Tests homepage accessibility by verifying page title, header and footer presence, and scrolling functionality from top to bottom and back.

Starting URL: https://smartbuy-me.com/

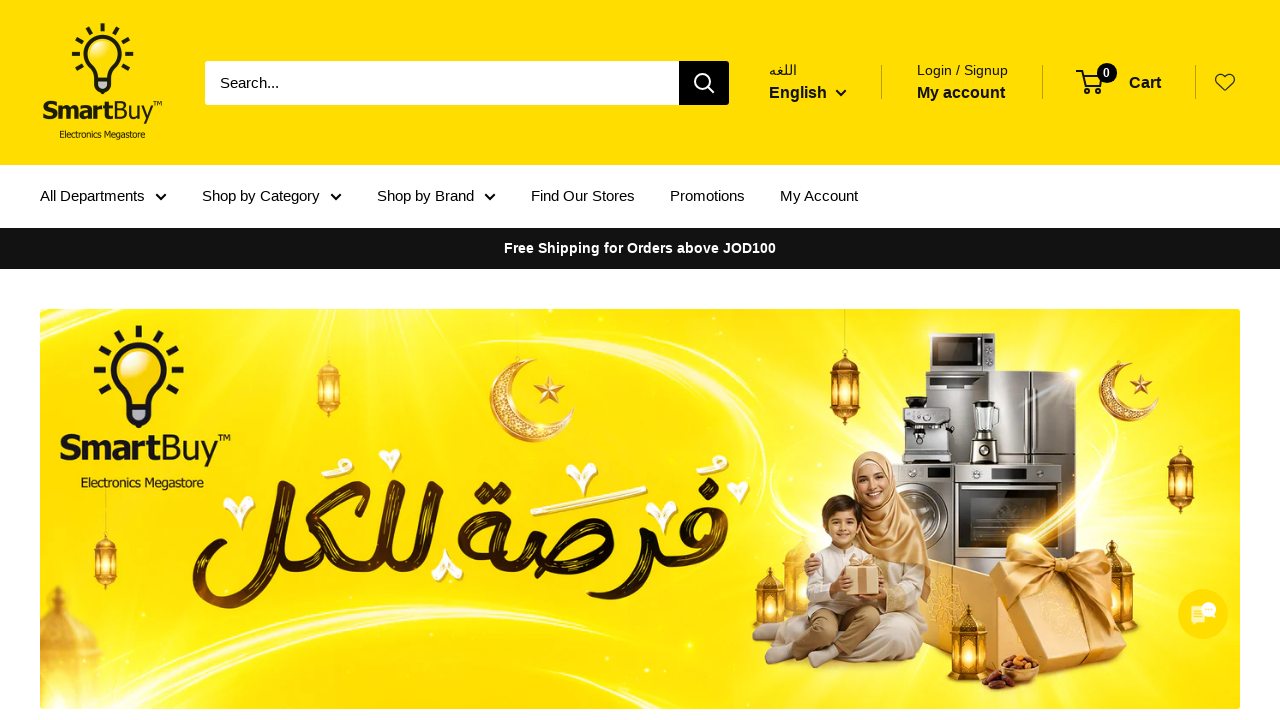

Retrieved page title
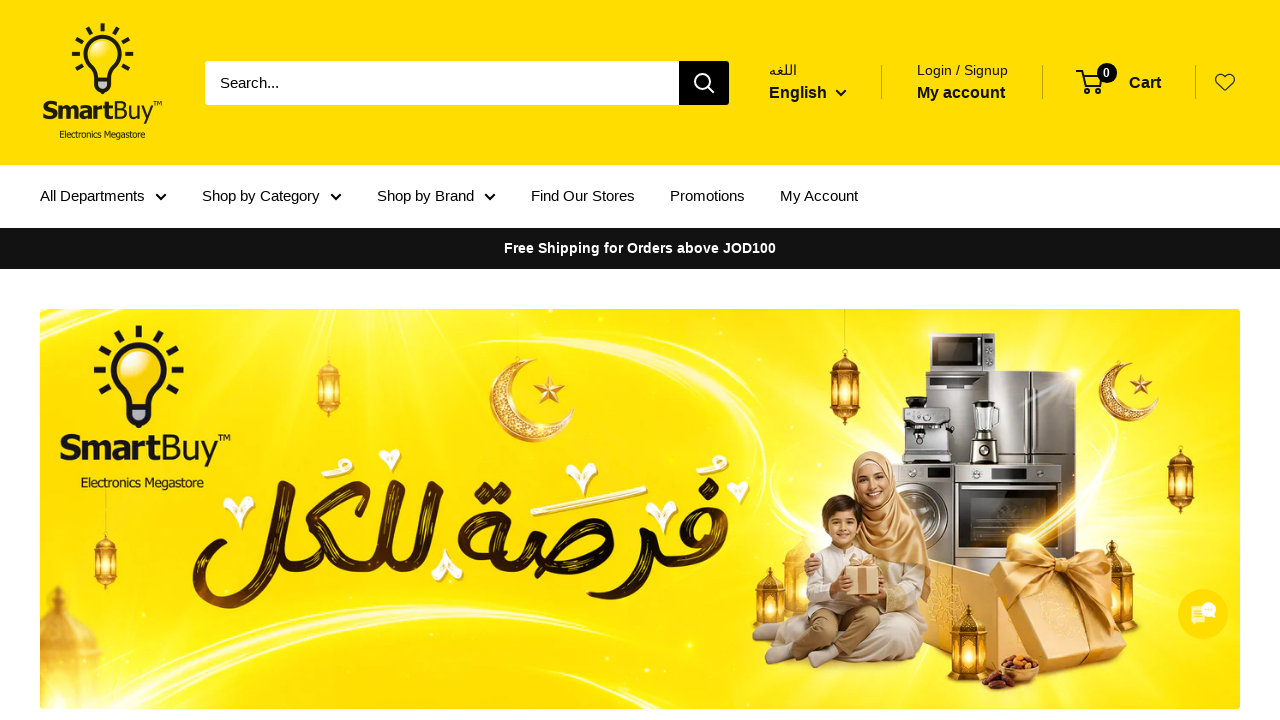

Verified page title is not empty
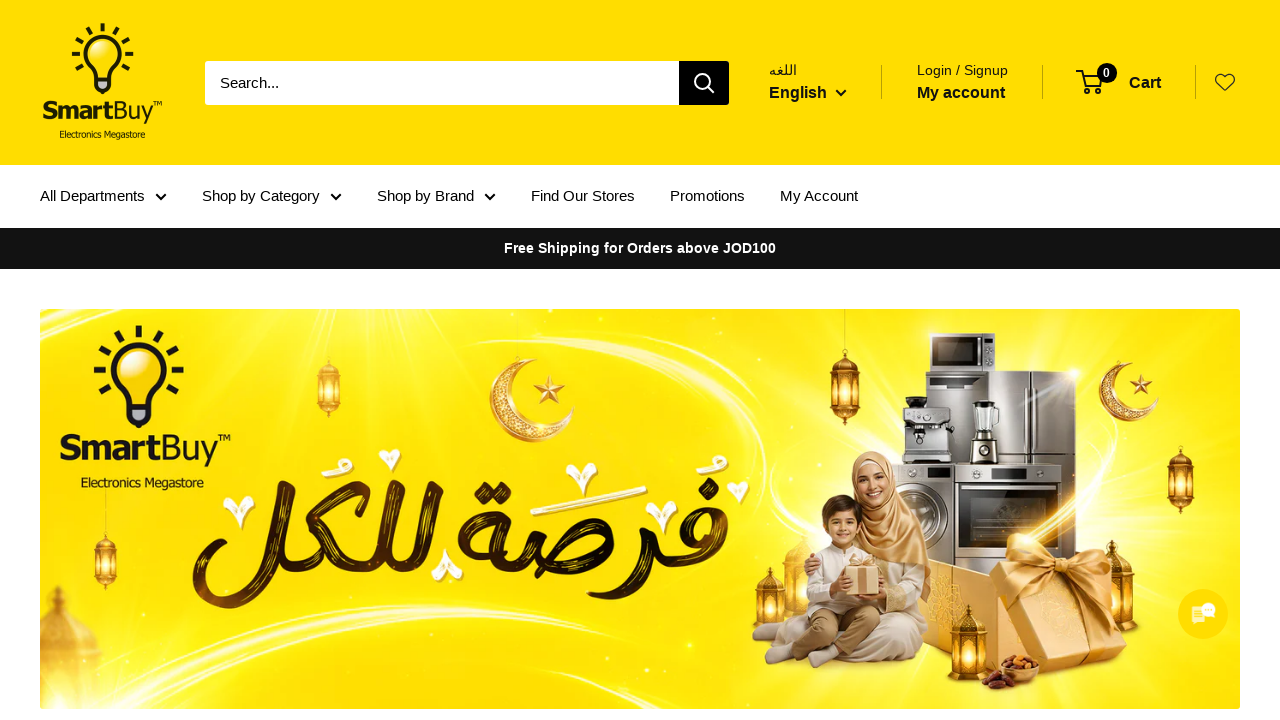

Verified page title does not indicate error - title: SmartBuy
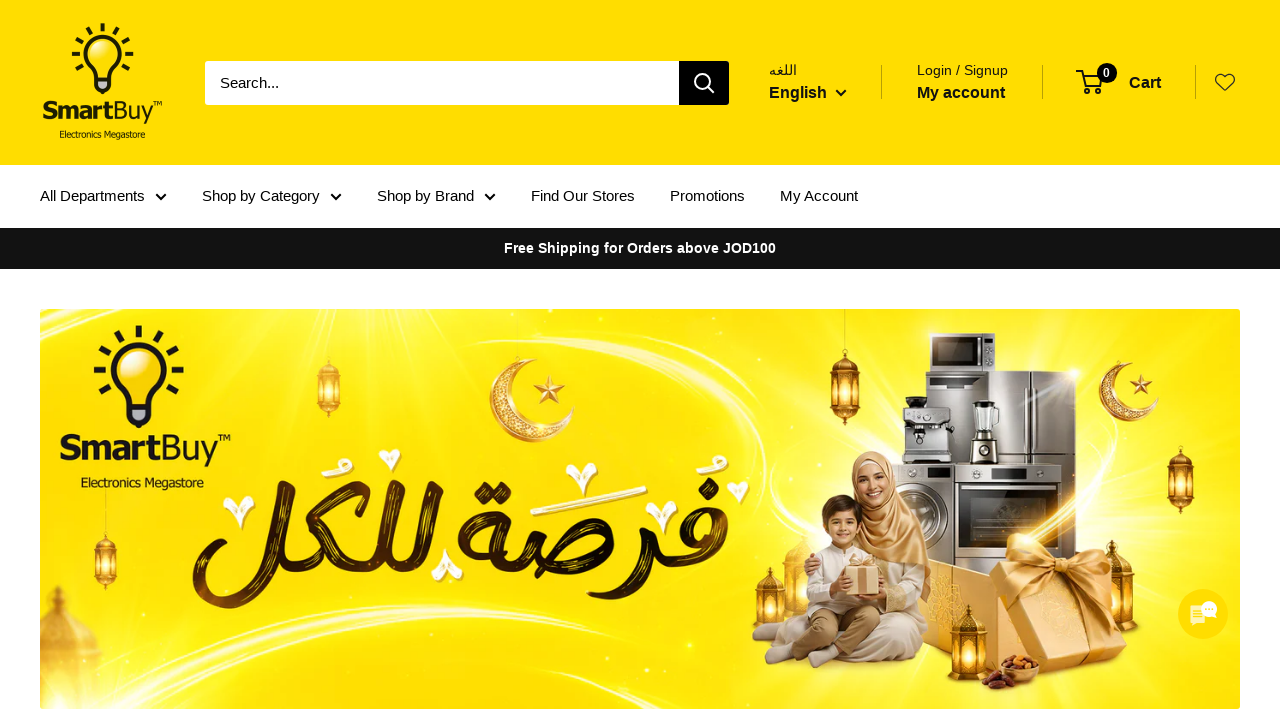

Verified header element exists
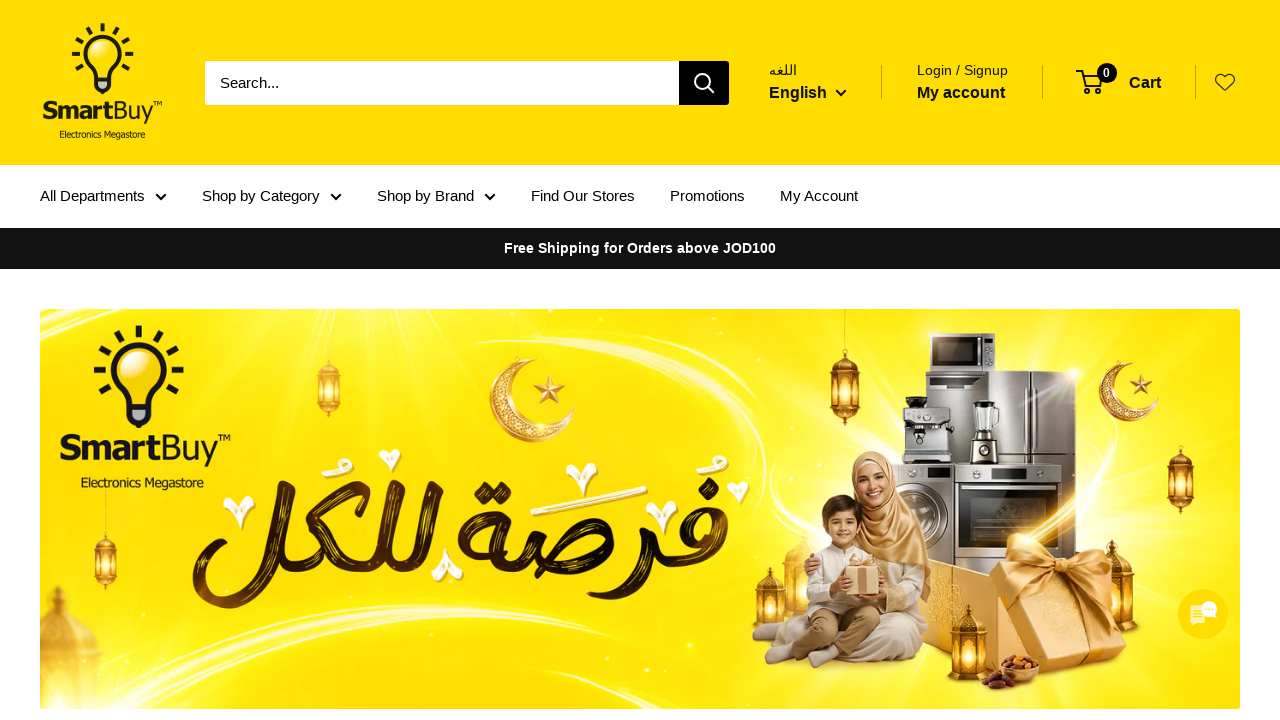

Verified footer element exists
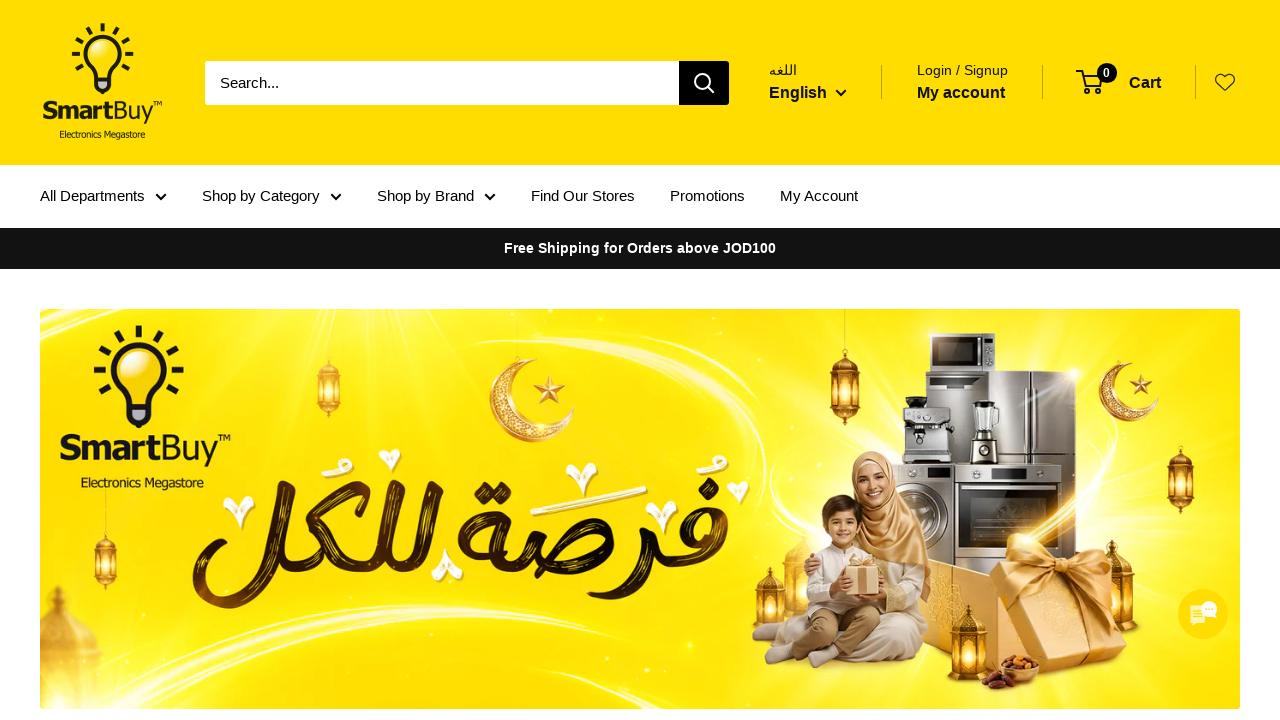

Retrieved page height: 5640px
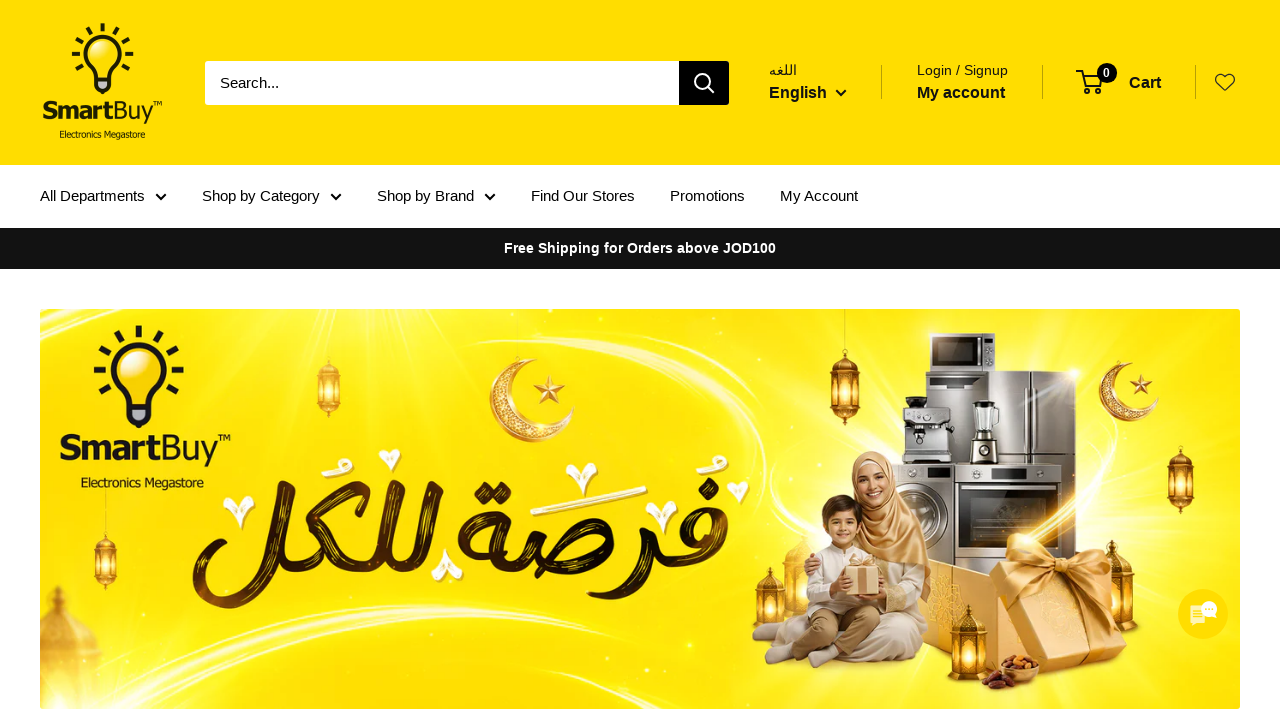

Scrolled down by 100px (iteration 1)
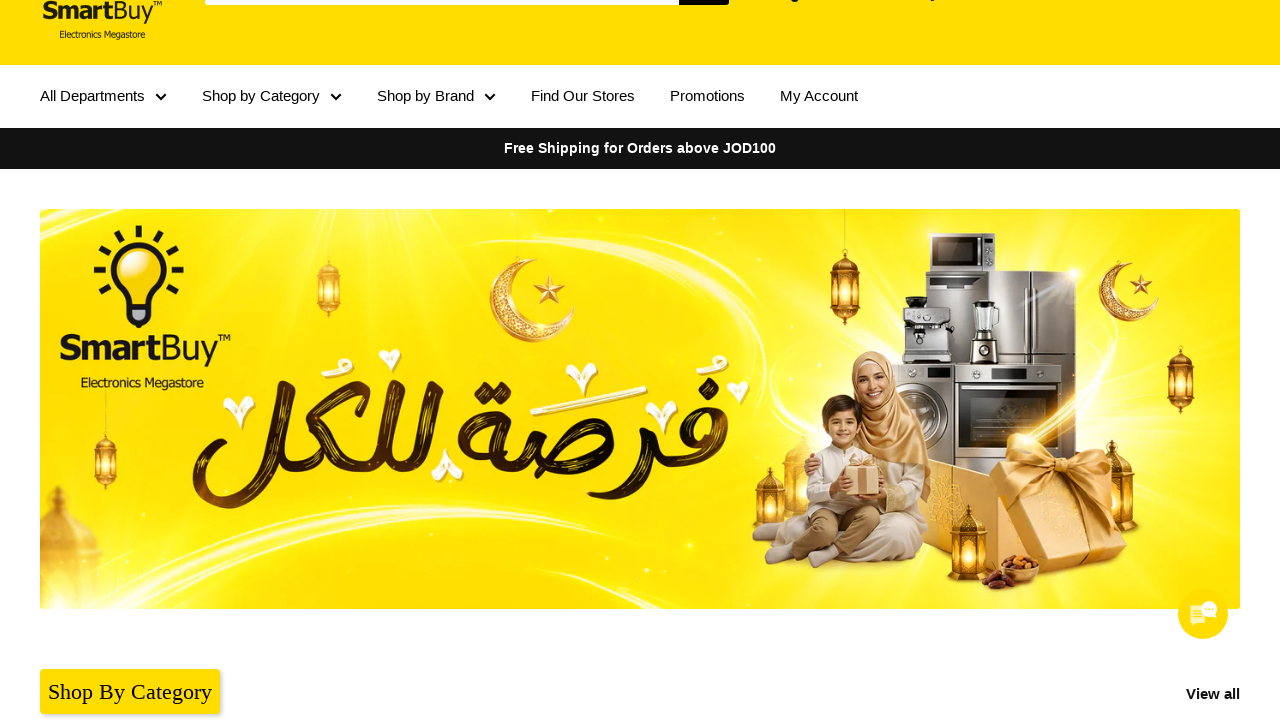

Waited 100ms for scroll animation
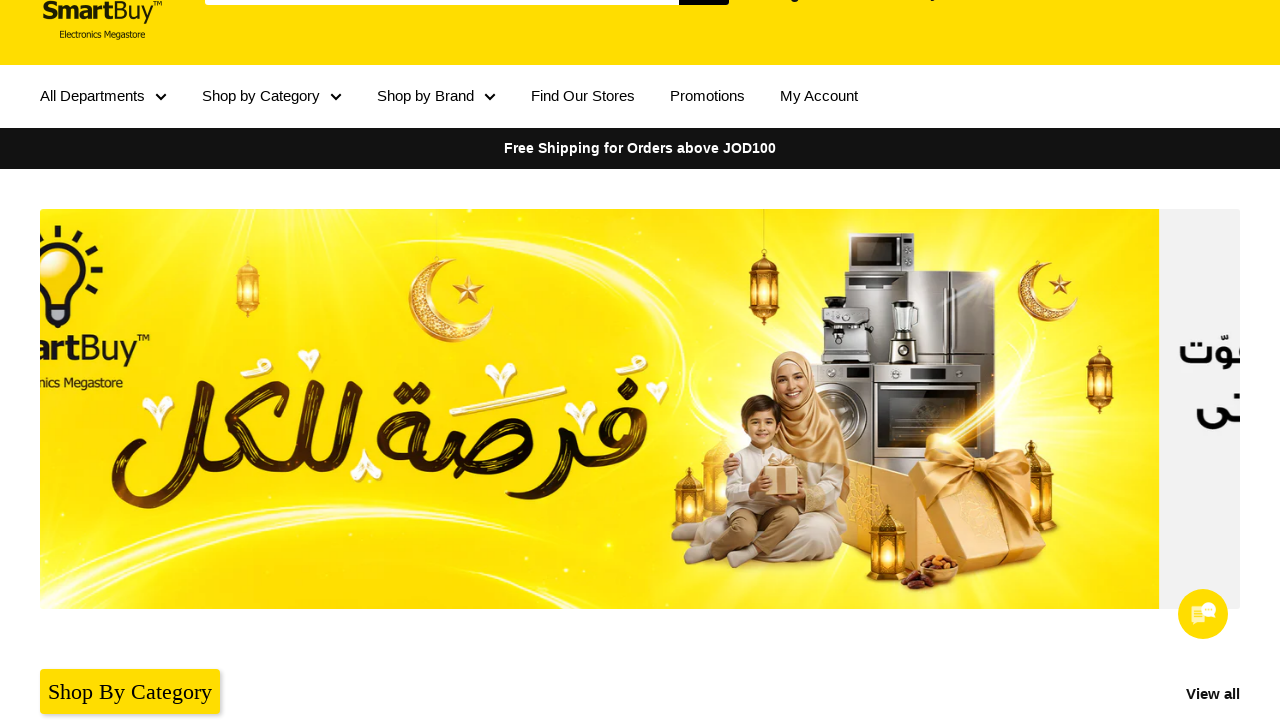

Scrolled down by 100px (iteration 2)
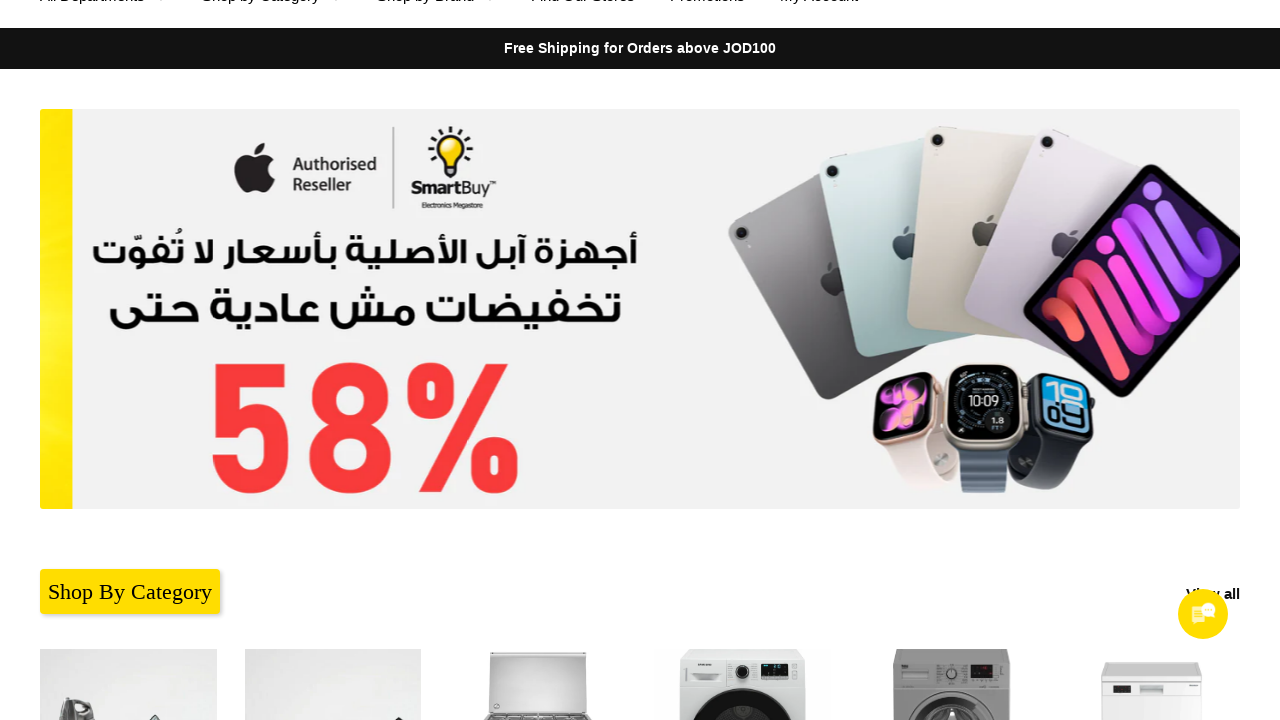

Waited 100ms for scroll animation
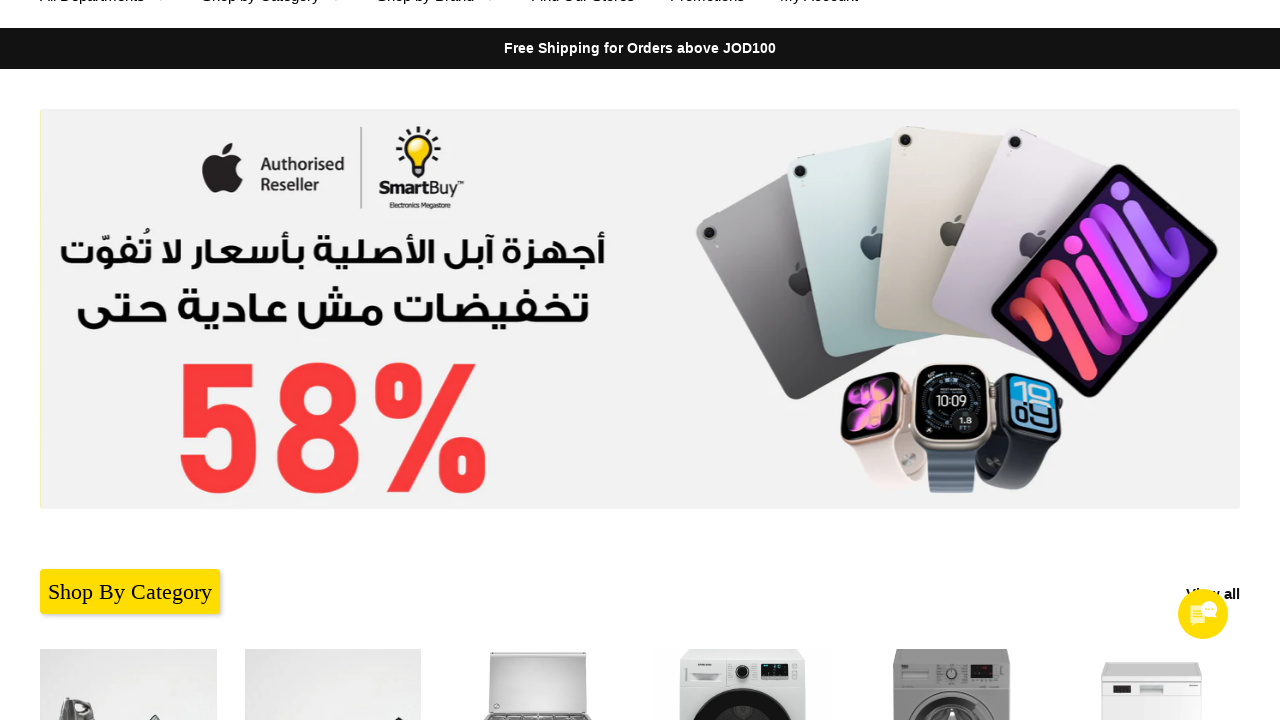

Scrolled down by 100px (iteration 3)
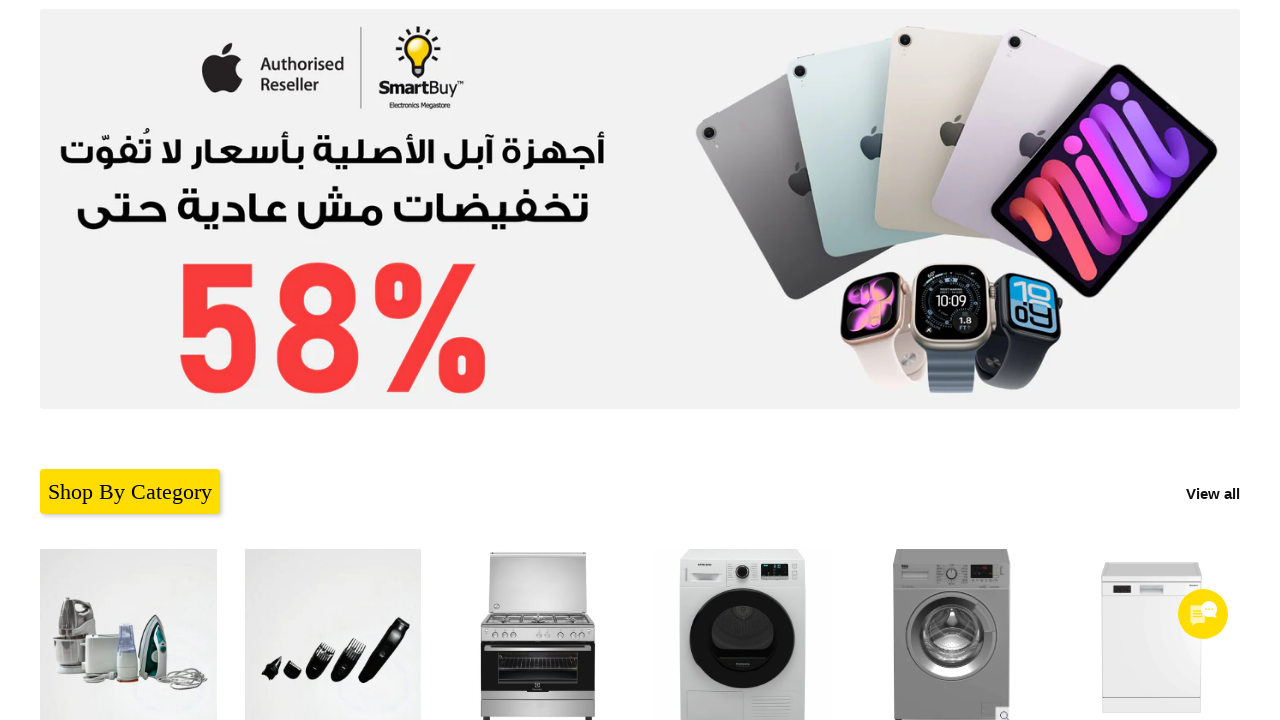

Waited 100ms for scroll animation
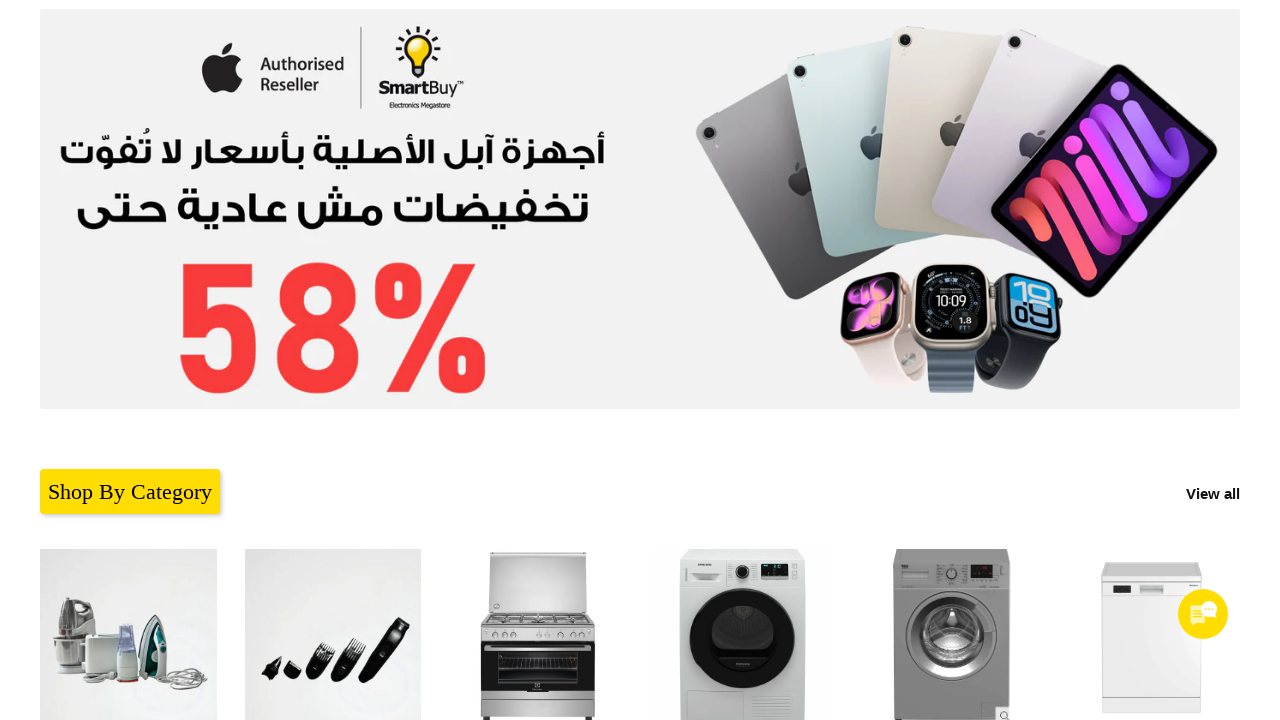

Scrolled down by 100px (iteration 4)
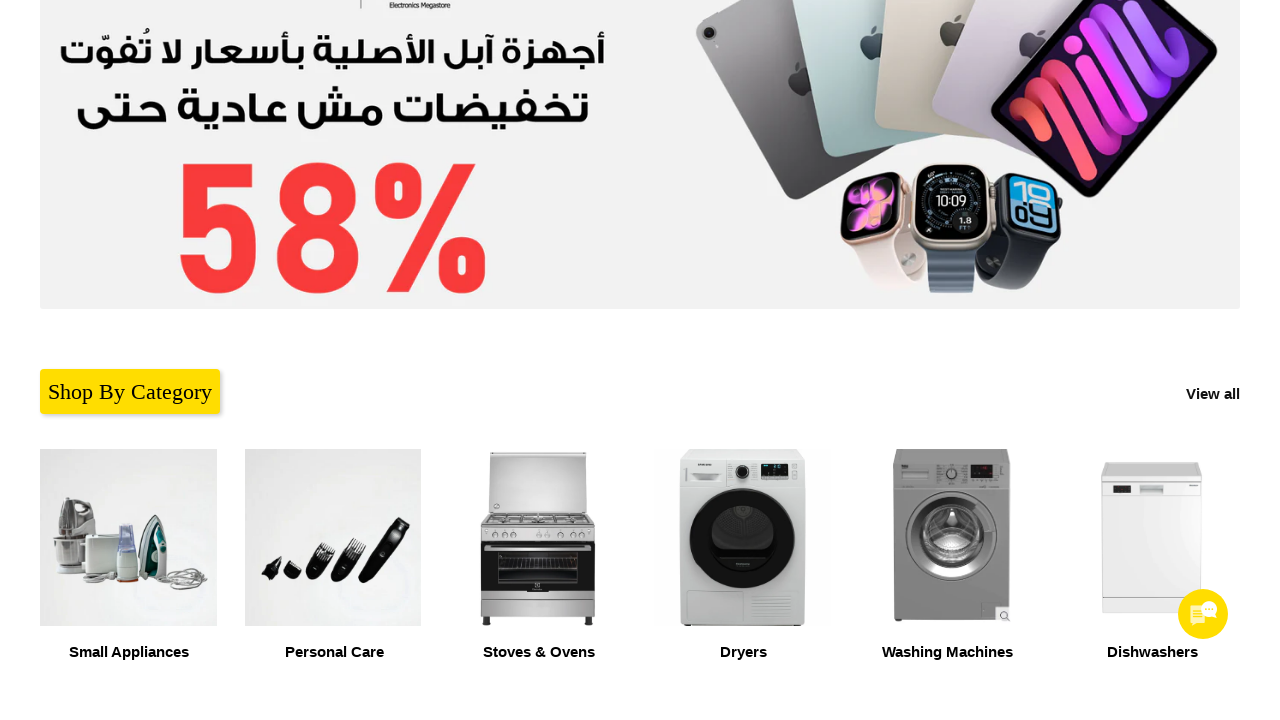

Waited 100ms for scroll animation
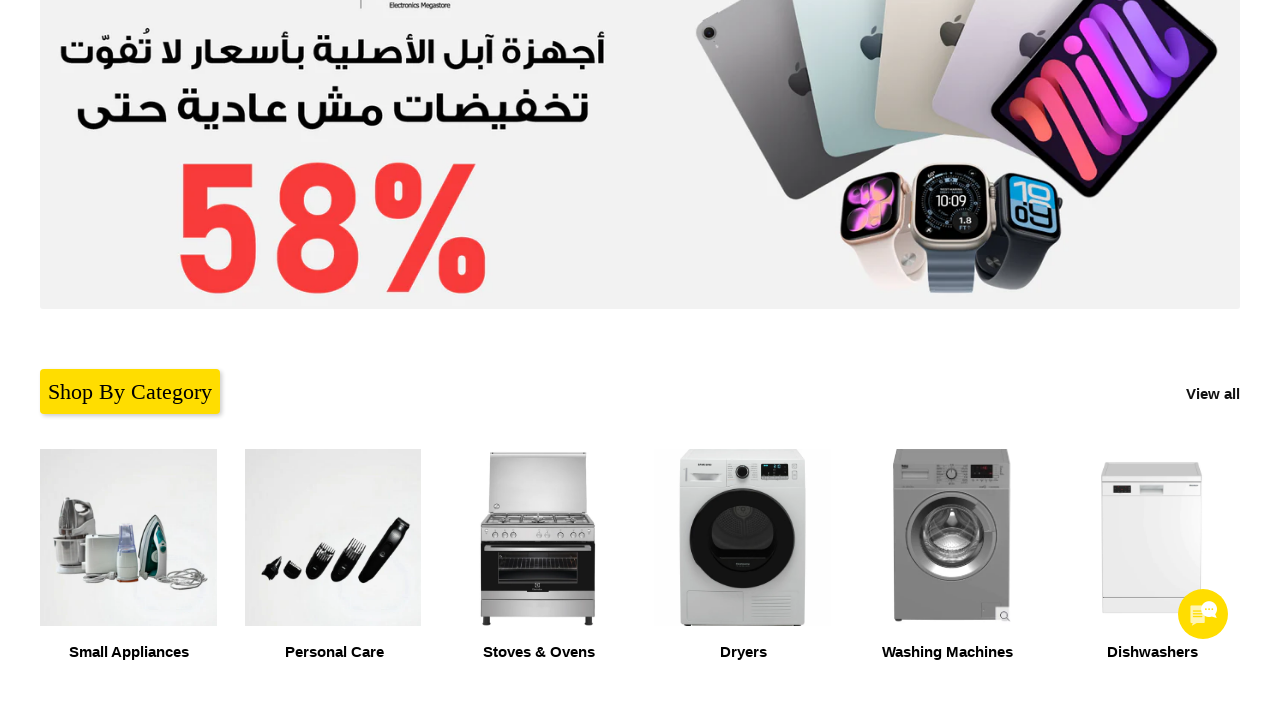

Scrolled down by 100px (iteration 5)
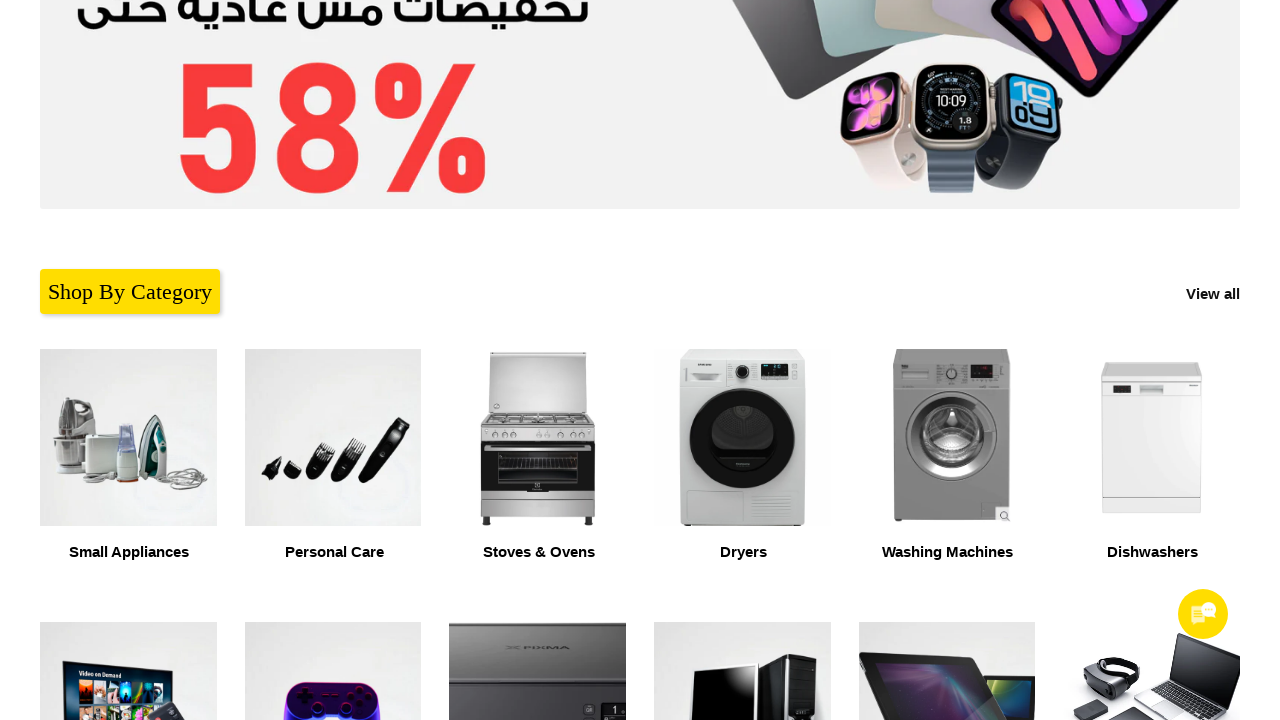

Waited 100ms for scroll animation
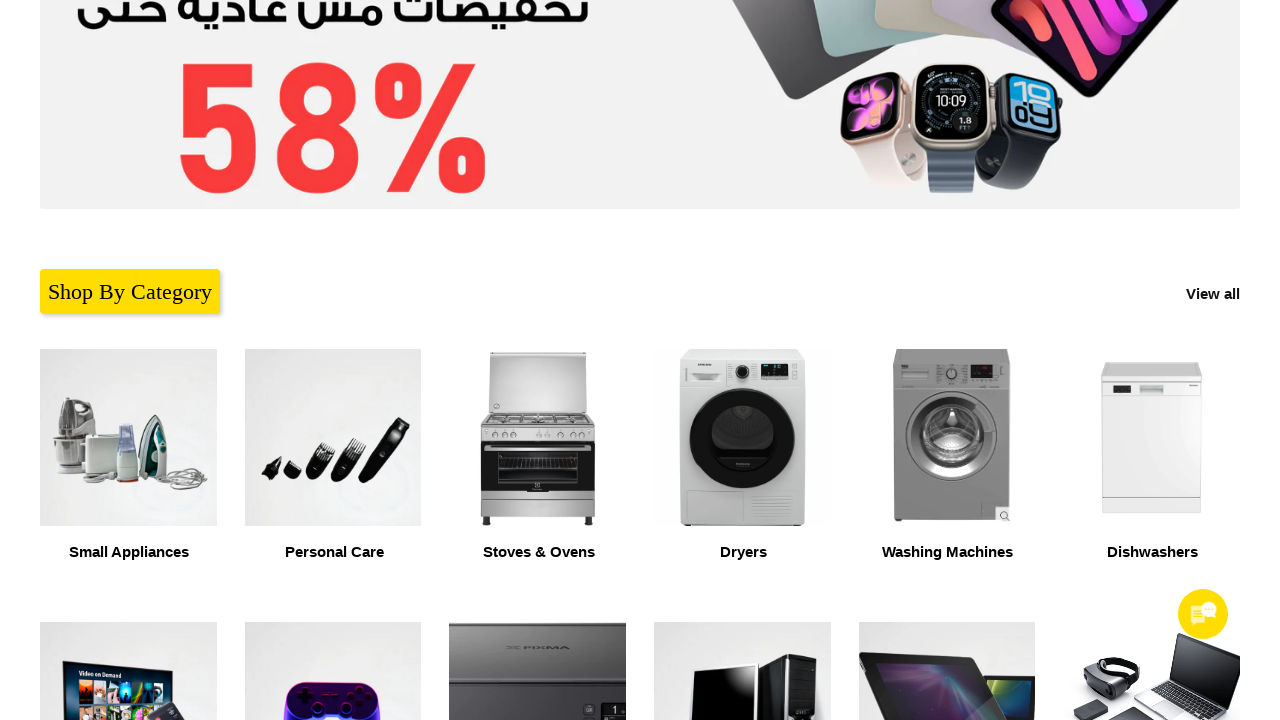

Scrolled down by 100px (iteration 6)
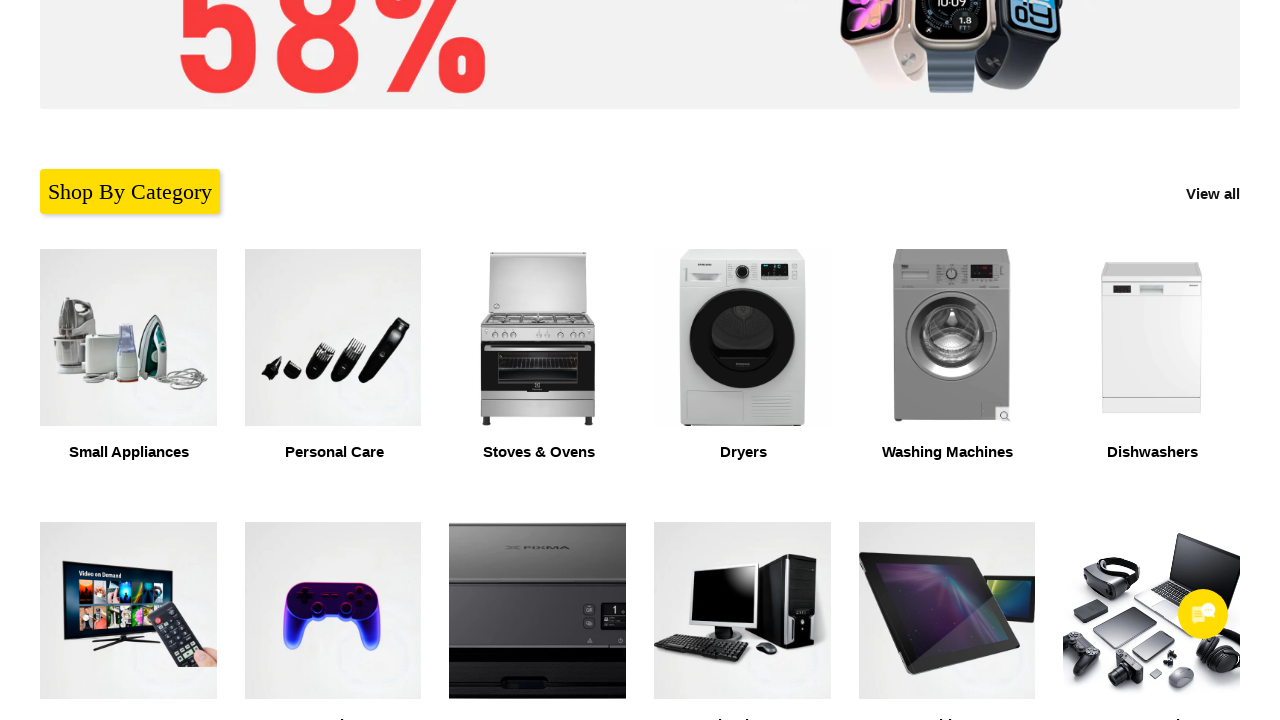

Waited 100ms for scroll animation
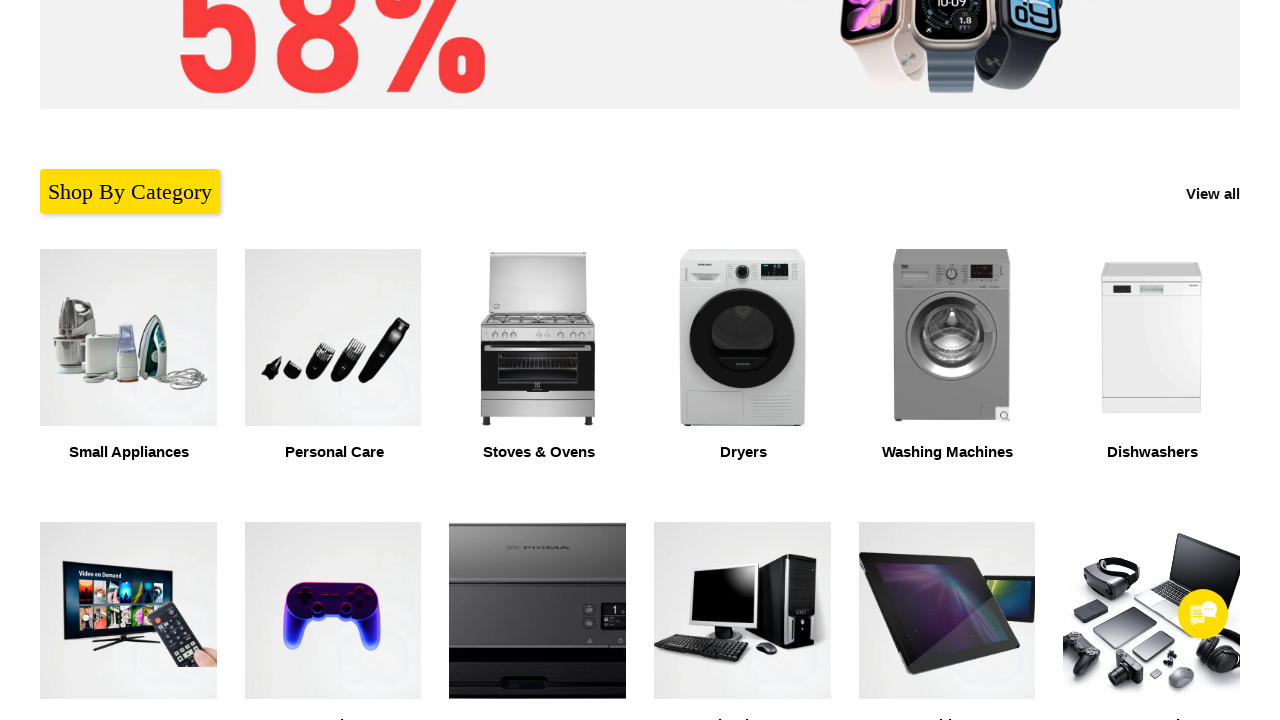

Scrolled down by 100px (iteration 7)
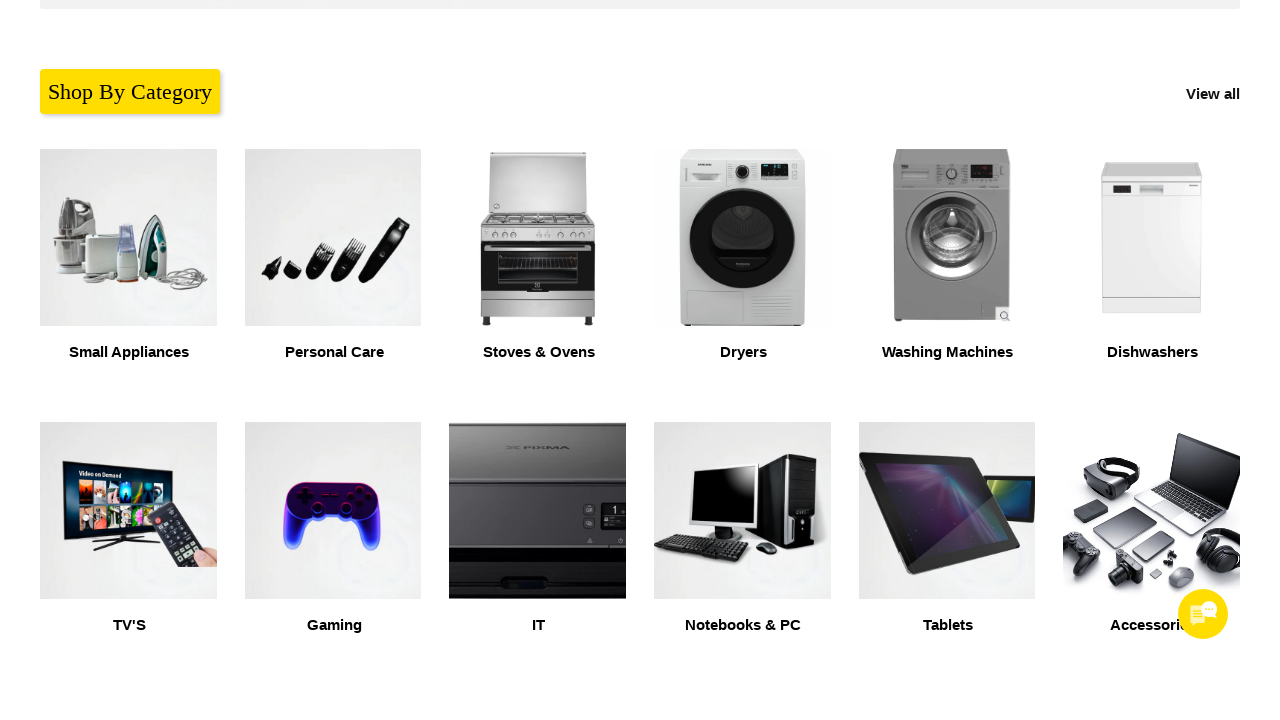

Waited 100ms for scroll animation
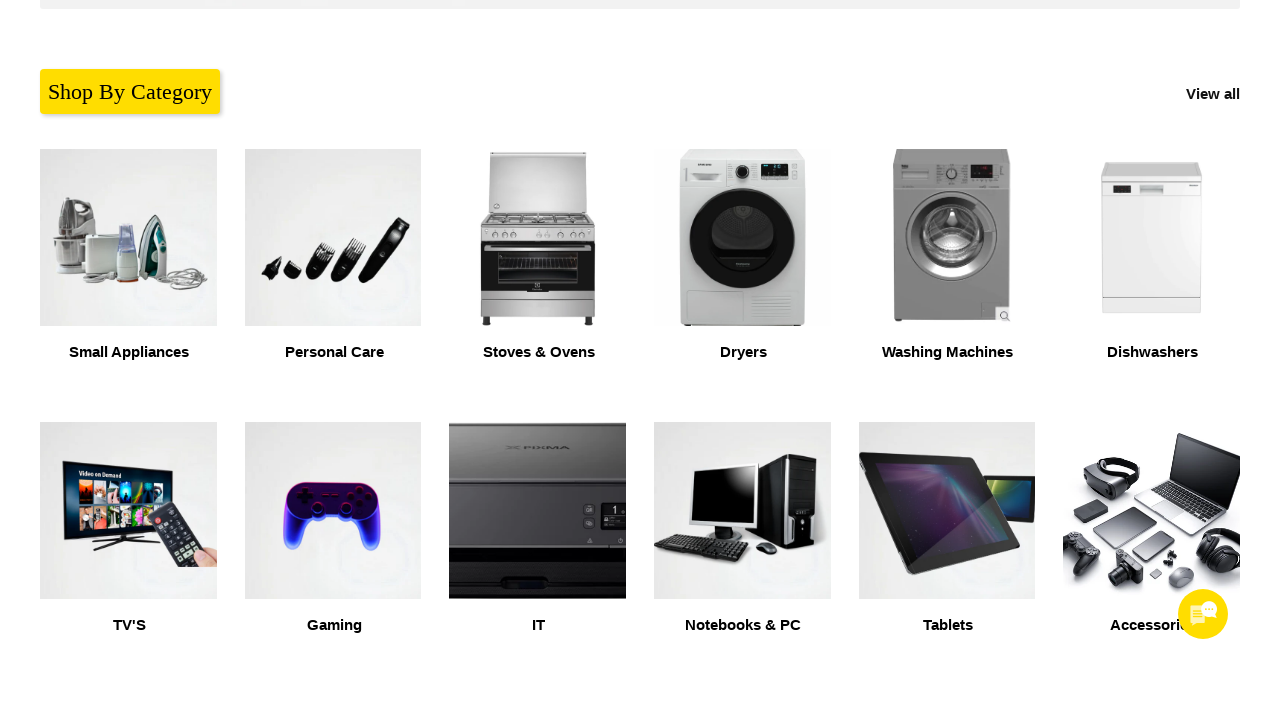

Scrolled down by 100px (iteration 8)
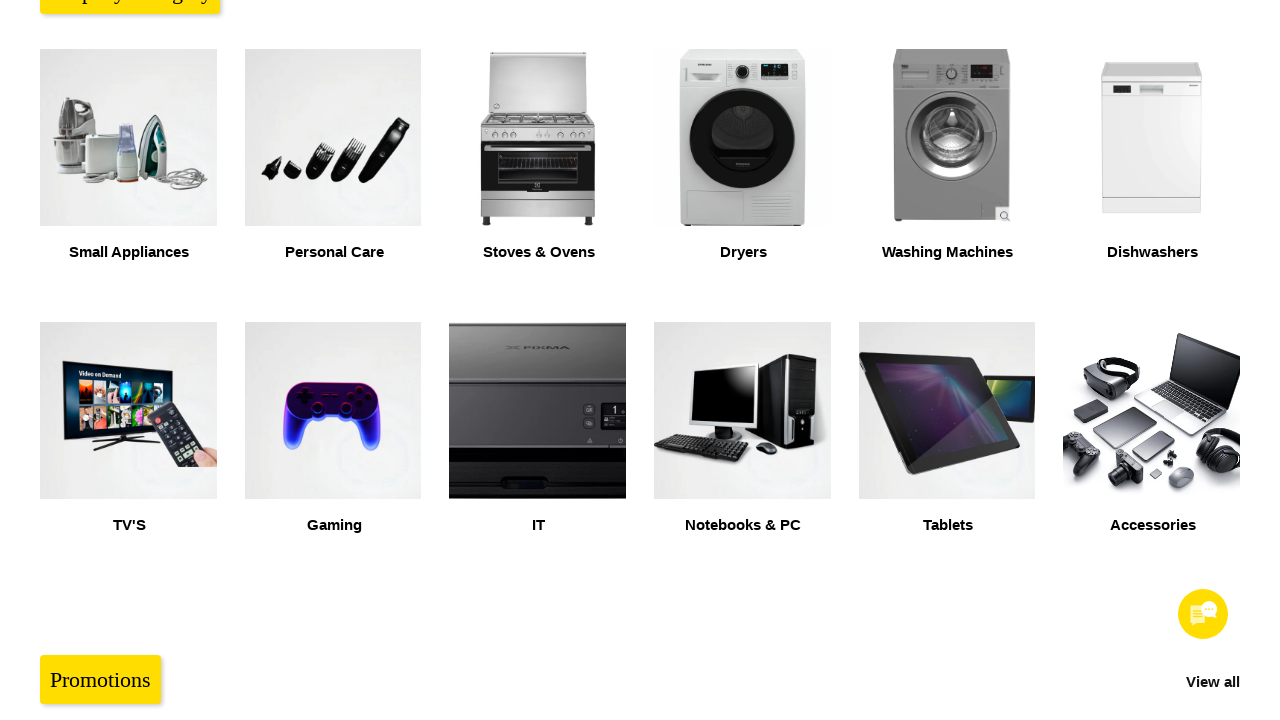

Waited 100ms for scroll animation
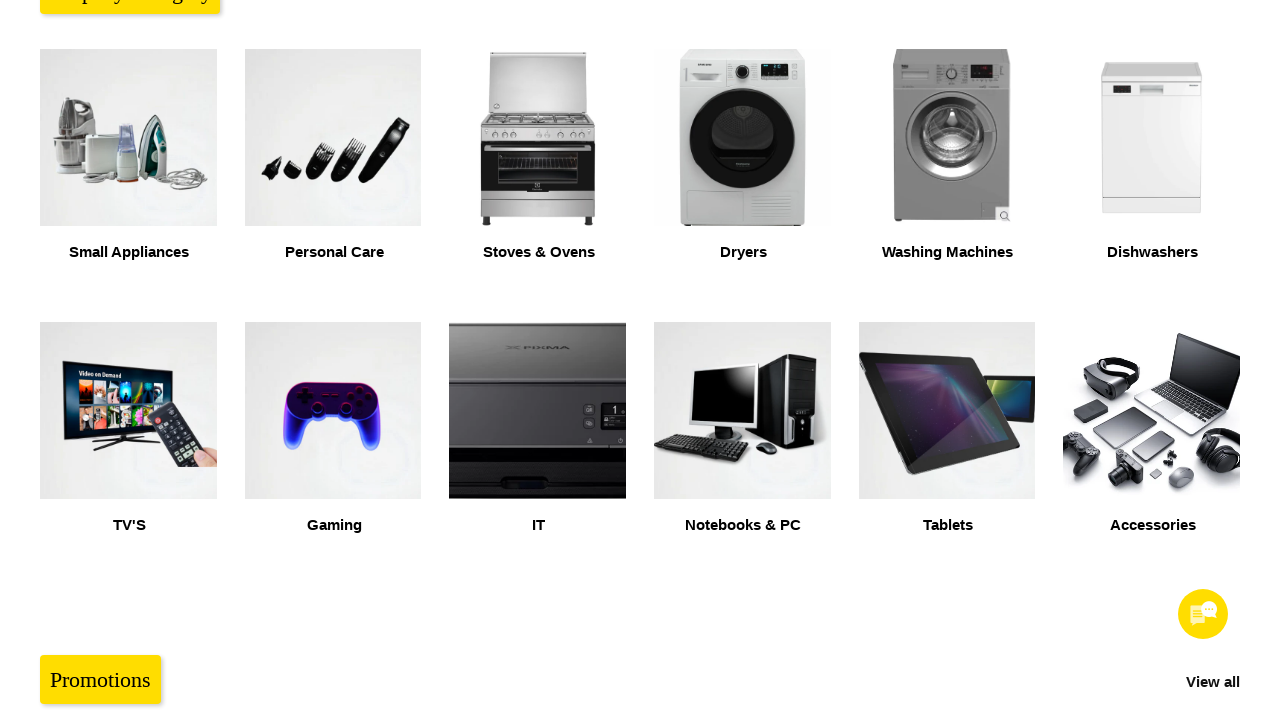

Scrolled down by 100px (iteration 9)
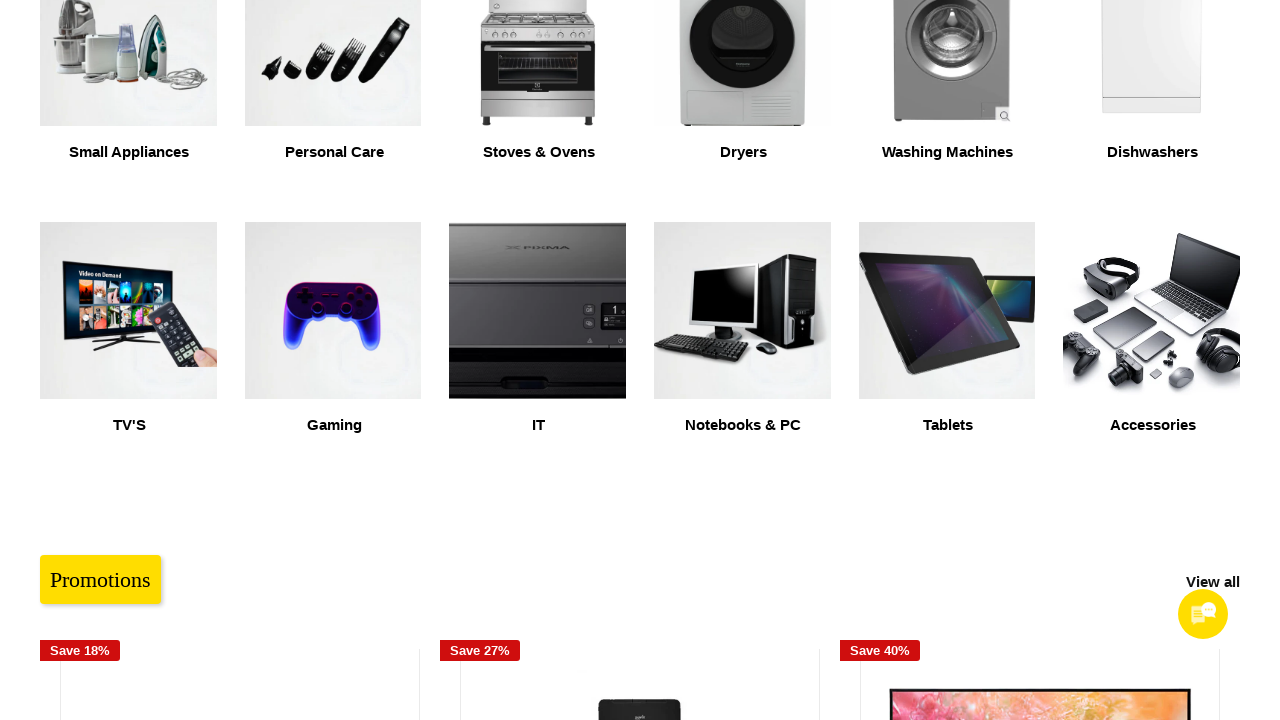

Waited 100ms for scroll animation
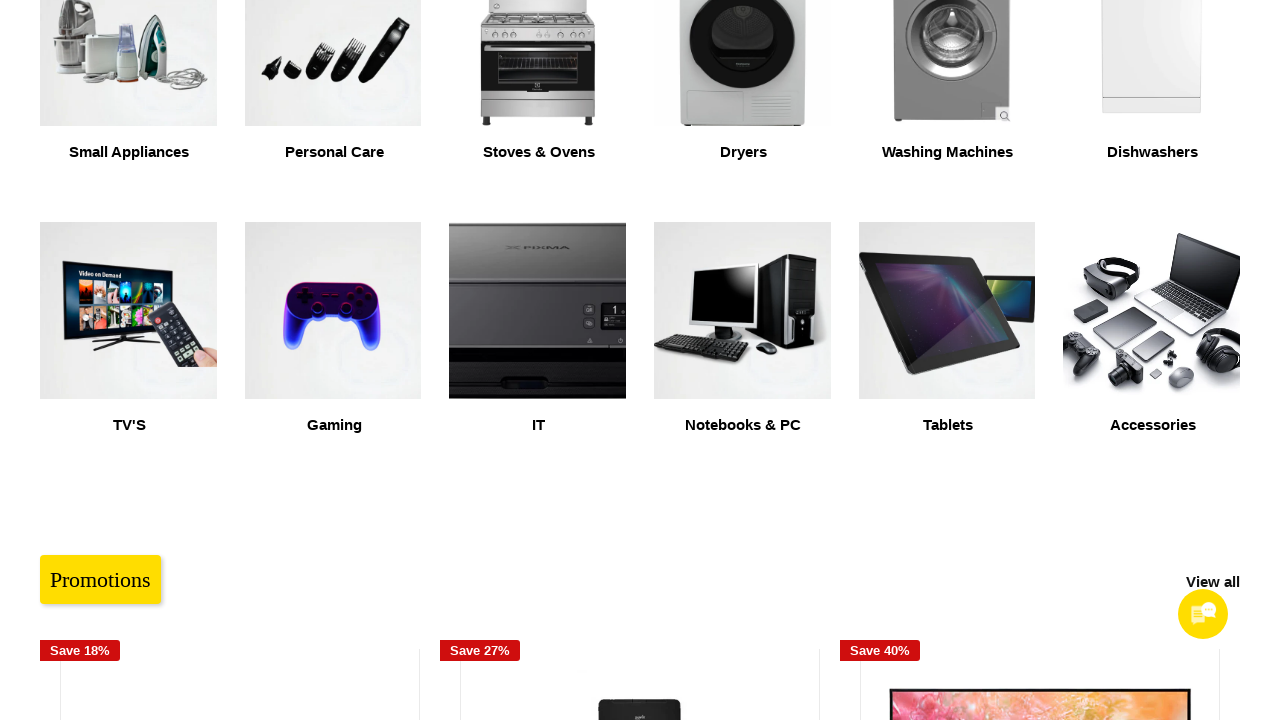

Scrolled down by 100px (iteration 10)
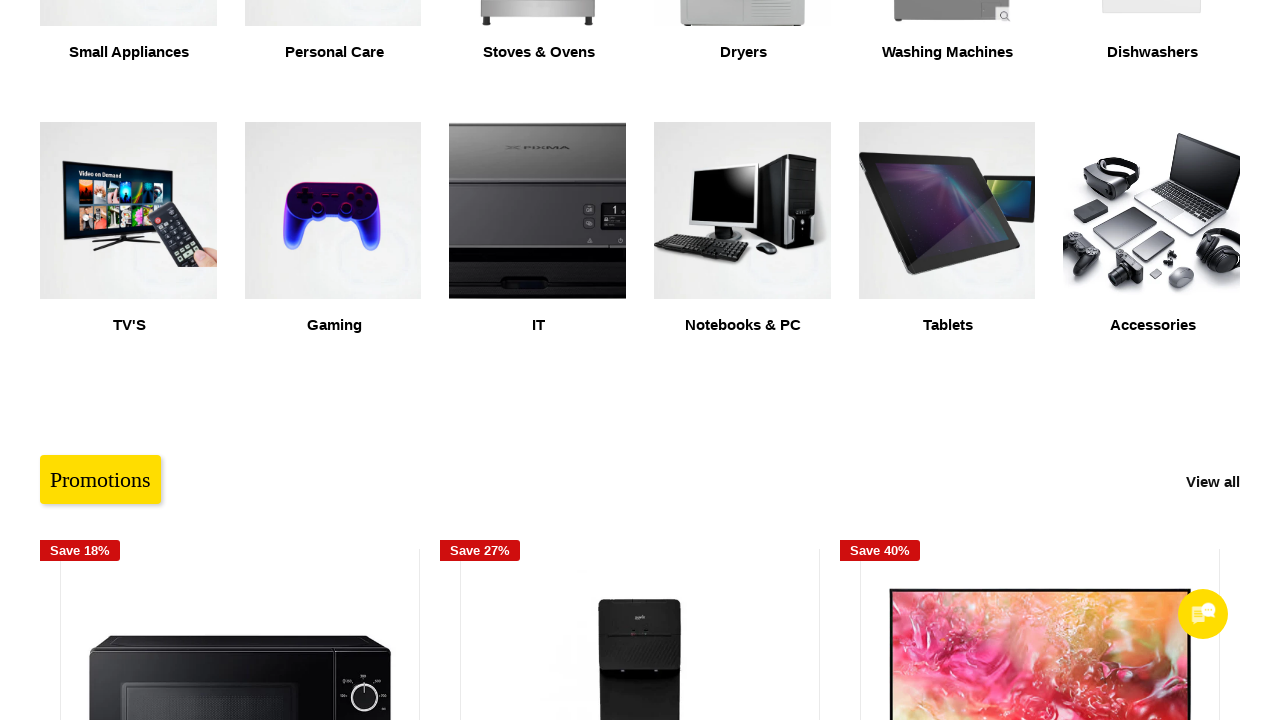

Waited 100ms for scroll animation
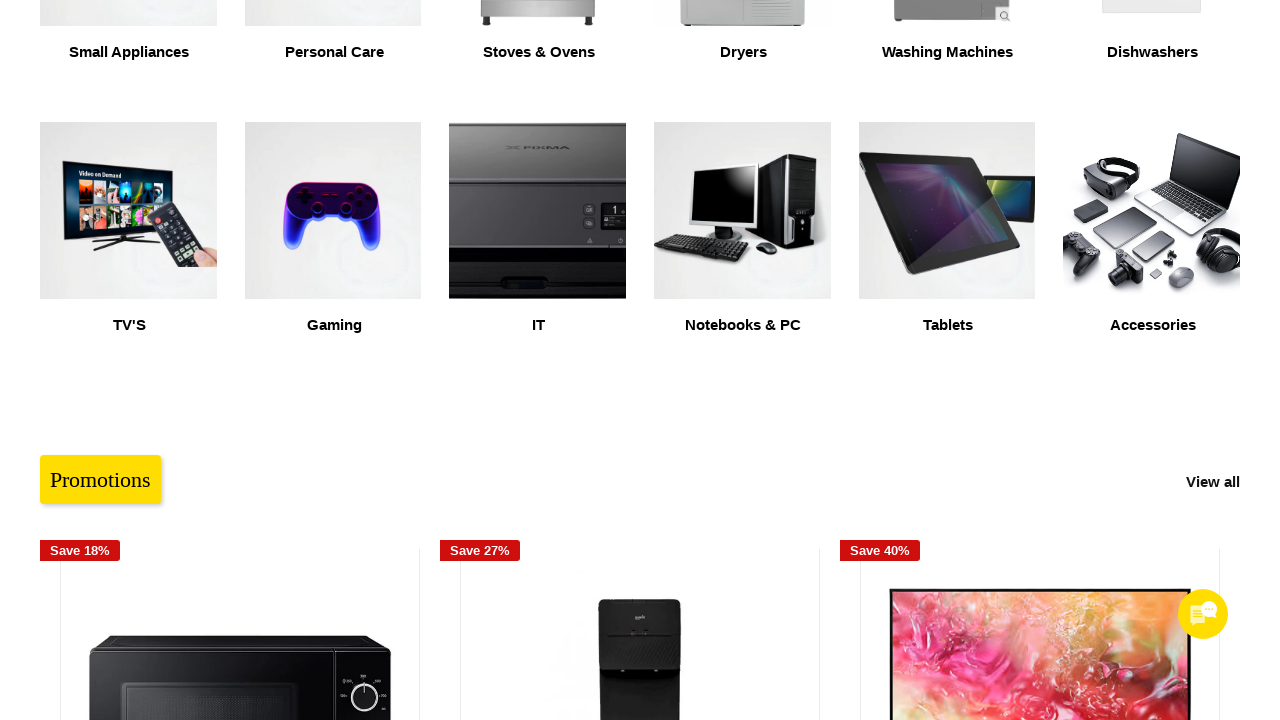

Scrolled down by 100px (iteration 11)
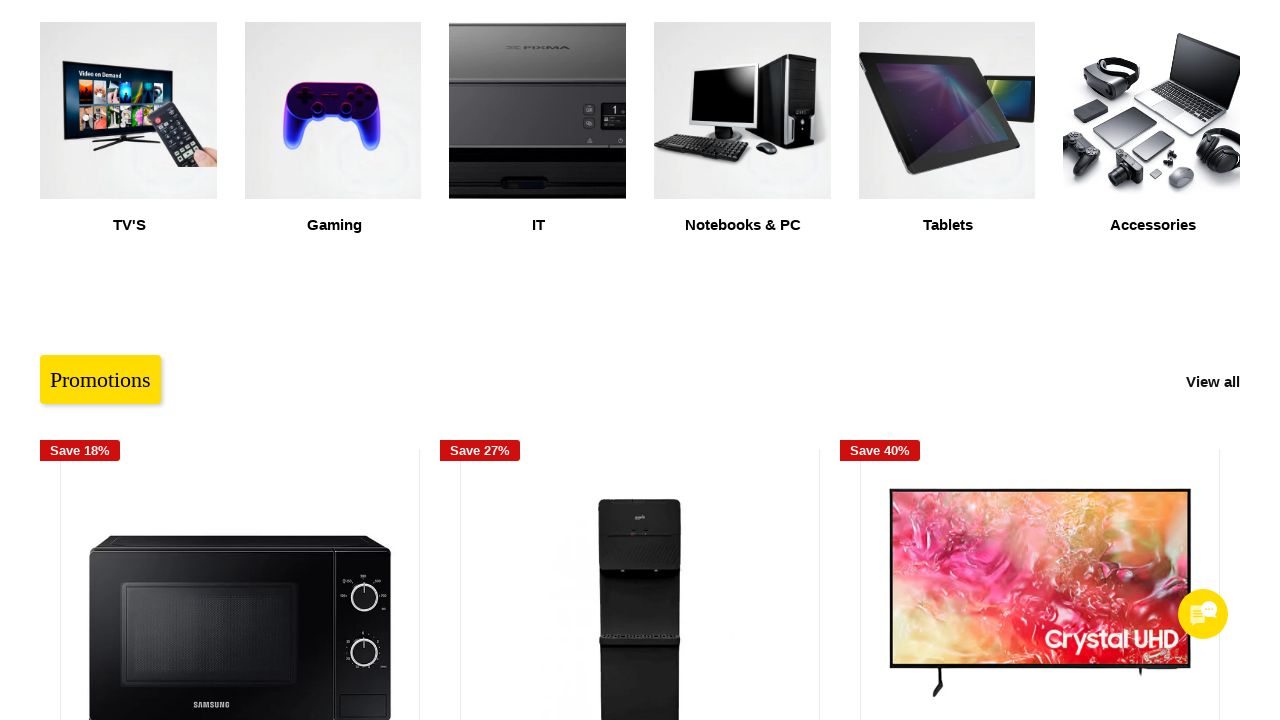

Waited 100ms for scroll animation
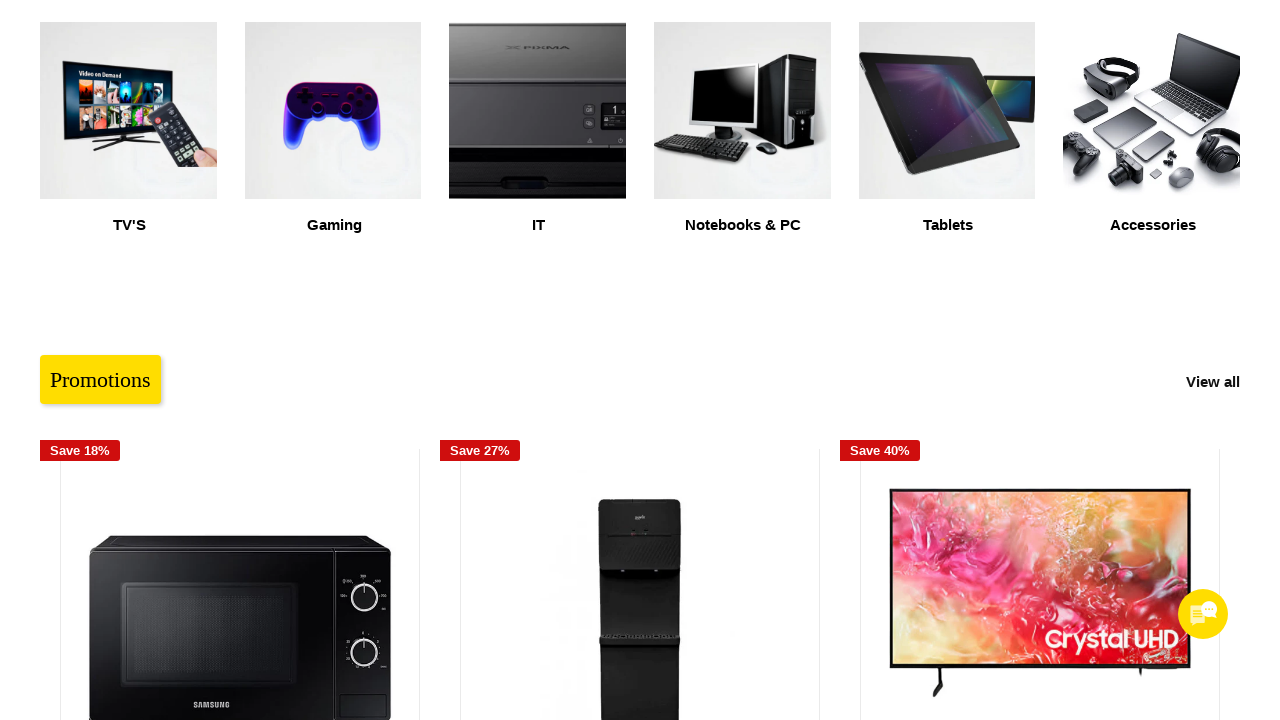

Scrolled down by 100px (iteration 12)
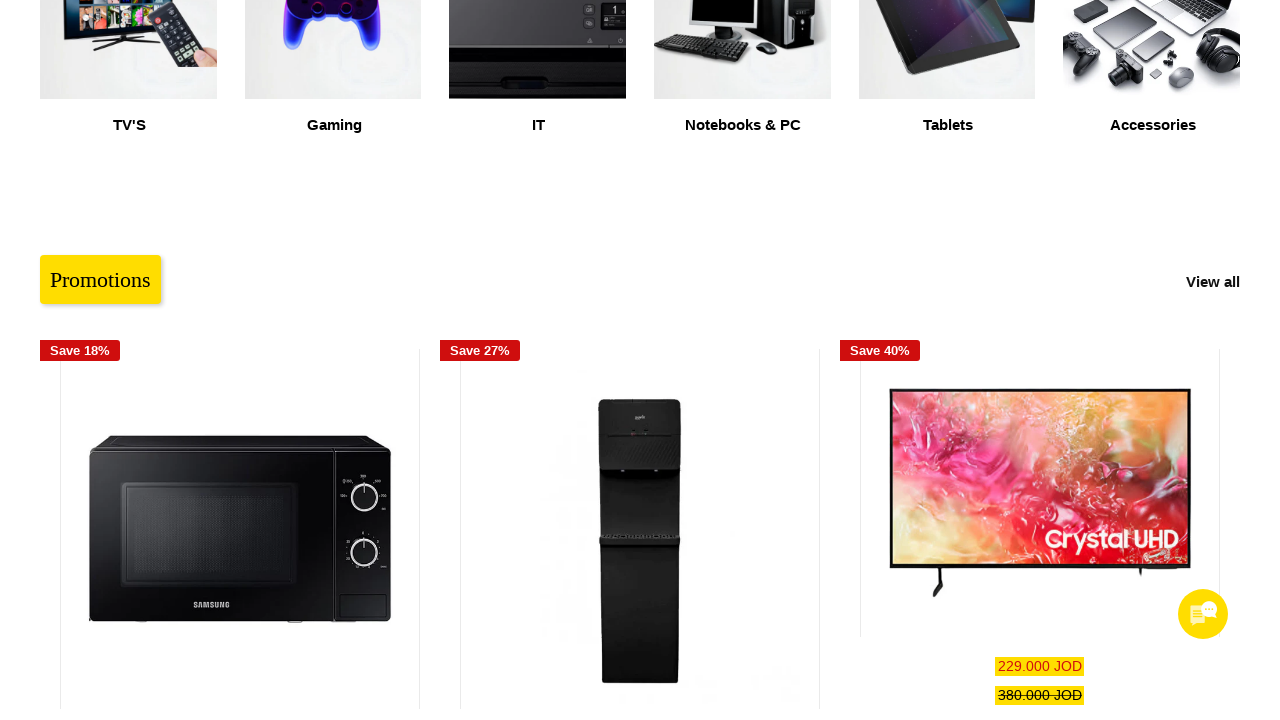

Waited 100ms for scroll animation
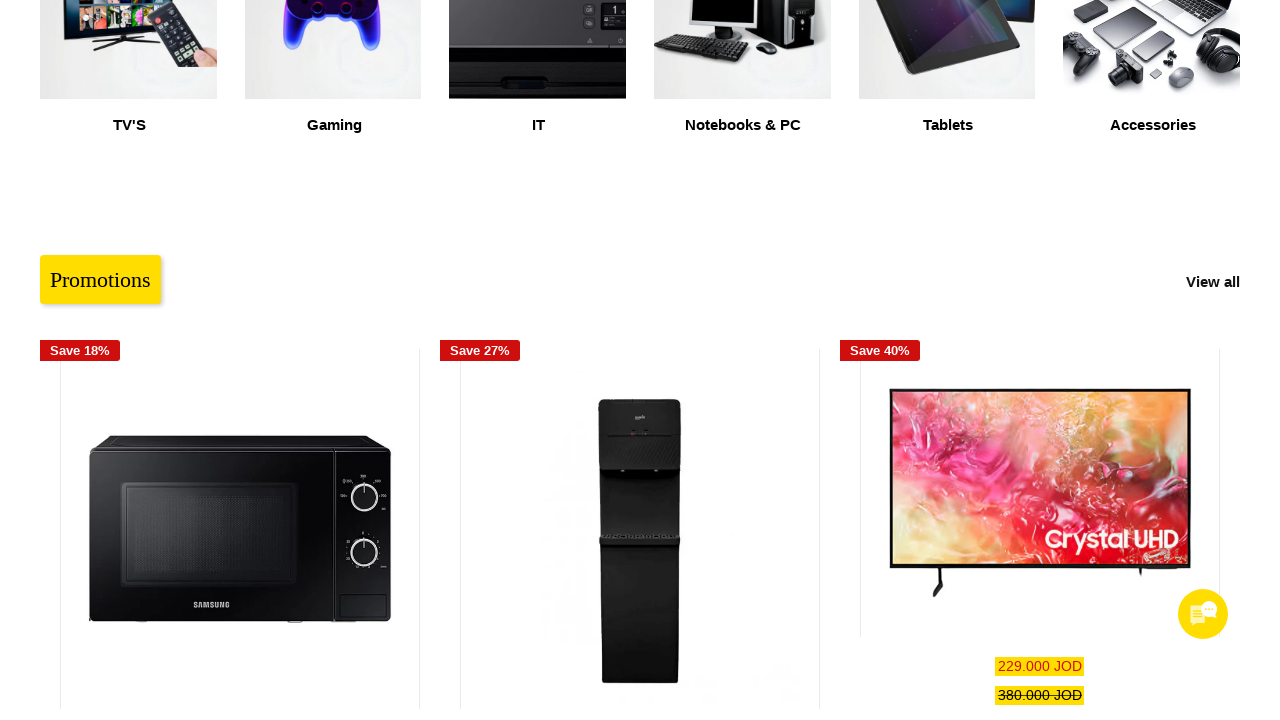

Scrolled down by 100px (iteration 13)
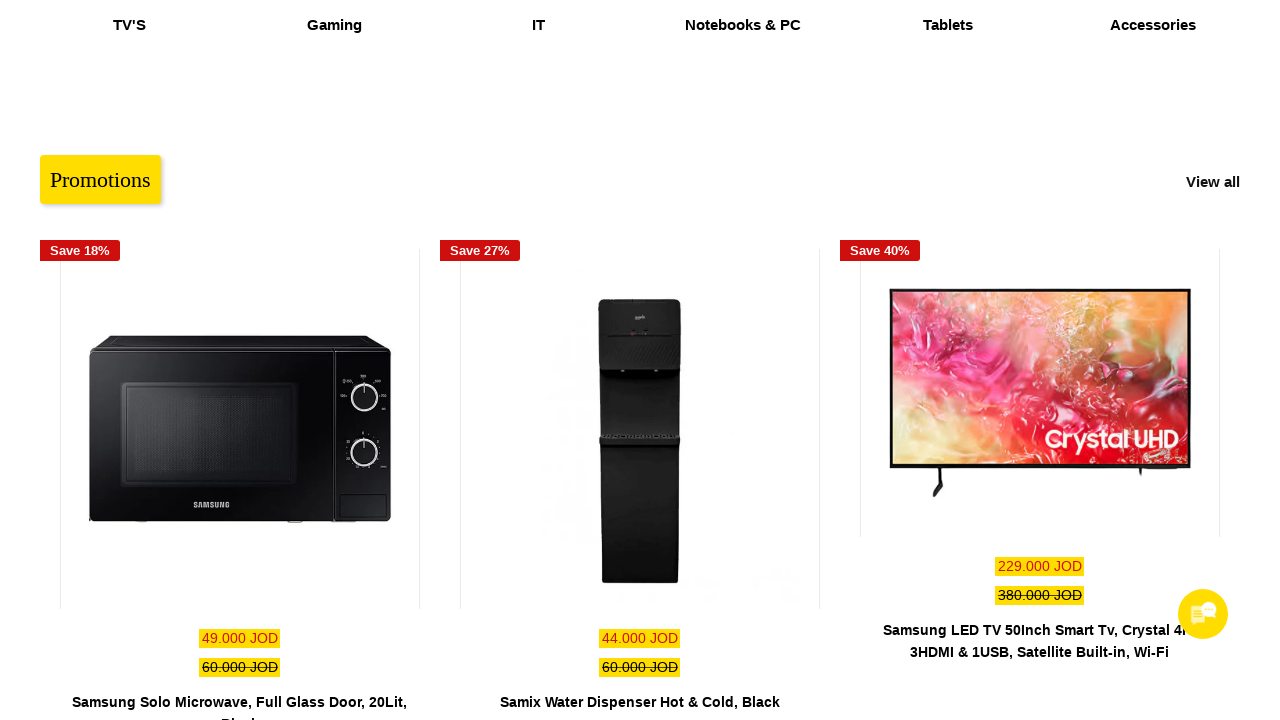

Waited 100ms for scroll animation
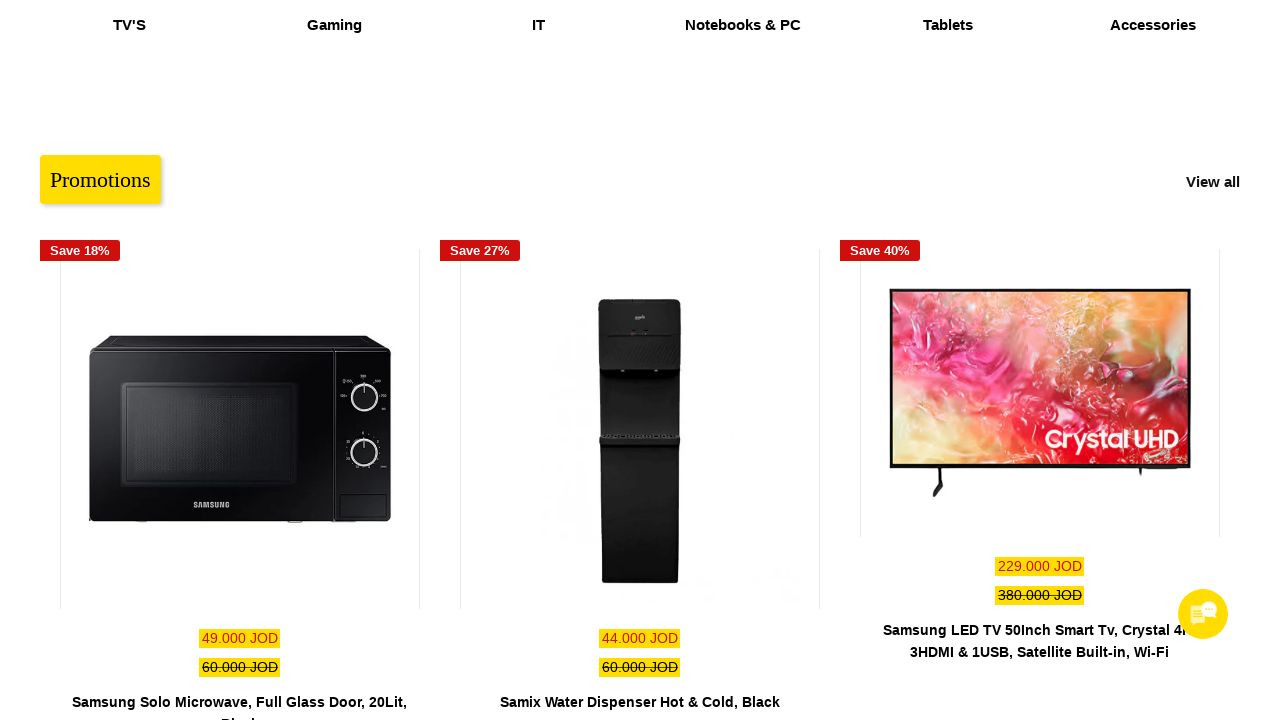

Scrolled down by 100px (iteration 14)
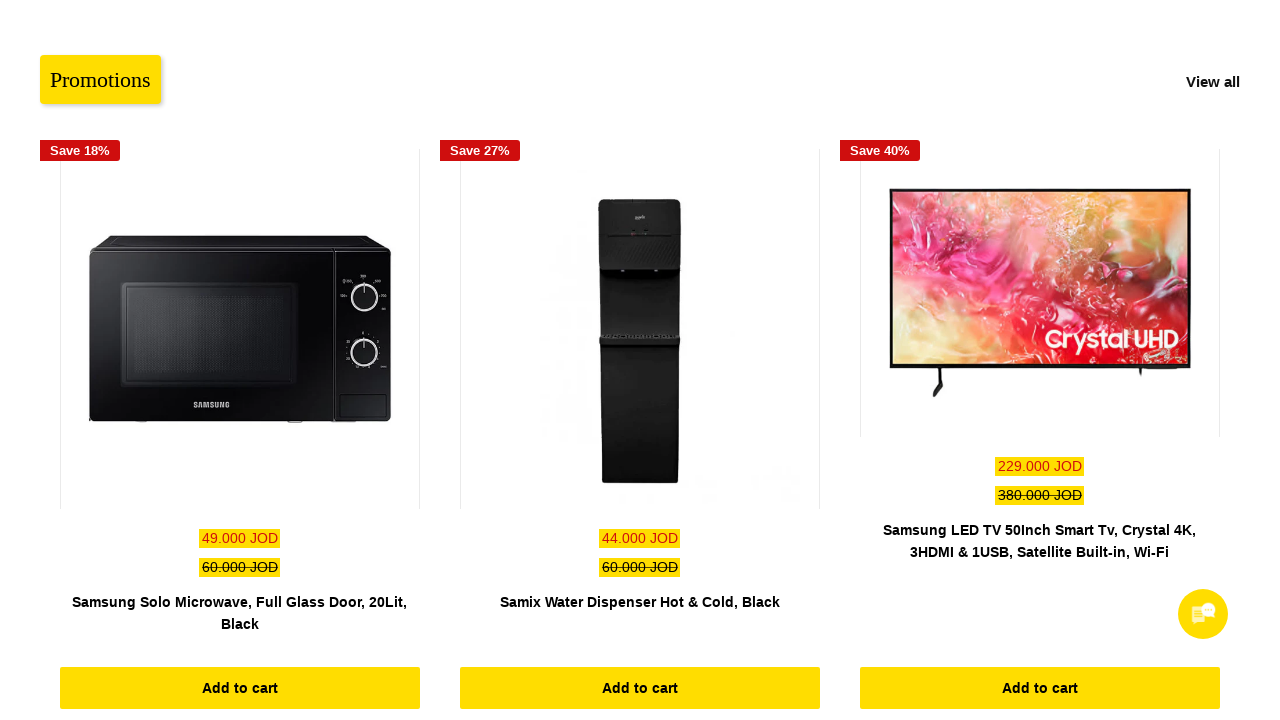

Waited 100ms for scroll animation
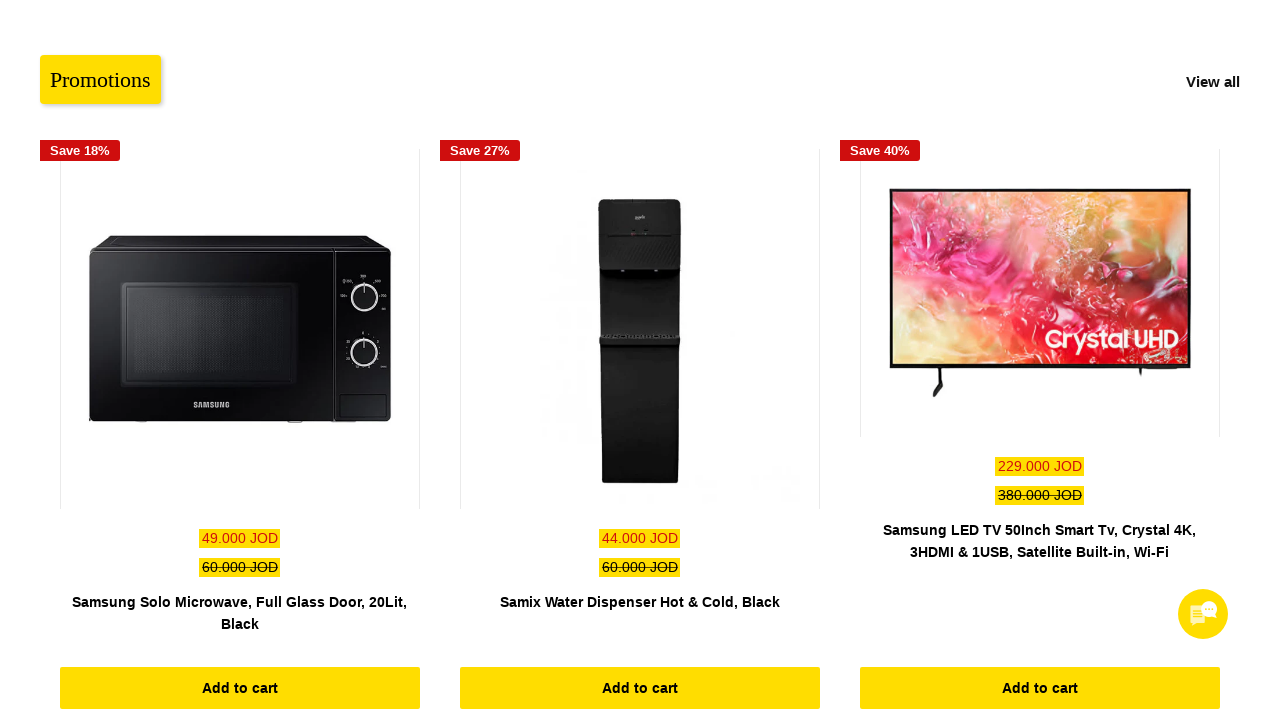

Scrolled down by 100px (iteration 15)
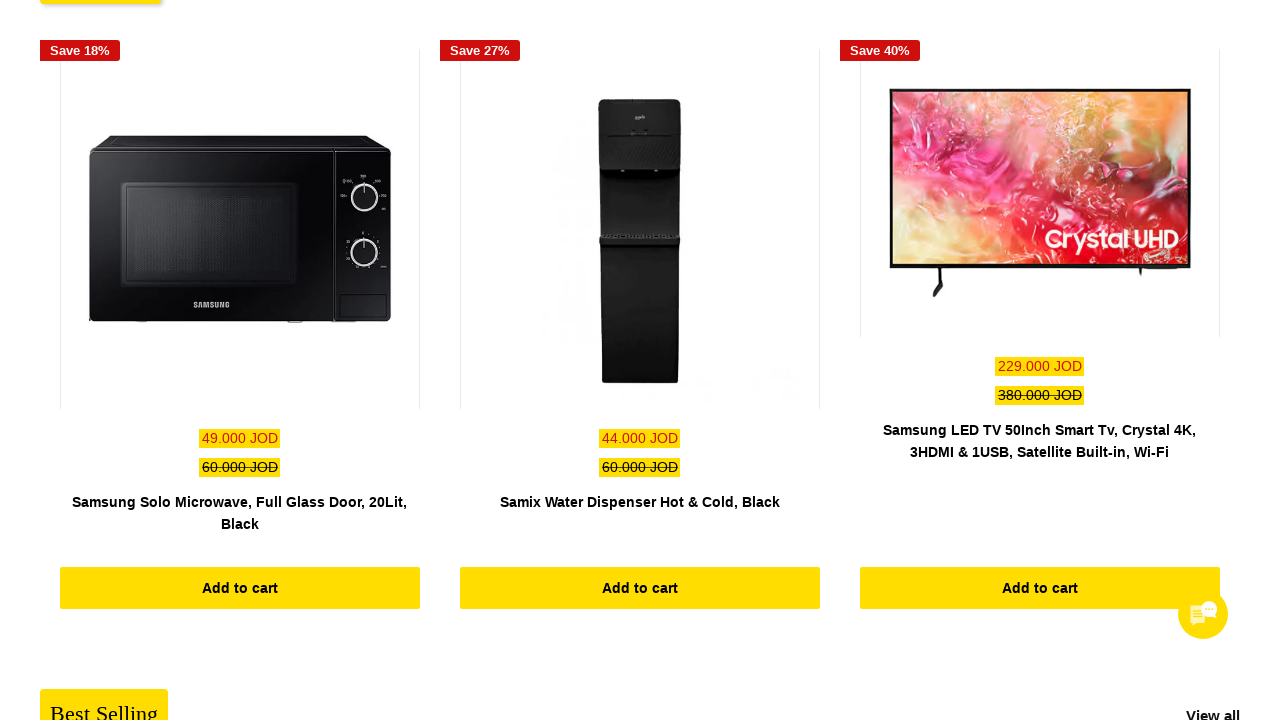

Waited 100ms for scroll animation
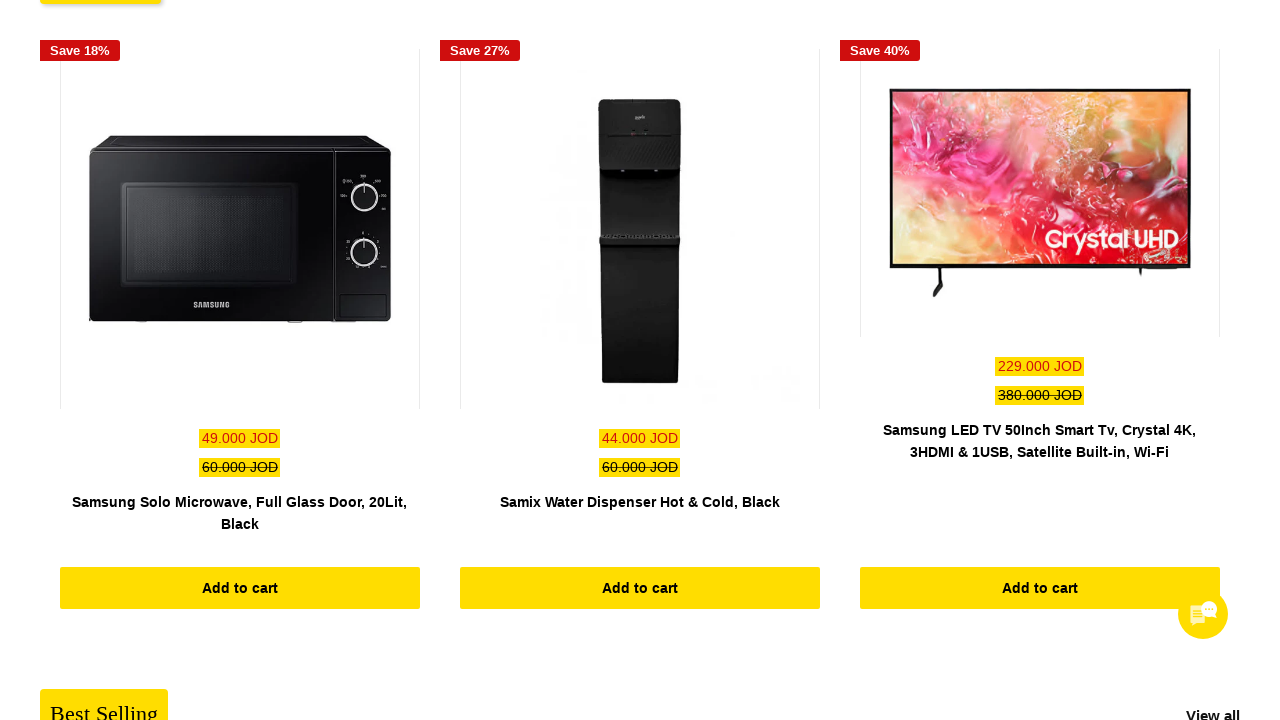

Scrolled down by 100px (iteration 16)
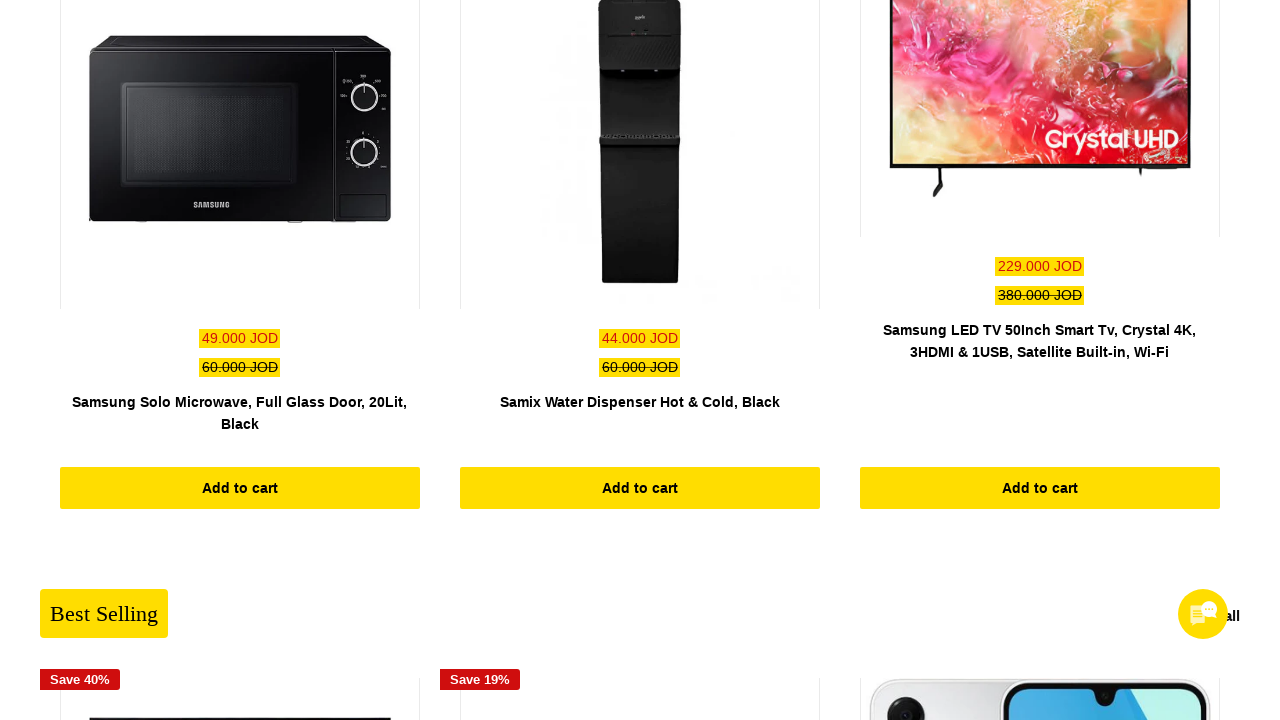

Waited 100ms for scroll animation
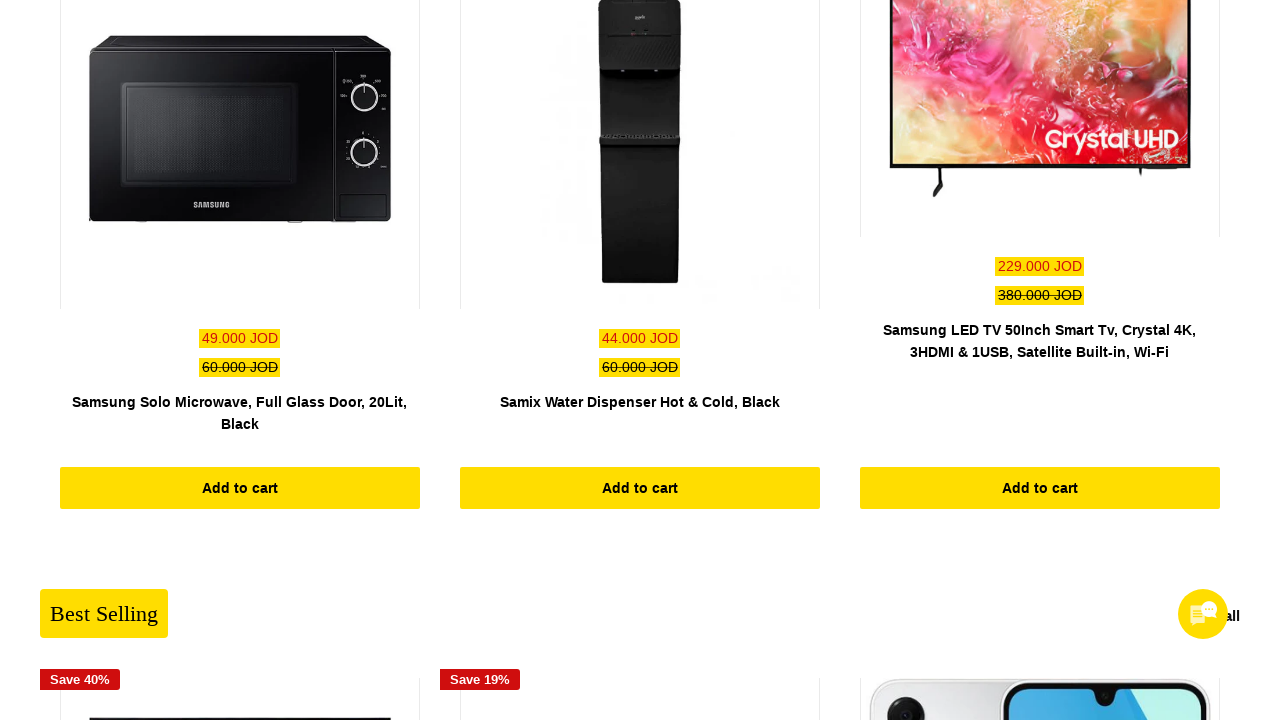

Scrolled down by 100px (iteration 17)
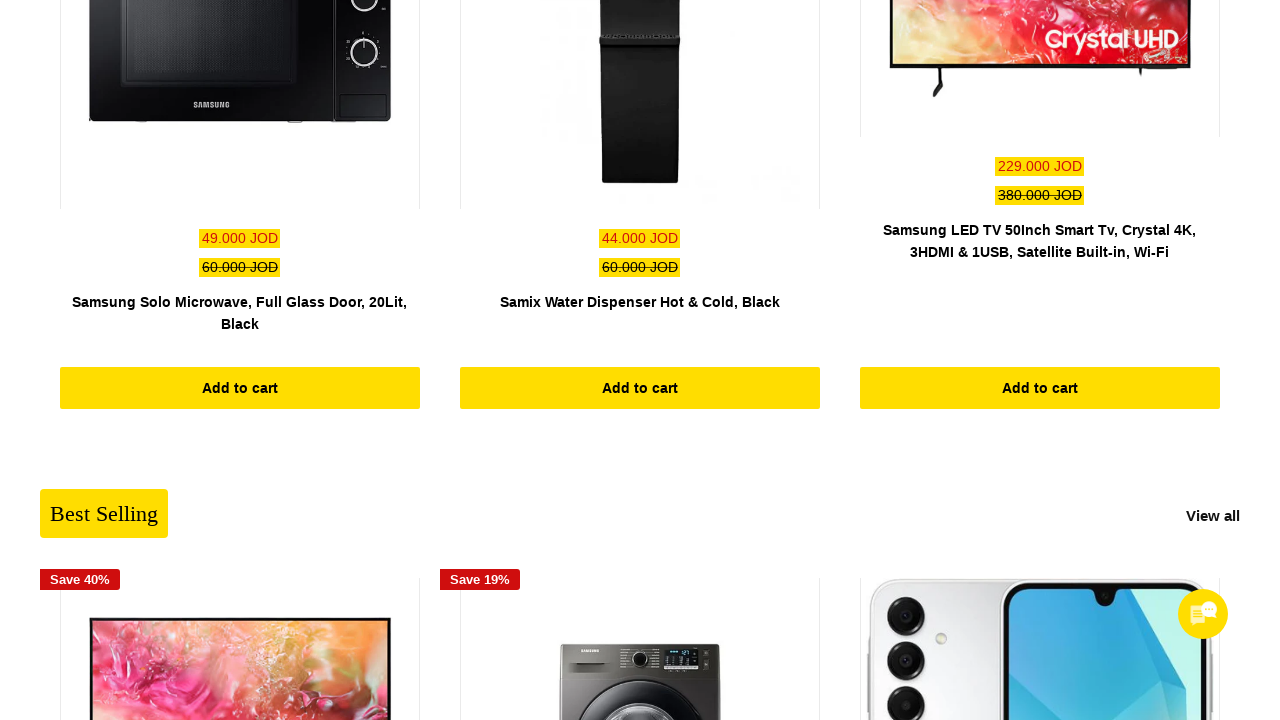

Waited 100ms for scroll animation
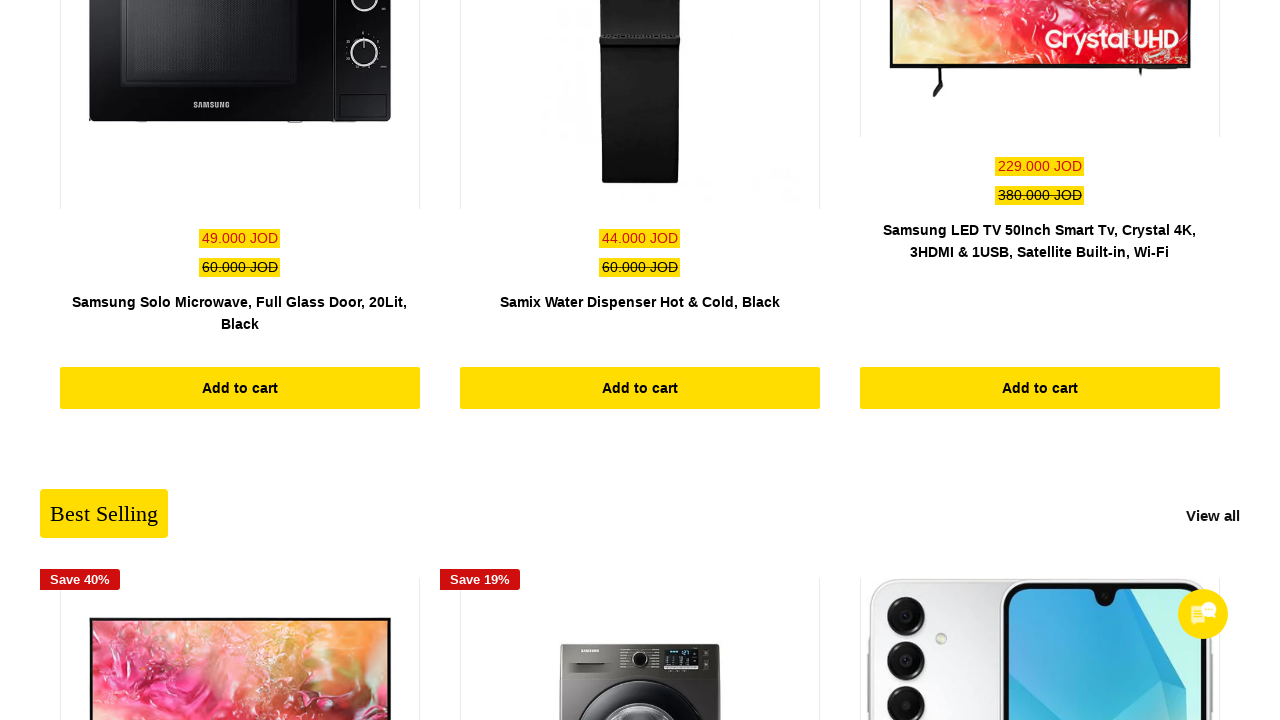

Scrolled down by 100px (iteration 18)
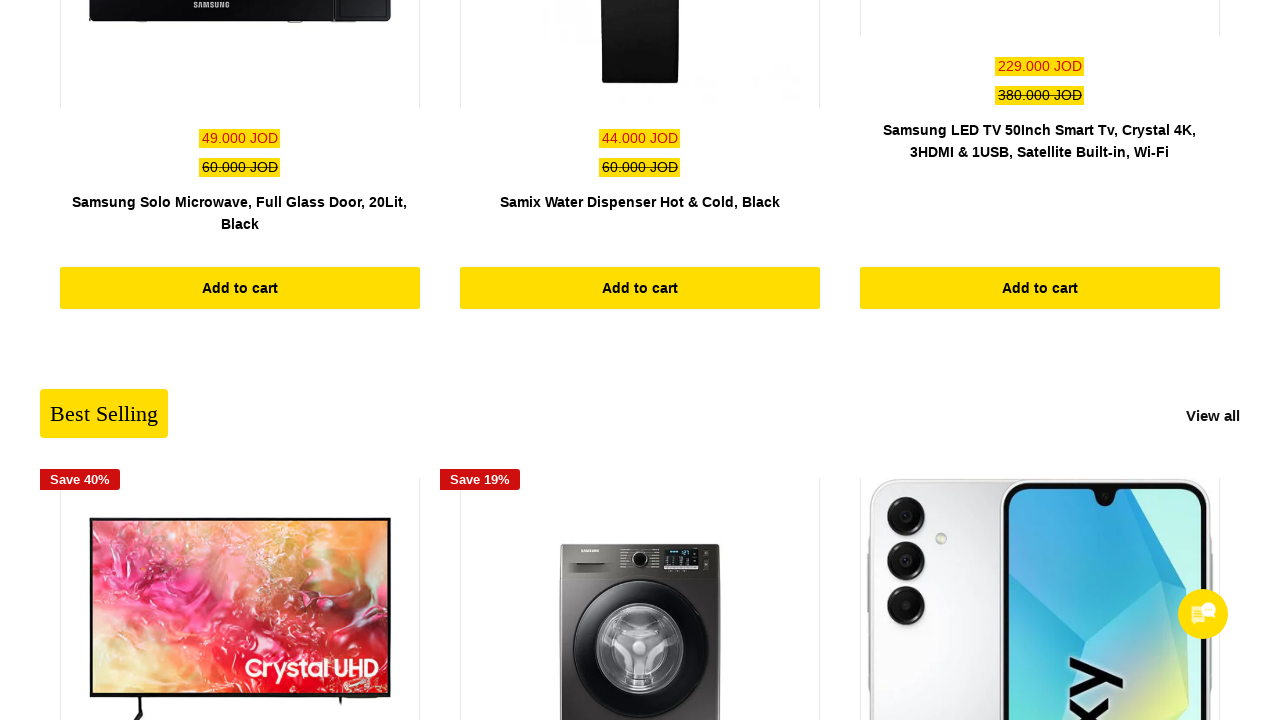

Waited 100ms for scroll animation
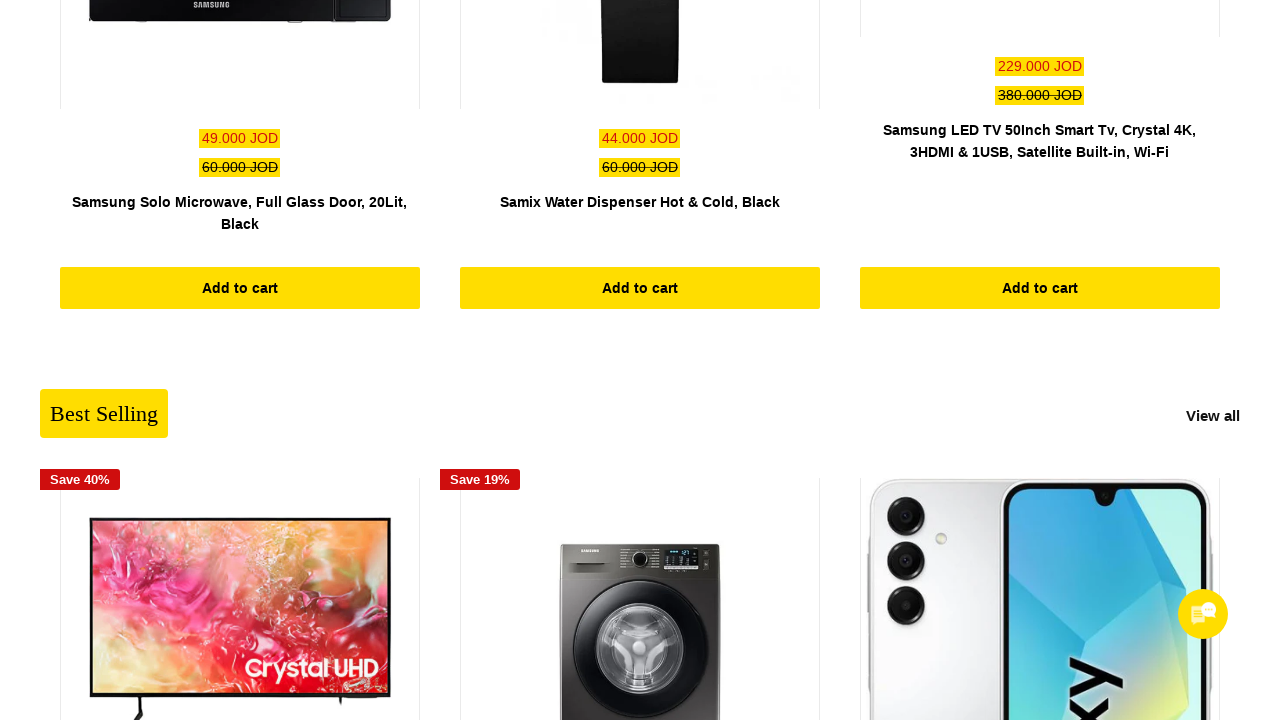

Scrolled down by 100px (iteration 19)
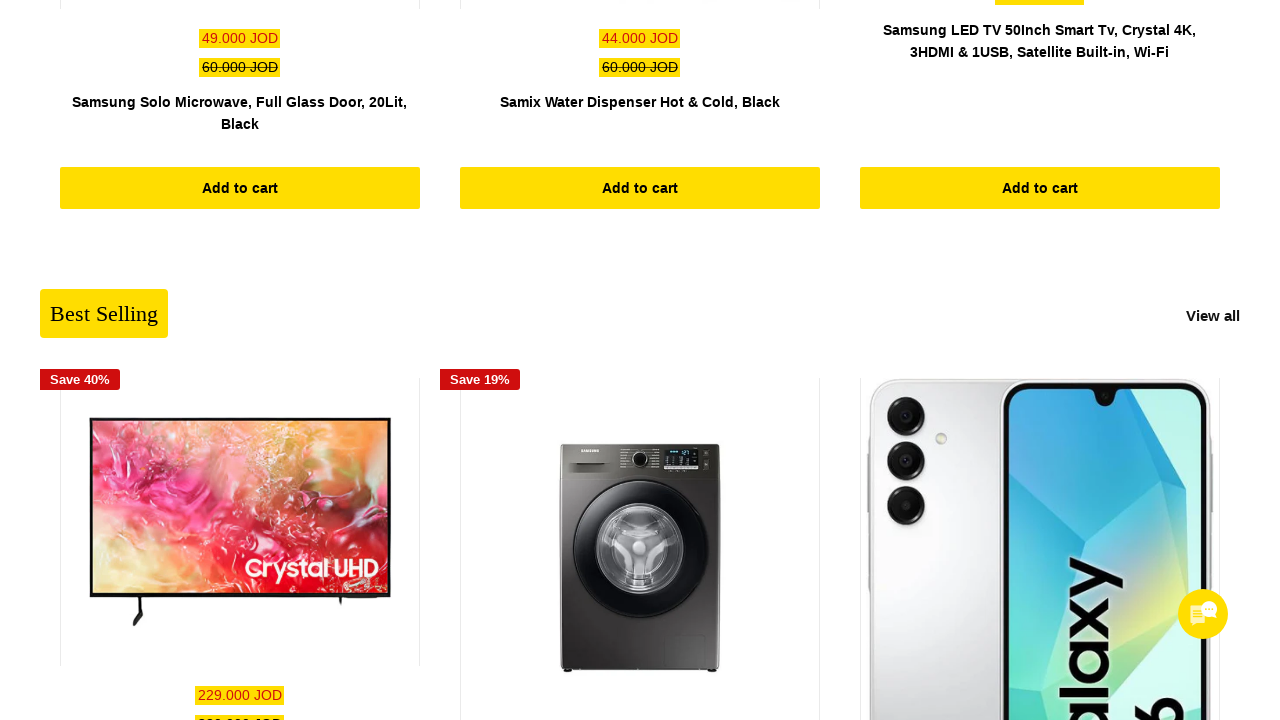

Waited 100ms for scroll animation
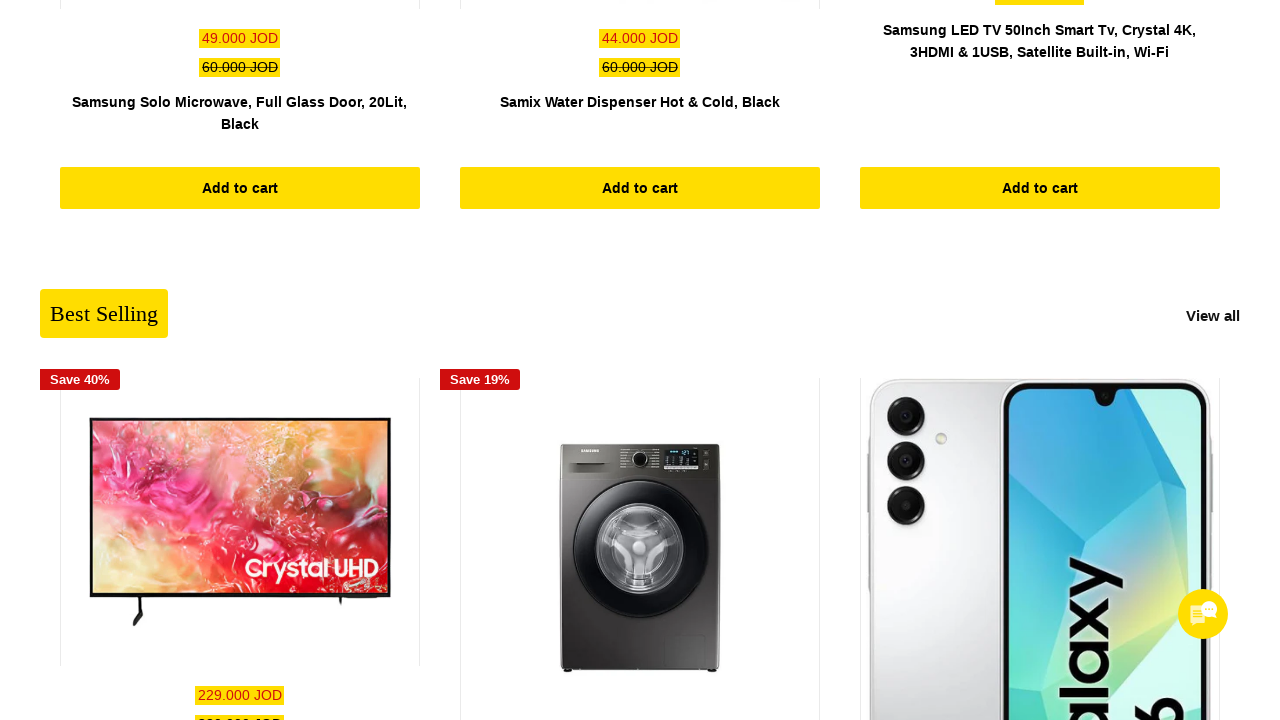

Scrolled down by 100px (iteration 20)
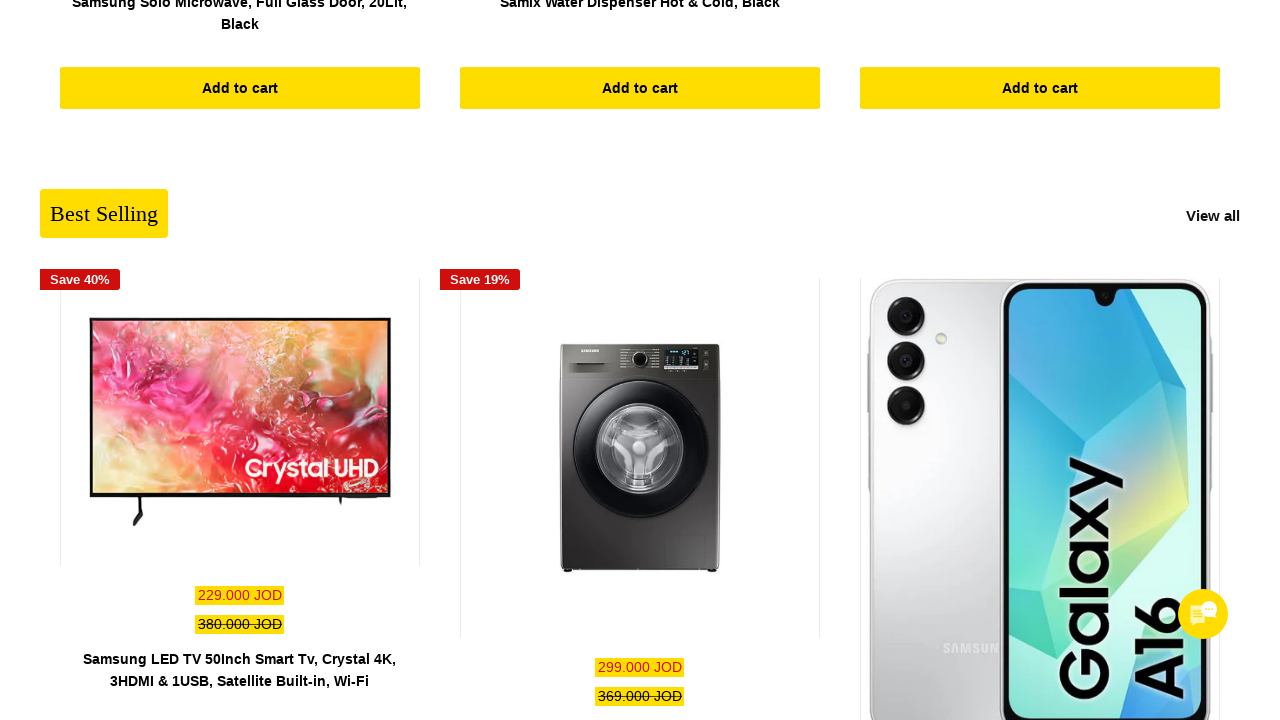

Waited 100ms for scroll animation
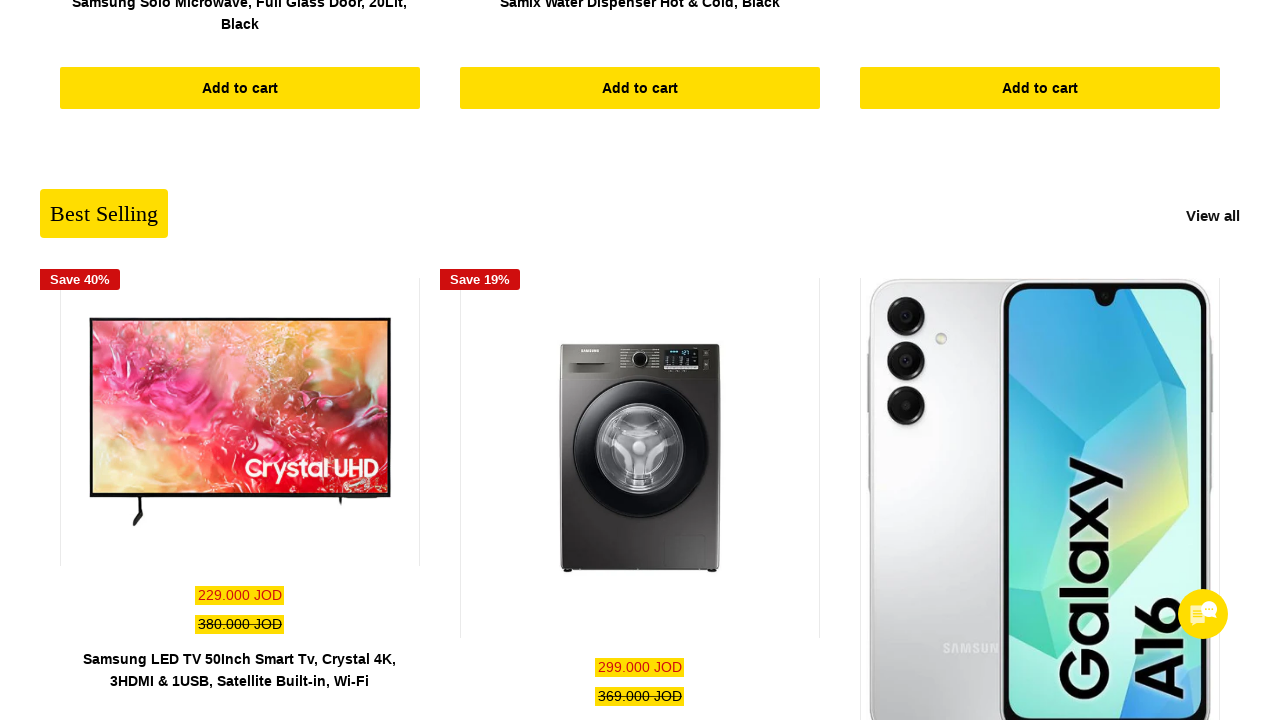

Scrolled down by 100px (iteration 21)
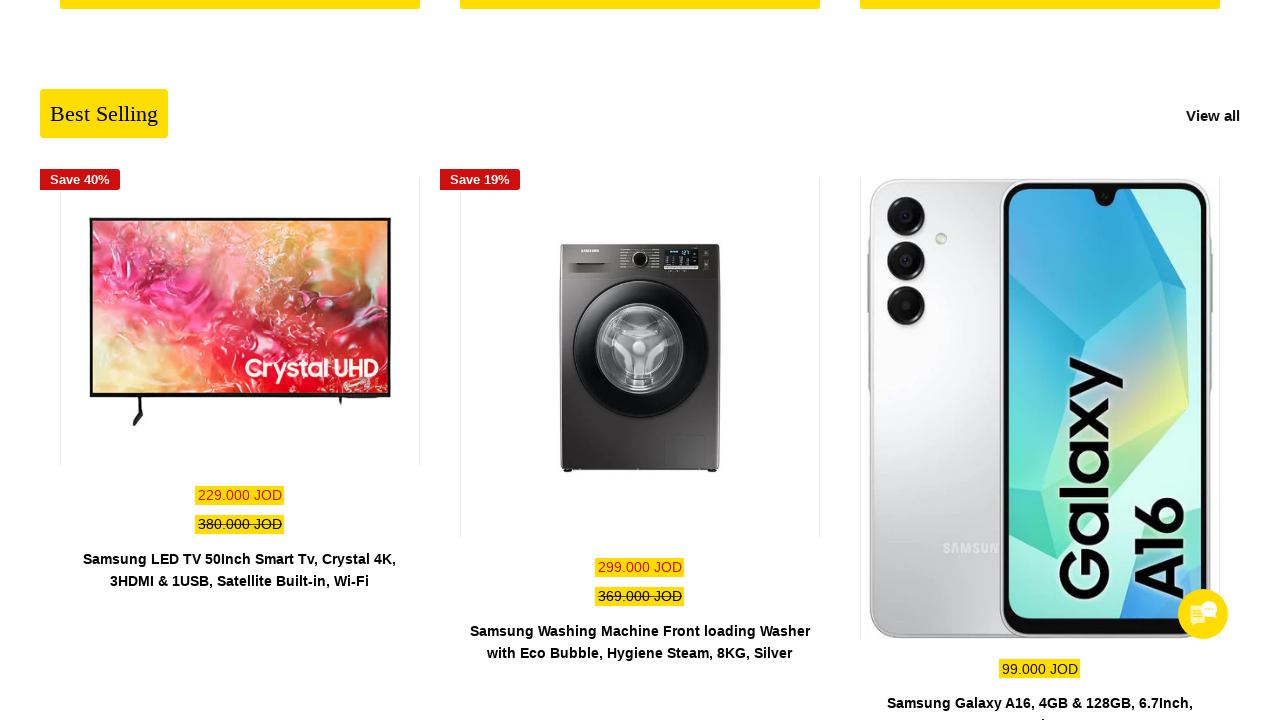

Waited 100ms for scroll animation
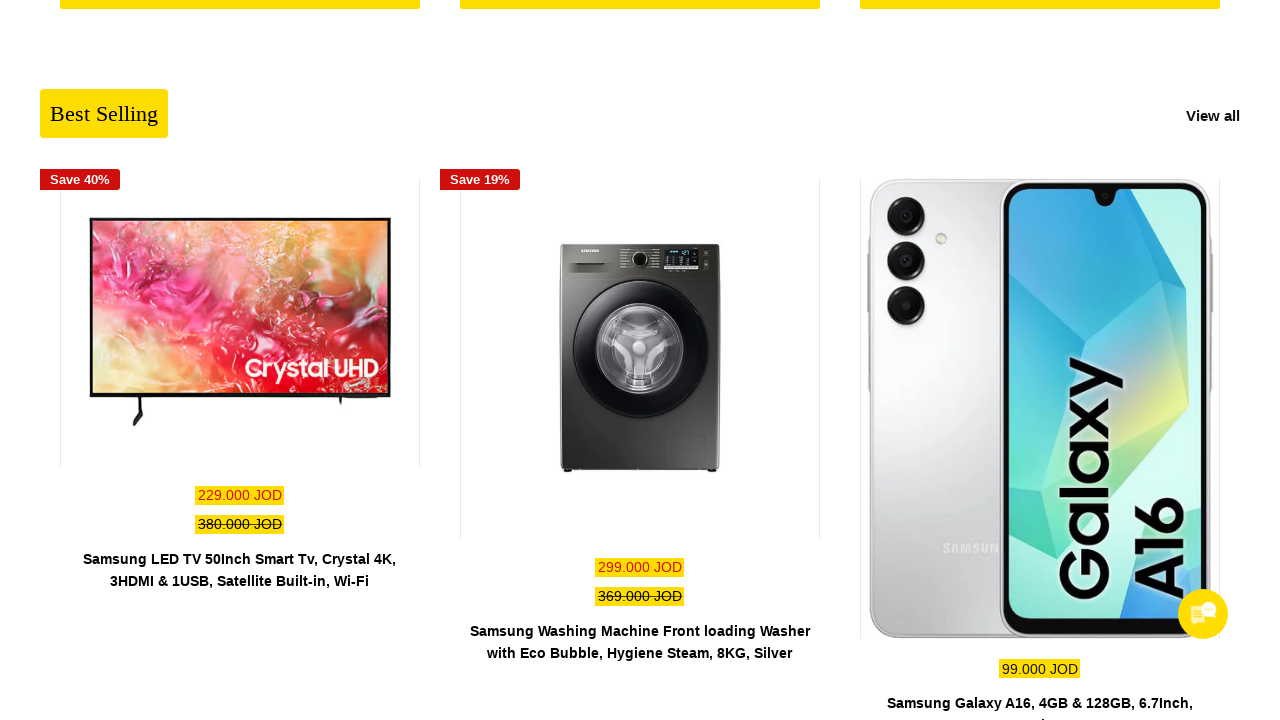

Scrolled down by 100px (iteration 22)
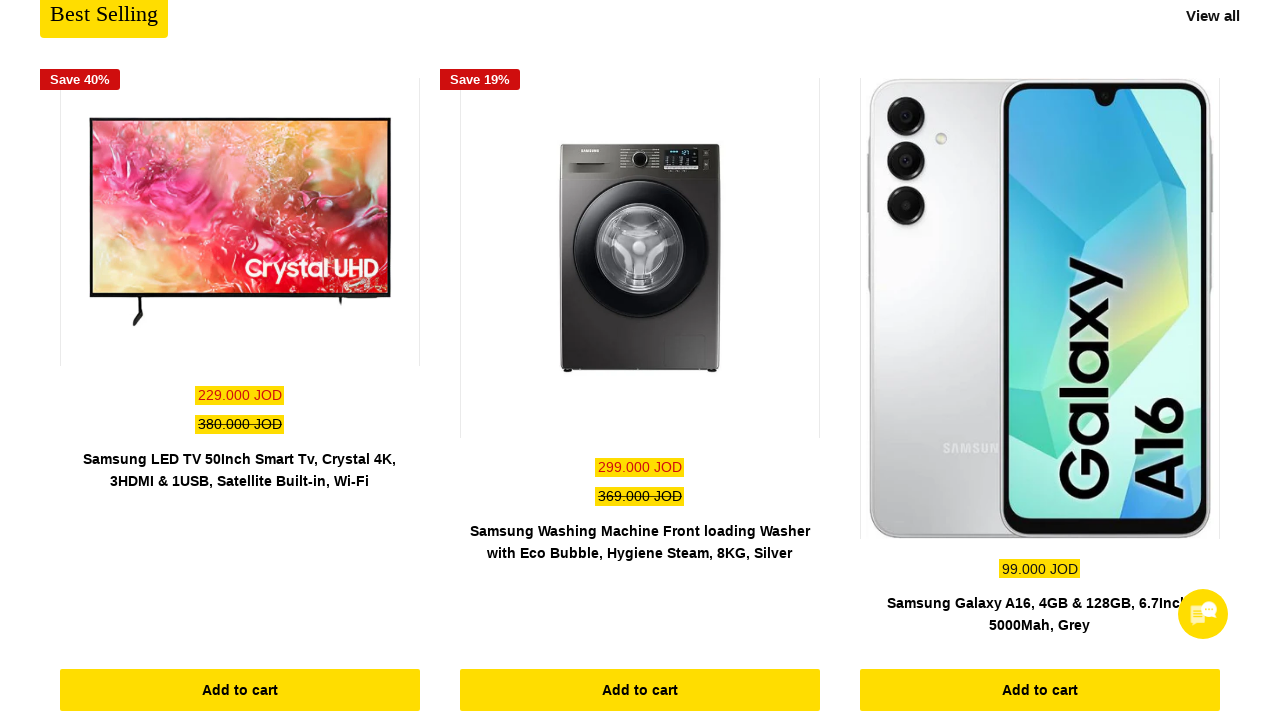

Waited 100ms for scroll animation
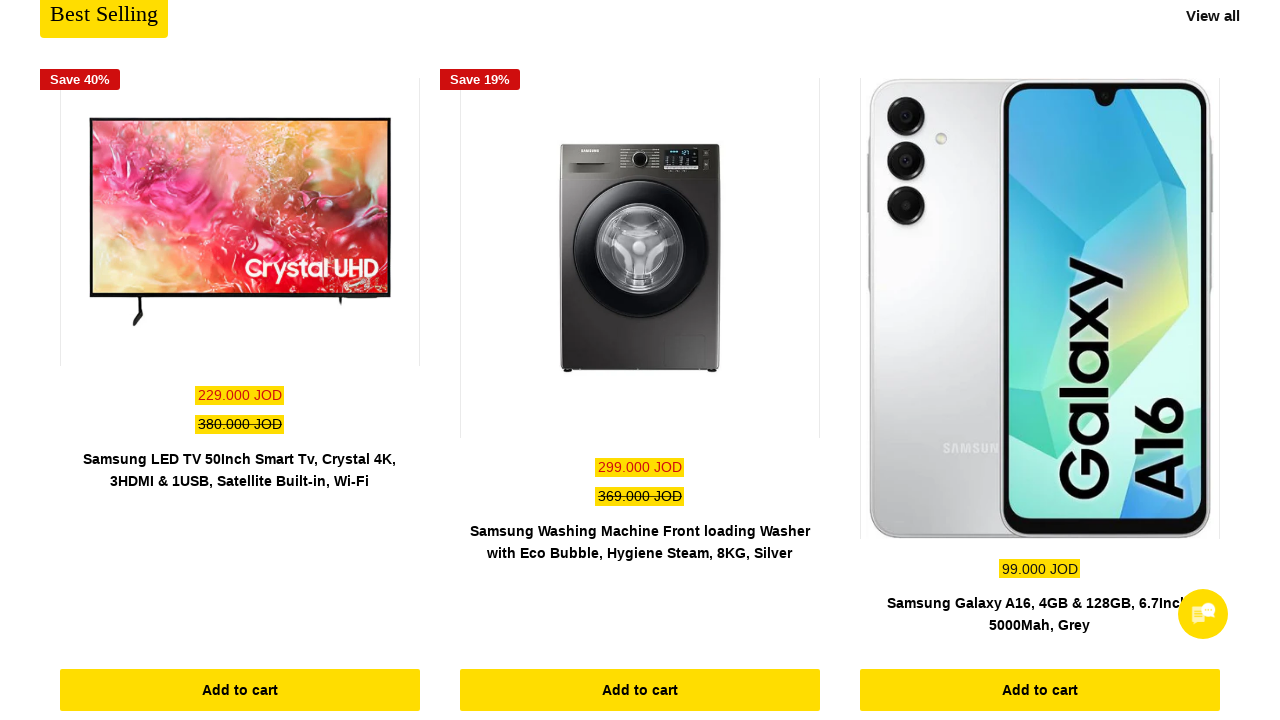

Scrolled down by 100px (iteration 23)
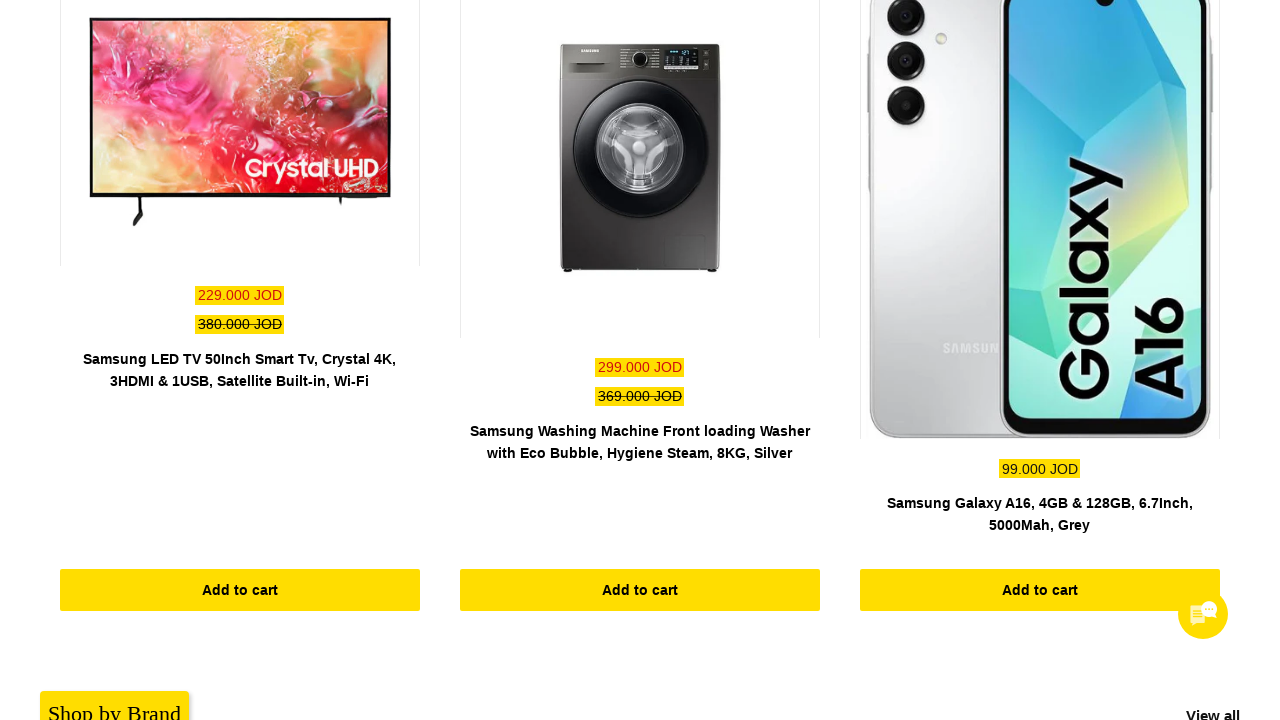

Waited 100ms for scroll animation
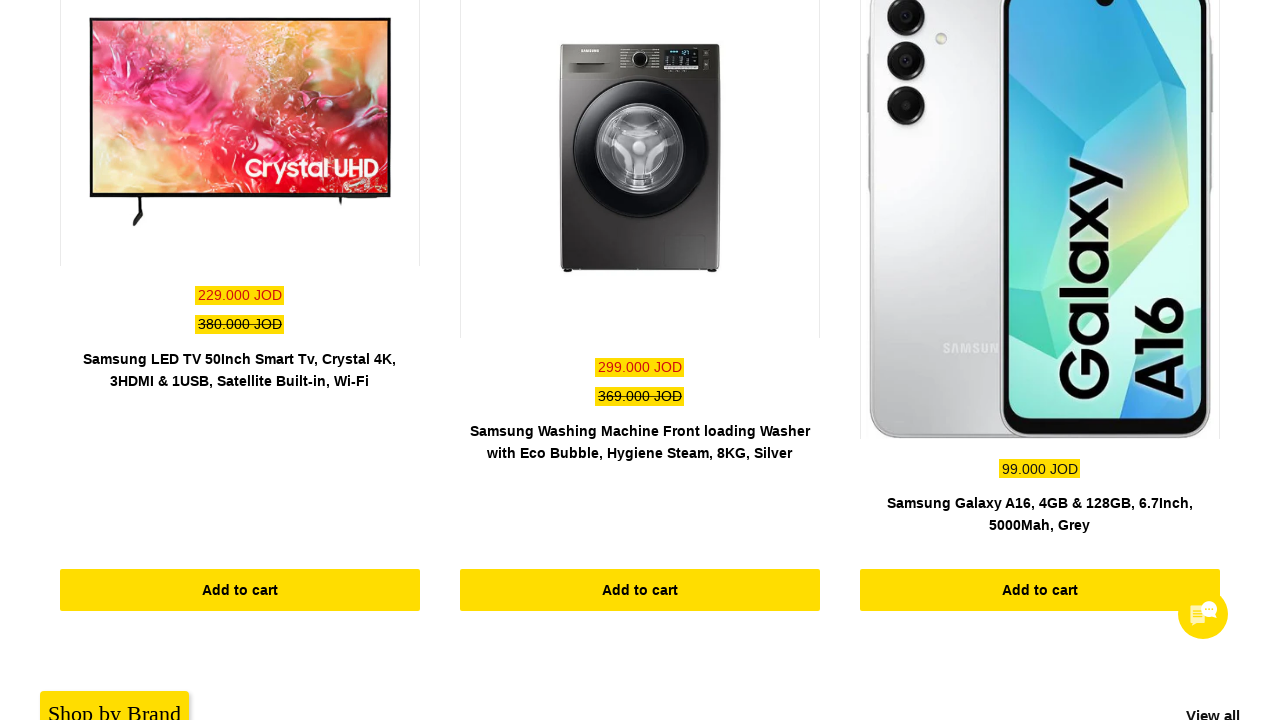

Scrolled down by 100px (iteration 24)
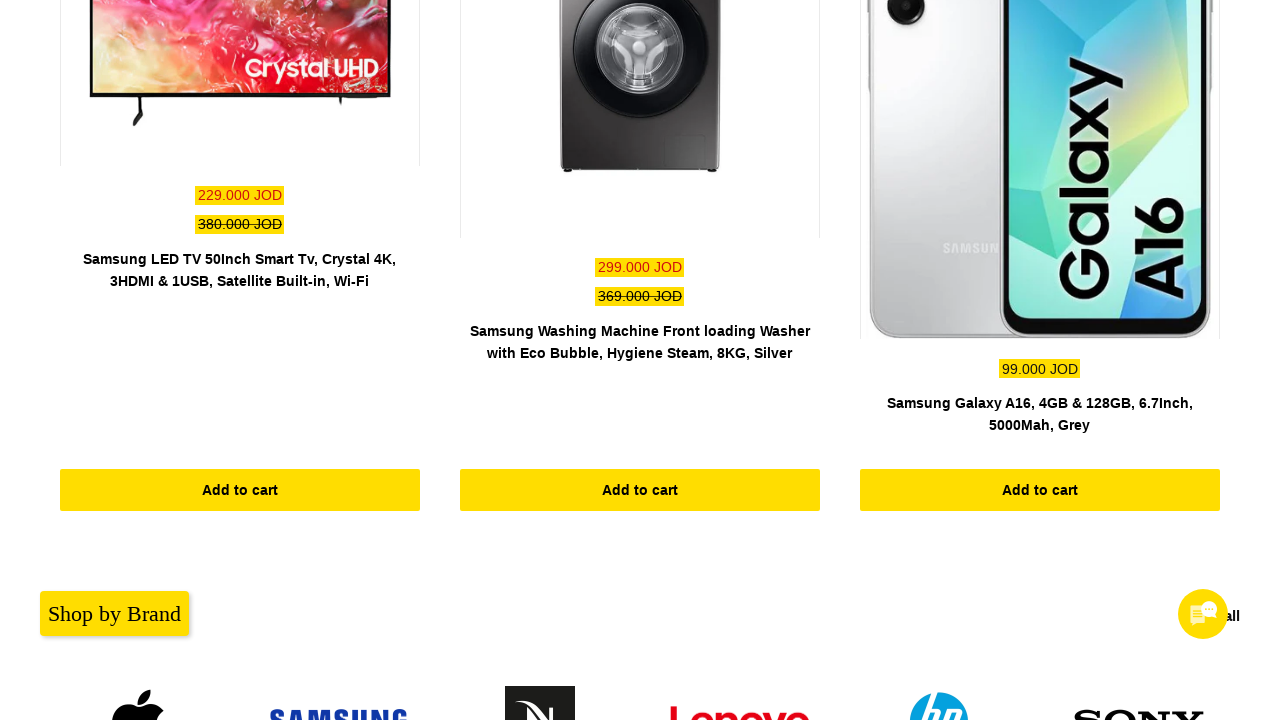

Waited 100ms for scroll animation
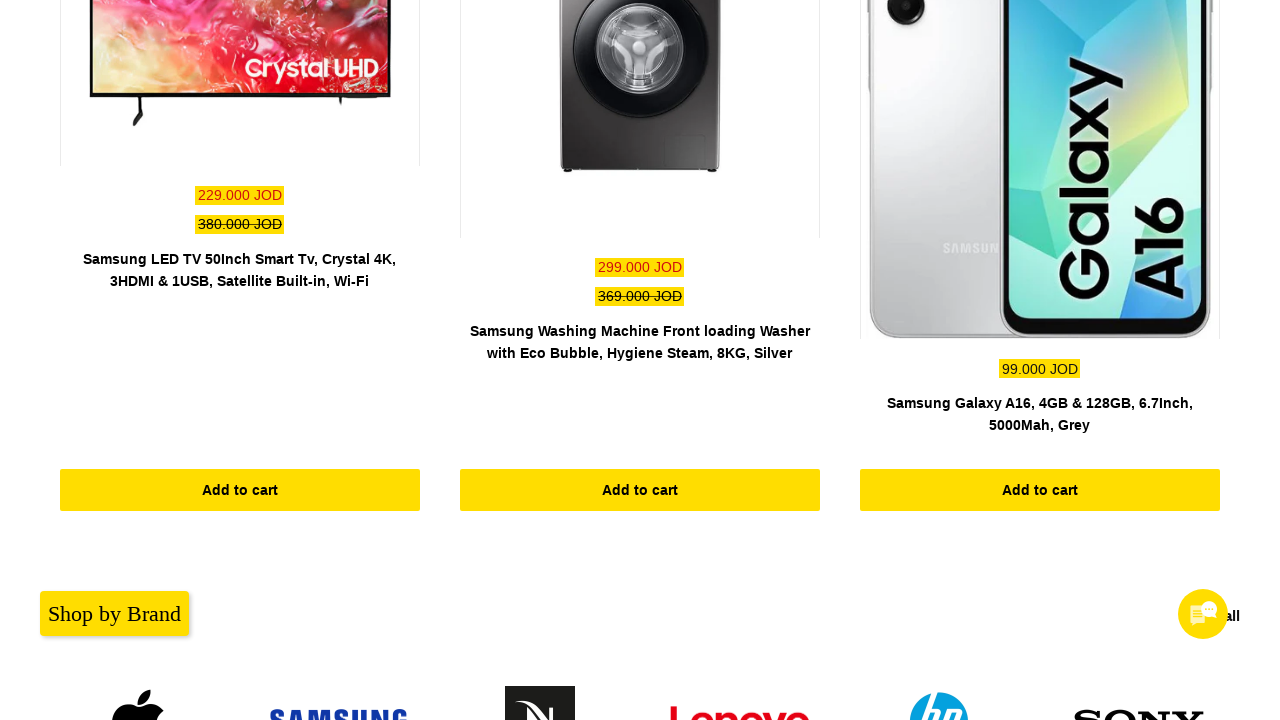

Scrolled down by 100px (iteration 25)
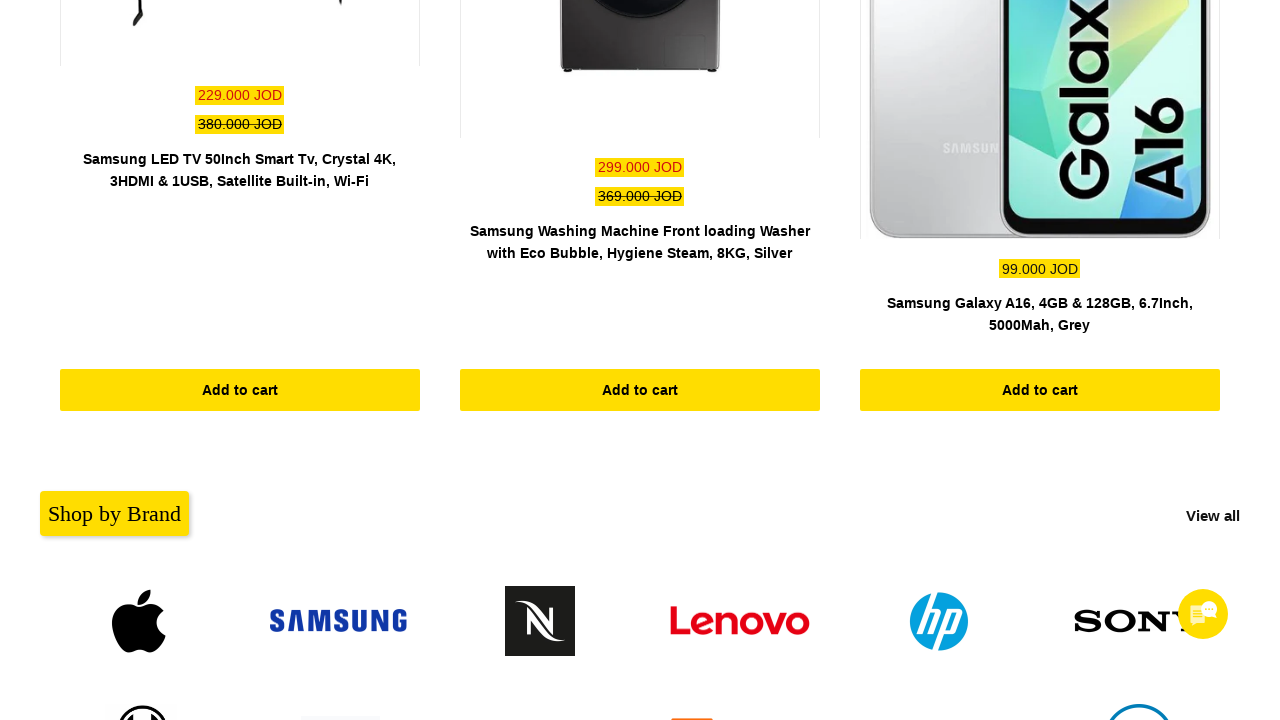

Waited 100ms for scroll animation
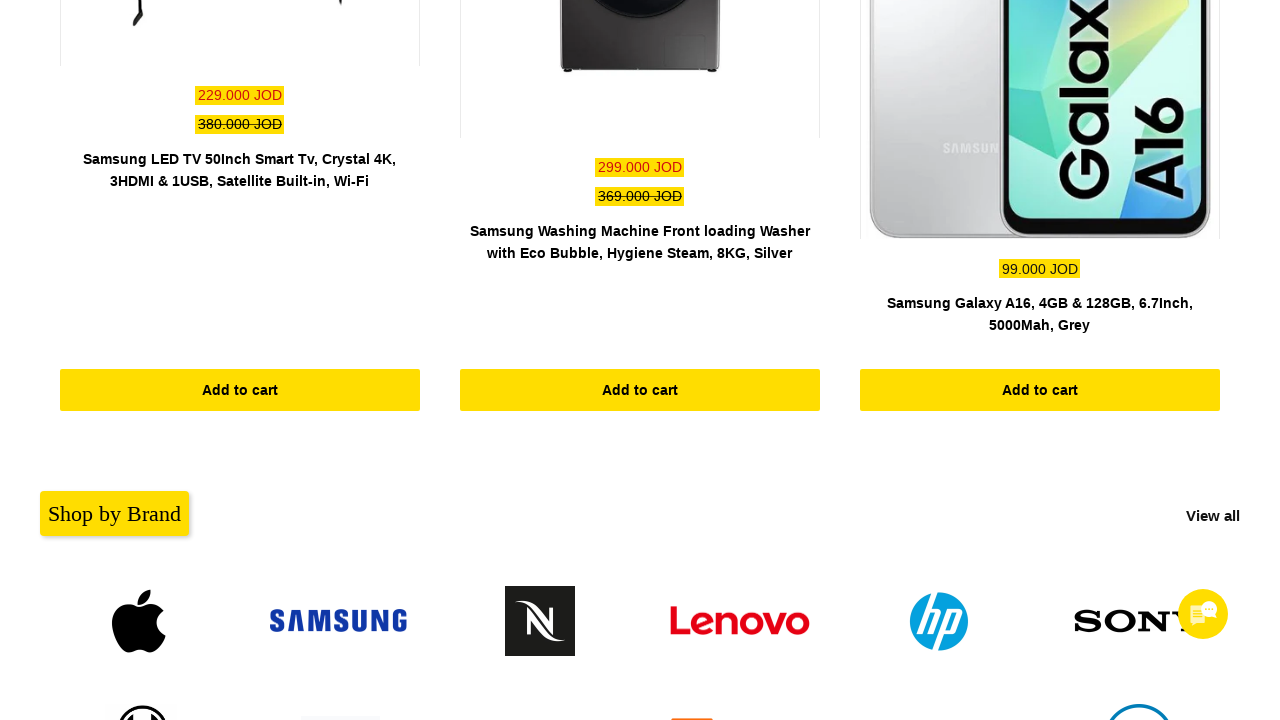

Scrolled down by 100px (iteration 26)
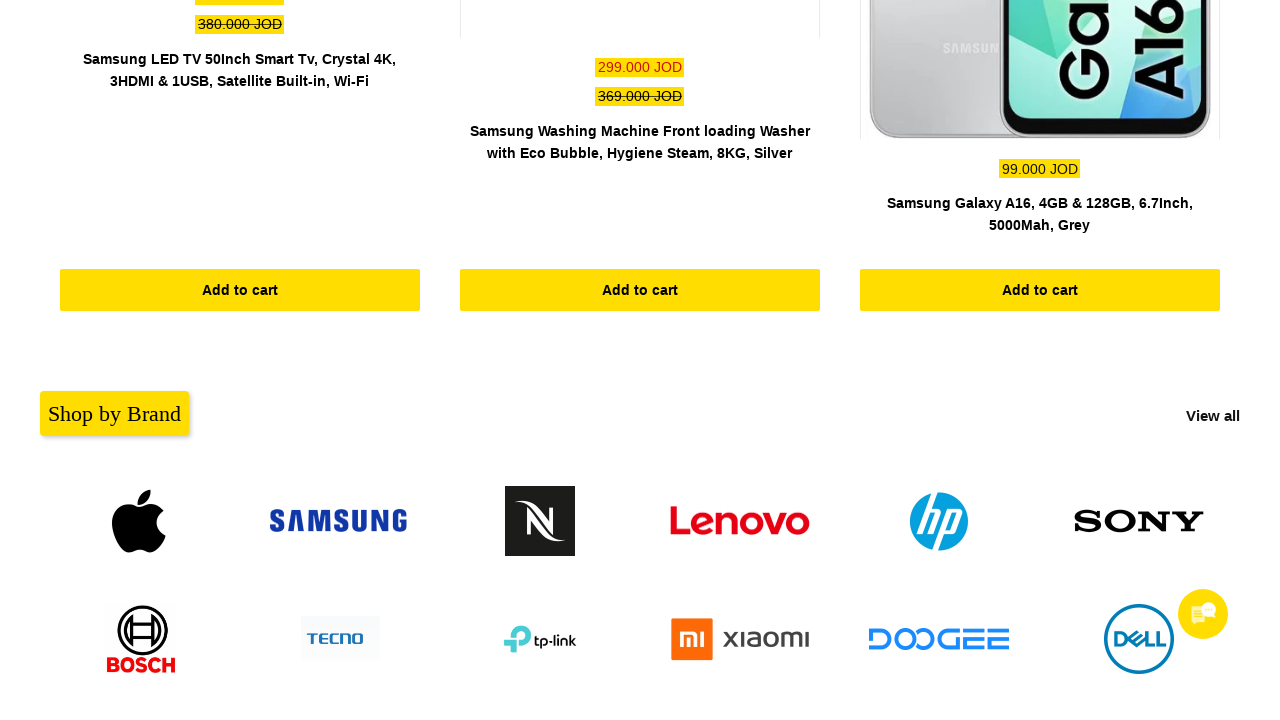

Waited 100ms for scroll animation
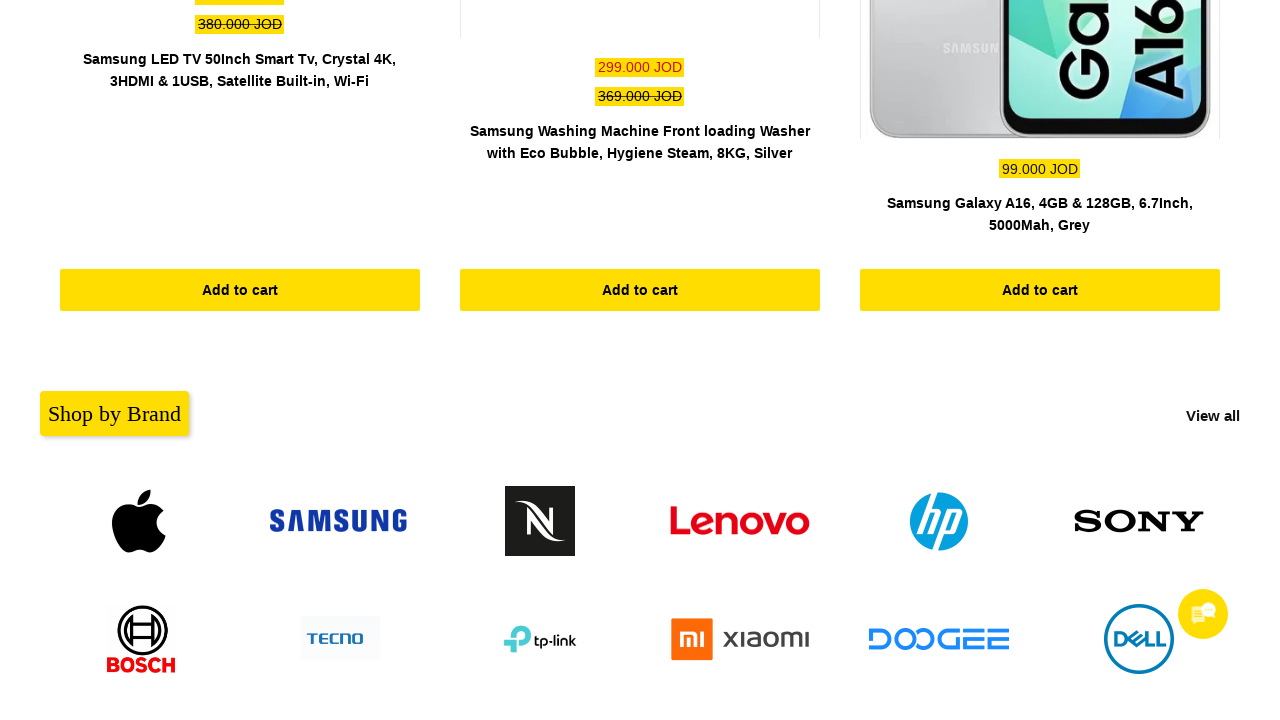

Scrolled down by 100px (iteration 27)
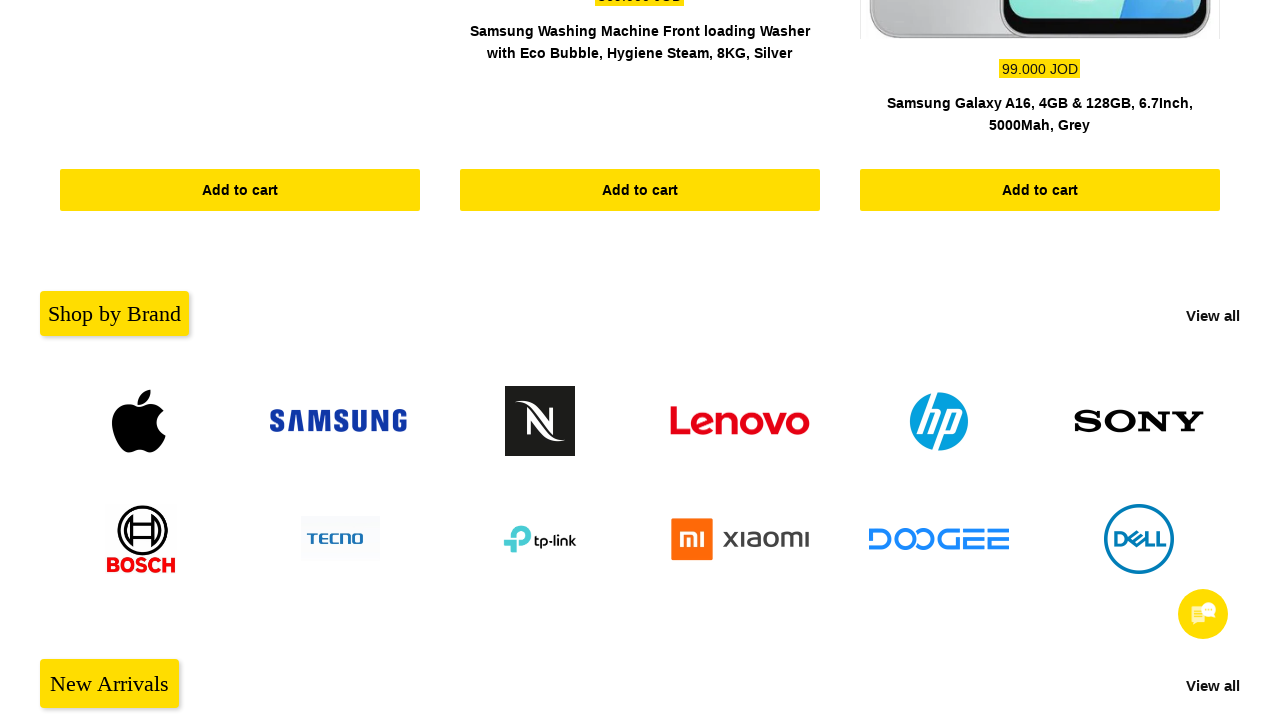

Waited 100ms for scroll animation
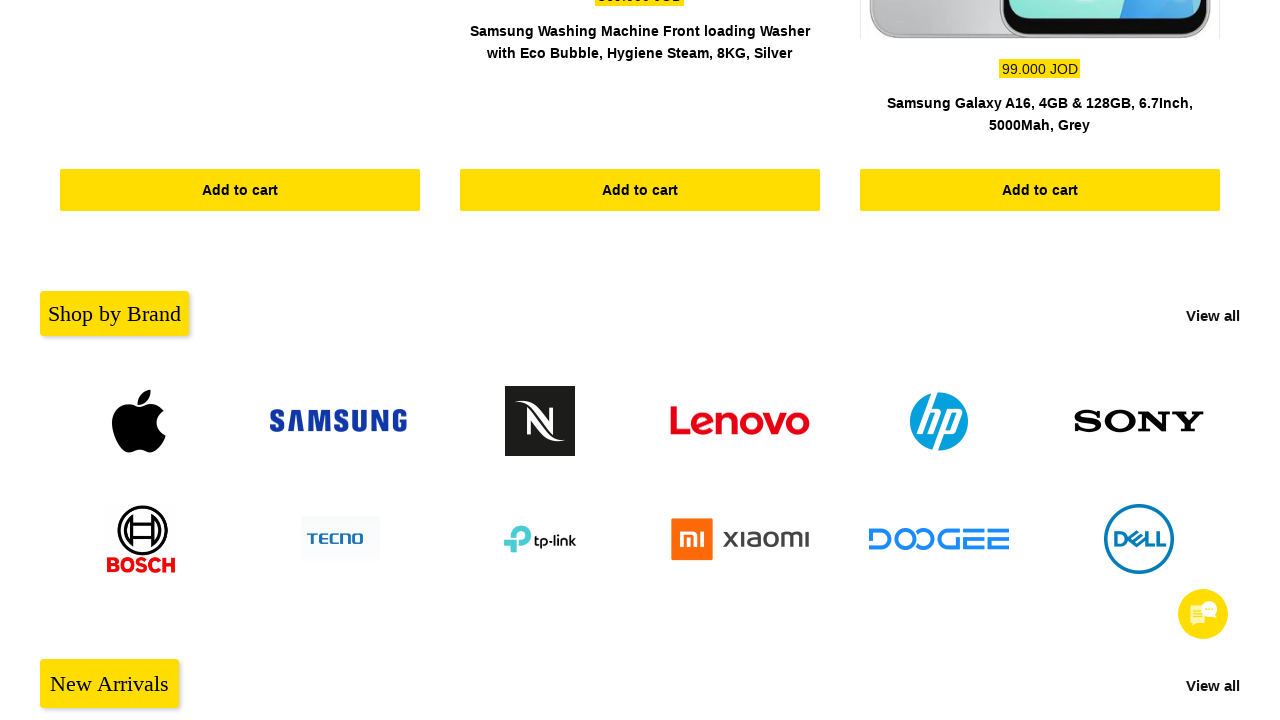

Scrolled down by 100px (iteration 28)
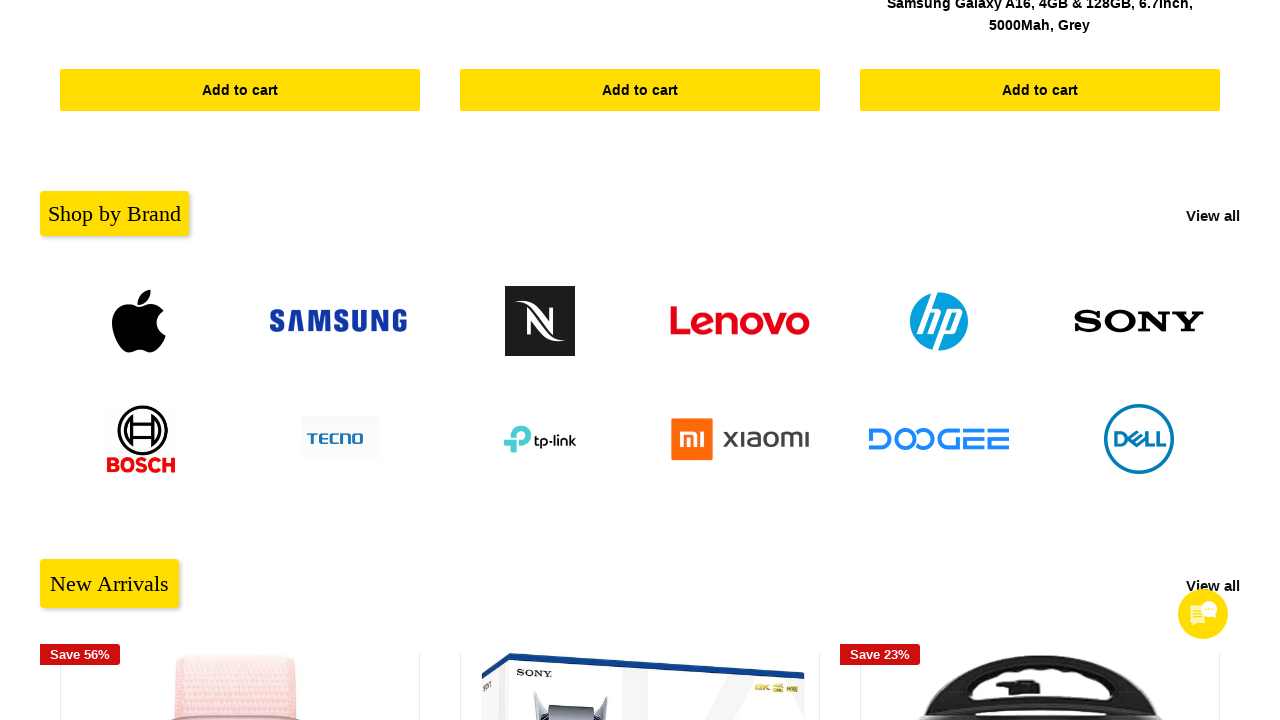

Waited 100ms for scroll animation
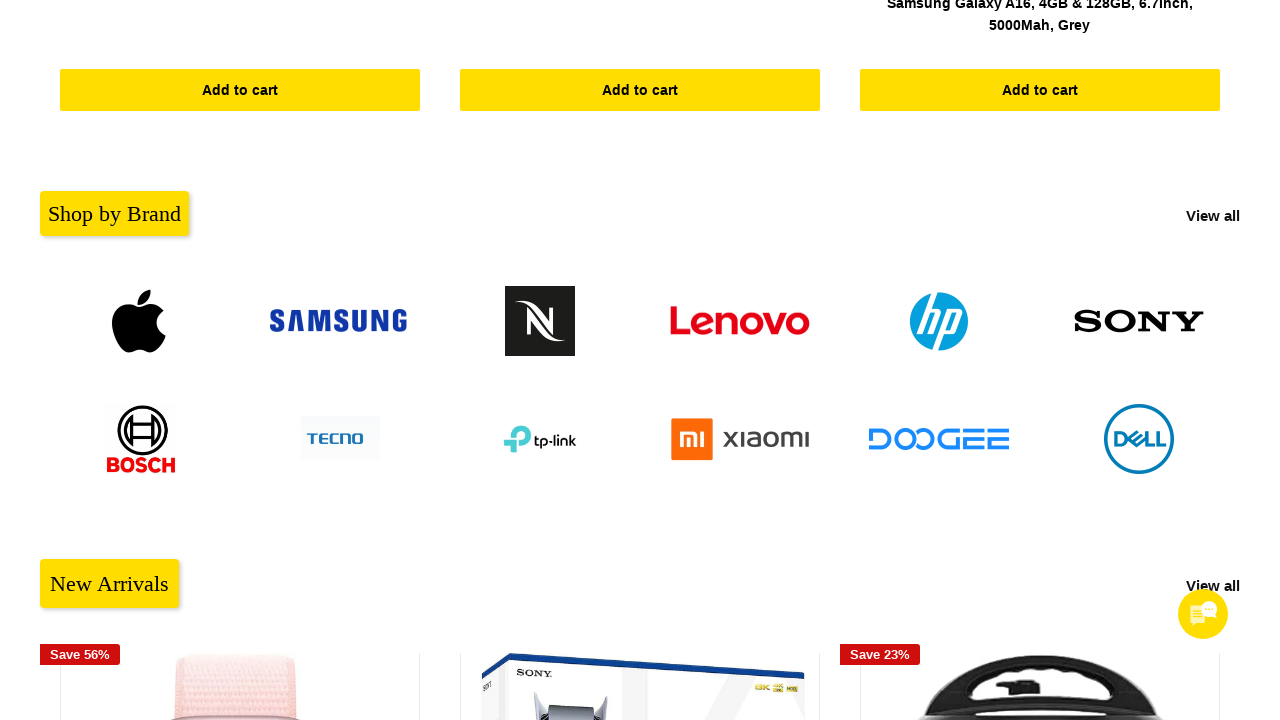

Scrolled down by 100px (iteration 29)
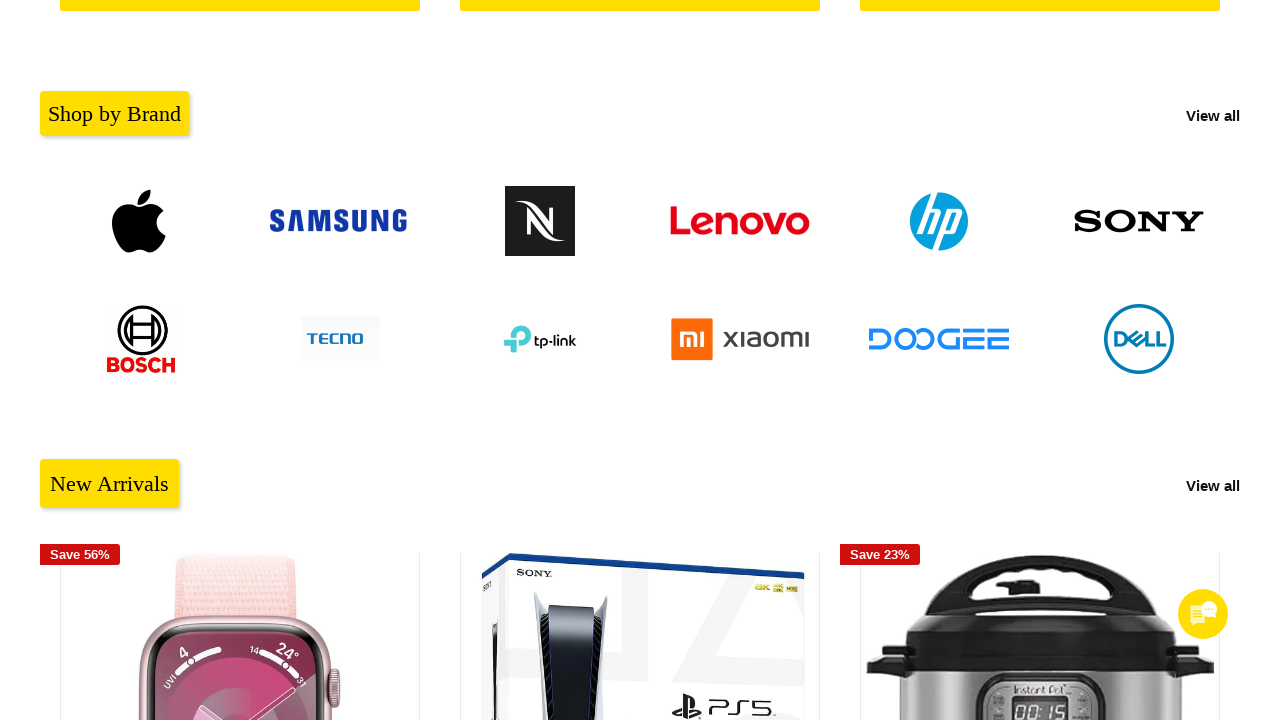

Waited 100ms for scroll animation
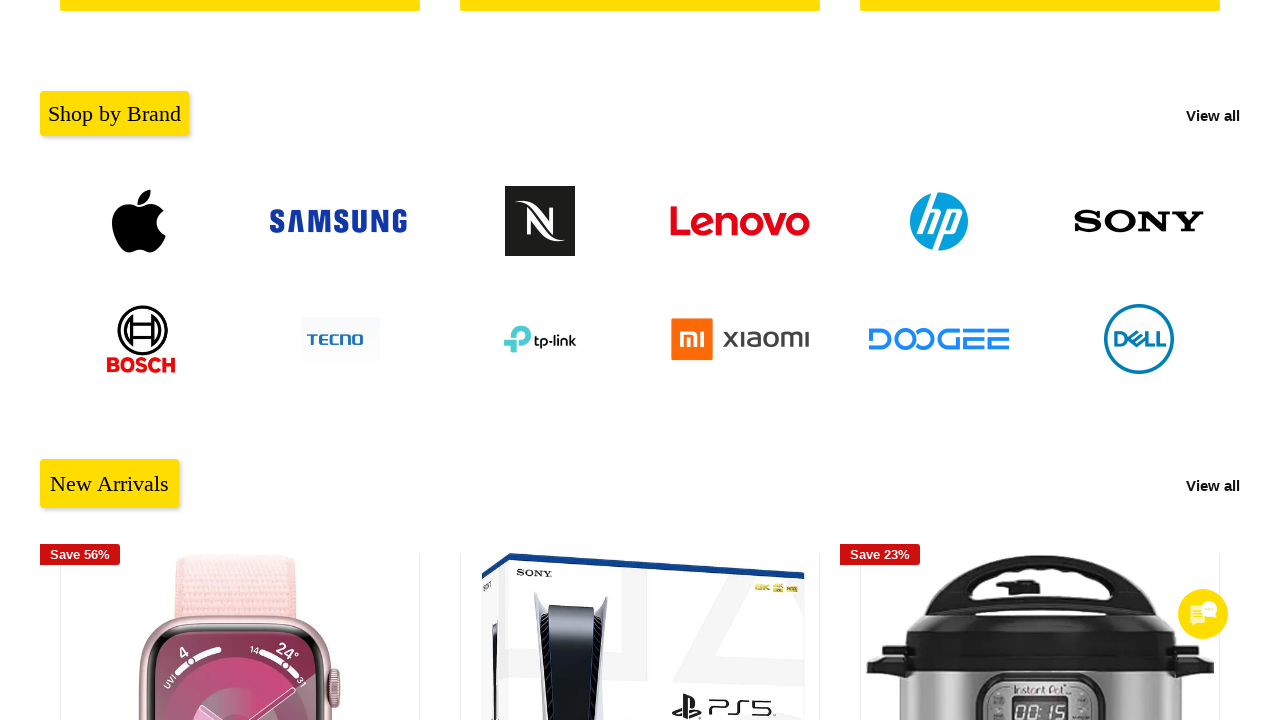

Scrolled down by 100px (iteration 30)
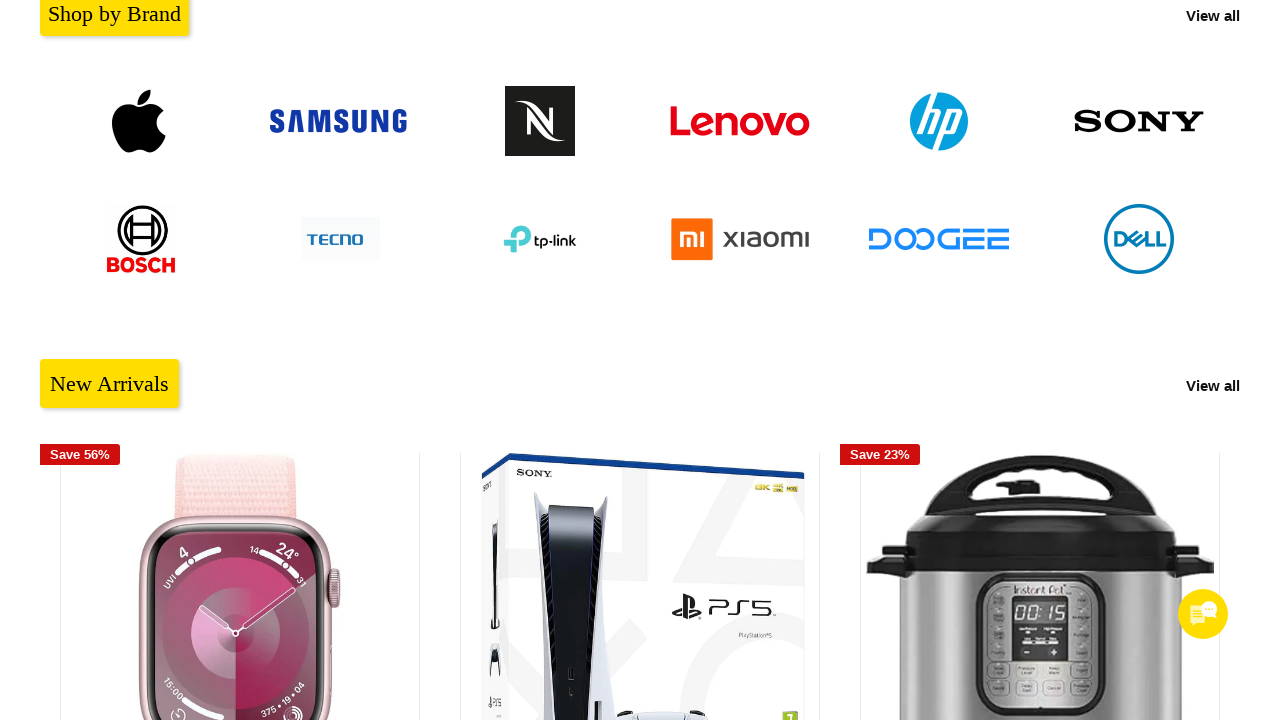

Waited 100ms for scroll animation
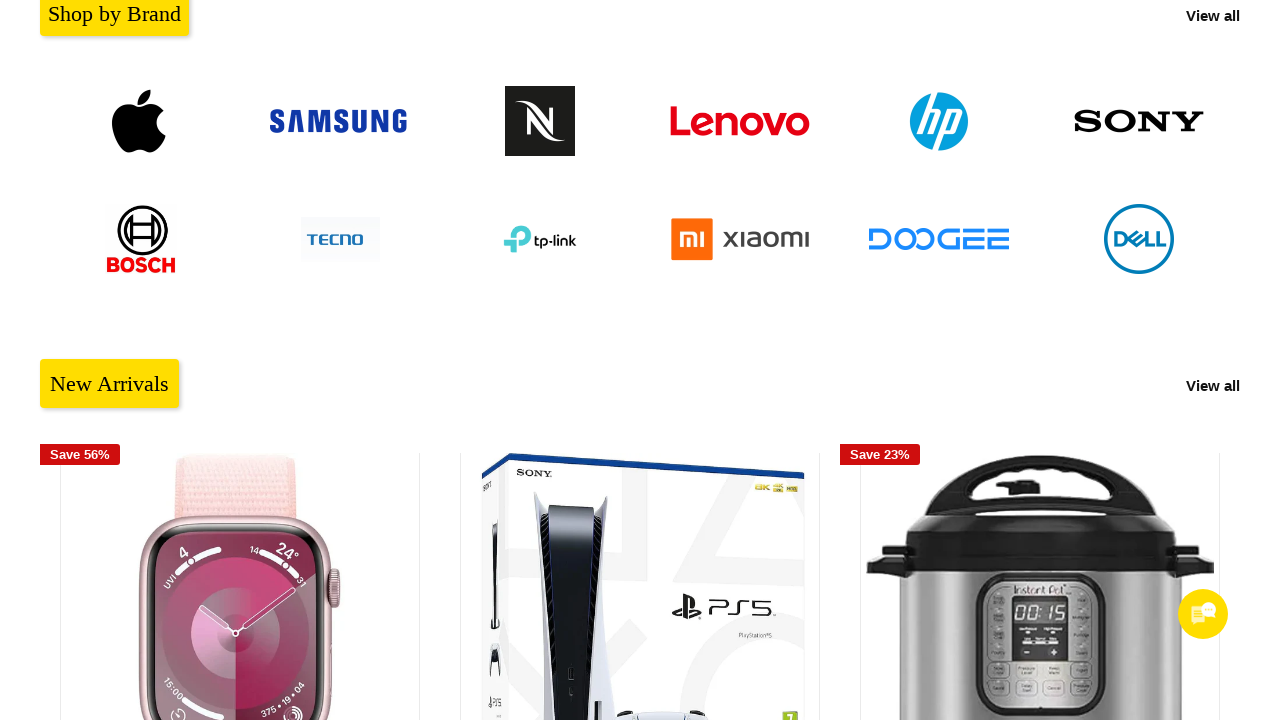

Scrolled down by 100px (iteration 31)
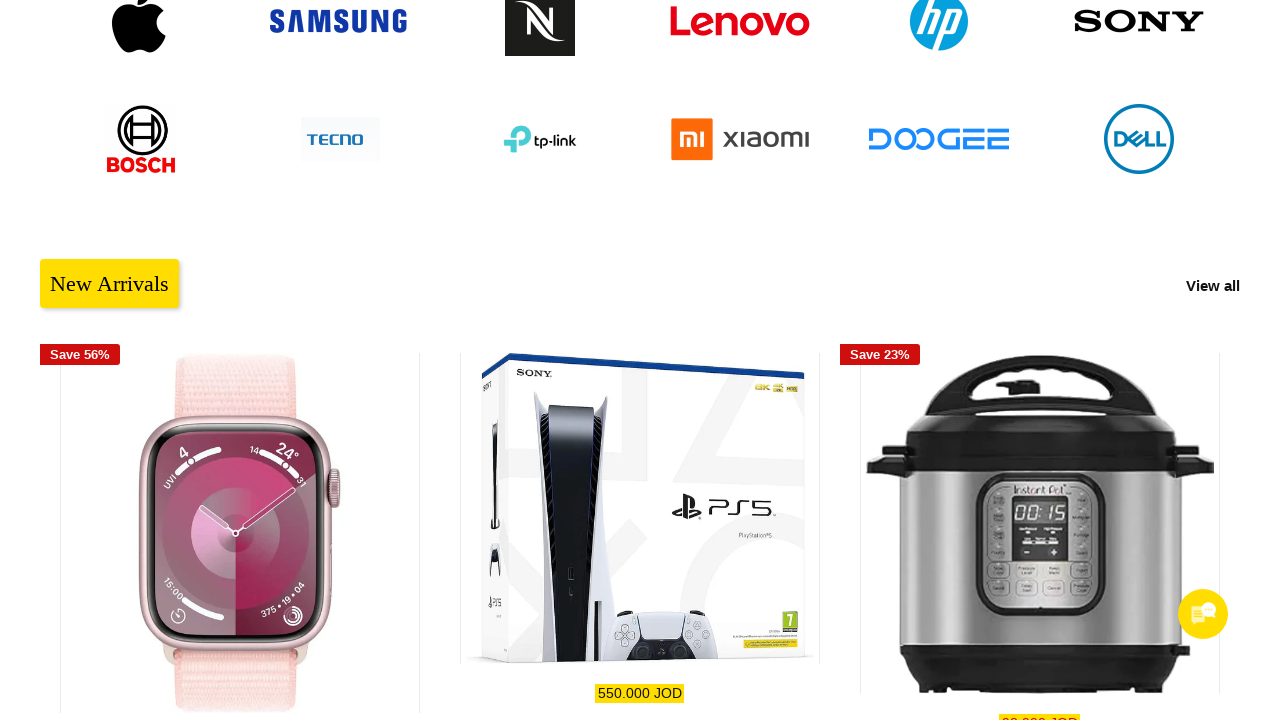

Waited 100ms for scroll animation
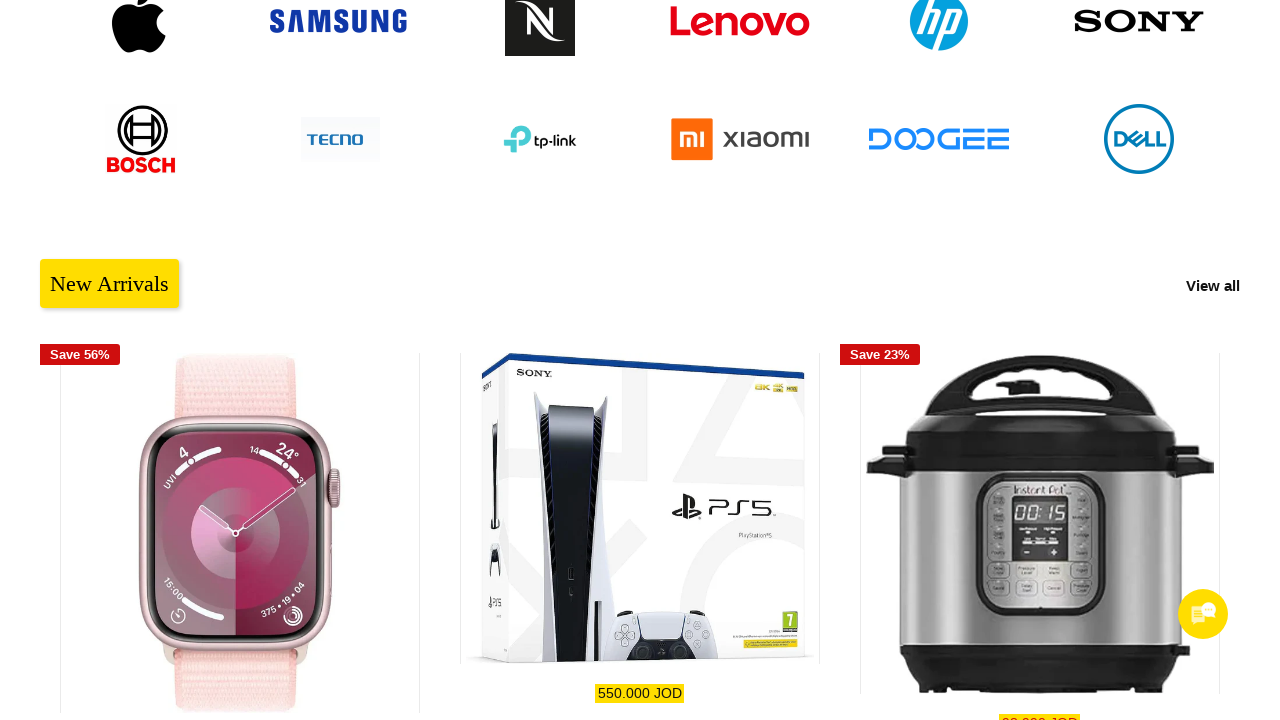

Scrolled down by 100px (iteration 32)
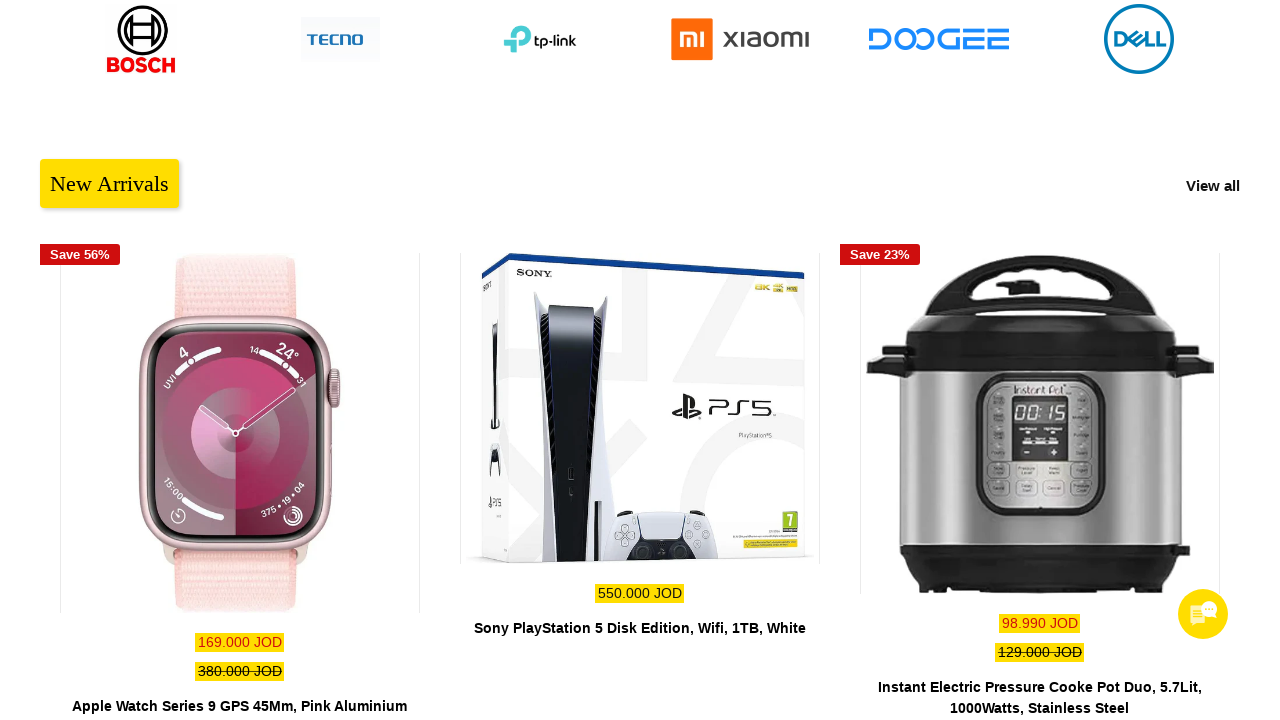

Waited 100ms for scroll animation
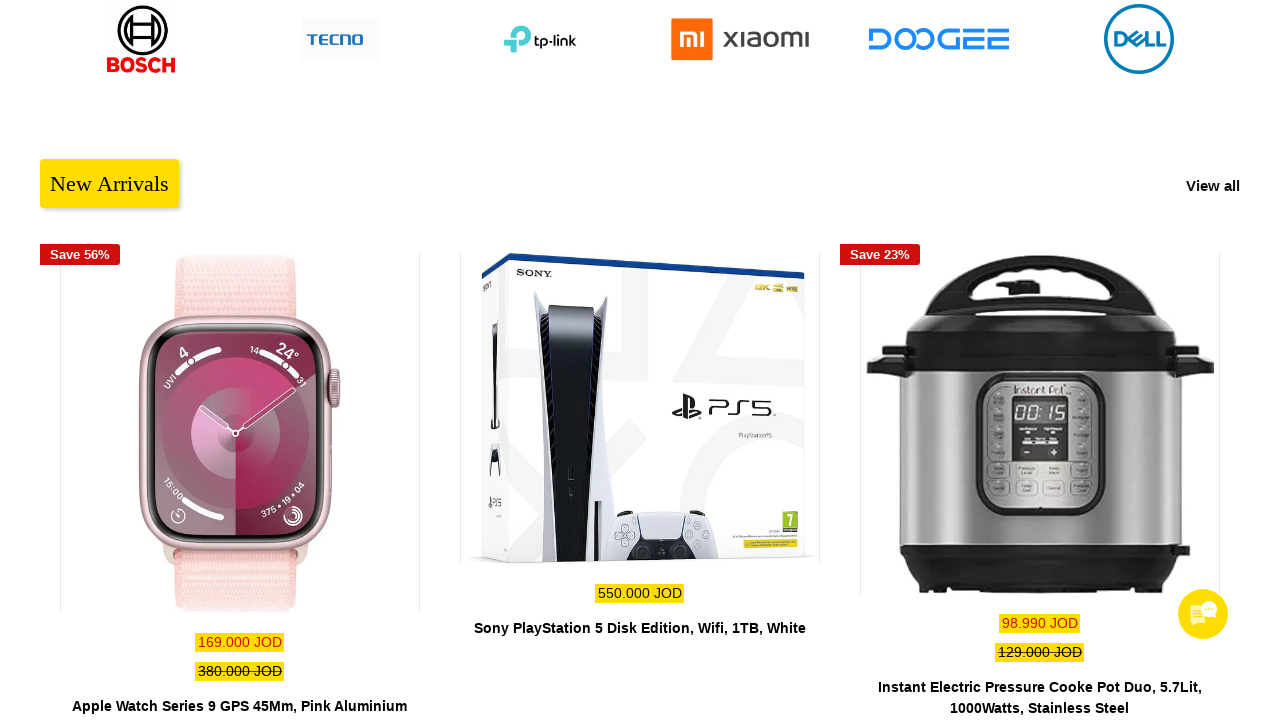

Scrolled down by 100px (iteration 33)
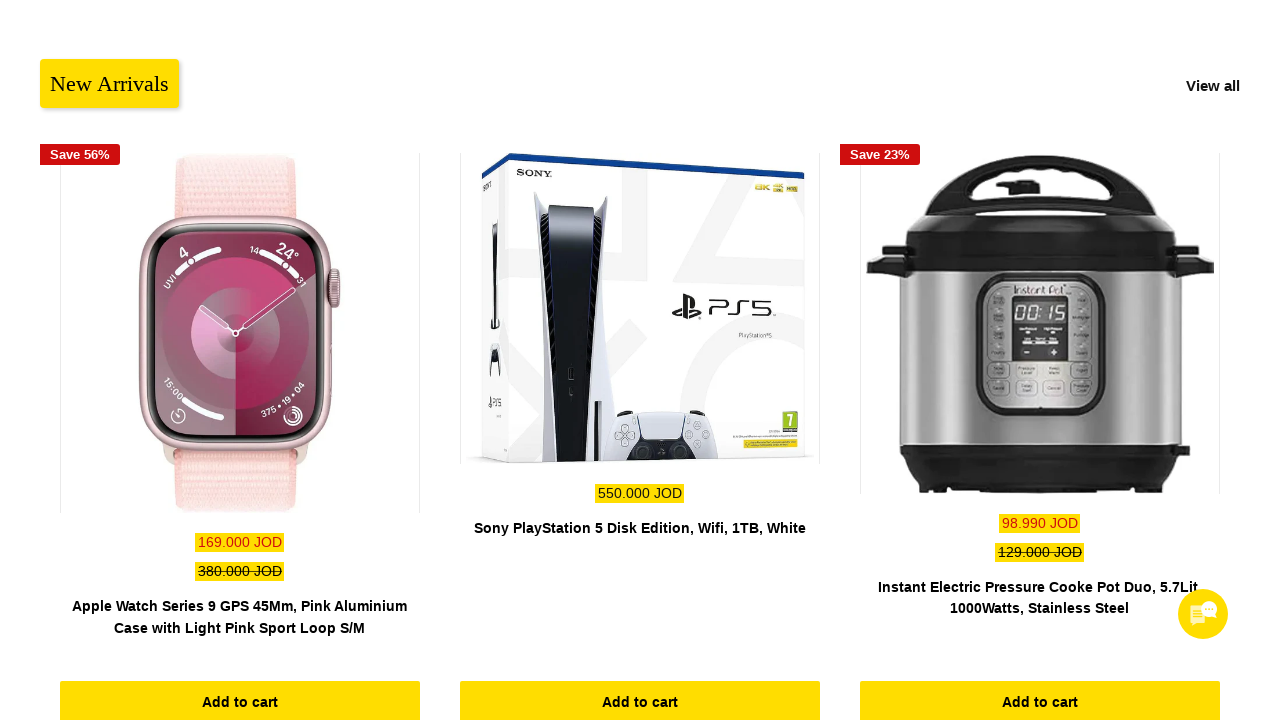

Waited 100ms for scroll animation
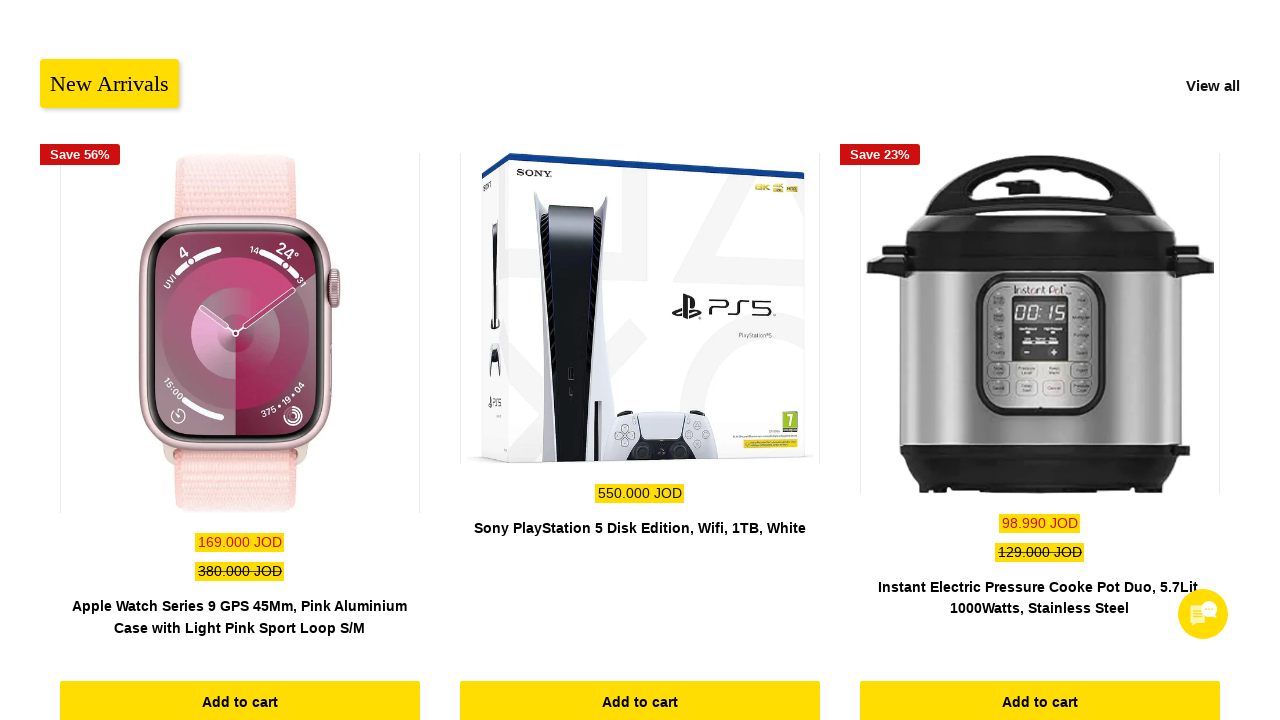

Scrolled down by 100px (iteration 34)
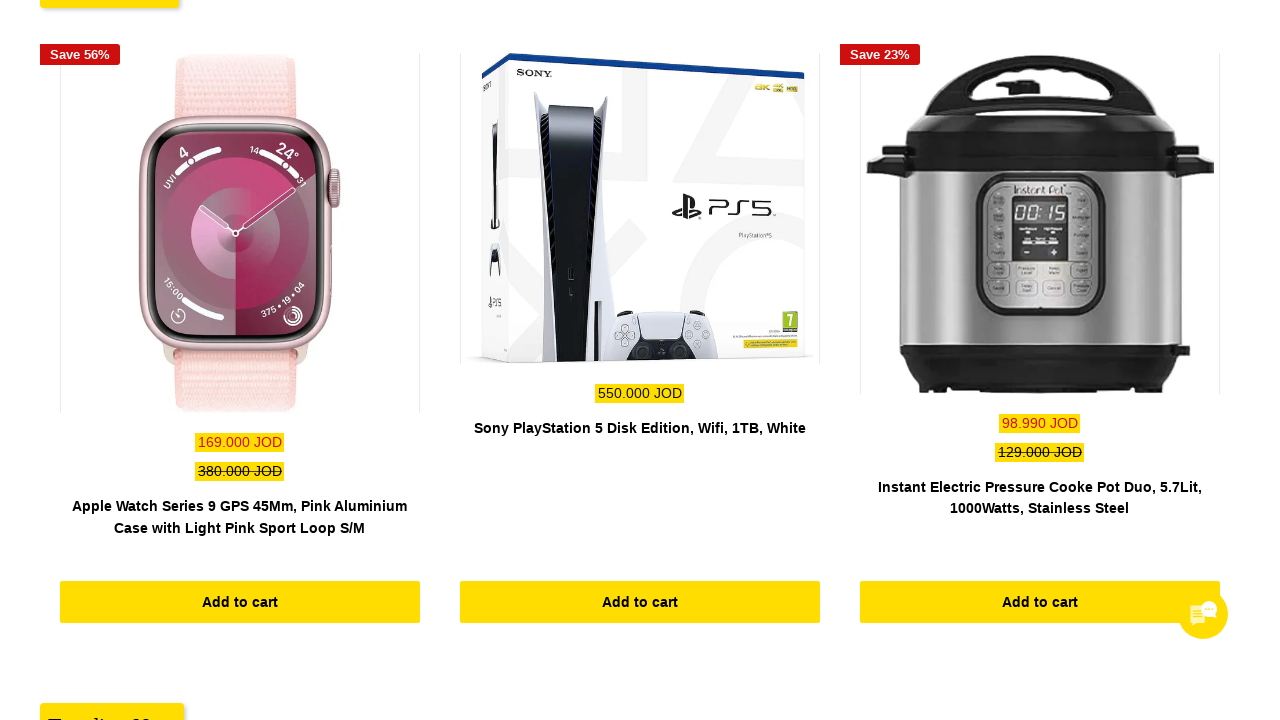

Waited 100ms for scroll animation
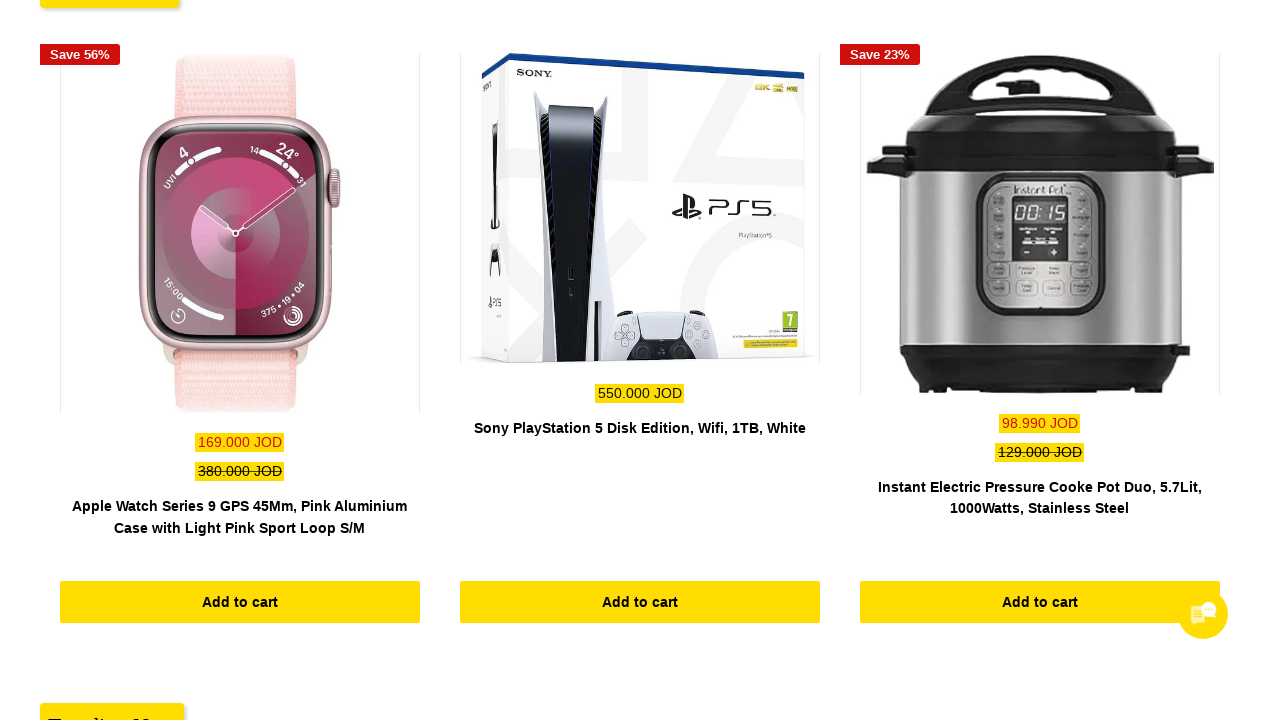

Scrolled down by 100px (iteration 35)
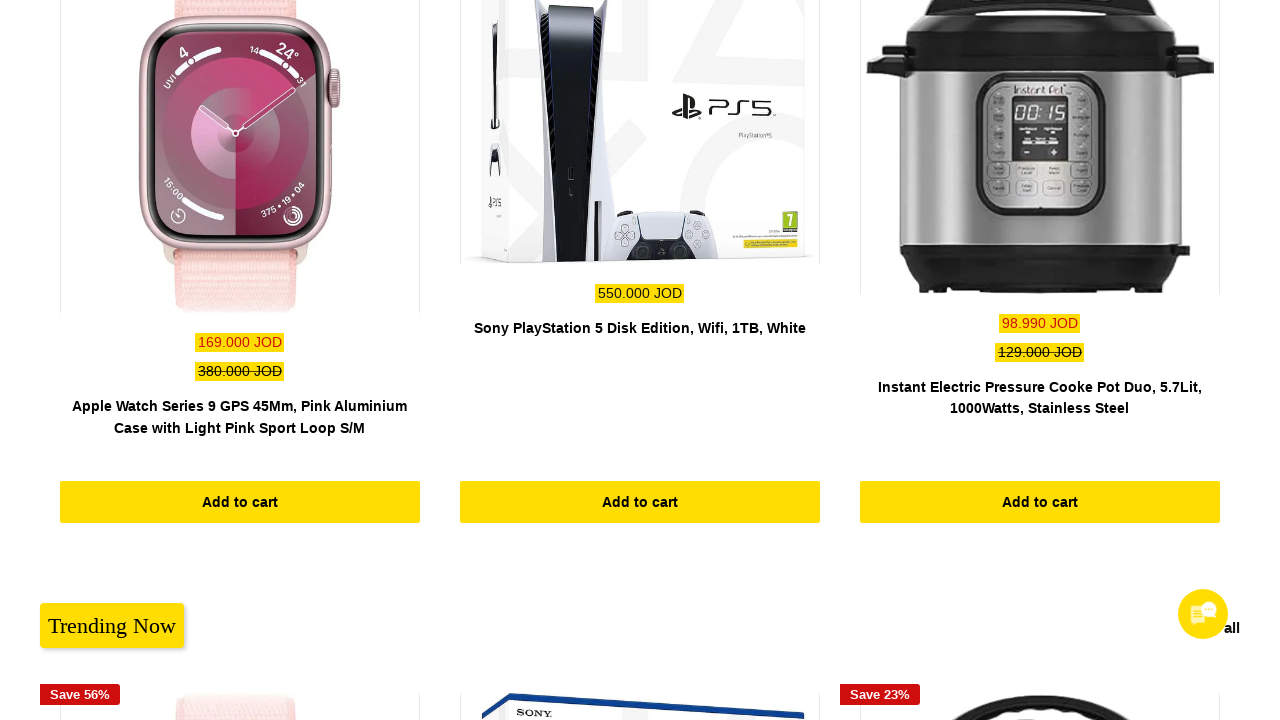

Waited 100ms for scroll animation
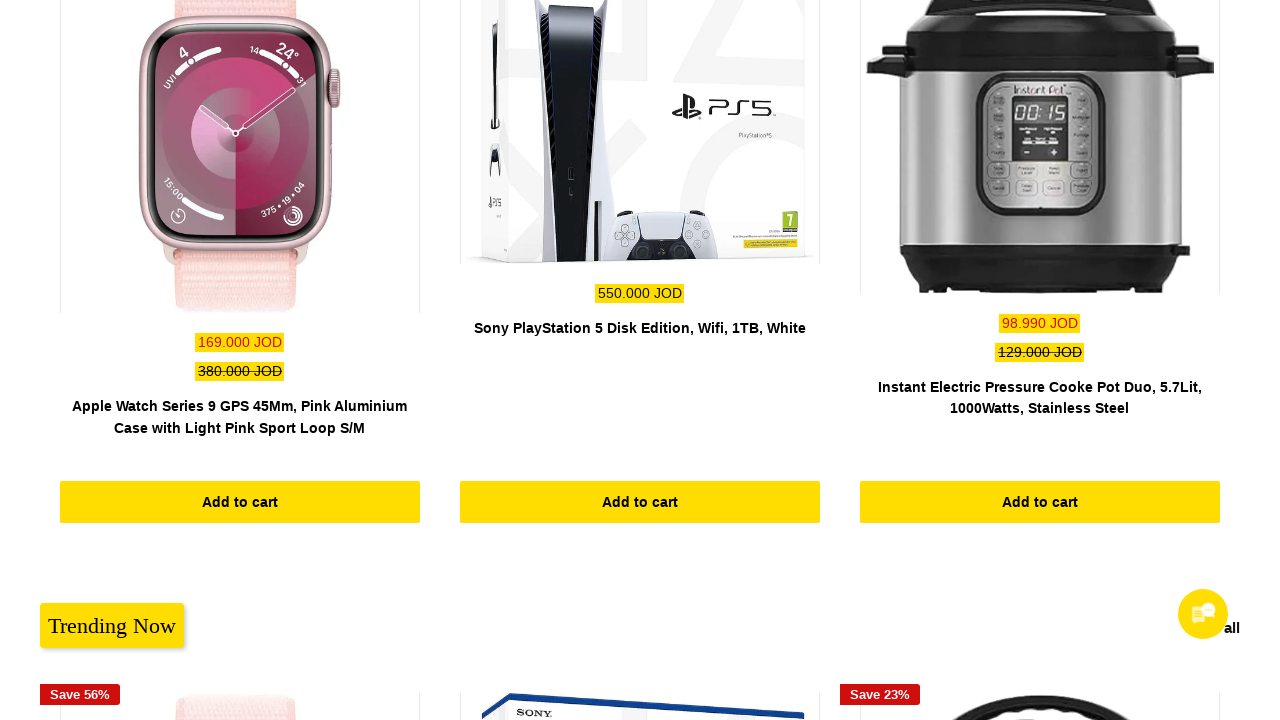

Scrolled down by 100px (iteration 36)
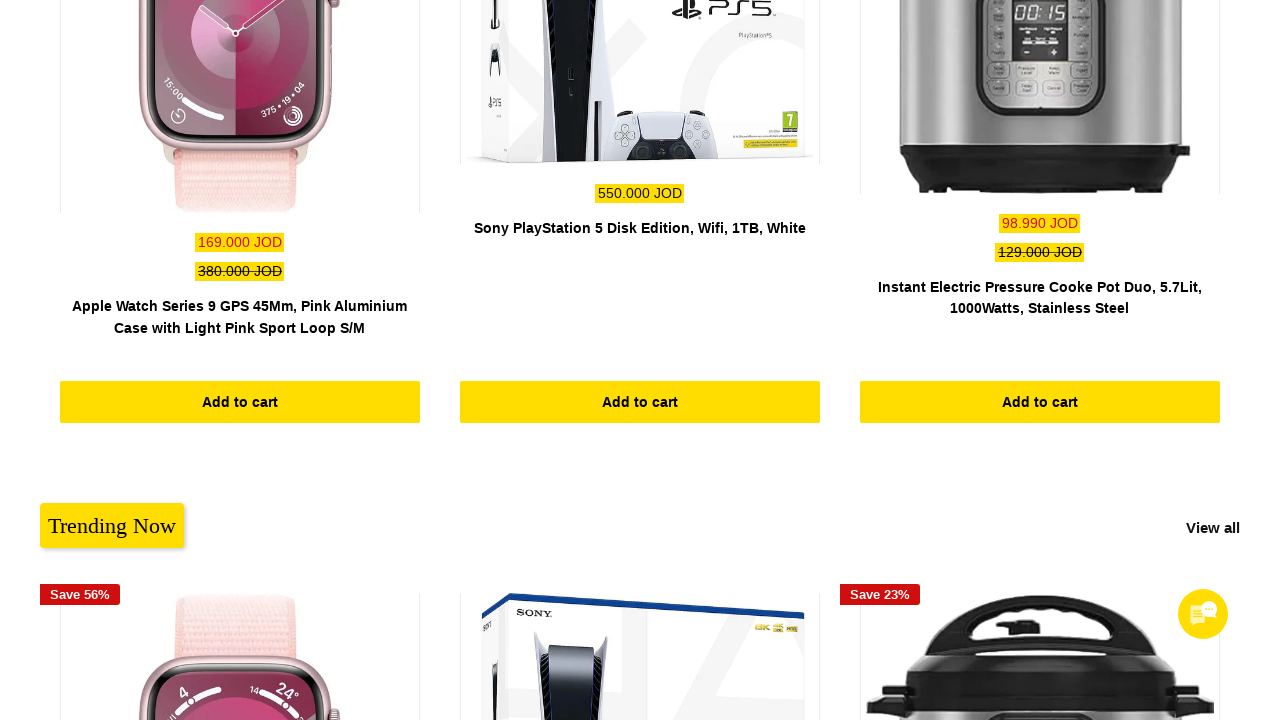

Waited 100ms for scroll animation
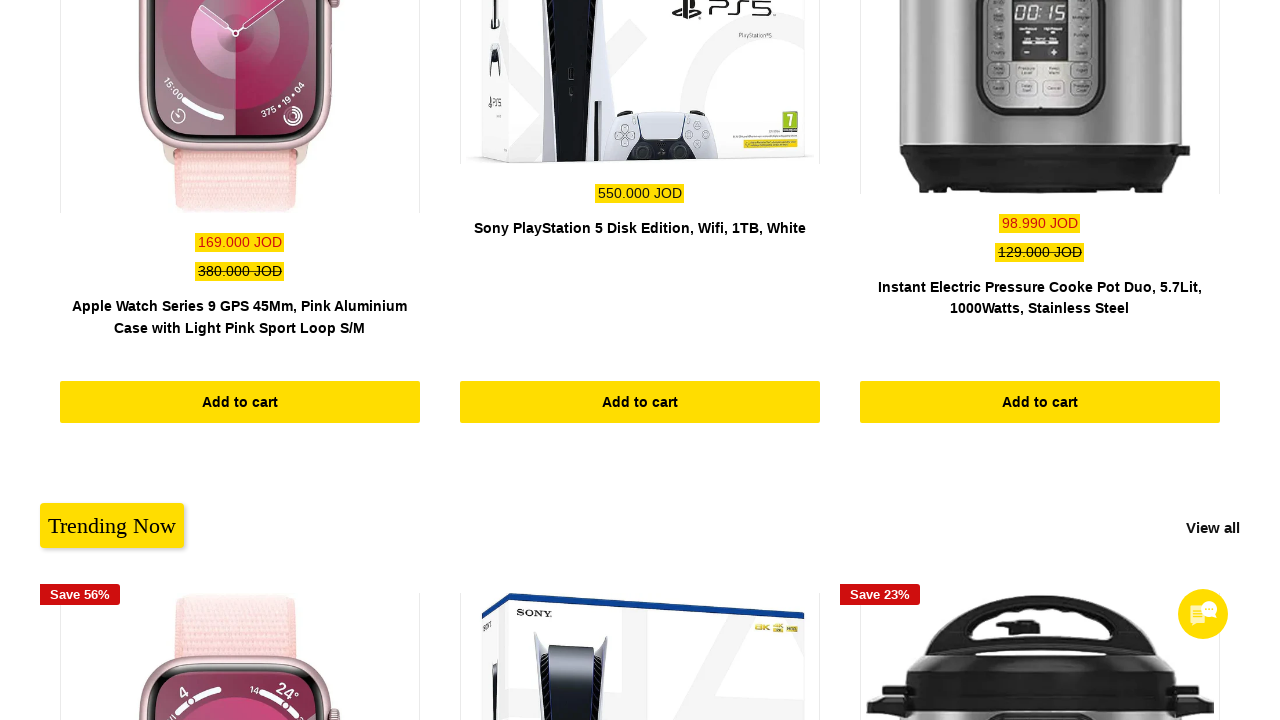

Scrolled down by 100px (iteration 37)
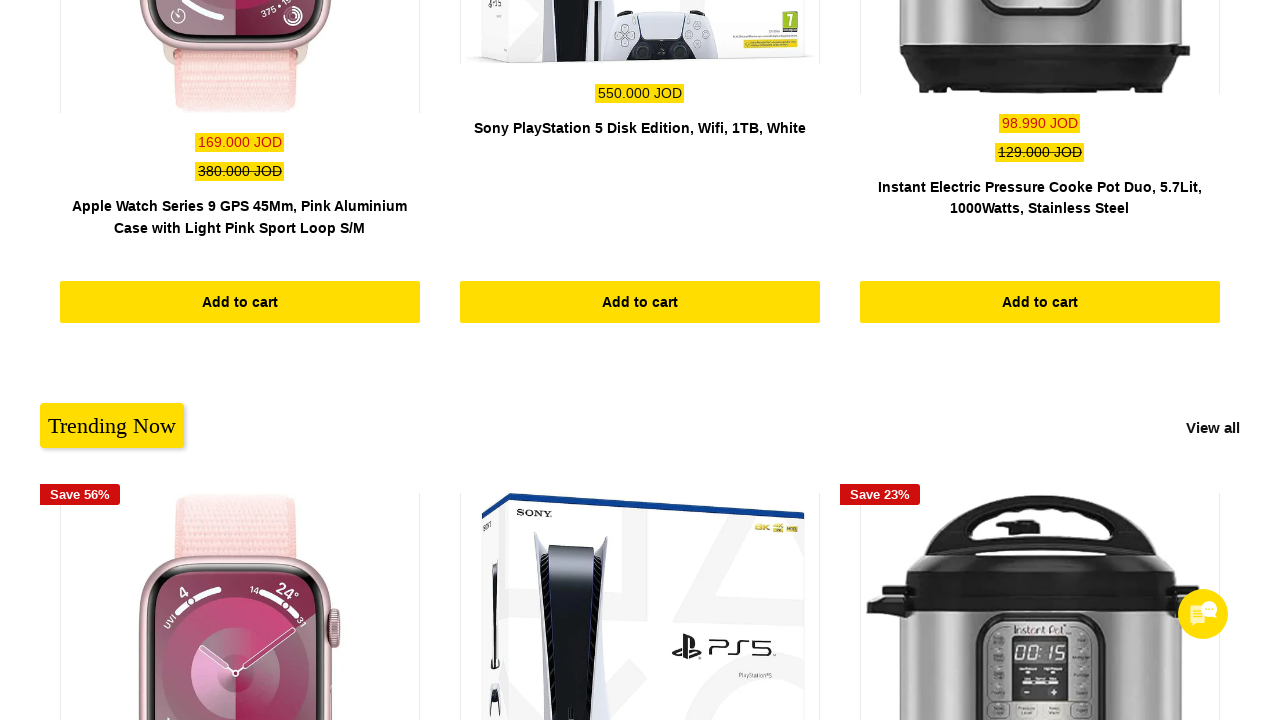

Waited 100ms for scroll animation
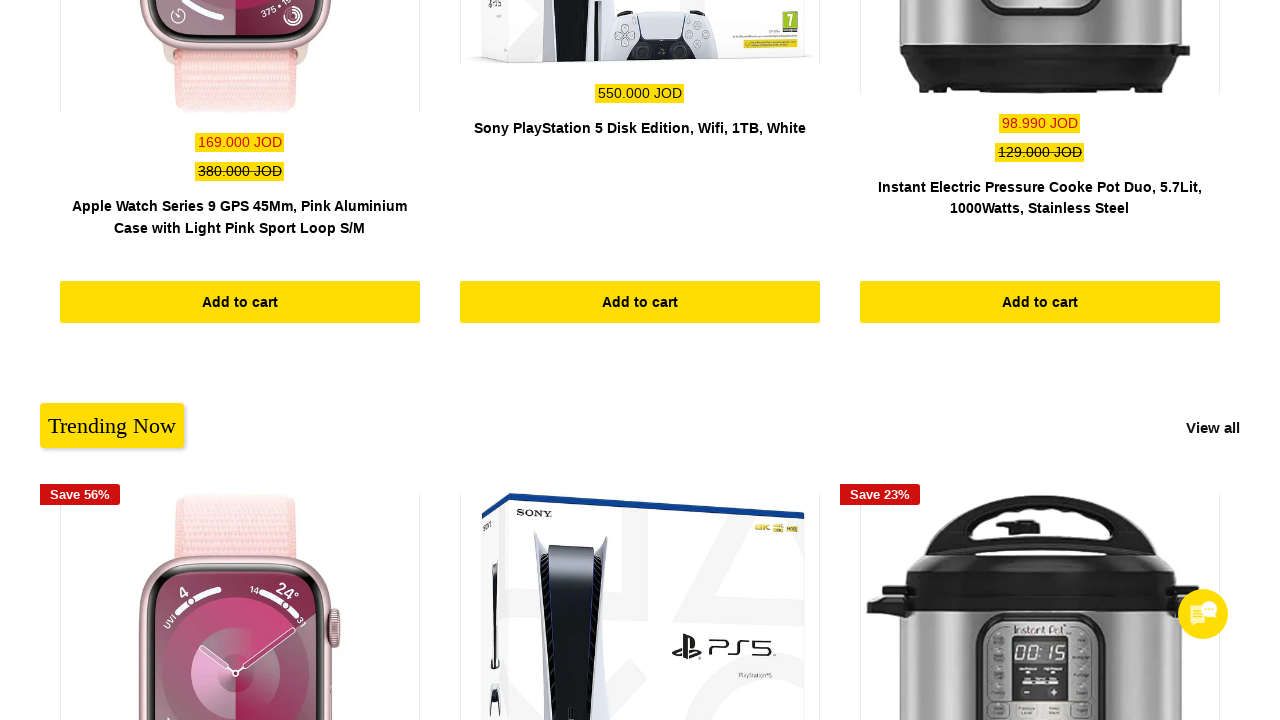

Scrolled down by 100px (iteration 38)
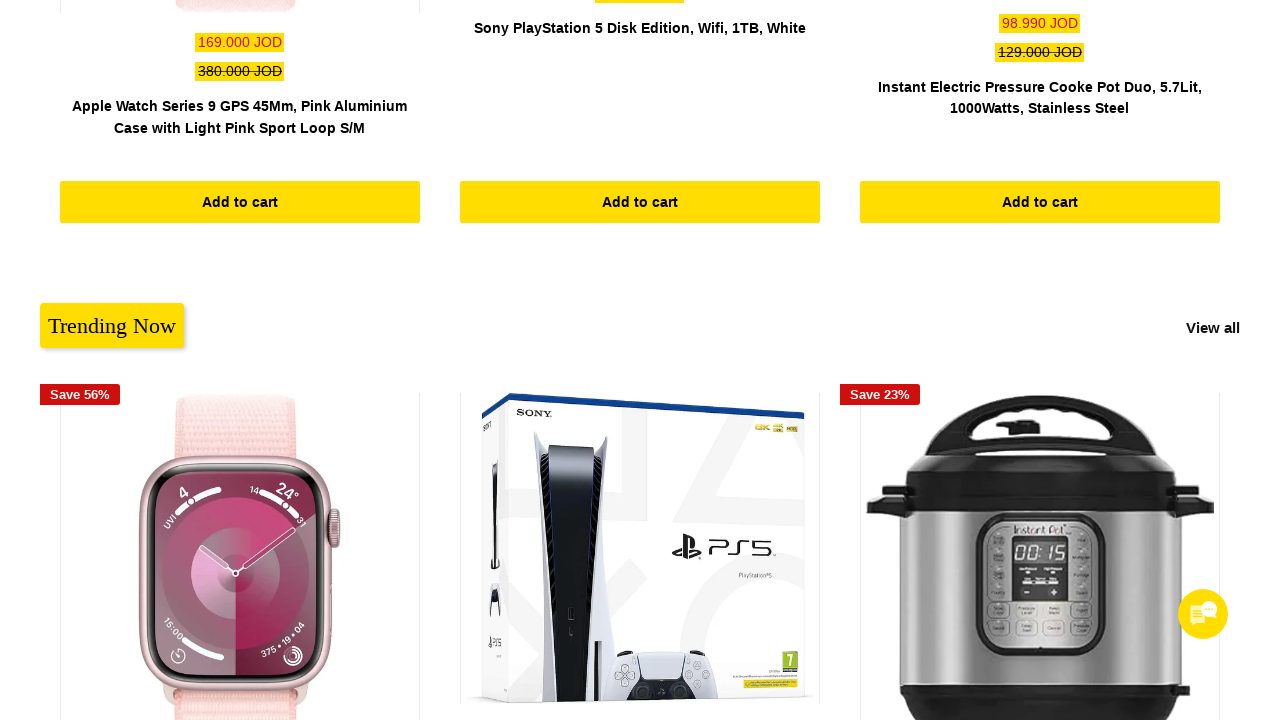

Waited 100ms for scroll animation
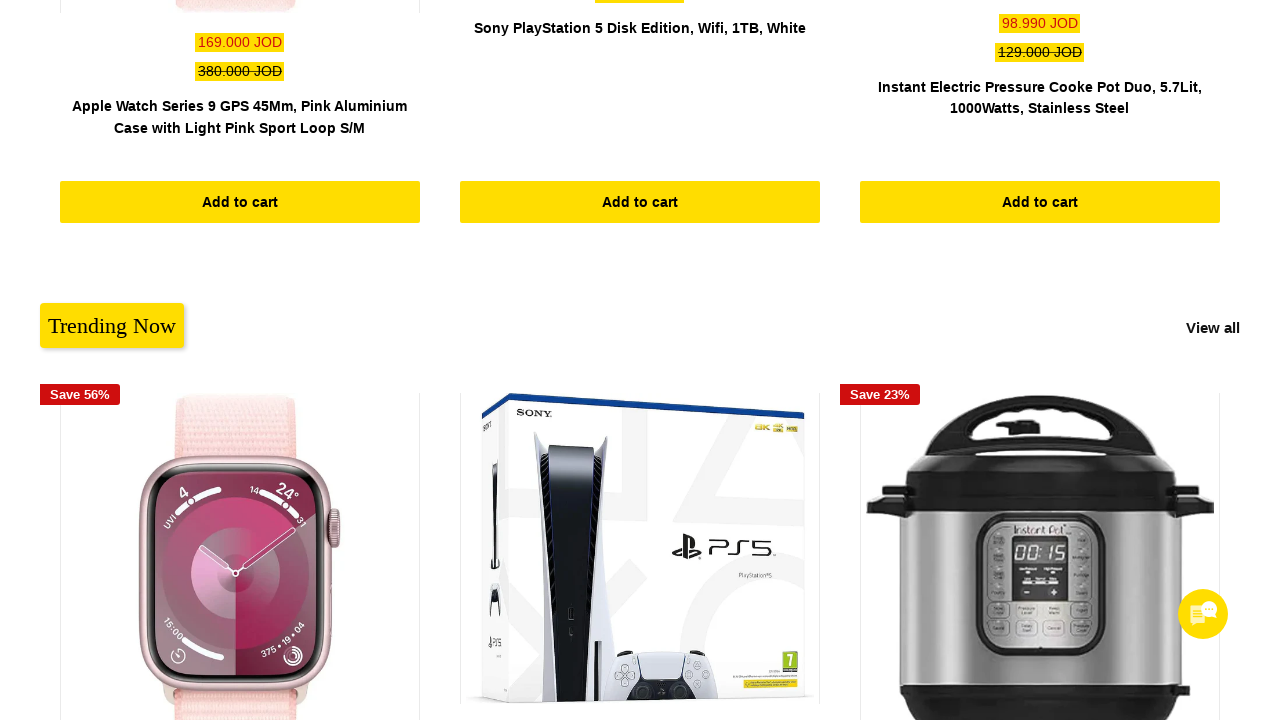

Scrolled down by 100px (iteration 39)
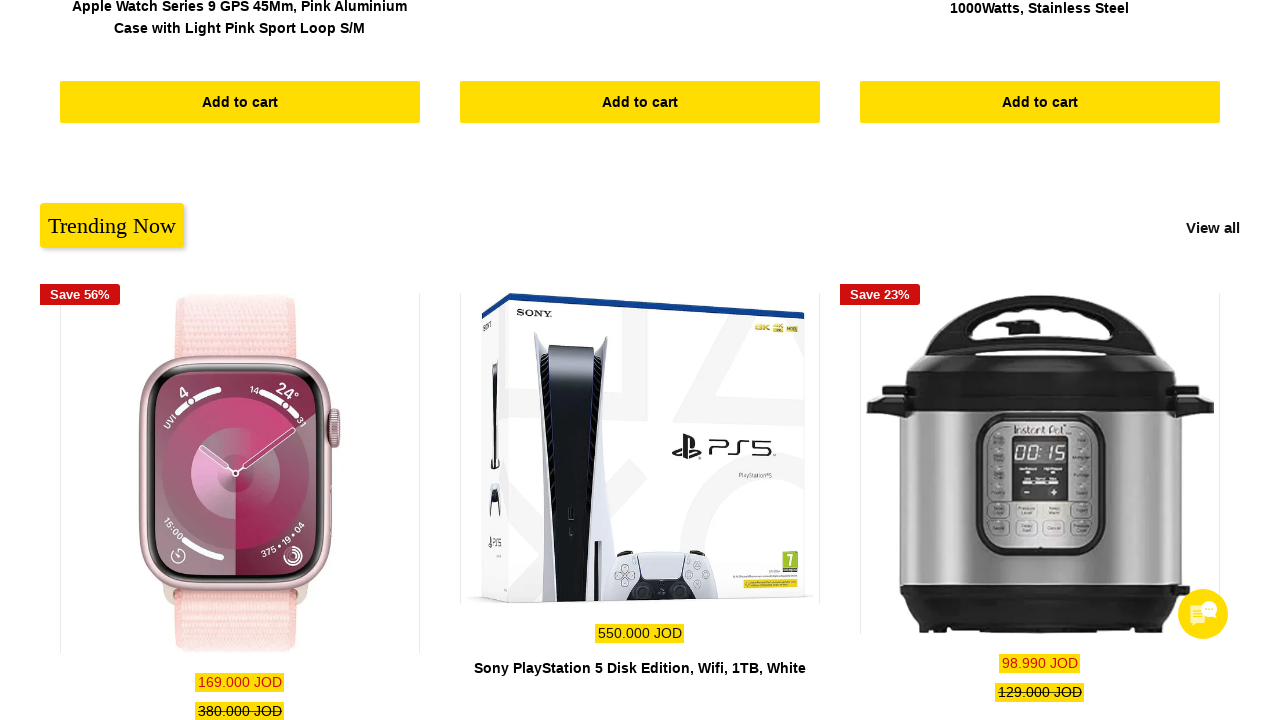

Waited 100ms for scroll animation
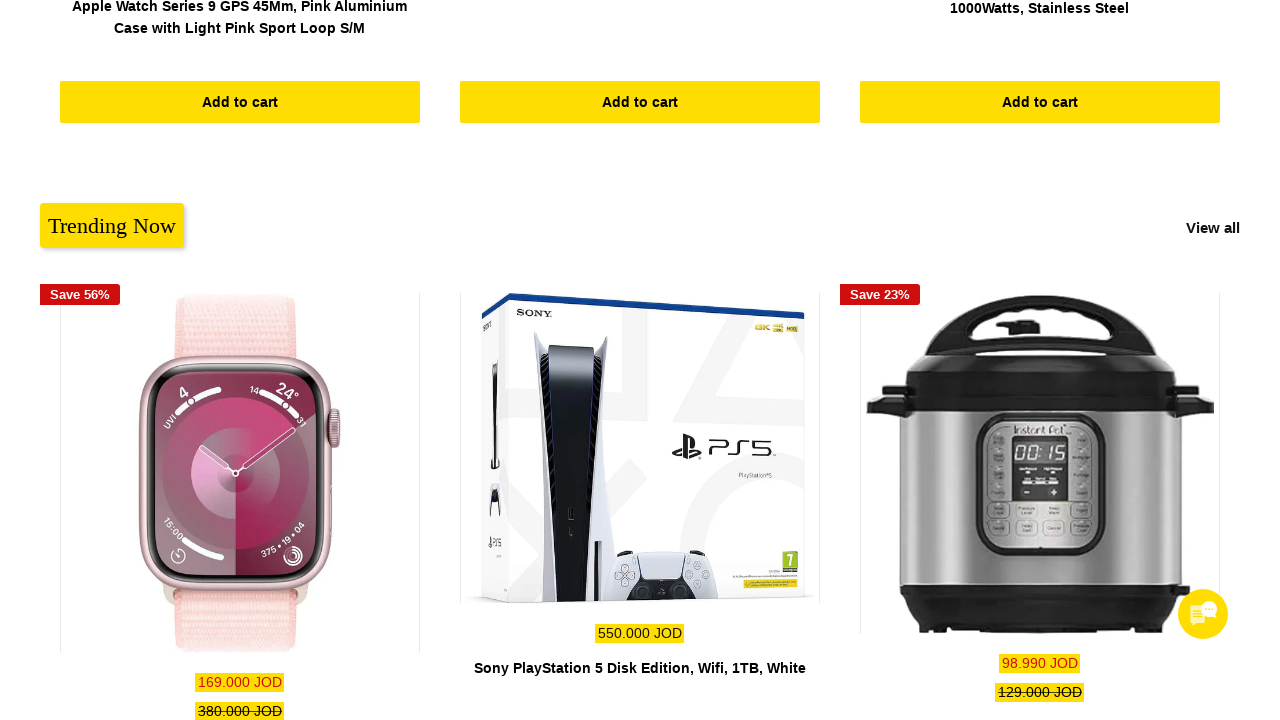

Scrolled down by 100px (iteration 40)
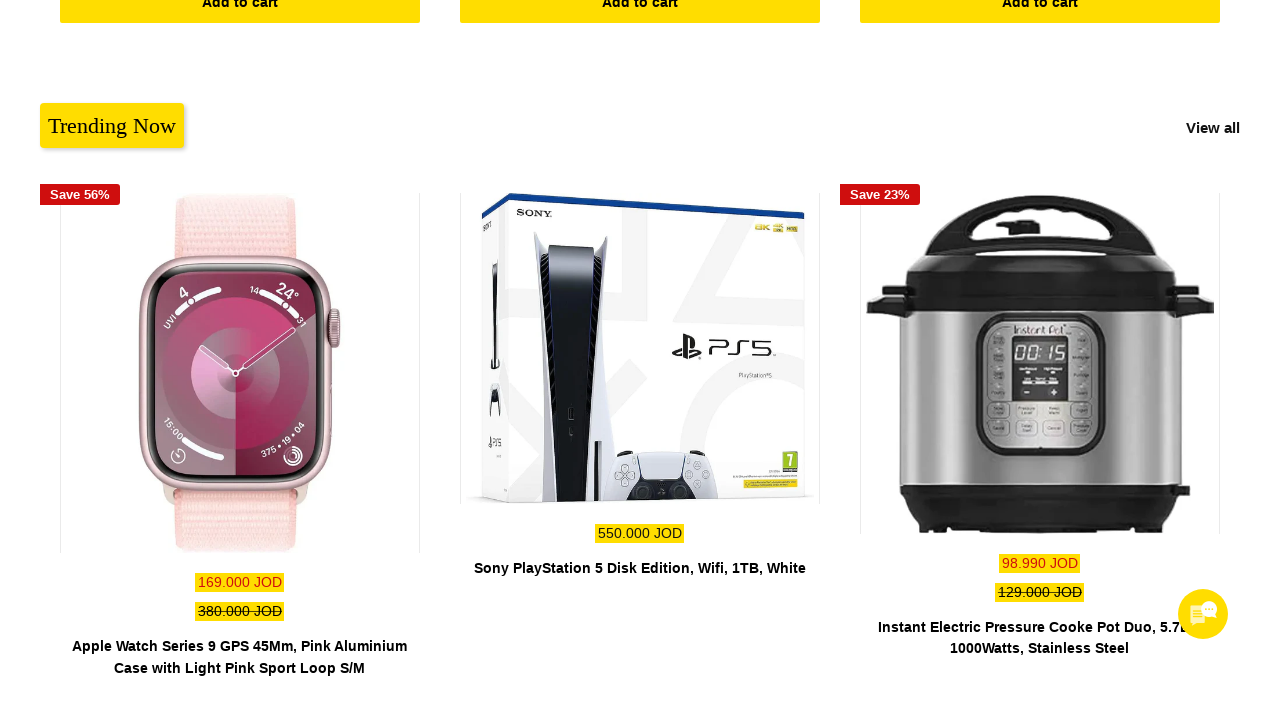

Waited 100ms for scroll animation
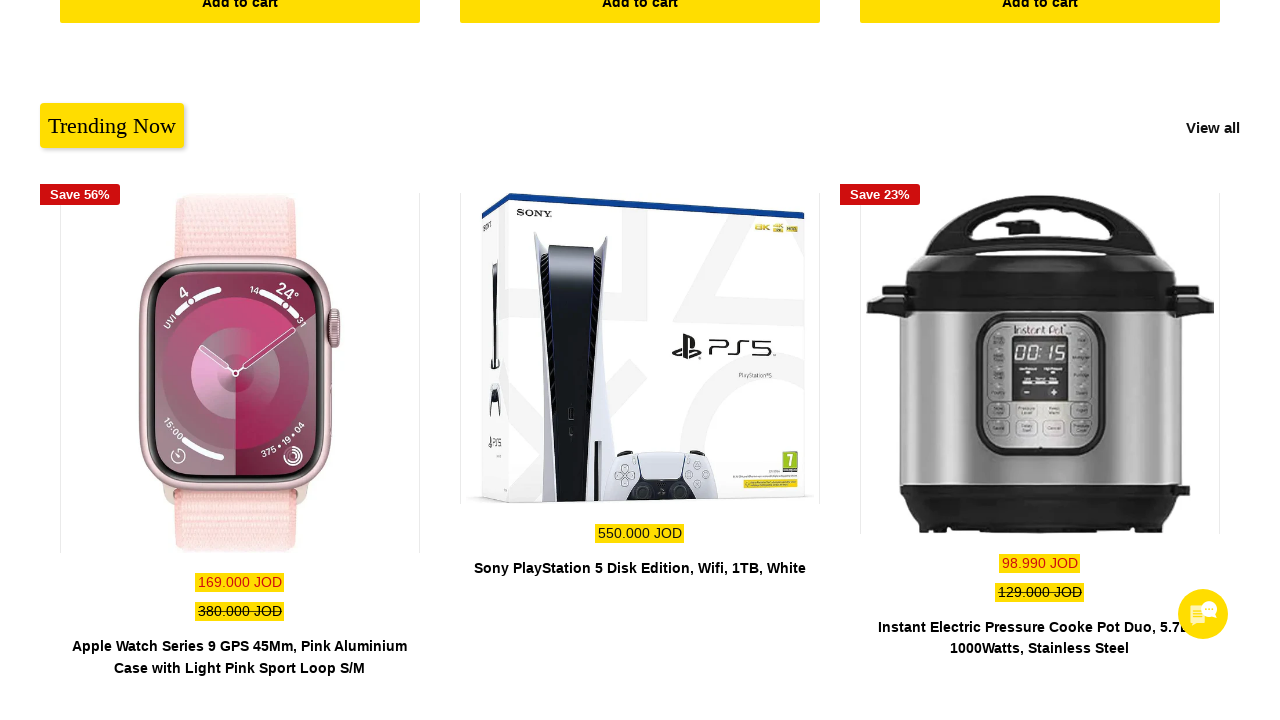

Scrolled down by 100px (iteration 41)
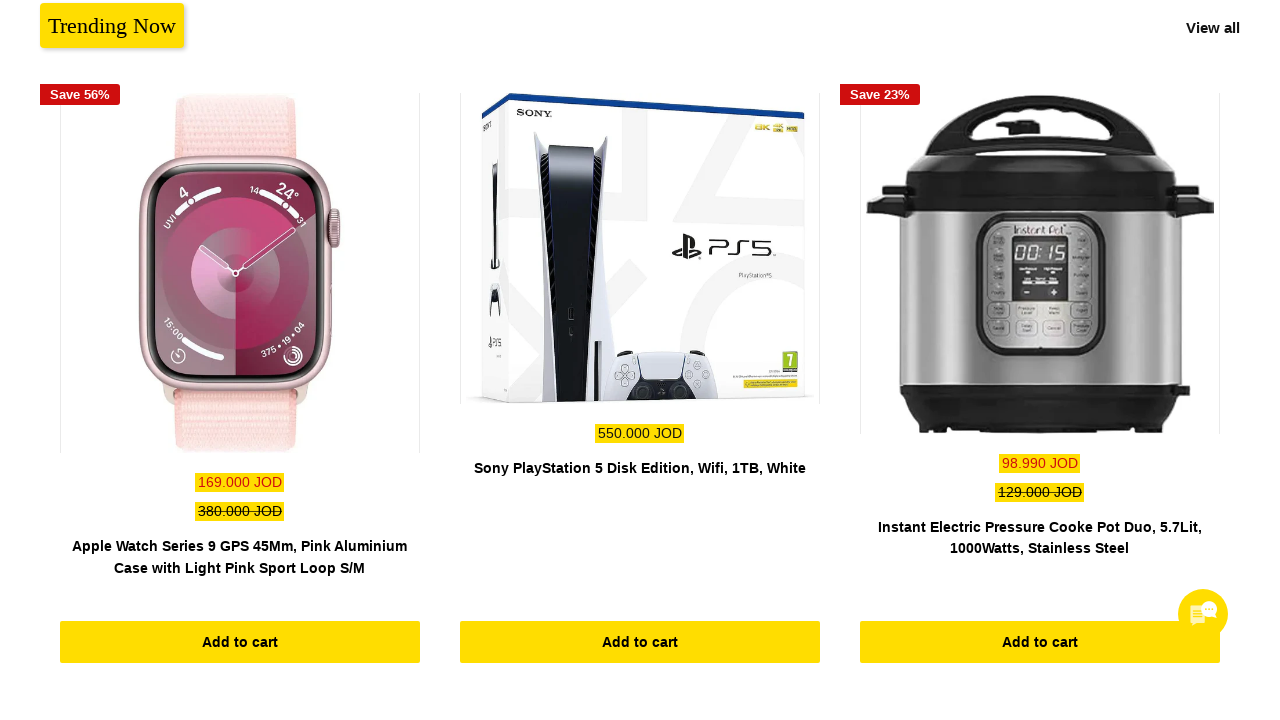

Waited 100ms for scroll animation
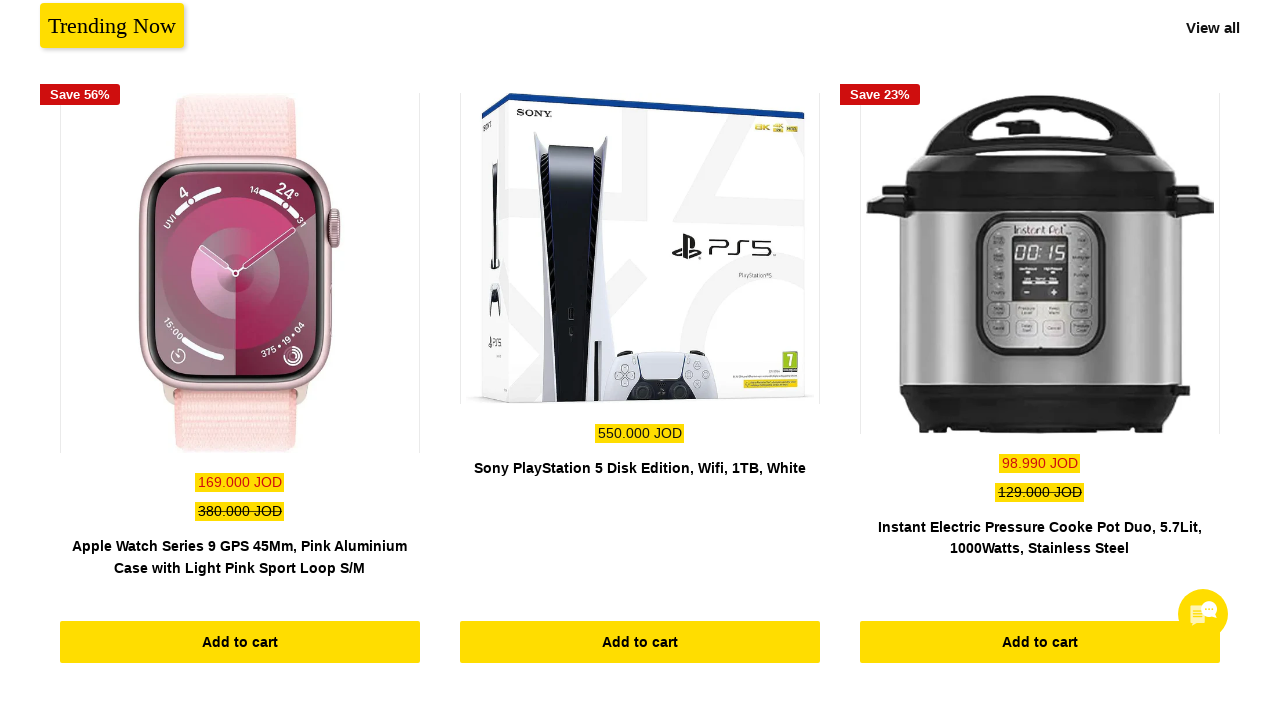

Scrolled down by 100px (iteration 42)
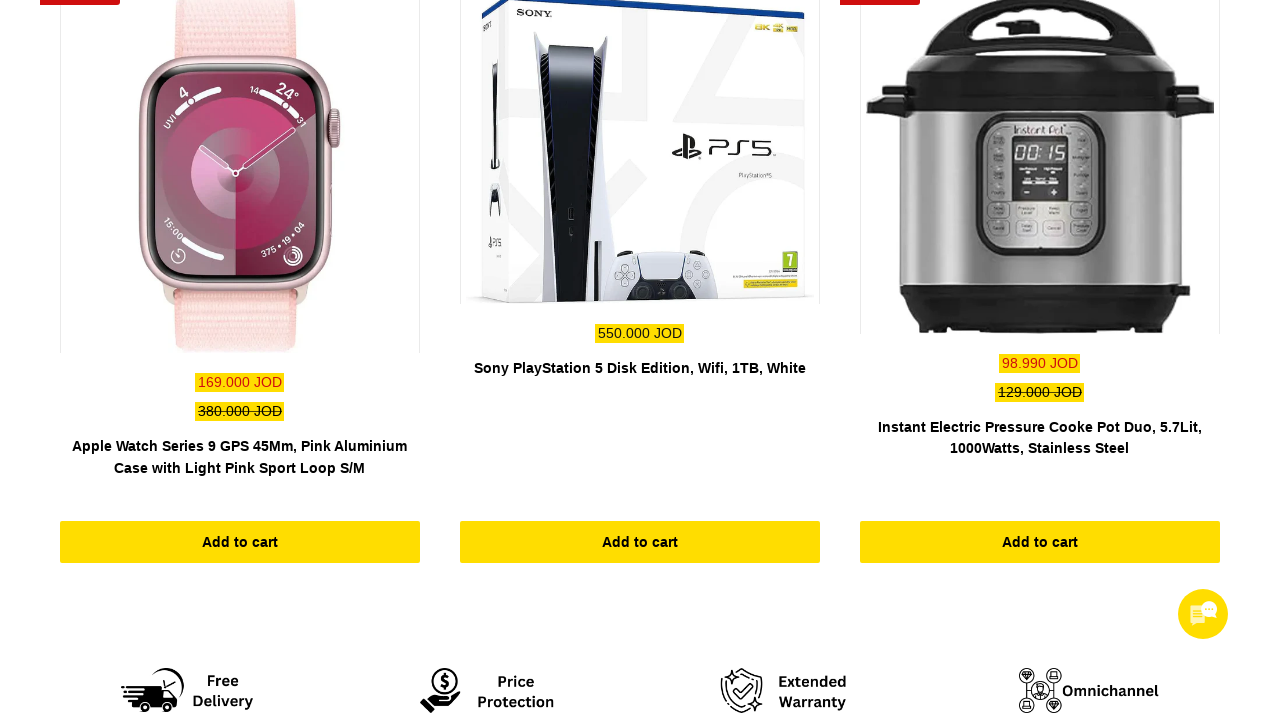

Waited 100ms for scroll animation
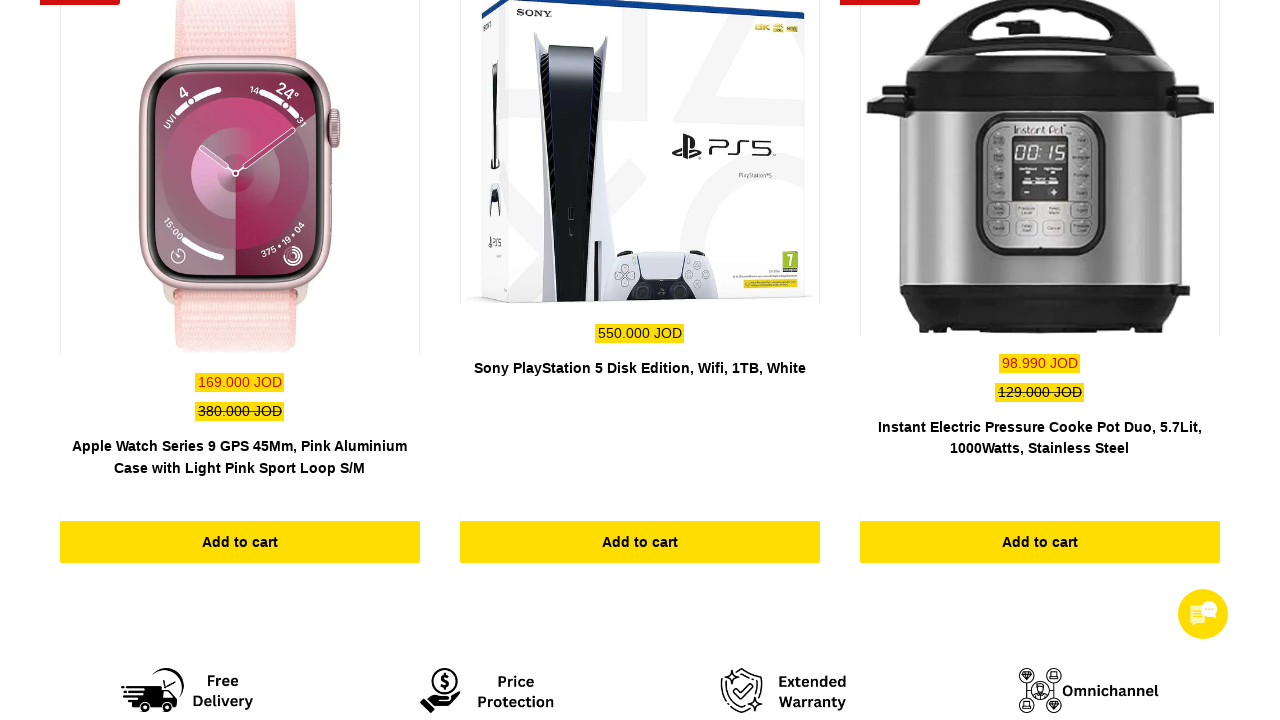

Scrolled down by 100px (iteration 43)
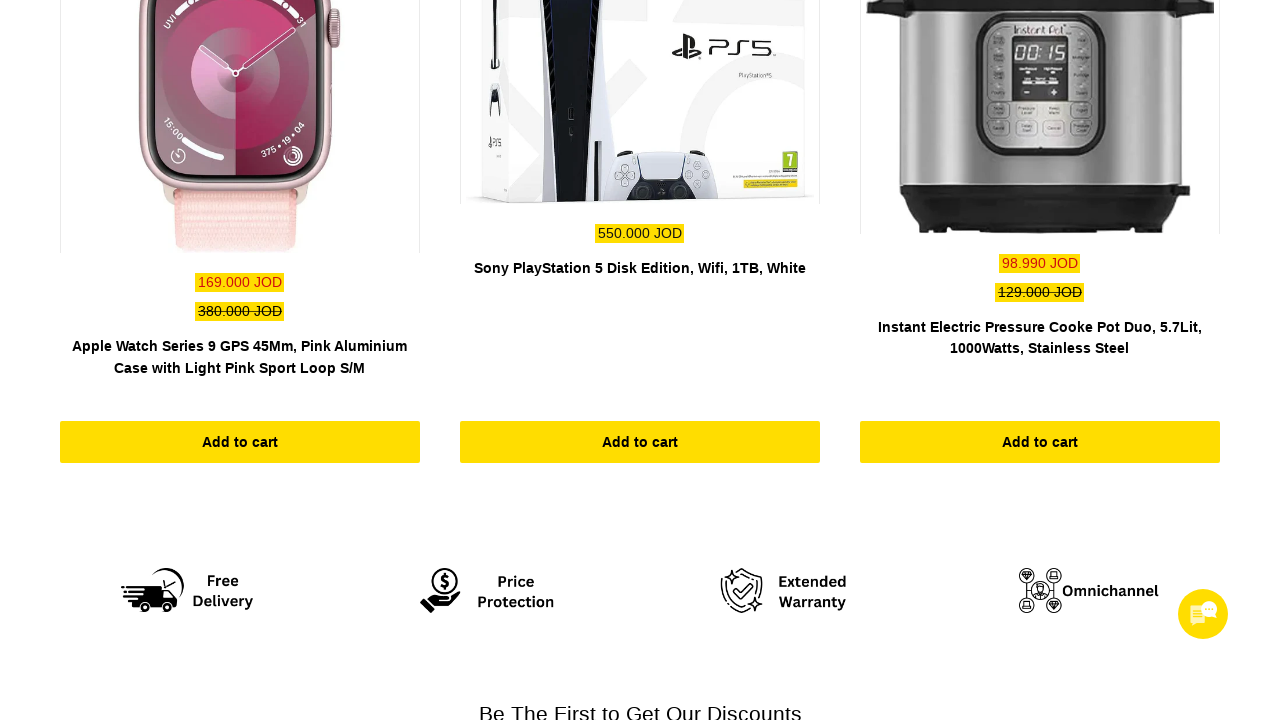

Waited 100ms for scroll animation
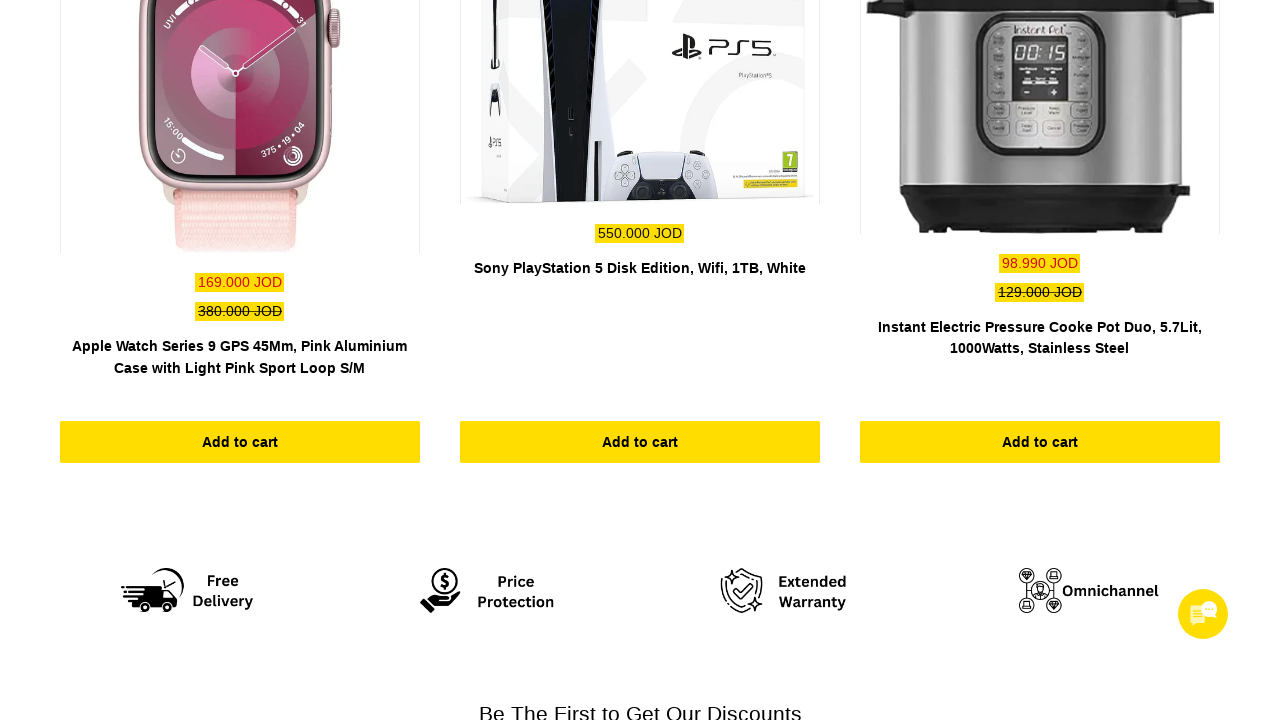

Scrolled down by 100px (iteration 44)
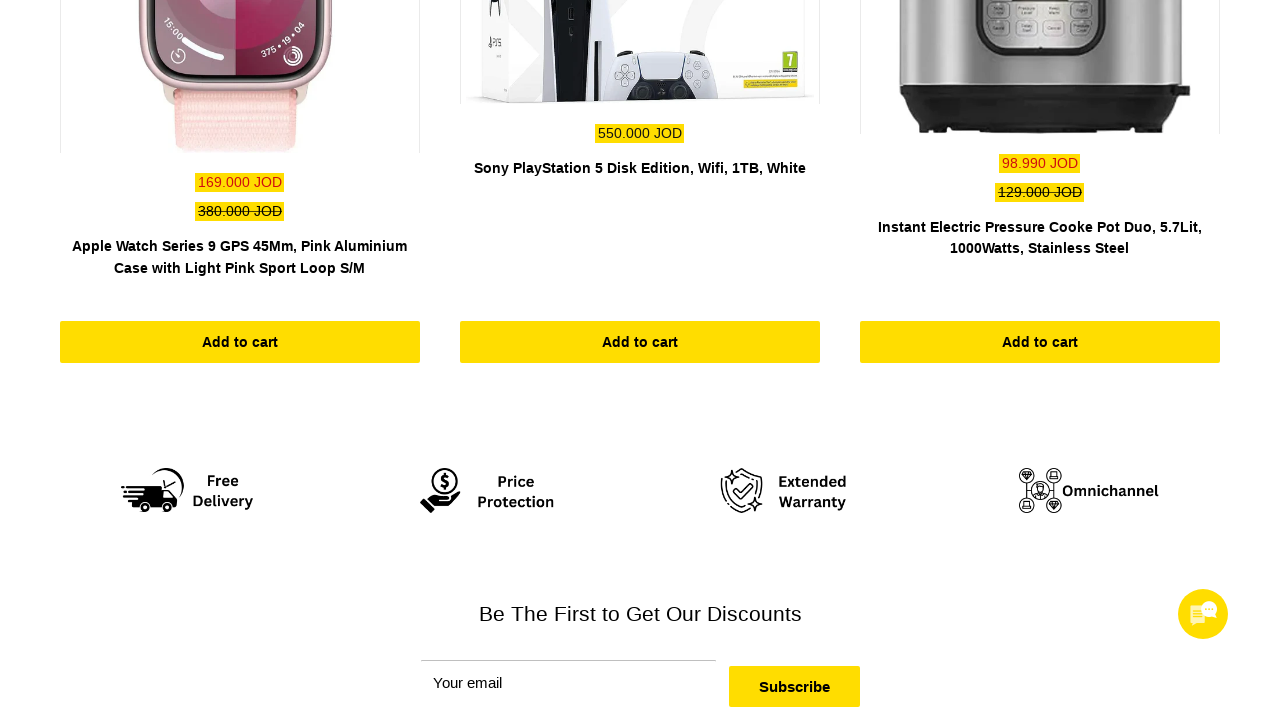

Waited 100ms for scroll animation
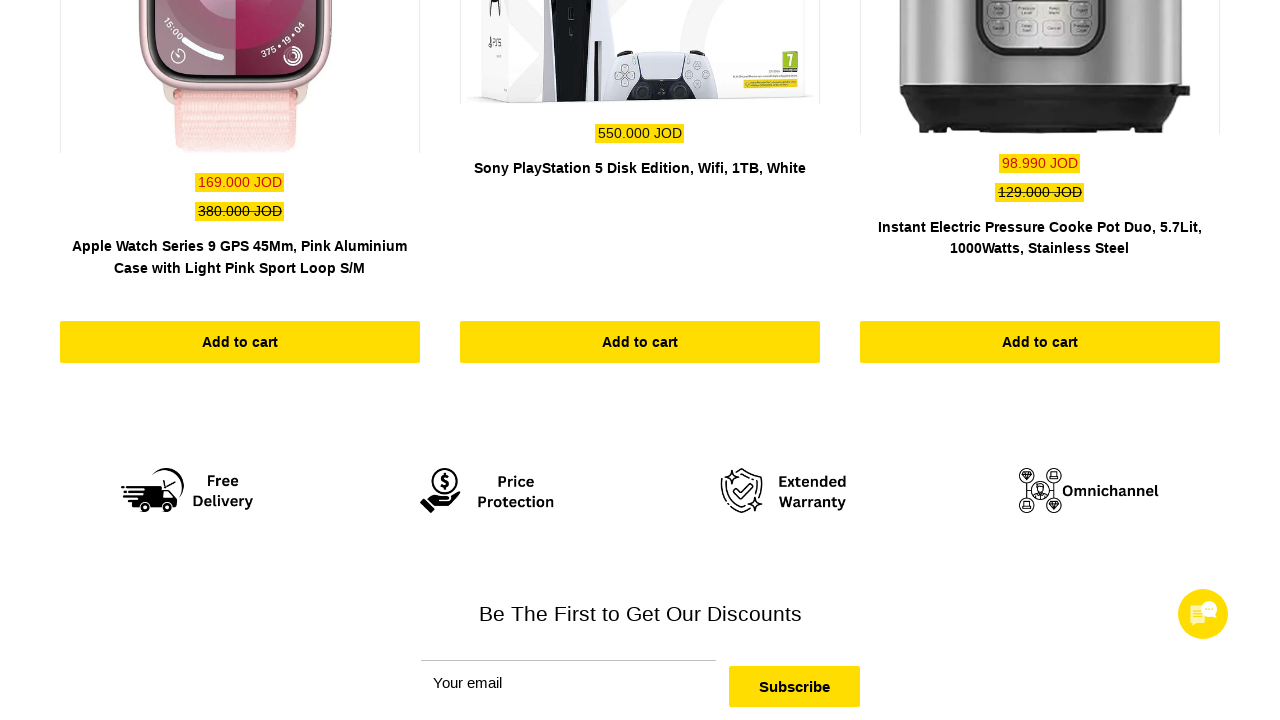

Scrolled down by 100px (iteration 45)
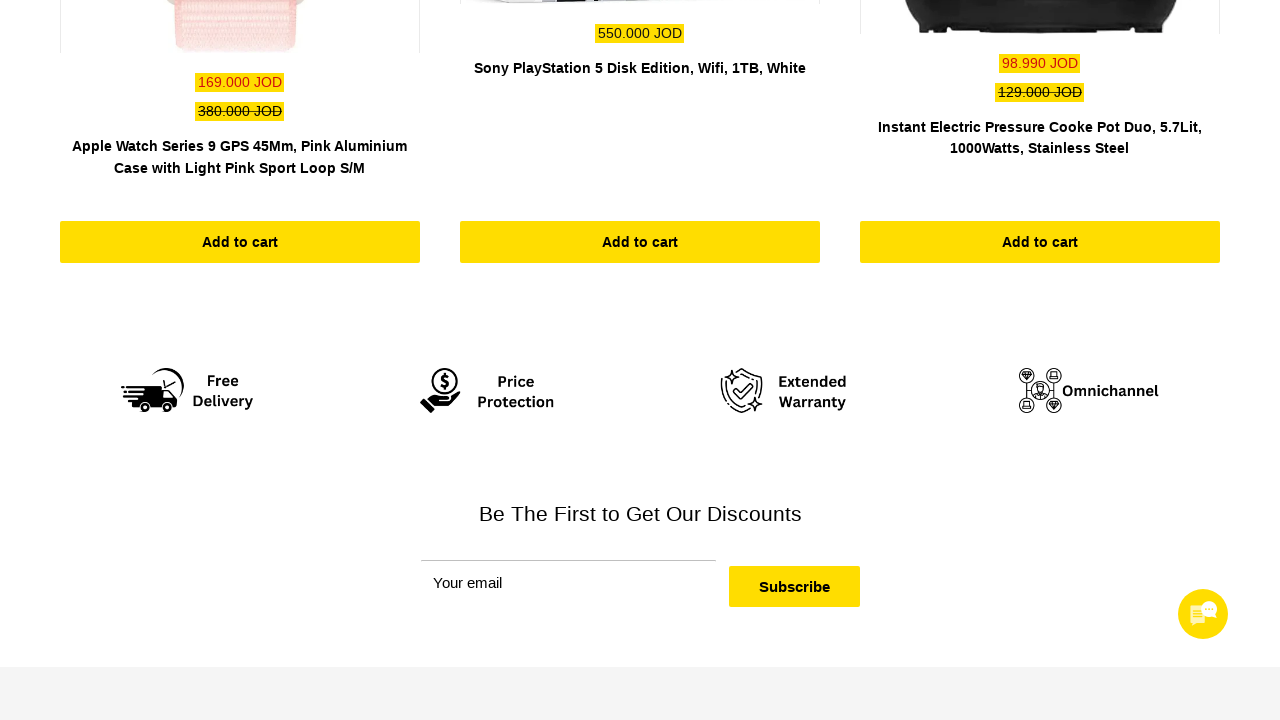

Waited 100ms for scroll animation
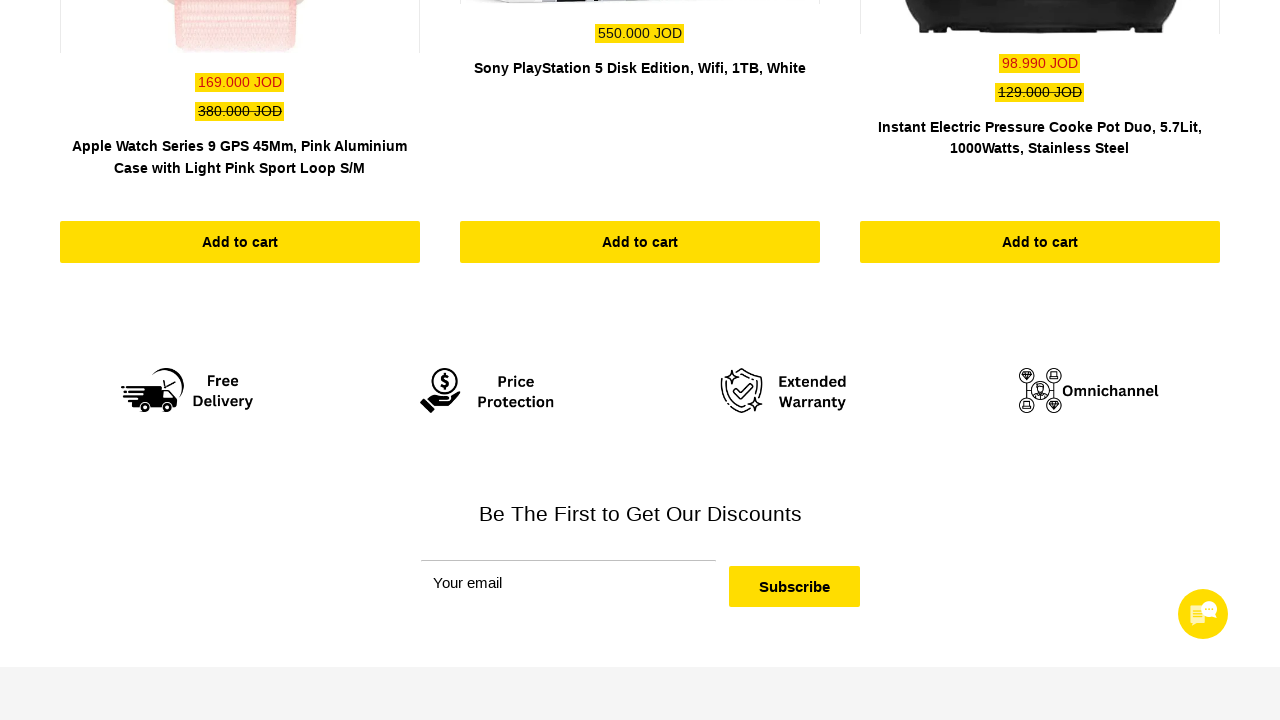

Scrolled down by 100px (iteration 46)
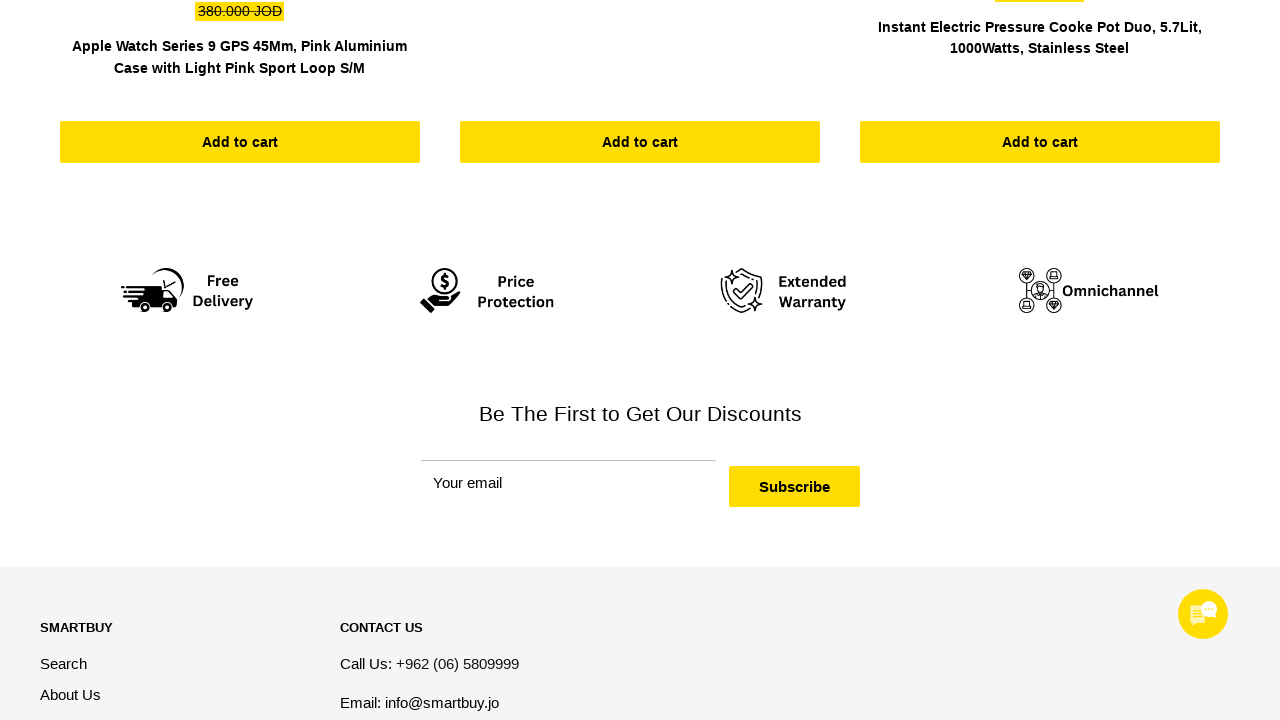

Waited 100ms for scroll animation
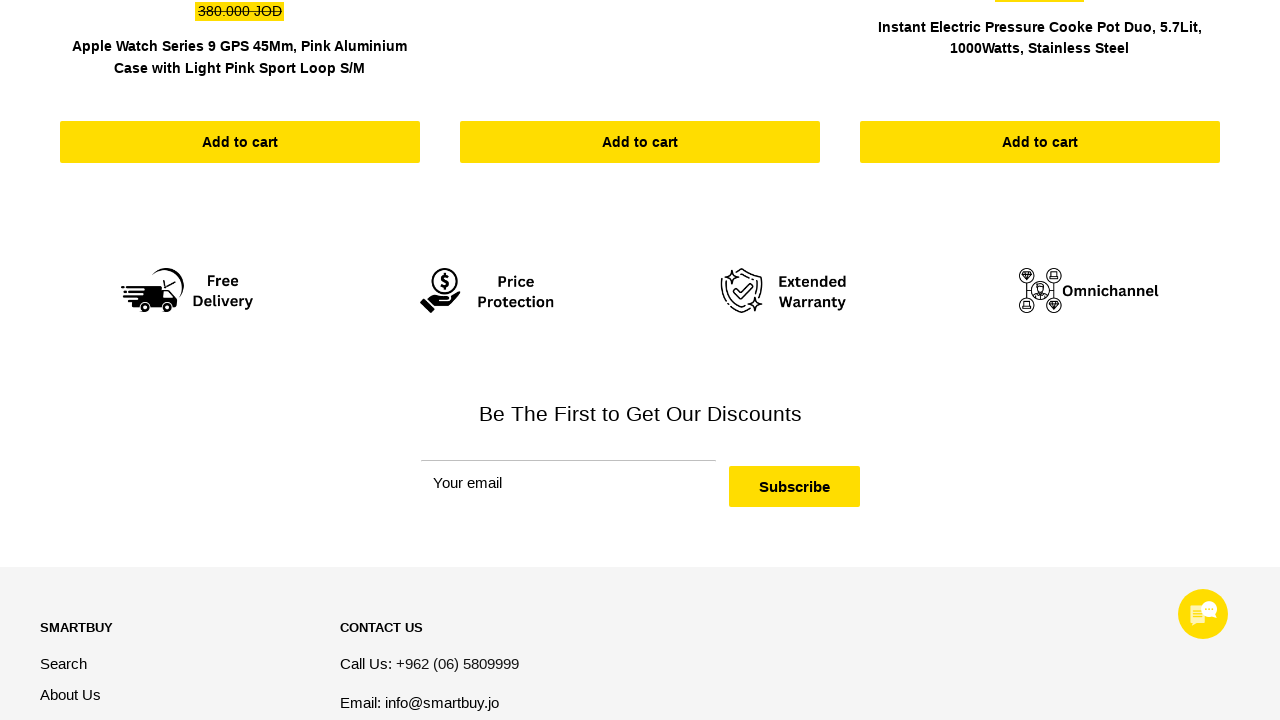

Scrolled down by 100px (iteration 47)
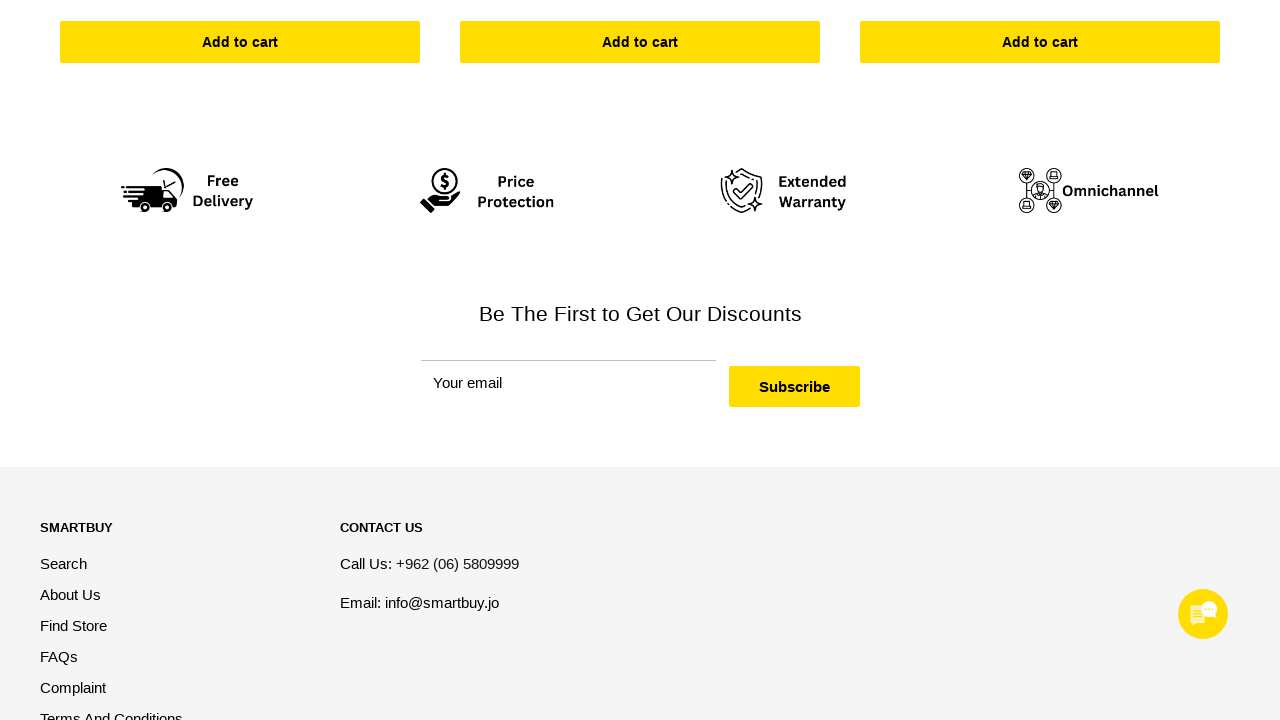

Waited 100ms for scroll animation
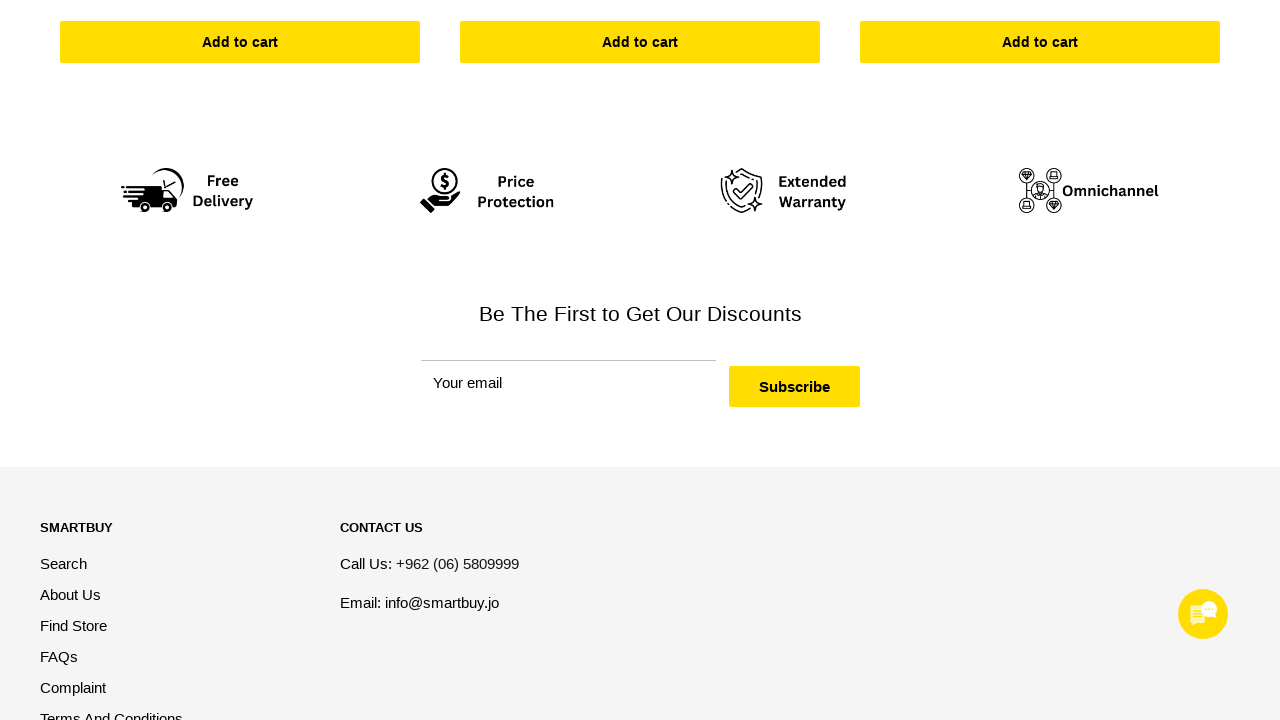

Scrolled down by 100px (iteration 48)
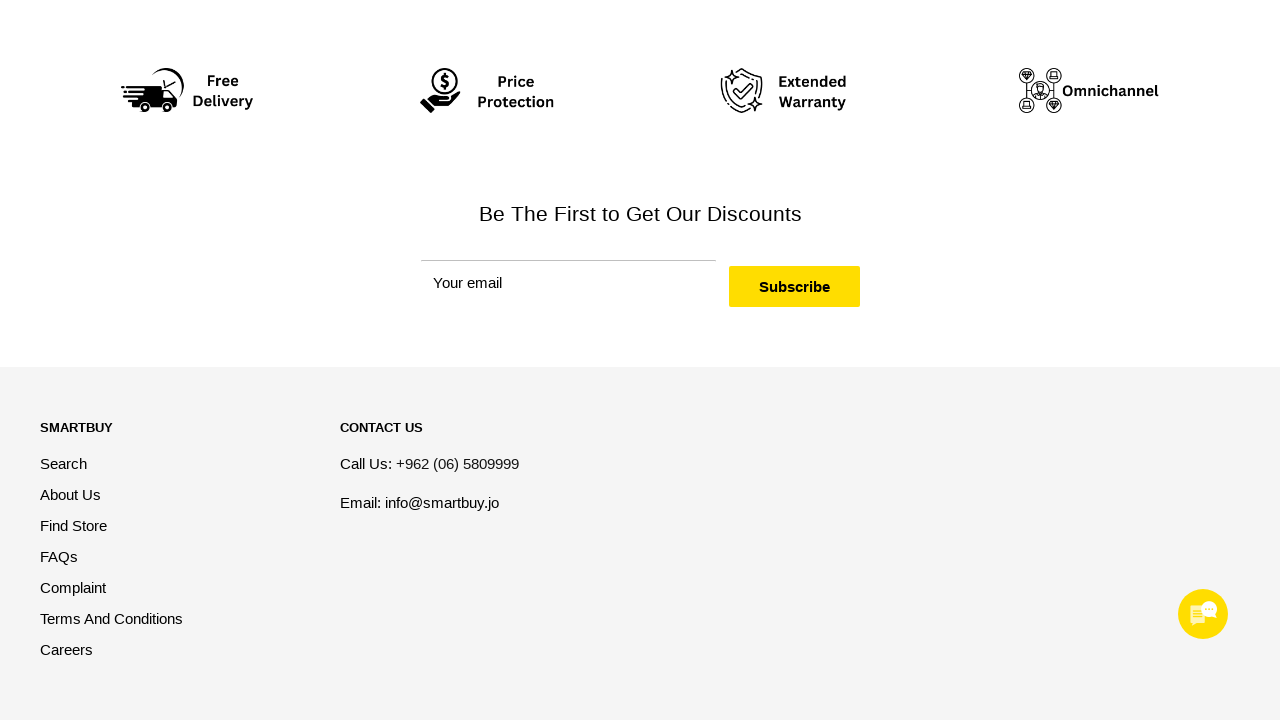

Waited 100ms for scroll animation
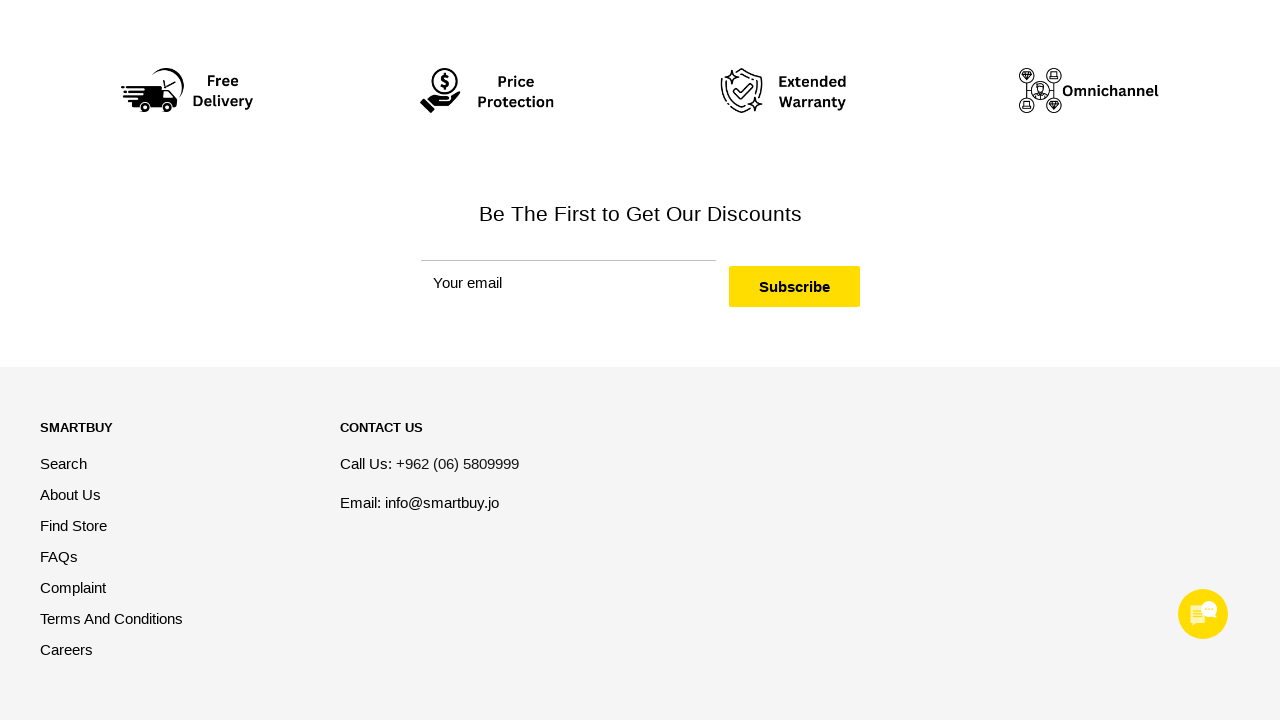

Scrolled down by 100px (iteration 49)
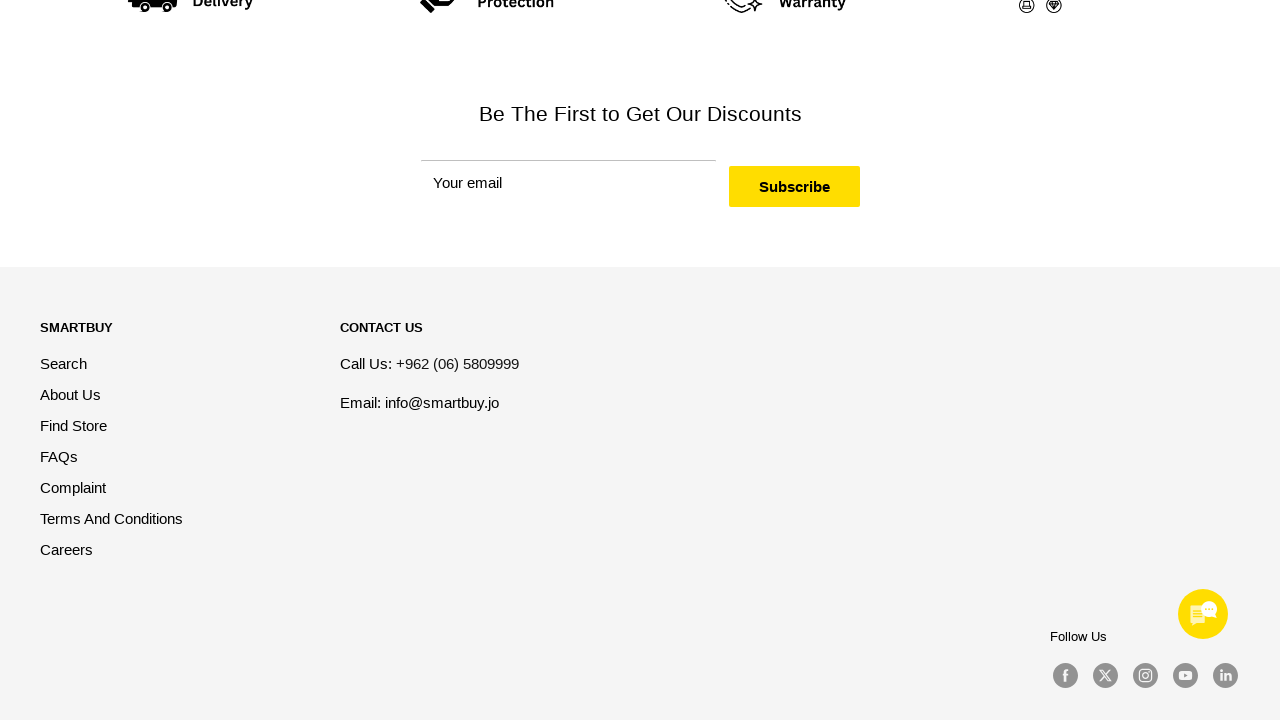

Waited 100ms for scroll animation
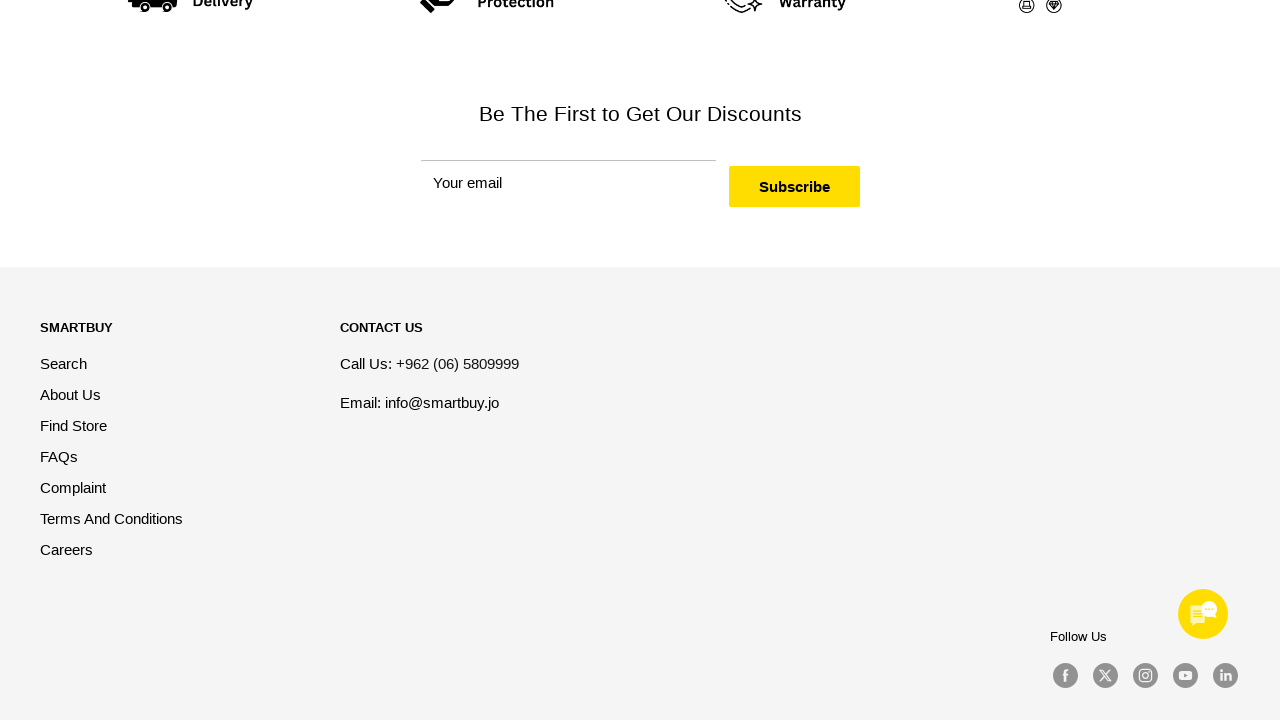

Scrolled down by 100px (iteration 50)
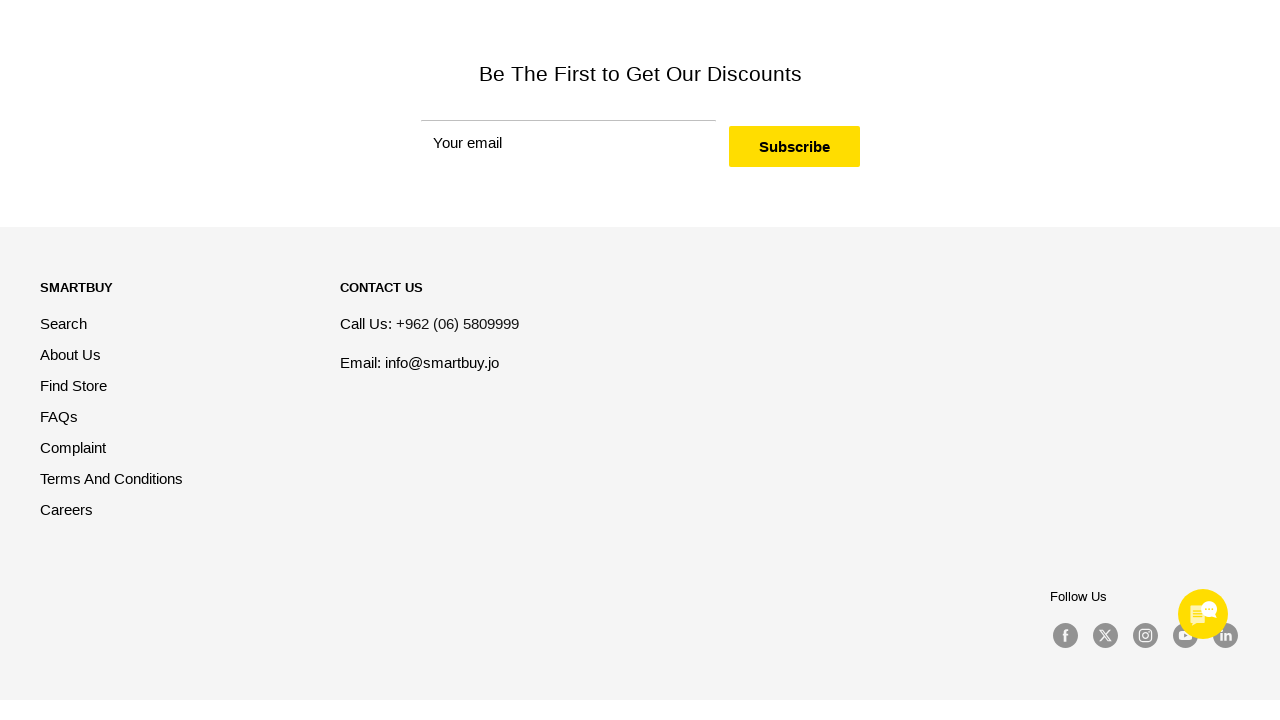

Waited 100ms for scroll animation
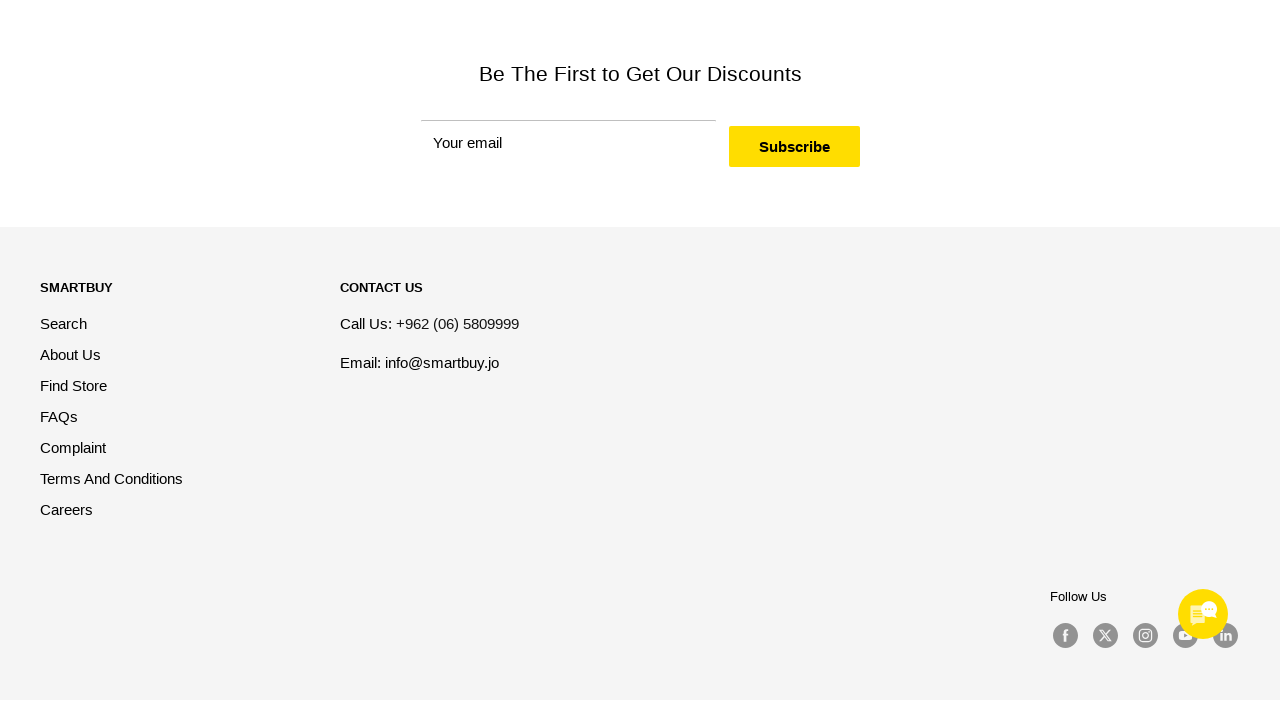

Scrolled down by 100px (iteration 51)
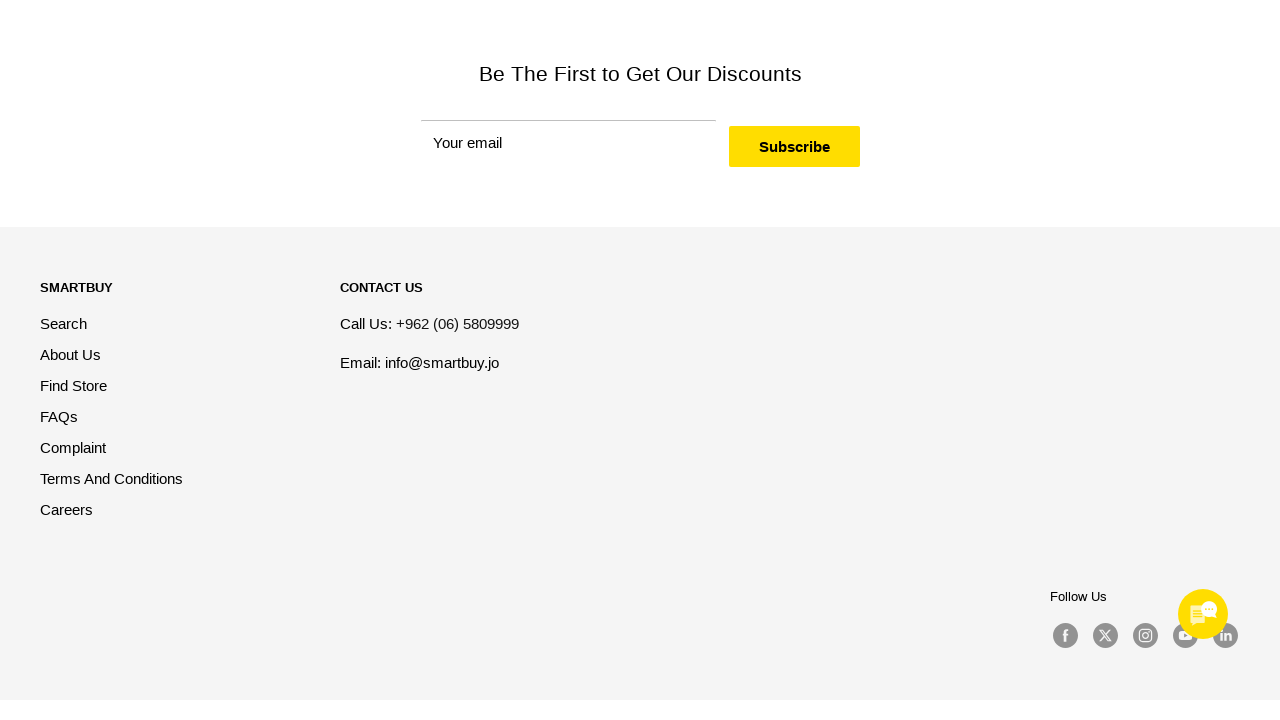

Waited 100ms for scroll animation
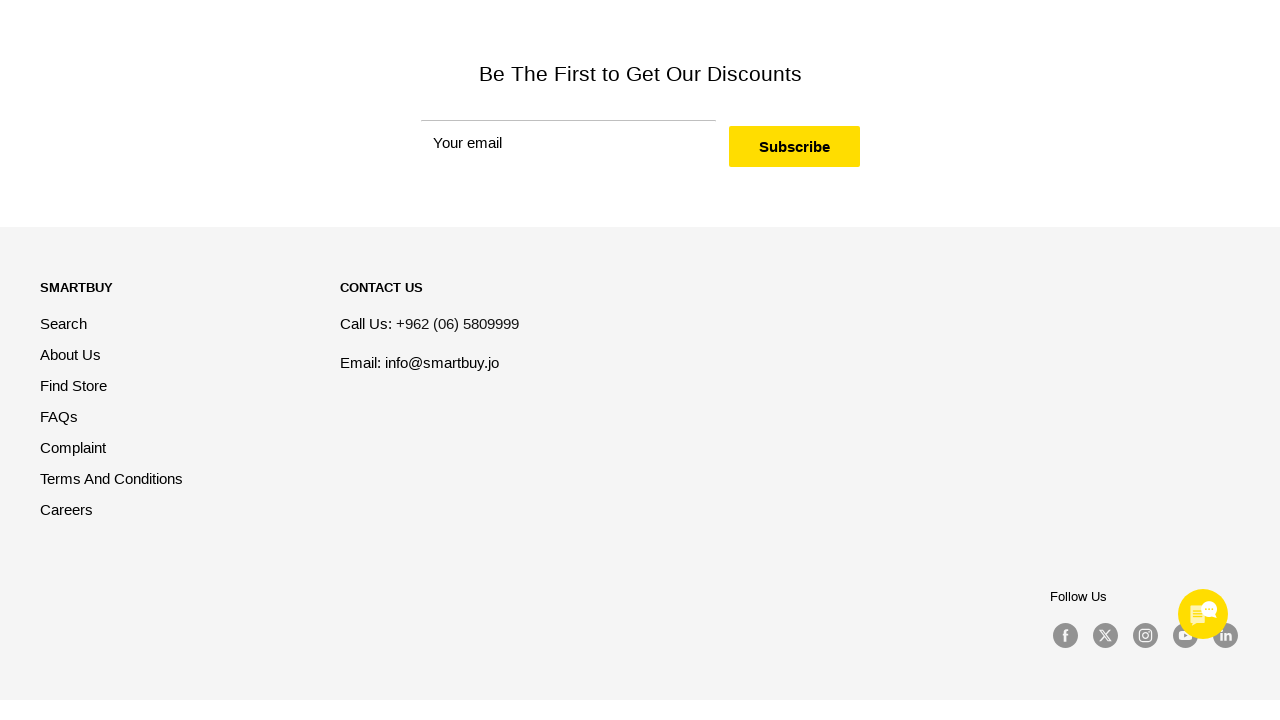

Scrolled down by 100px (iteration 52)
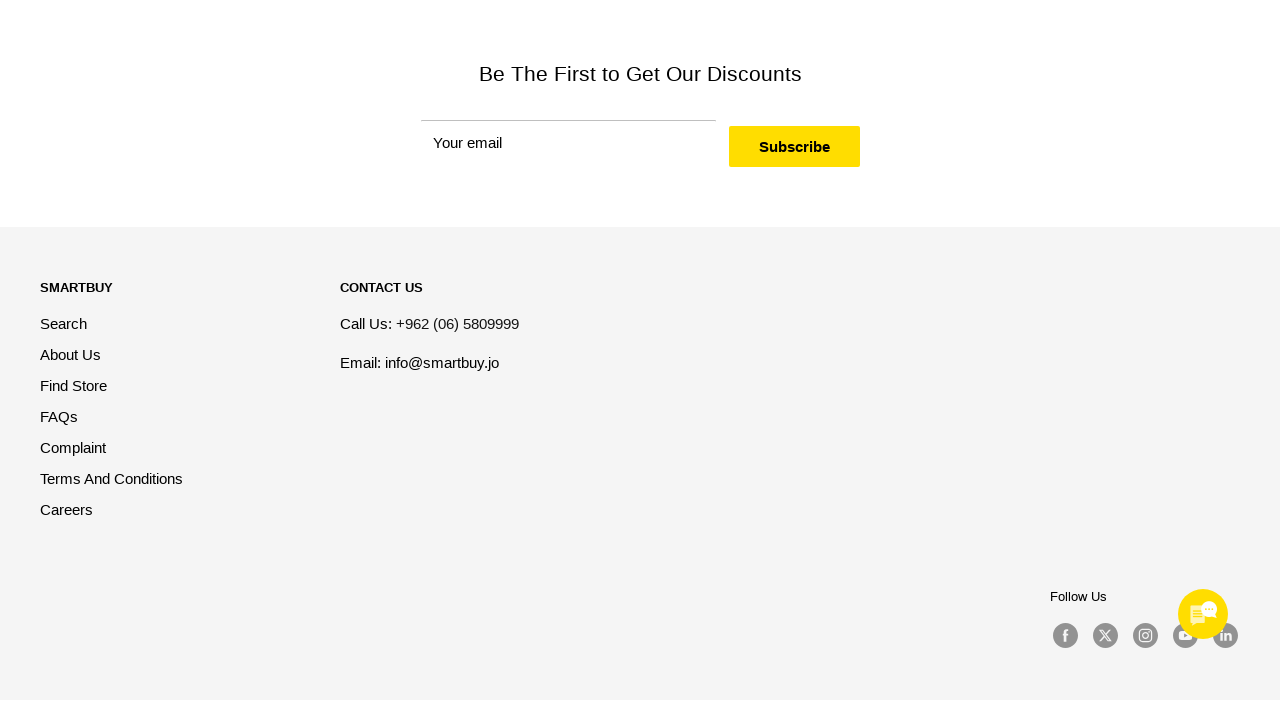

Waited 100ms for scroll animation
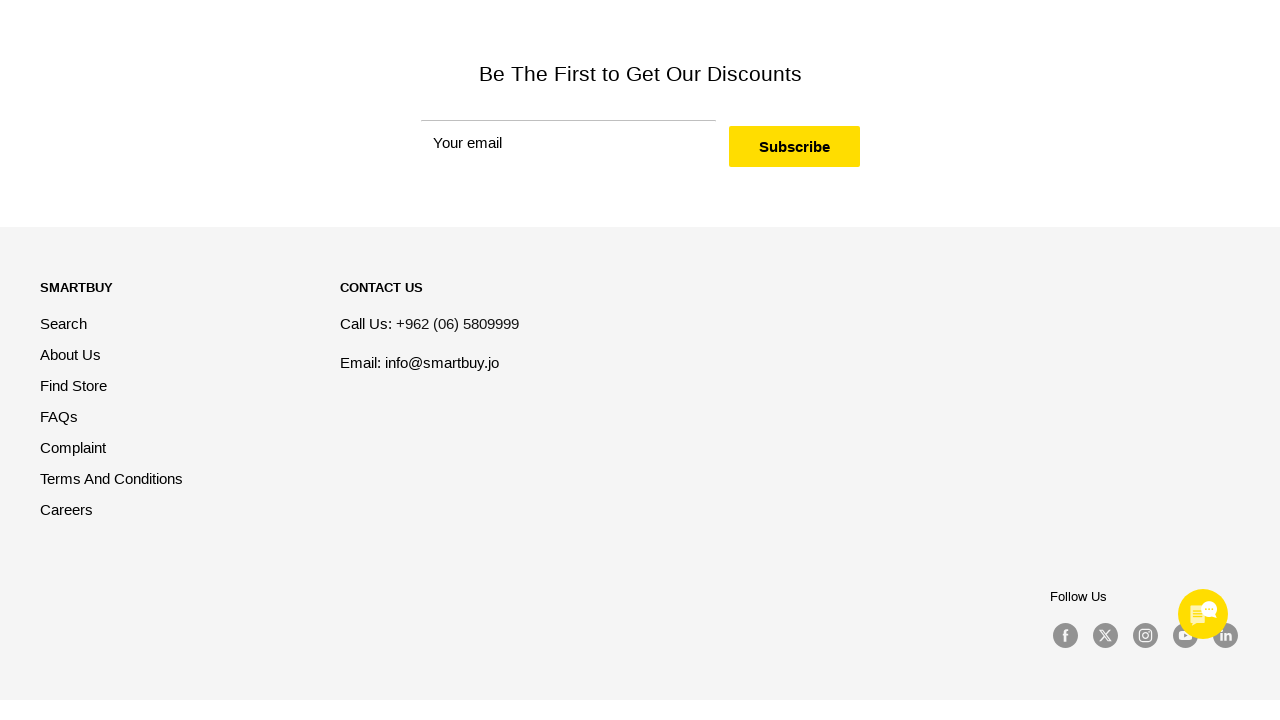

Scrolled down by 100px (iteration 53)
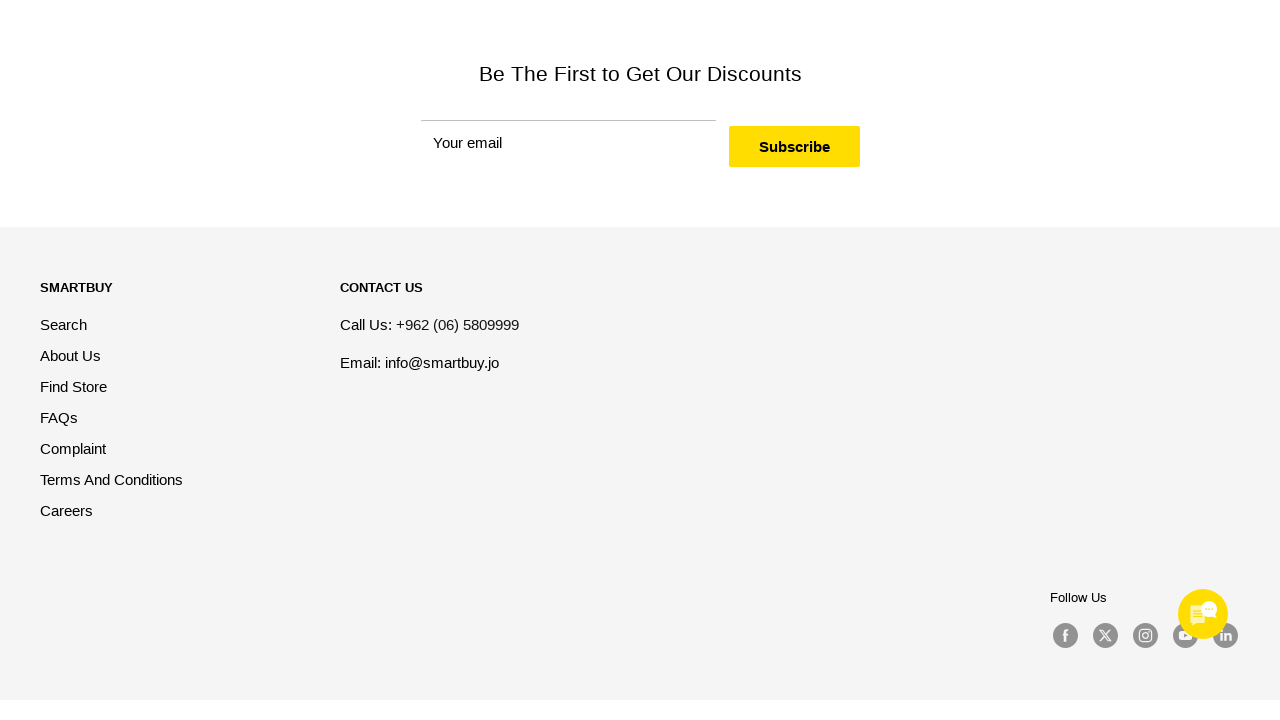

Waited 100ms for scroll animation
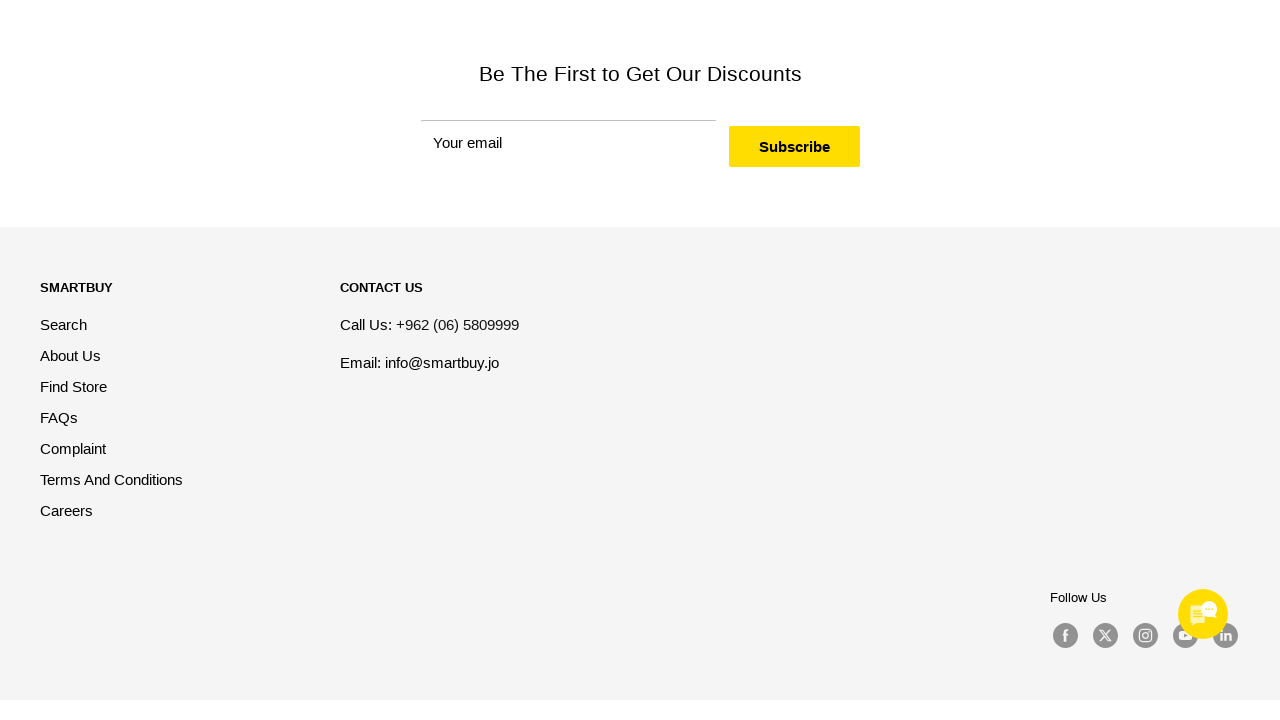

Scrolled down by 100px (iteration 54)
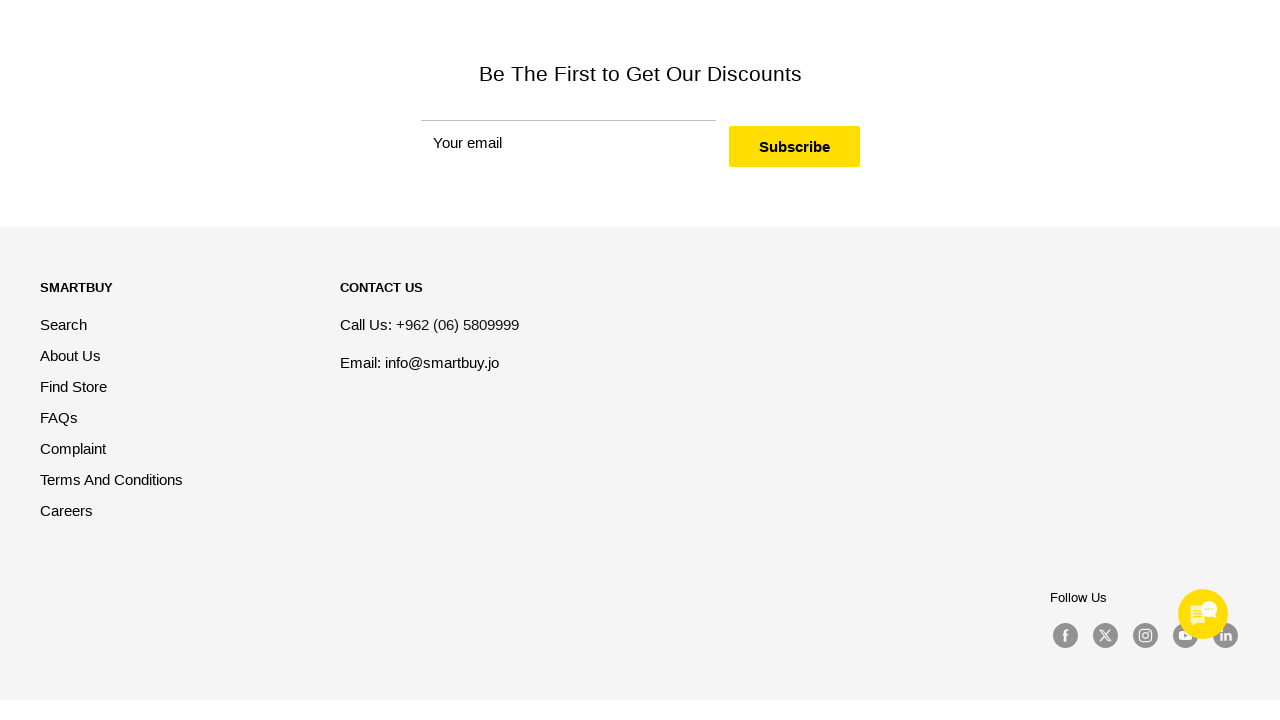

Waited 100ms for scroll animation
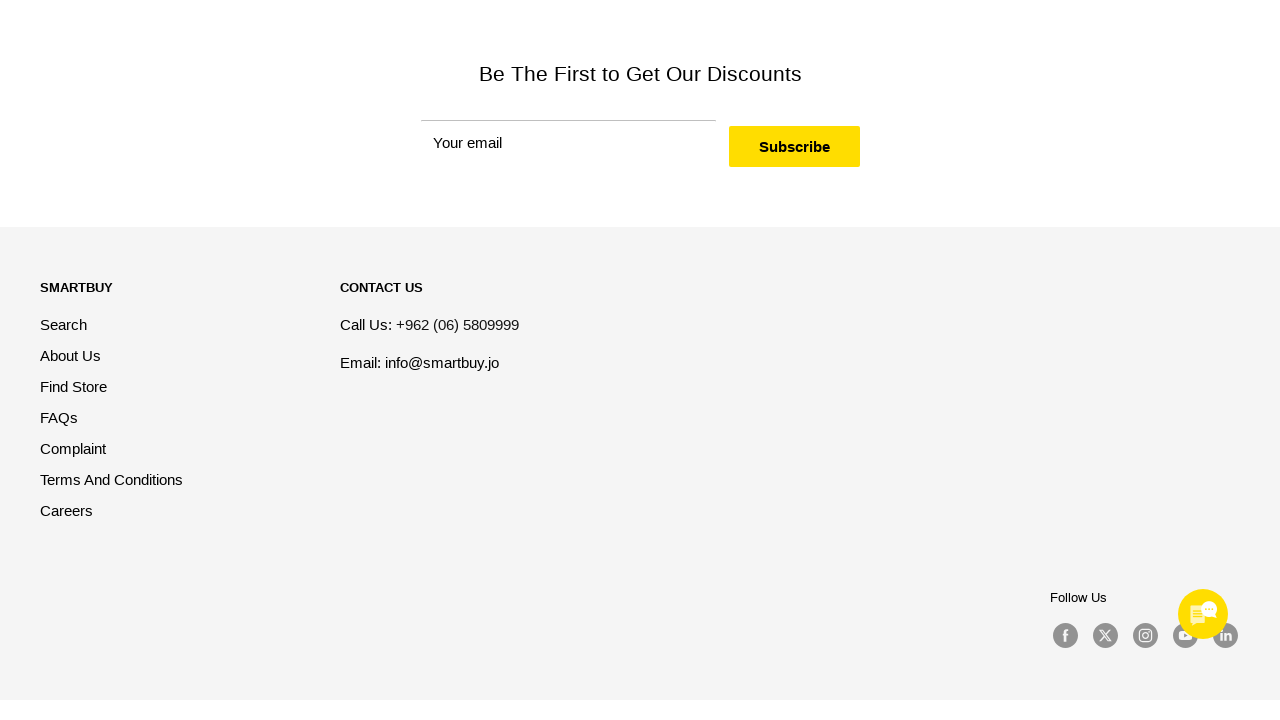

Scrolled down by 100px (iteration 55)
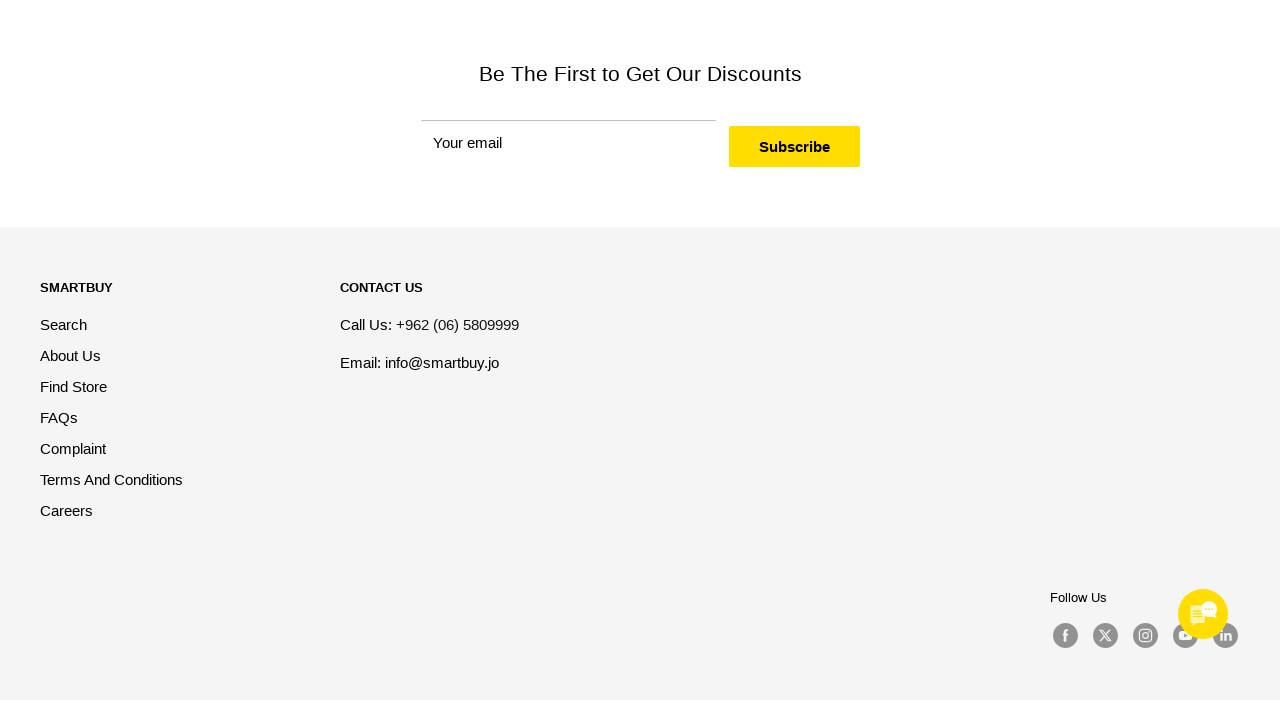

Waited 100ms for scroll animation
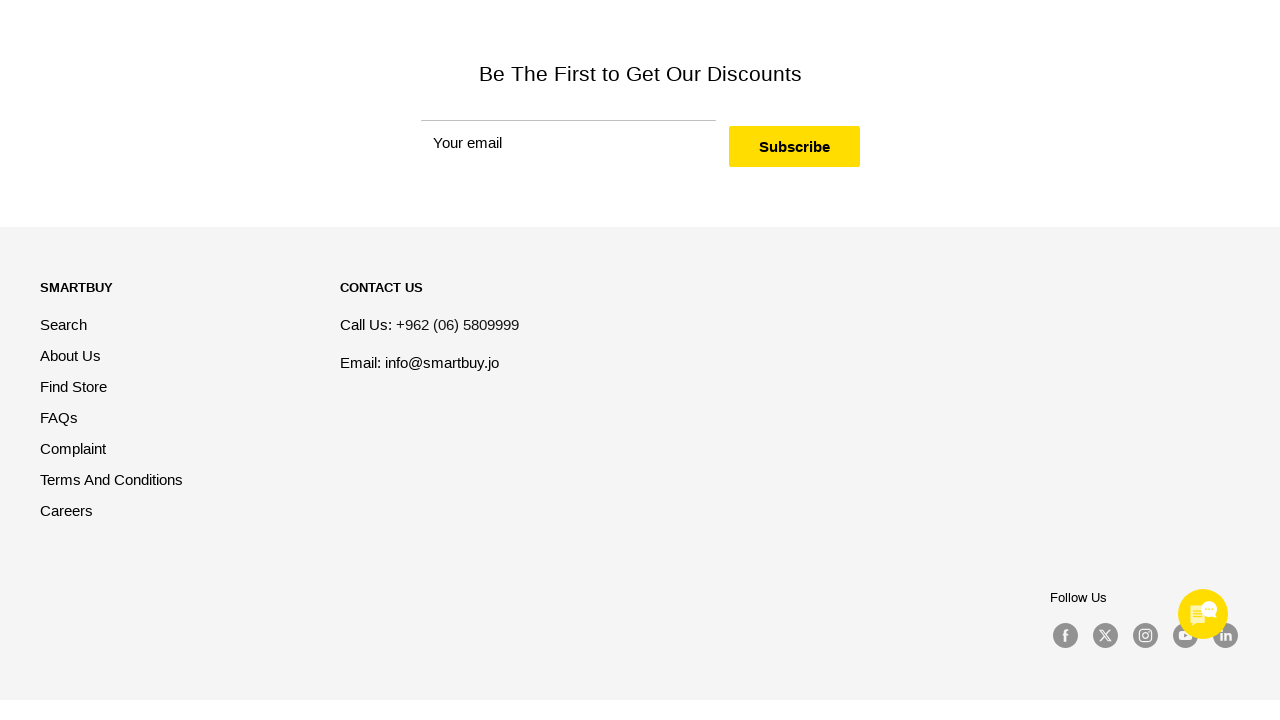

Scrolled down by 100px (iteration 56)
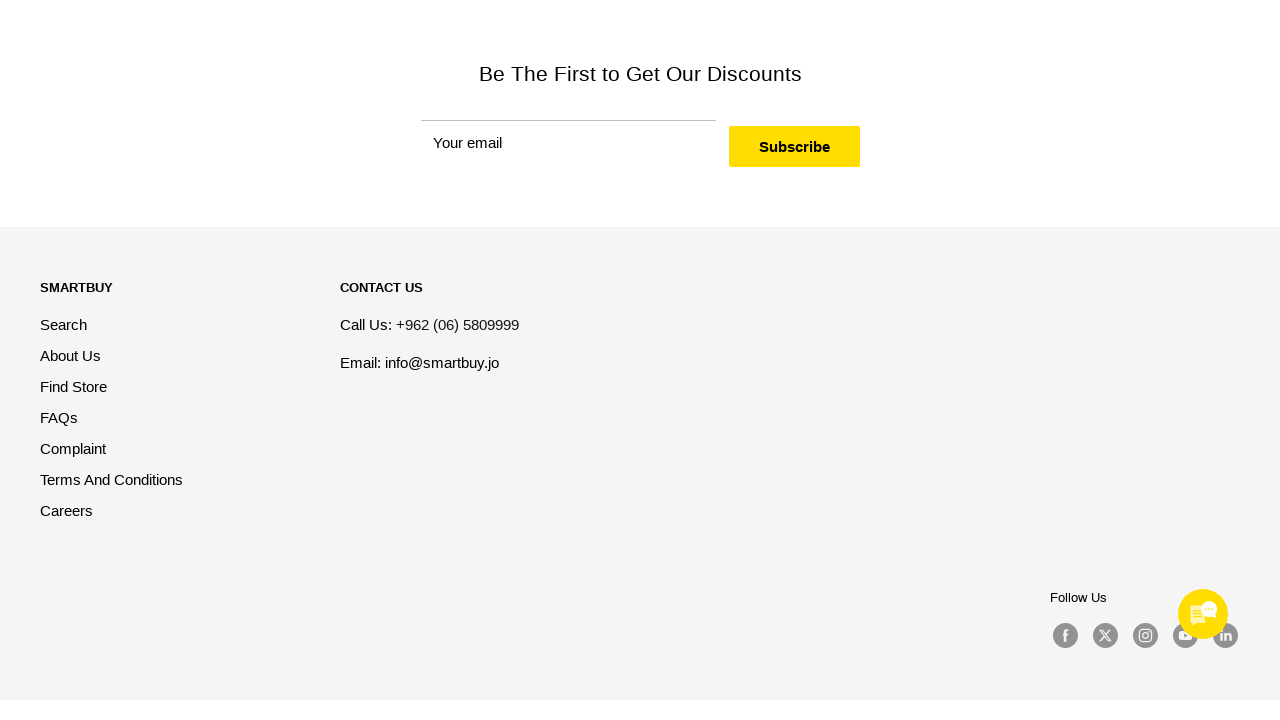

Waited 100ms for scroll animation
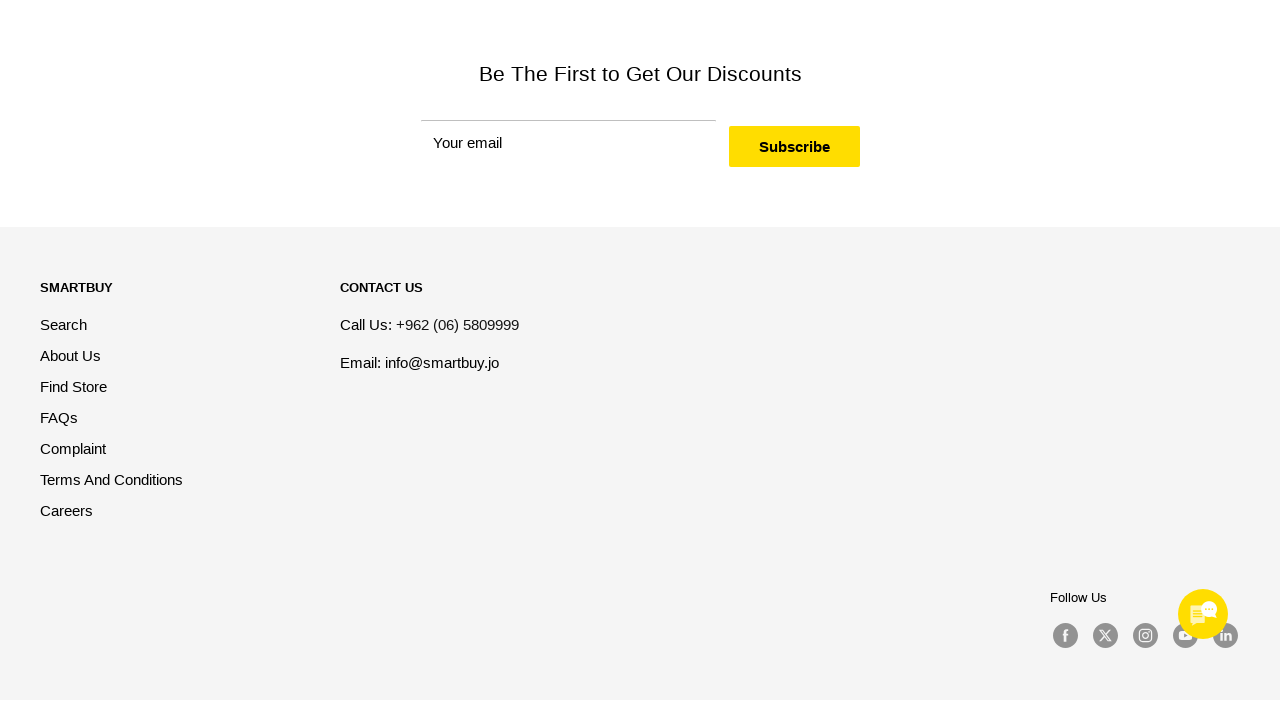

Scrolled down by 100px (iteration 57)
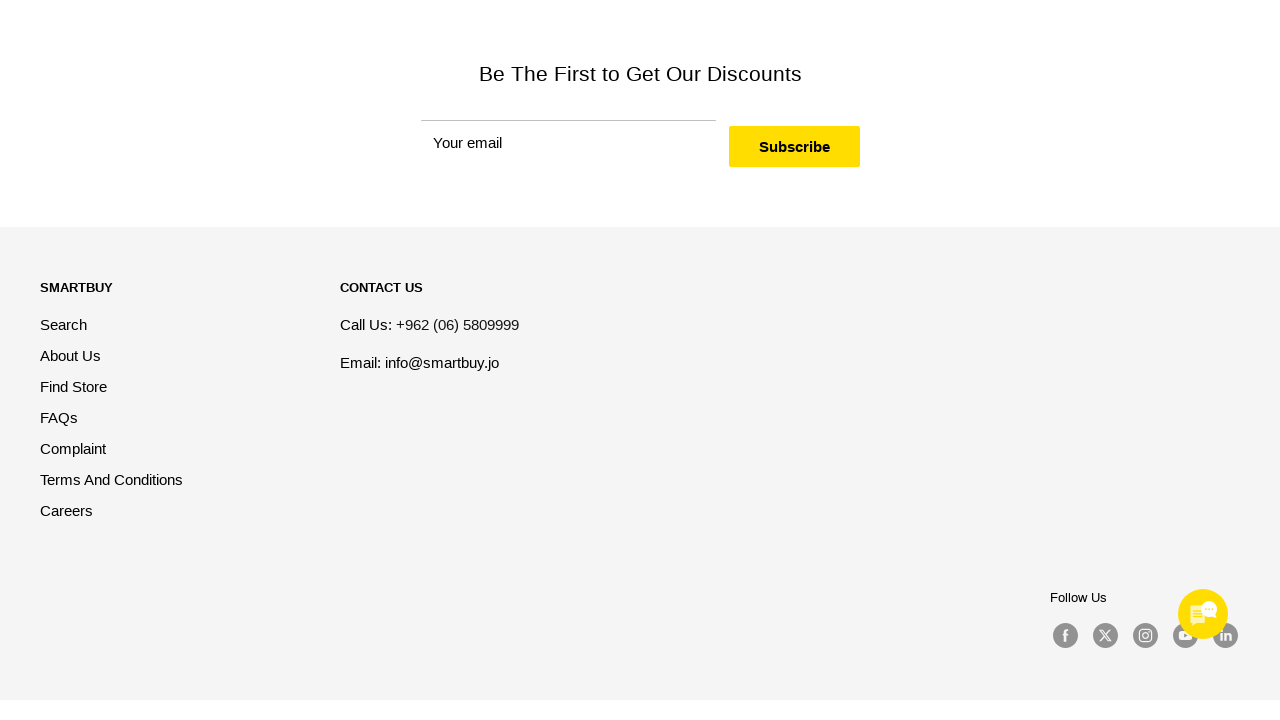

Waited 100ms for scroll animation
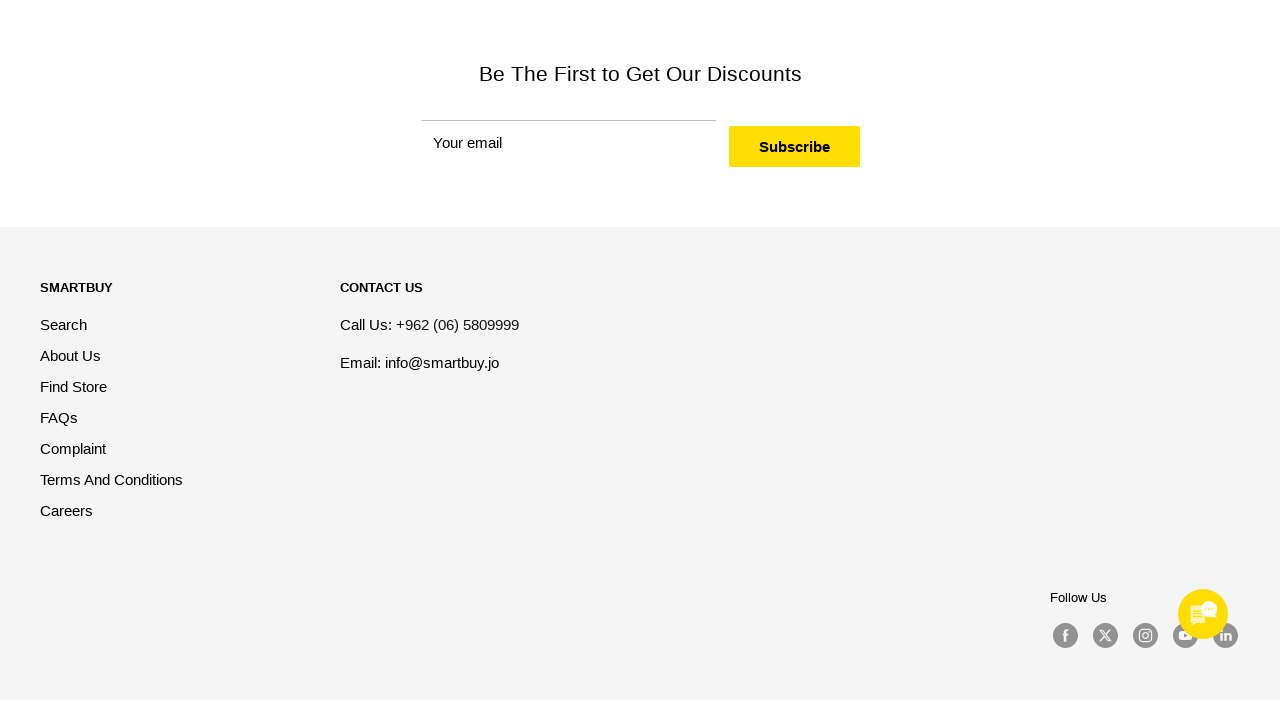

Retrieved current scroll position: 4940px
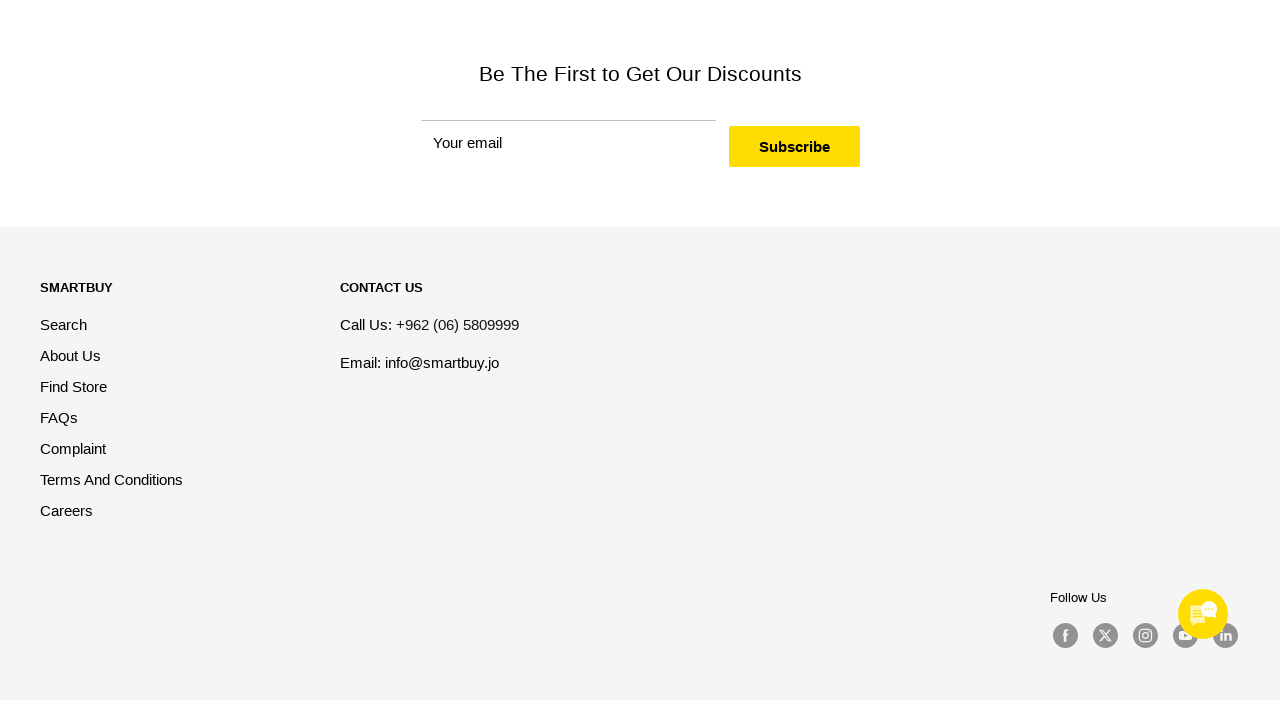

Verified page scrolled down to bottom
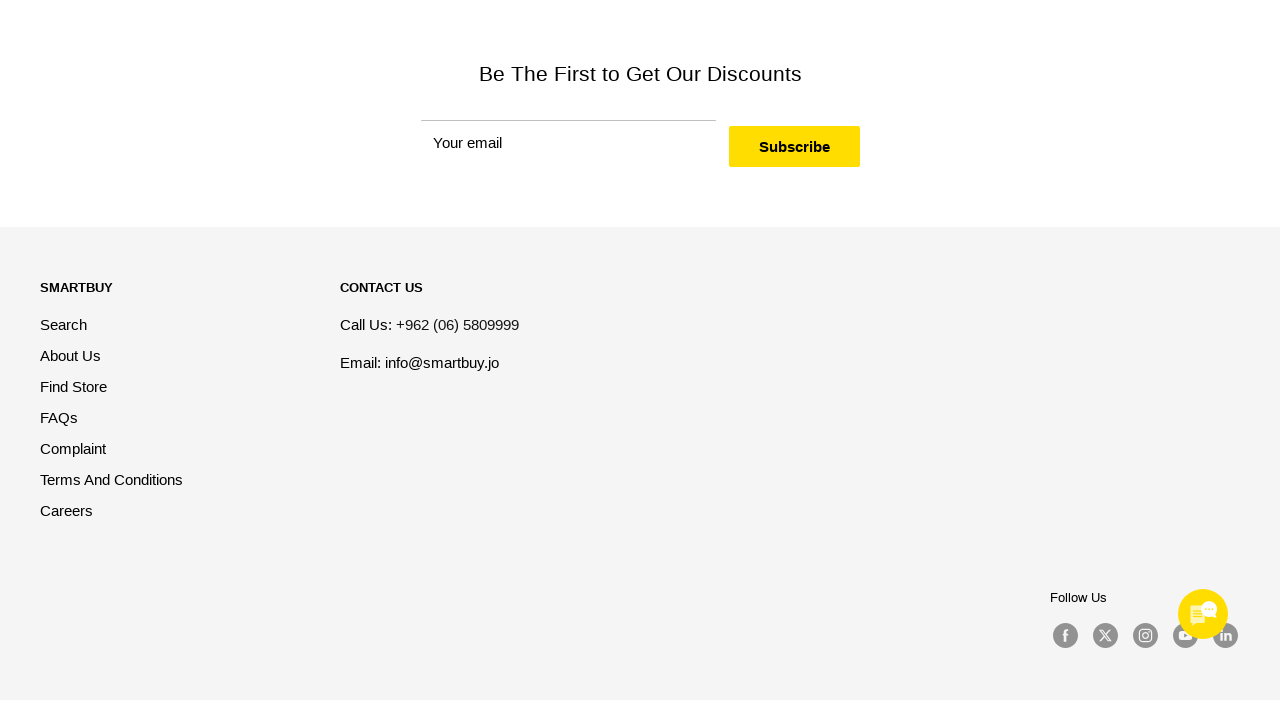

Waited 1000ms at bottom of page
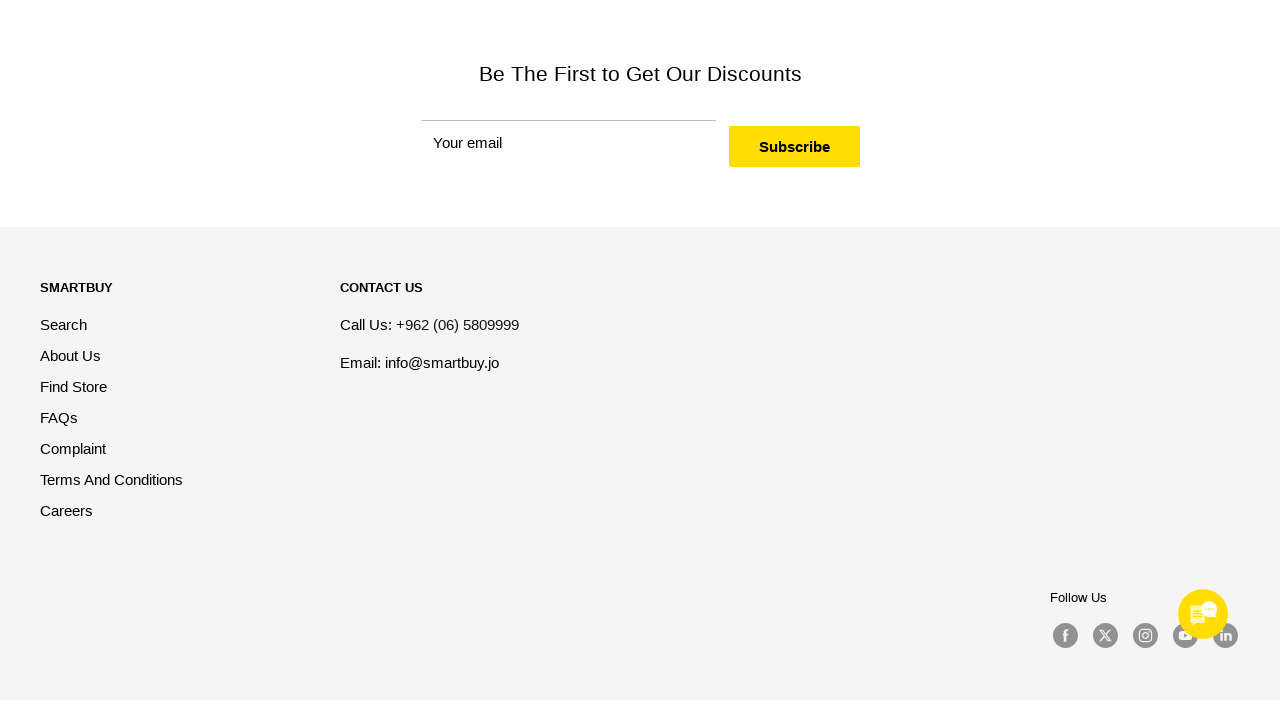

Scrolled up by 100px (iteration 1)
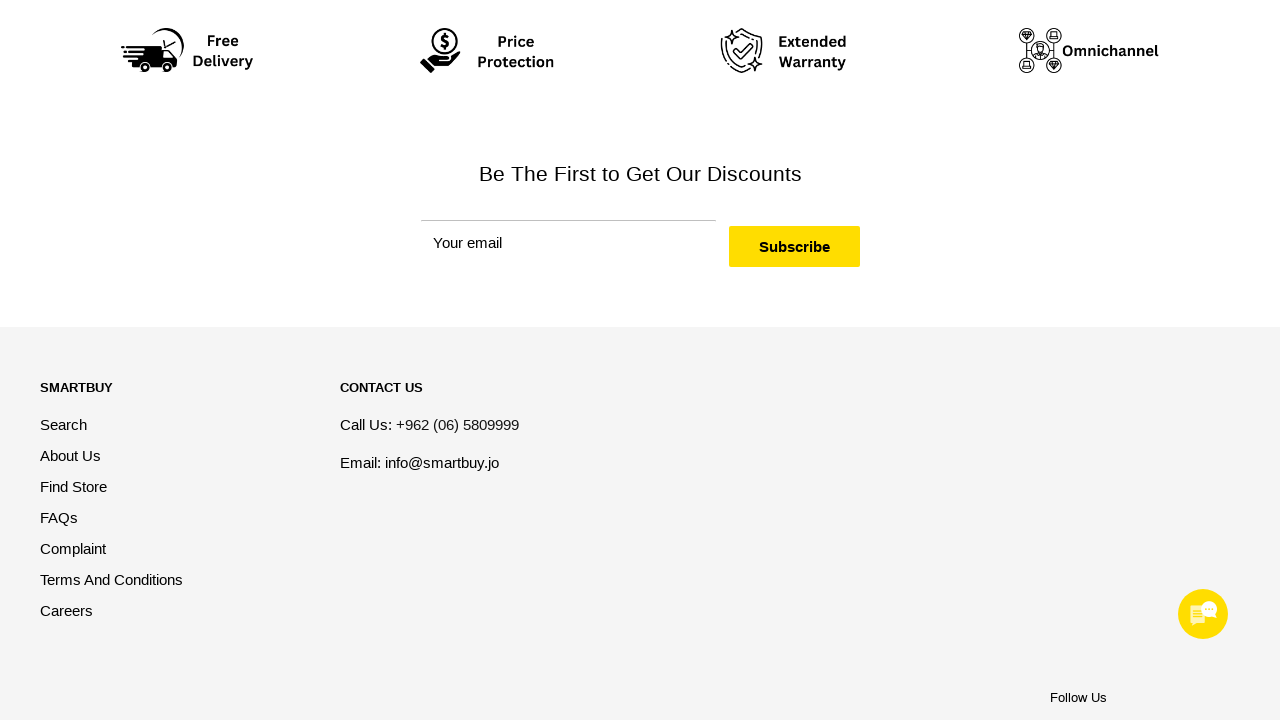

Waited 100ms for scroll animation
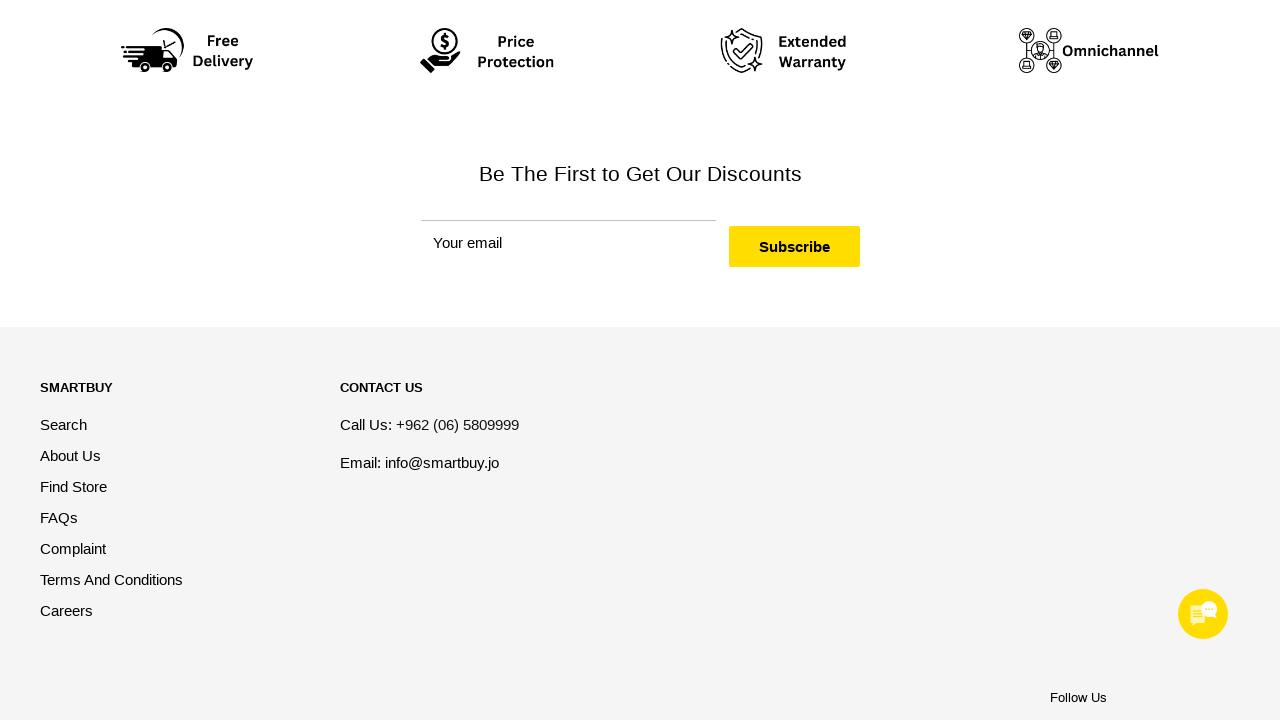

Scrolled up by 100px (iteration 2)
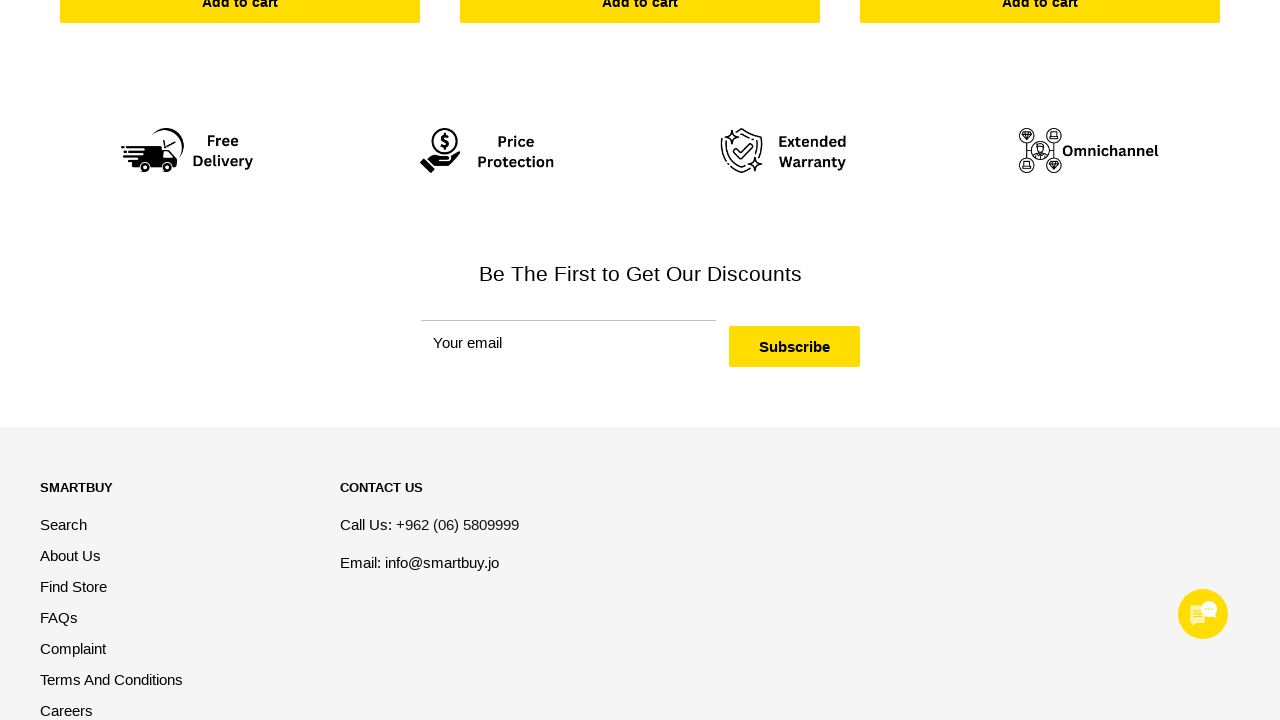

Waited 100ms for scroll animation
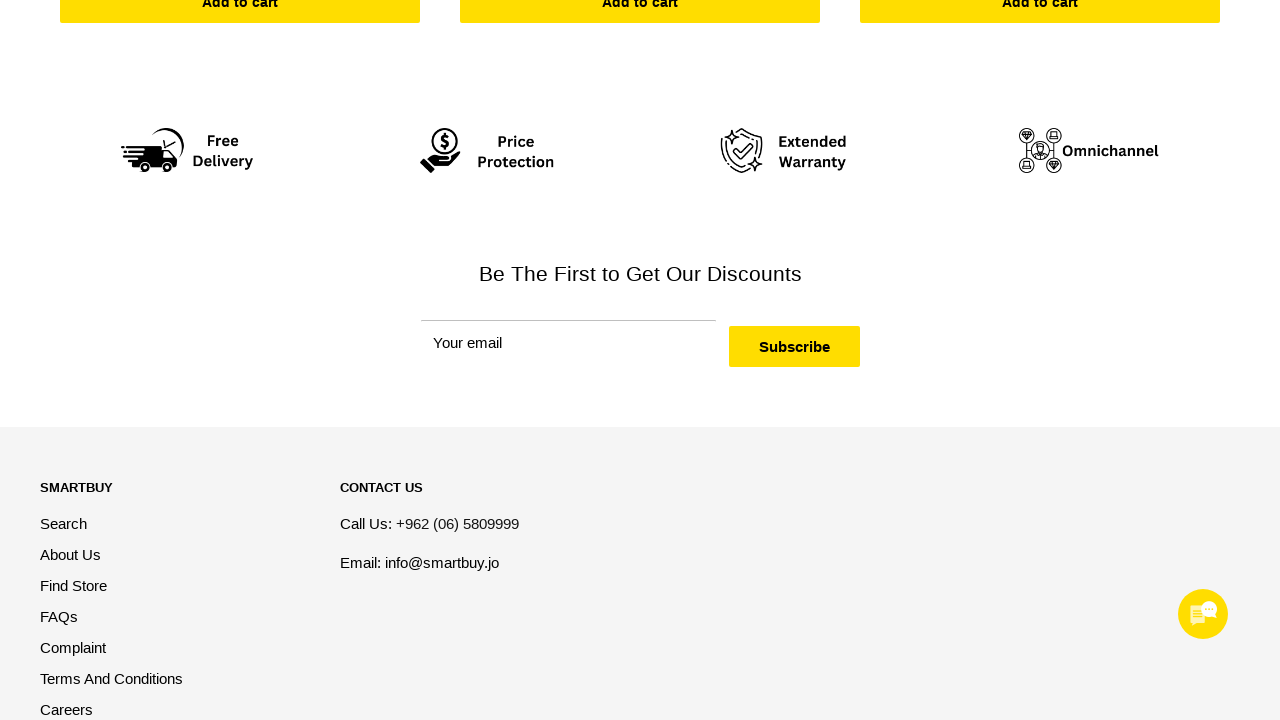

Scrolled up by 100px (iteration 3)
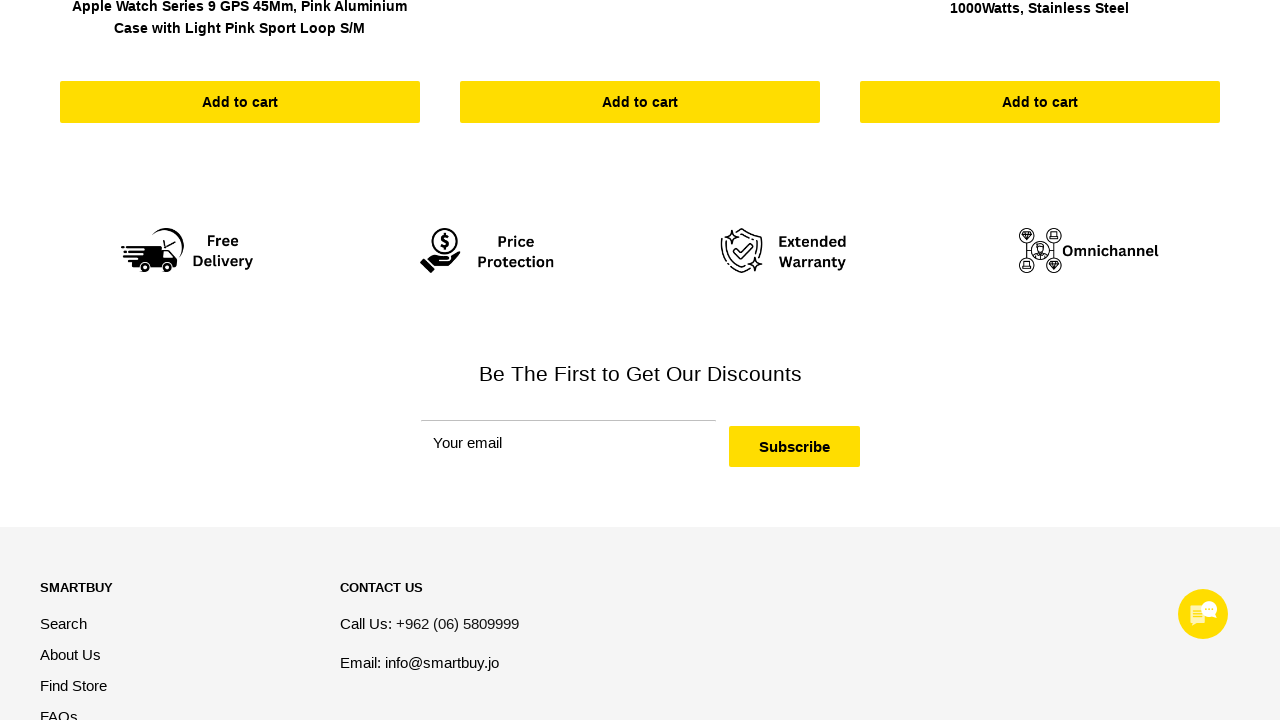

Waited 100ms for scroll animation
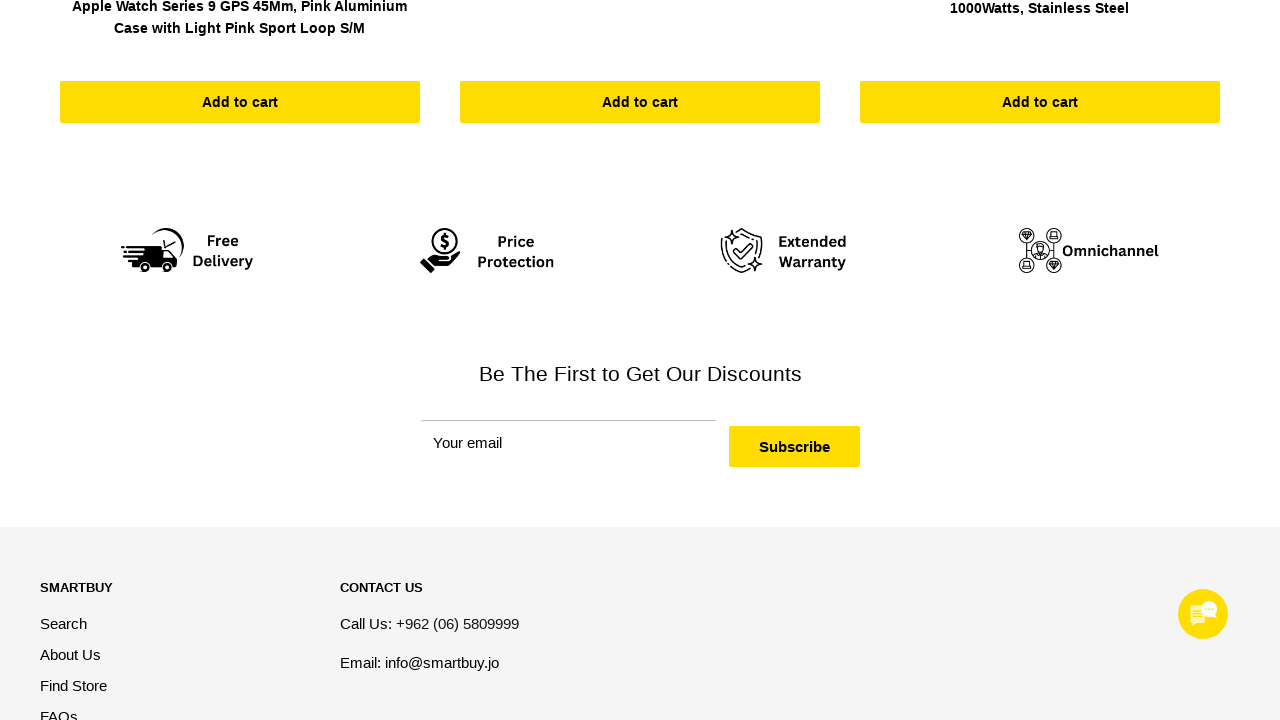

Scrolled up by 100px (iteration 4)
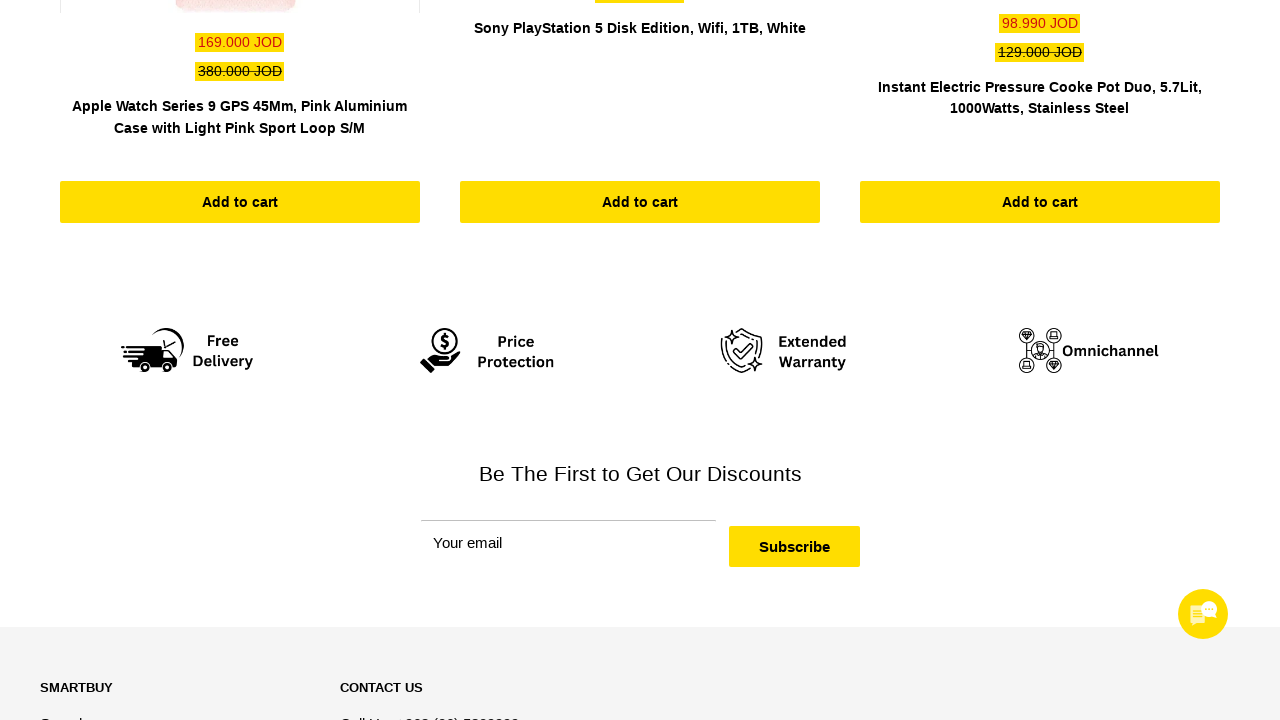

Waited 100ms for scroll animation
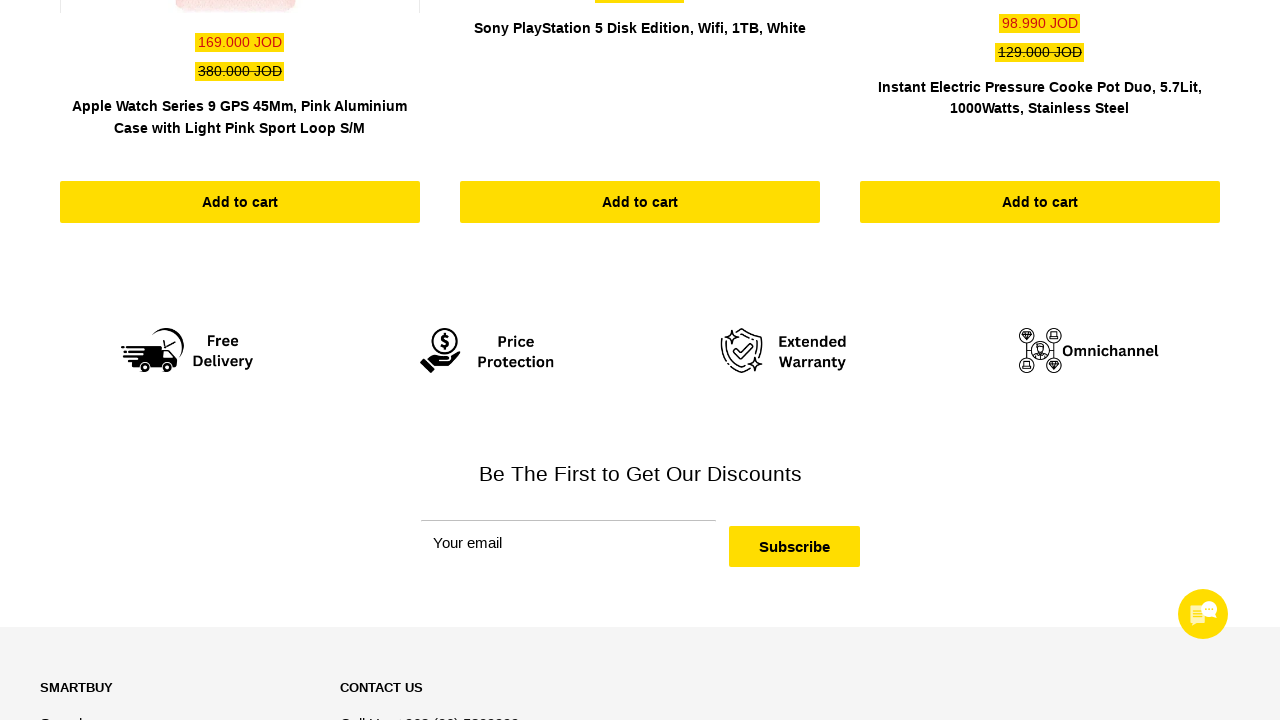

Scrolled up by 100px (iteration 5)
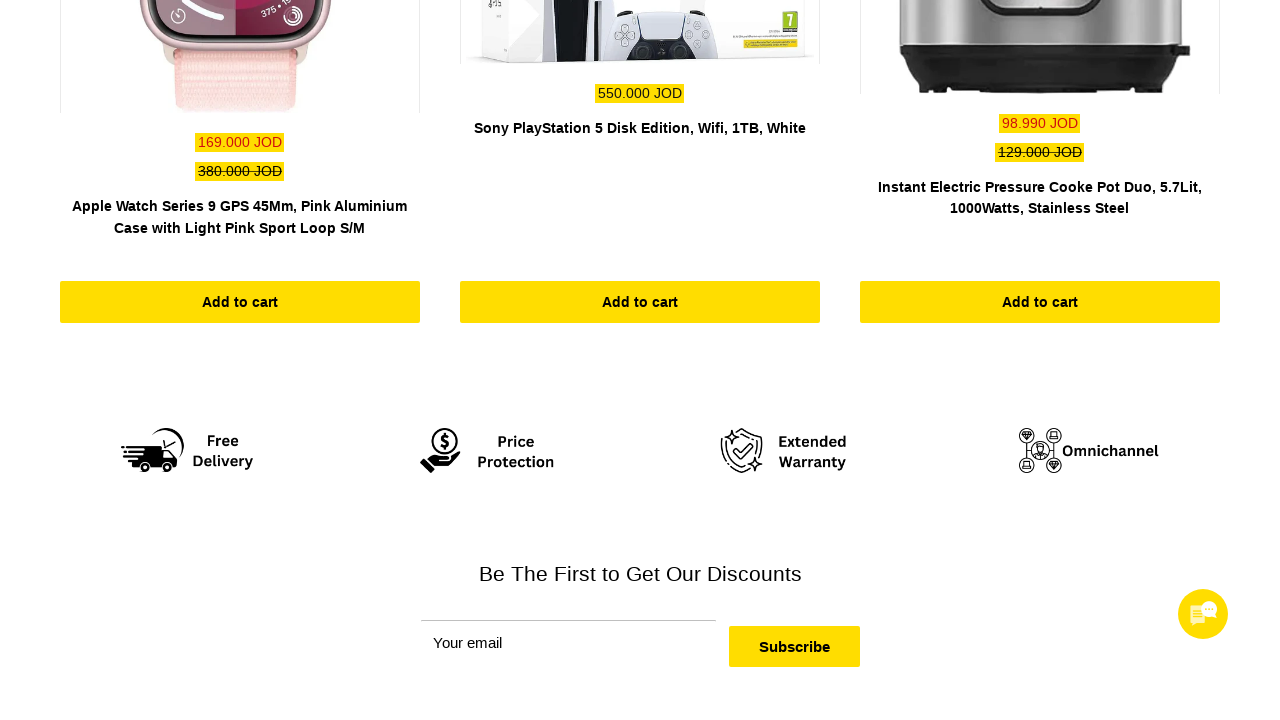

Waited 100ms for scroll animation
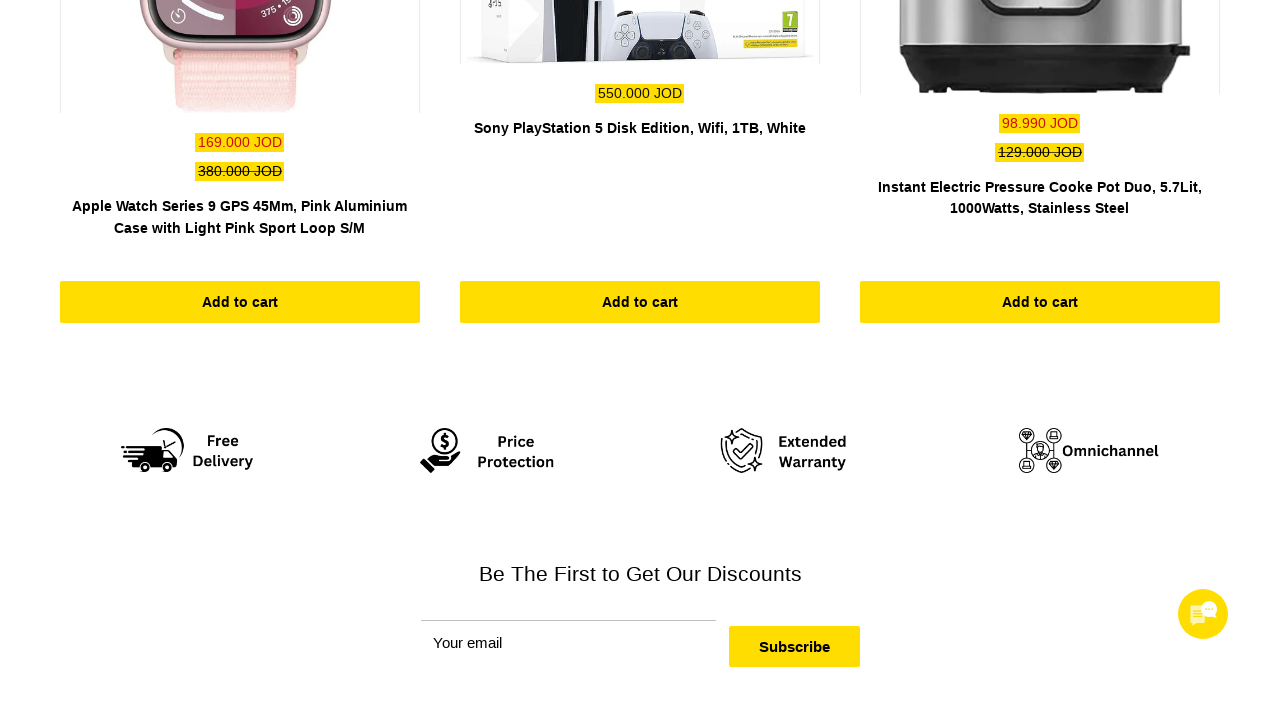

Scrolled up by 100px (iteration 6)
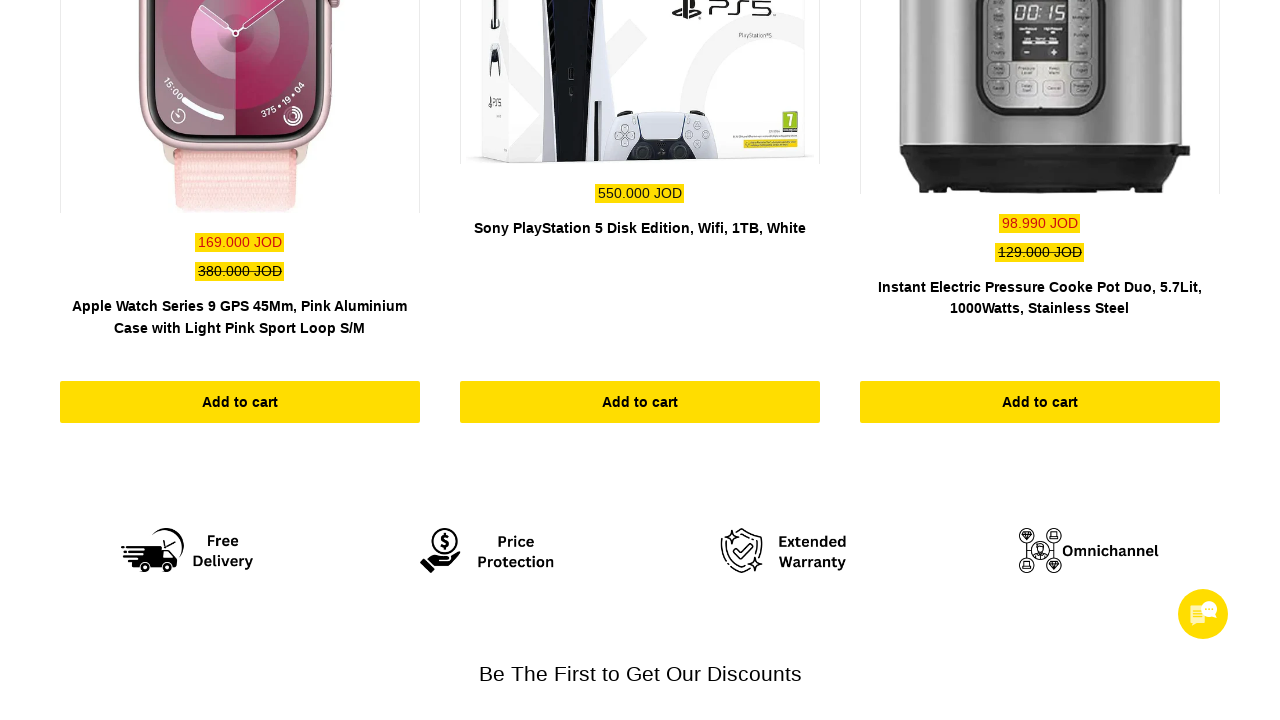

Waited 100ms for scroll animation
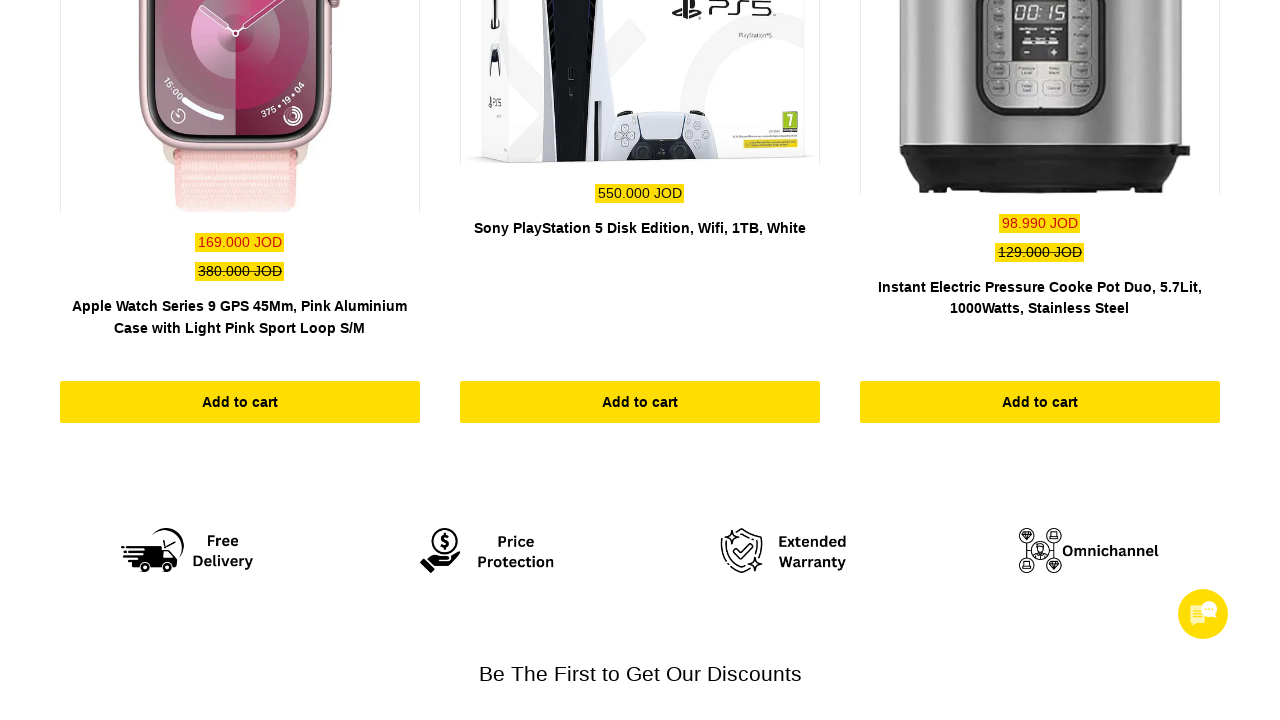

Scrolled up by 100px (iteration 7)
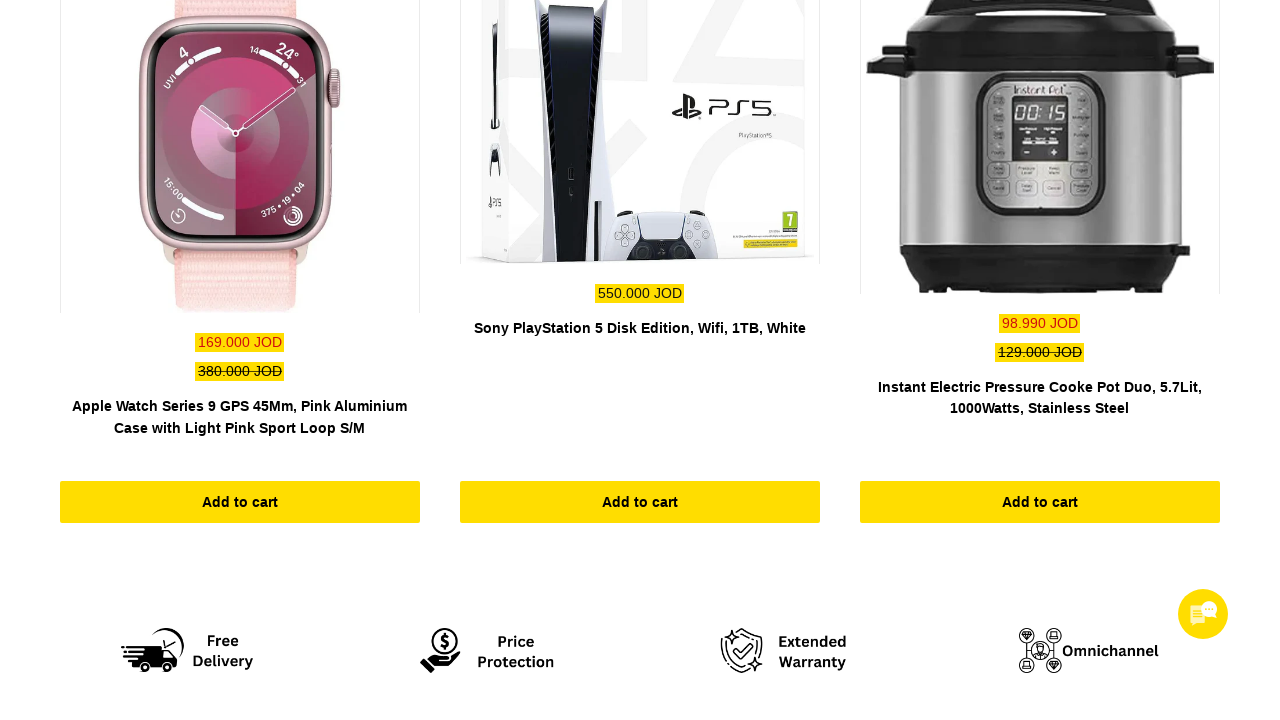

Waited 100ms for scroll animation
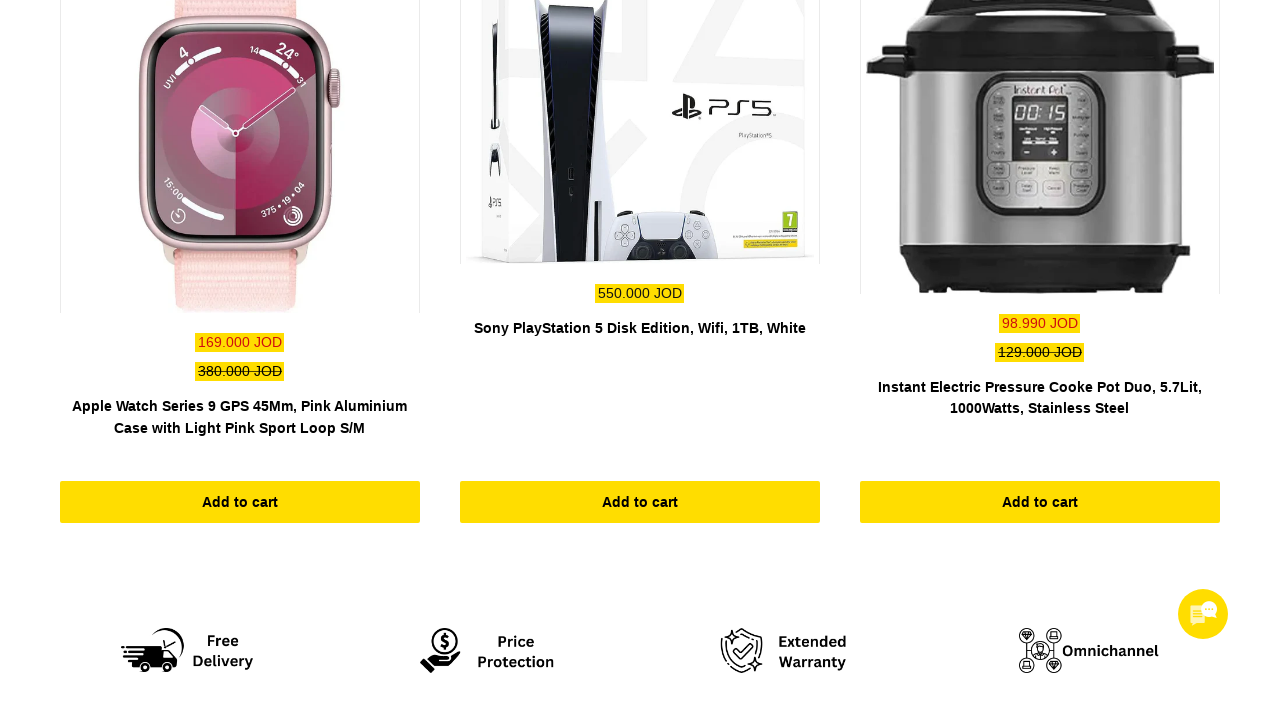

Scrolled up by 100px (iteration 8)
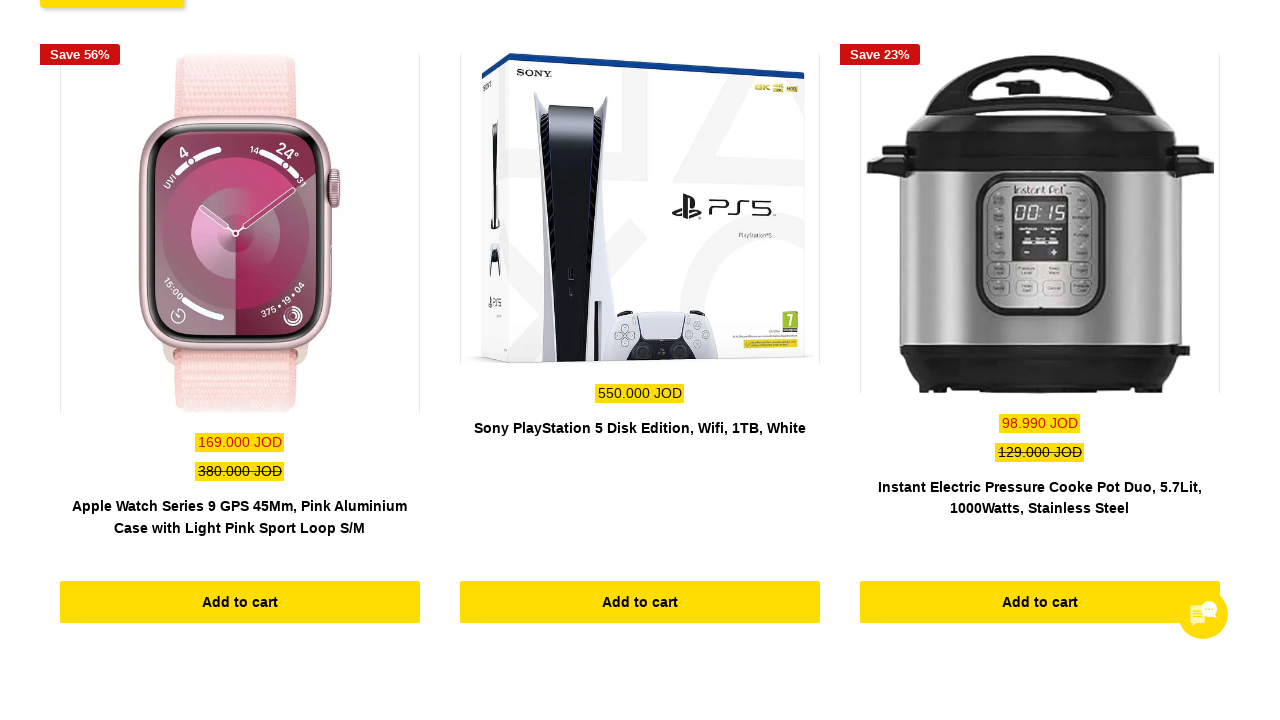

Waited 100ms for scroll animation
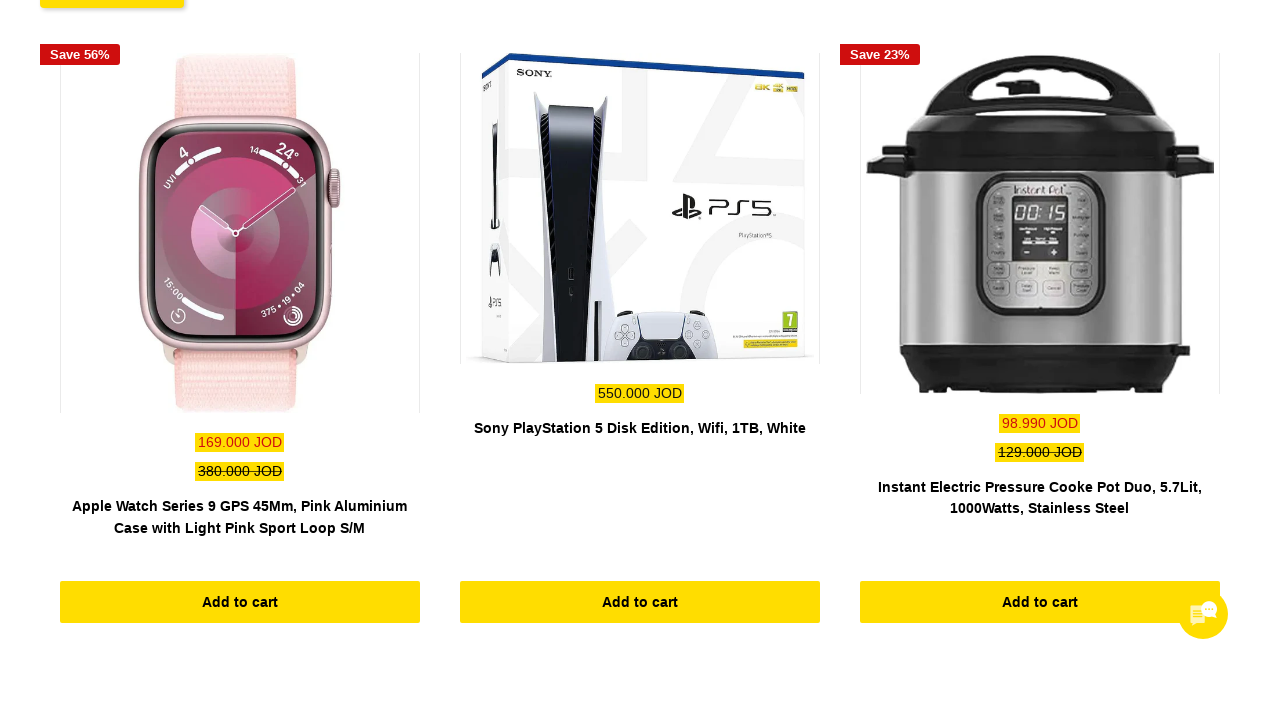

Scrolled up by 100px (iteration 9)
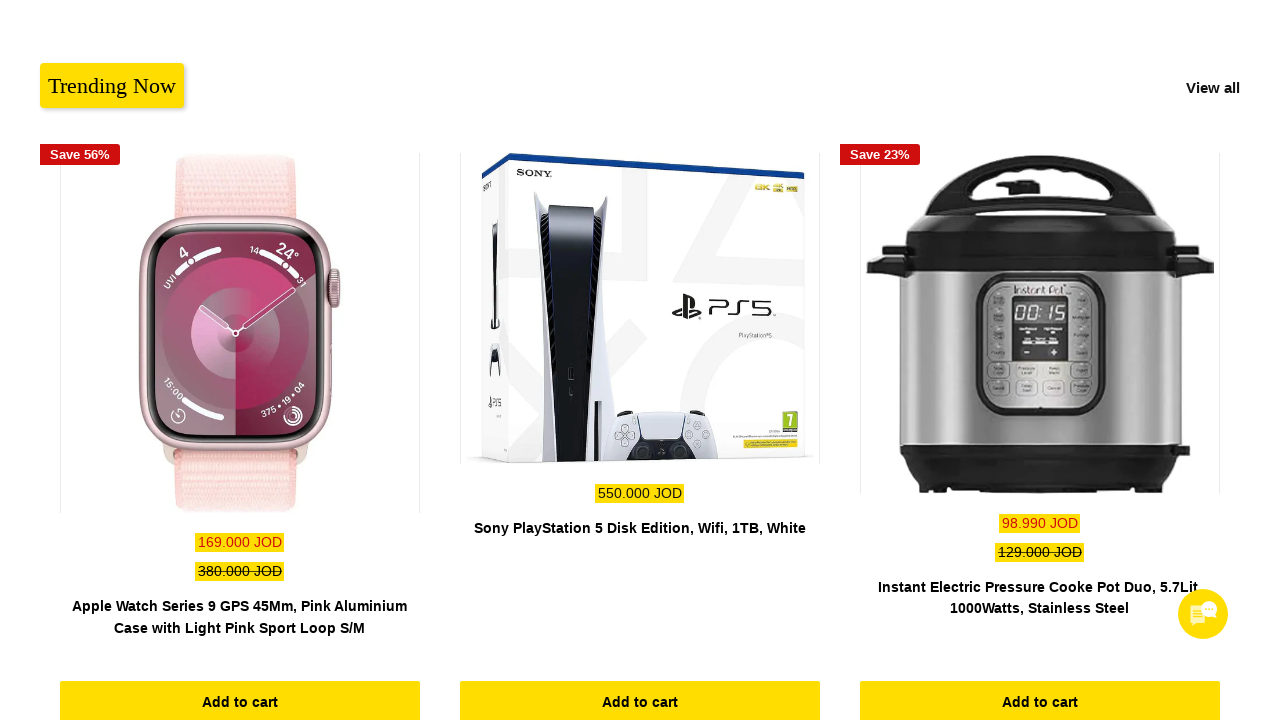

Waited 100ms for scroll animation
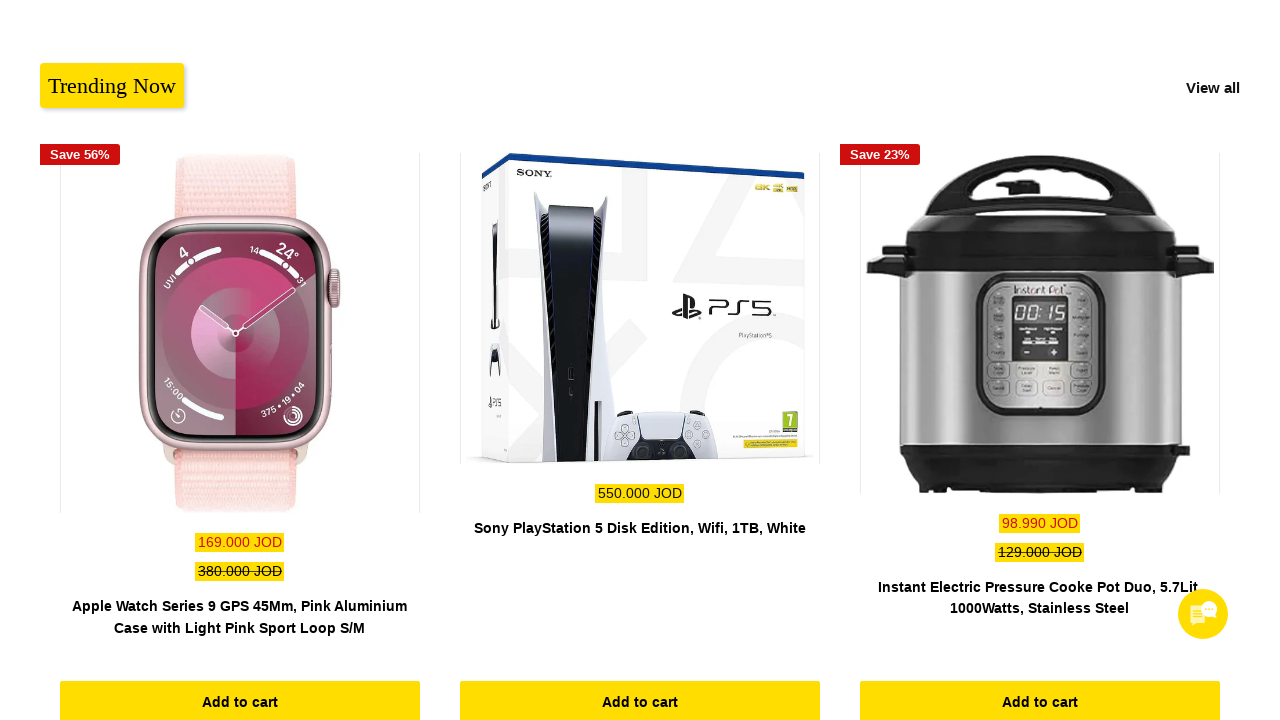

Scrolled up by 100px (iteration 10)
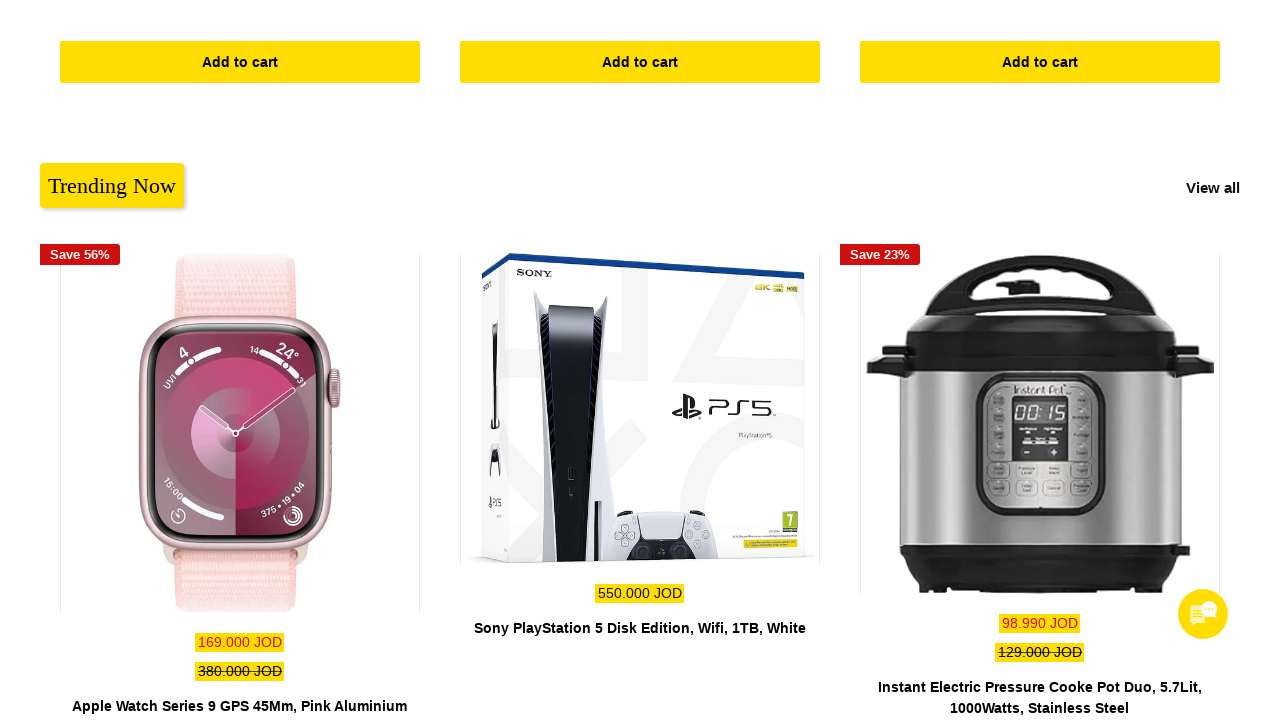

Waited 100ms for scroll animation
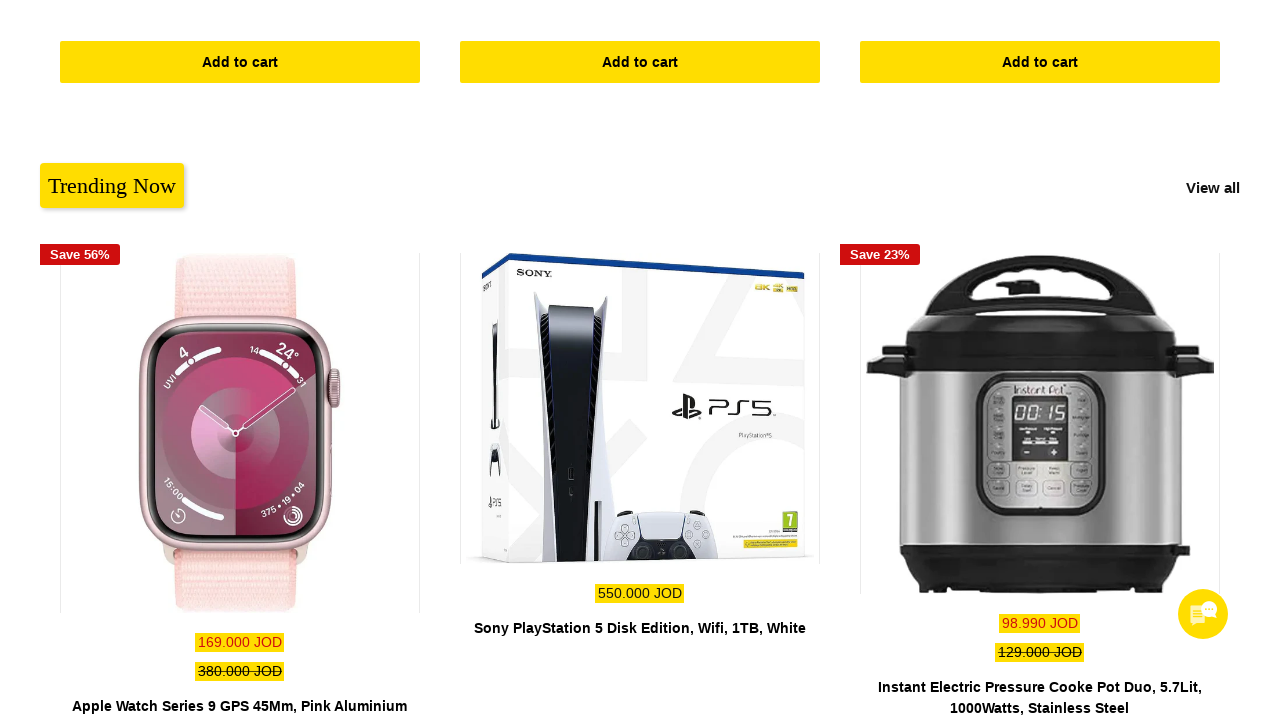

Scrolled up by 100px (iteration 11)
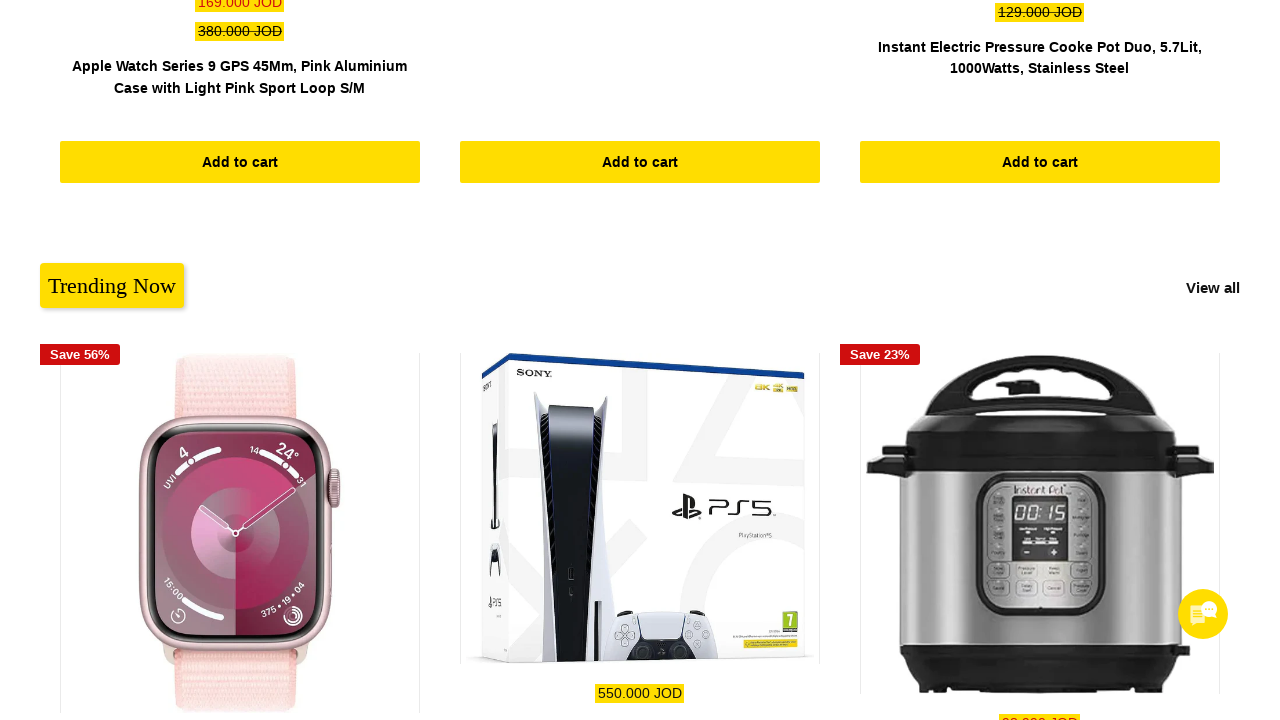

Waited 100ms for scroll animation
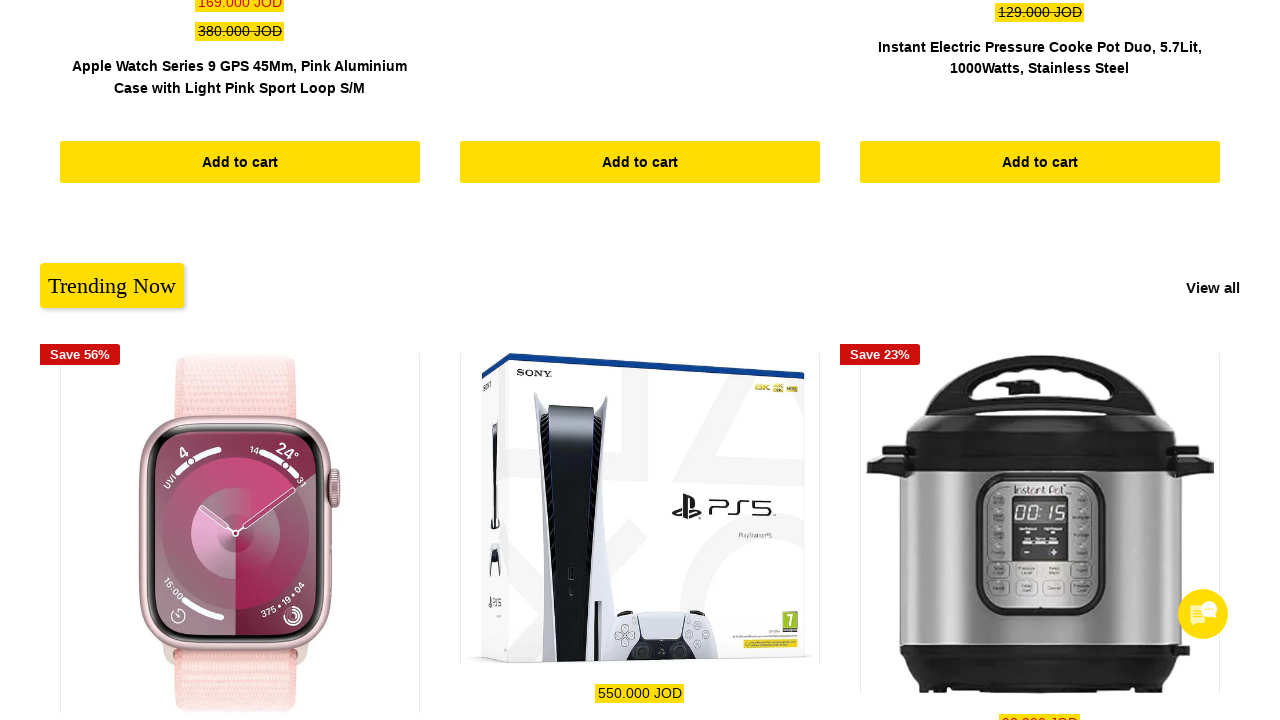

Scrolled up by 100px (iteration 12)
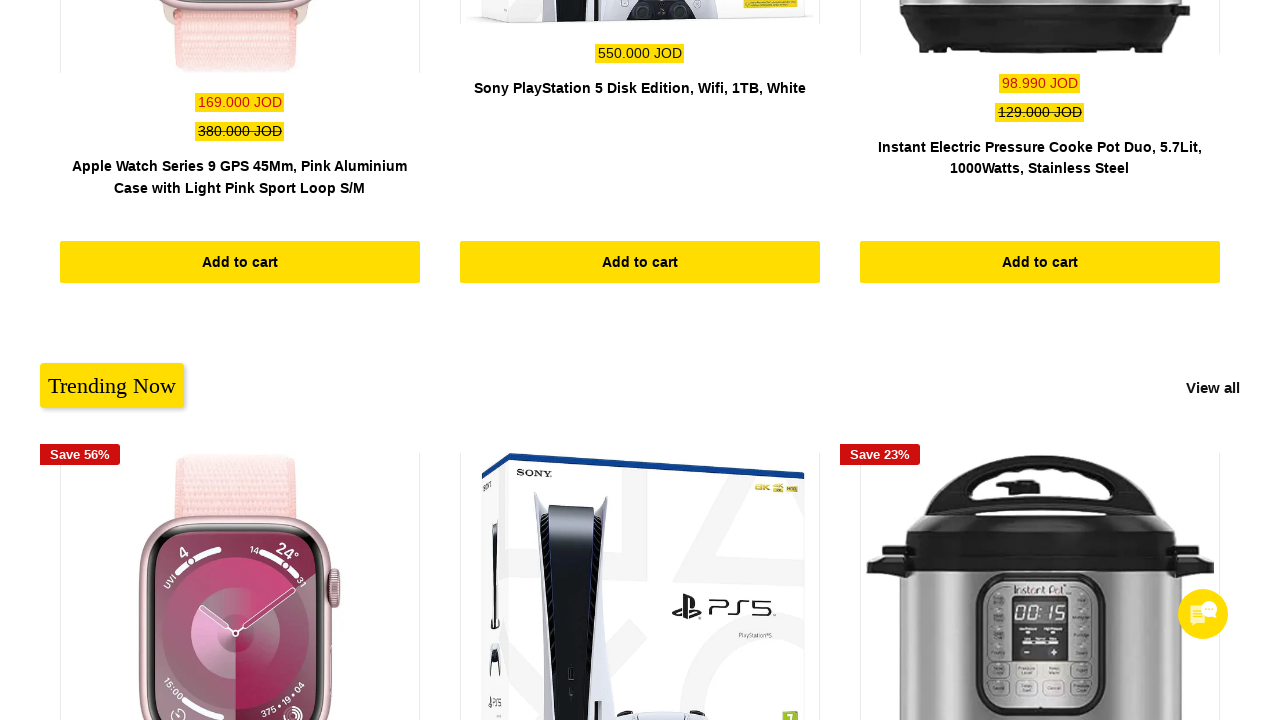

Waited 100ms for scroll animation
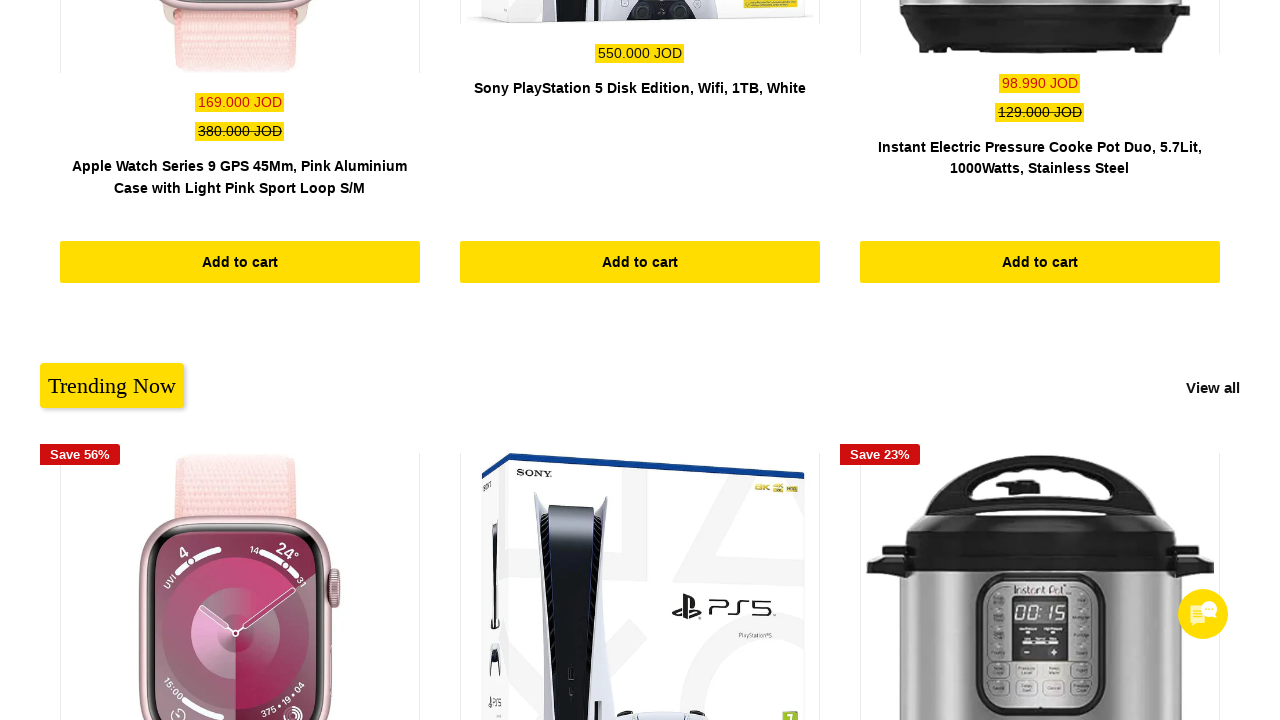

Scrolled up by 100px (iteration 13)
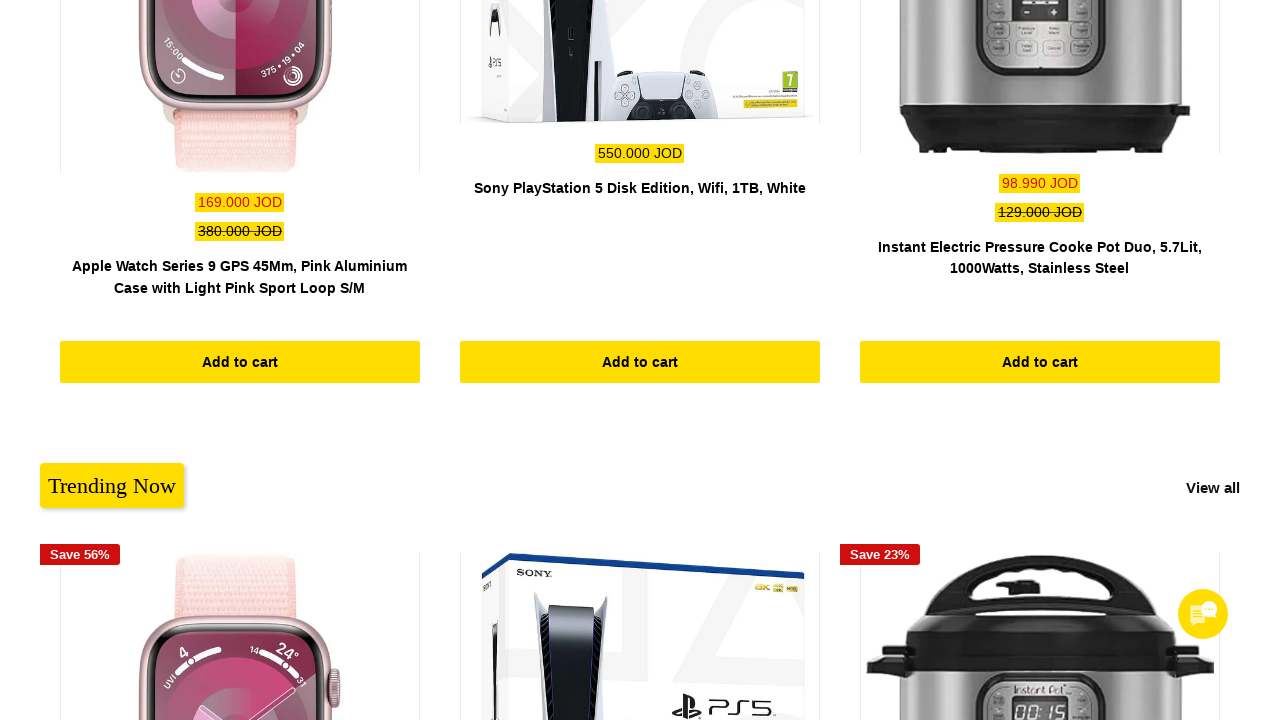

Waited 100ms for scroll animation
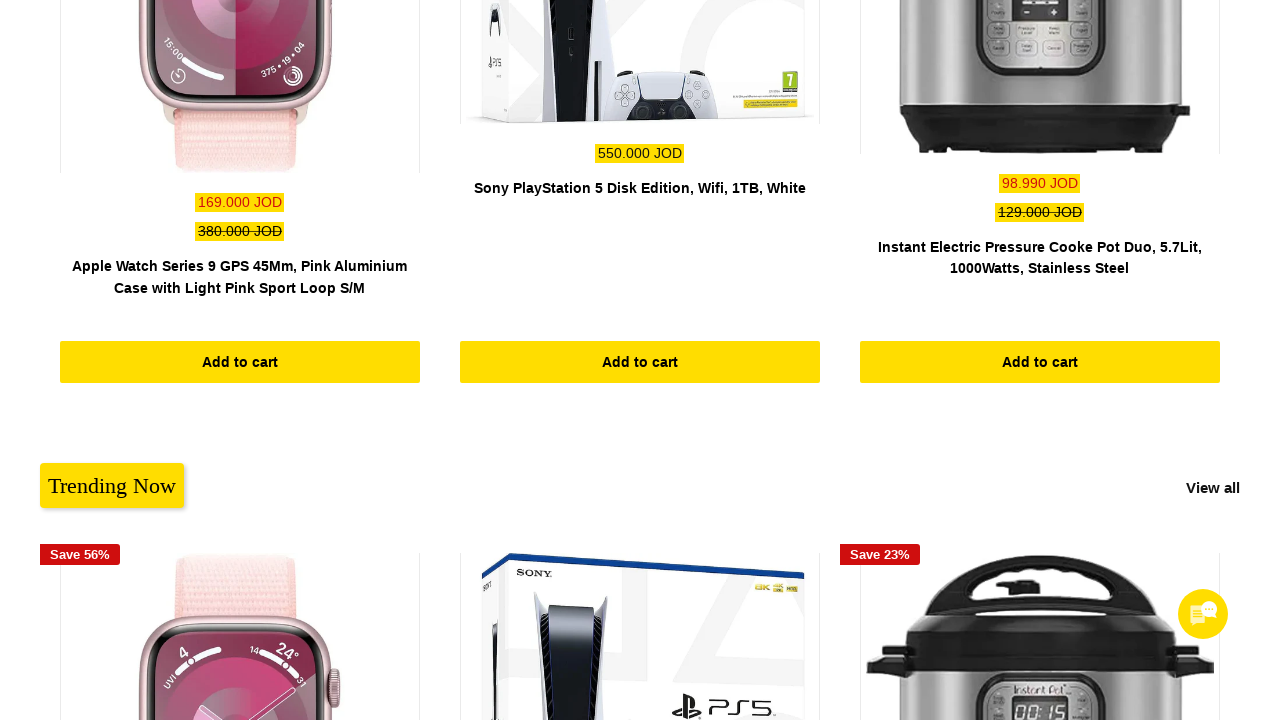

Scrolled up by 100px (iteration 14)
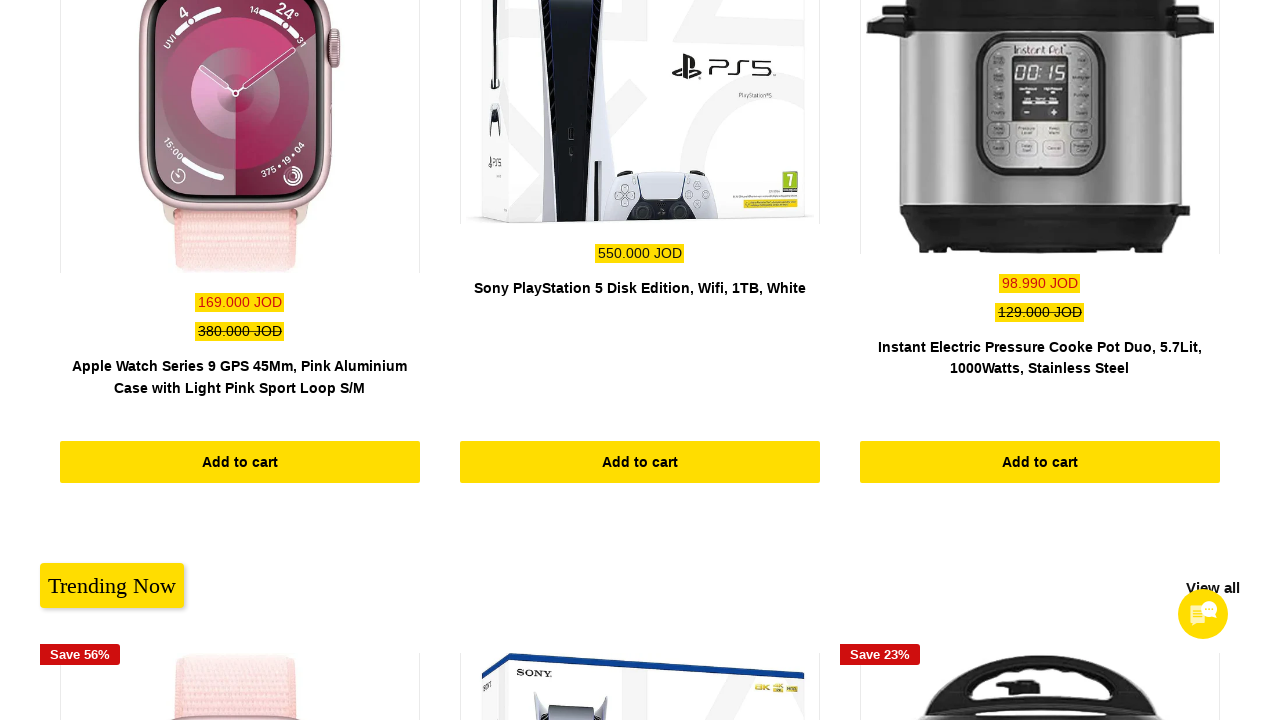

Waited 100ms for scroll animation
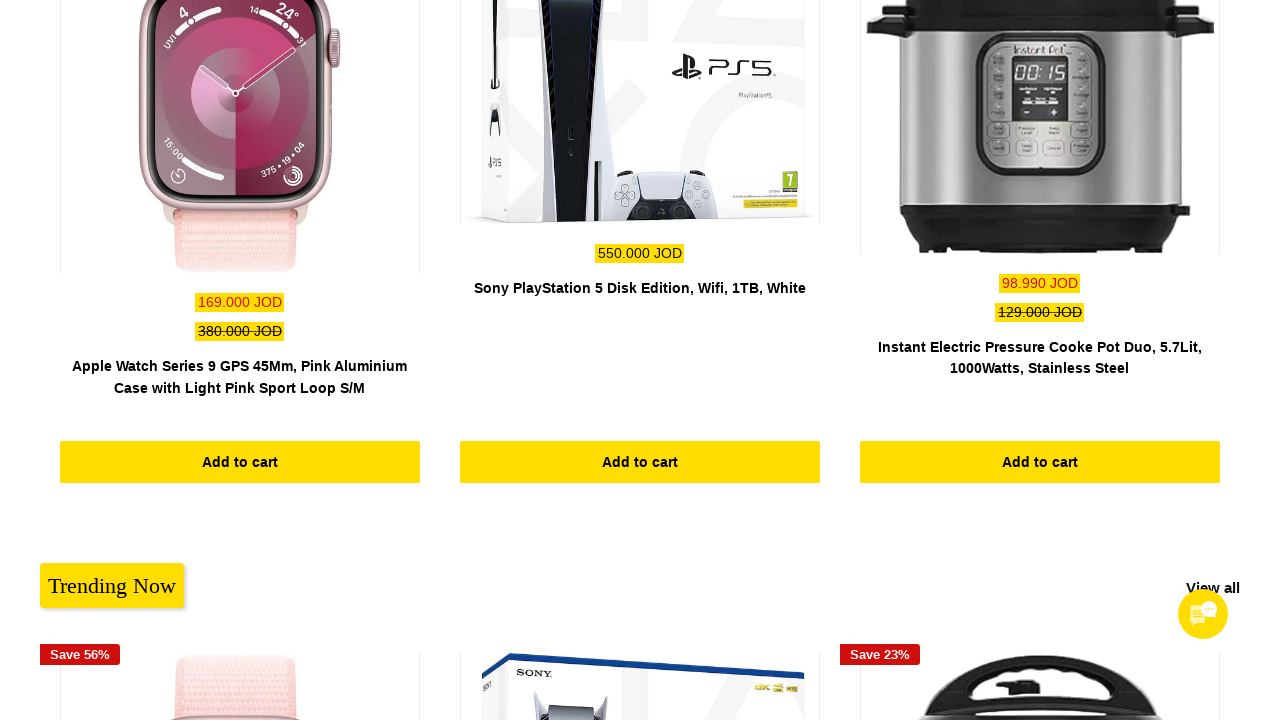

Scrolled up by 100px (iteration 15)
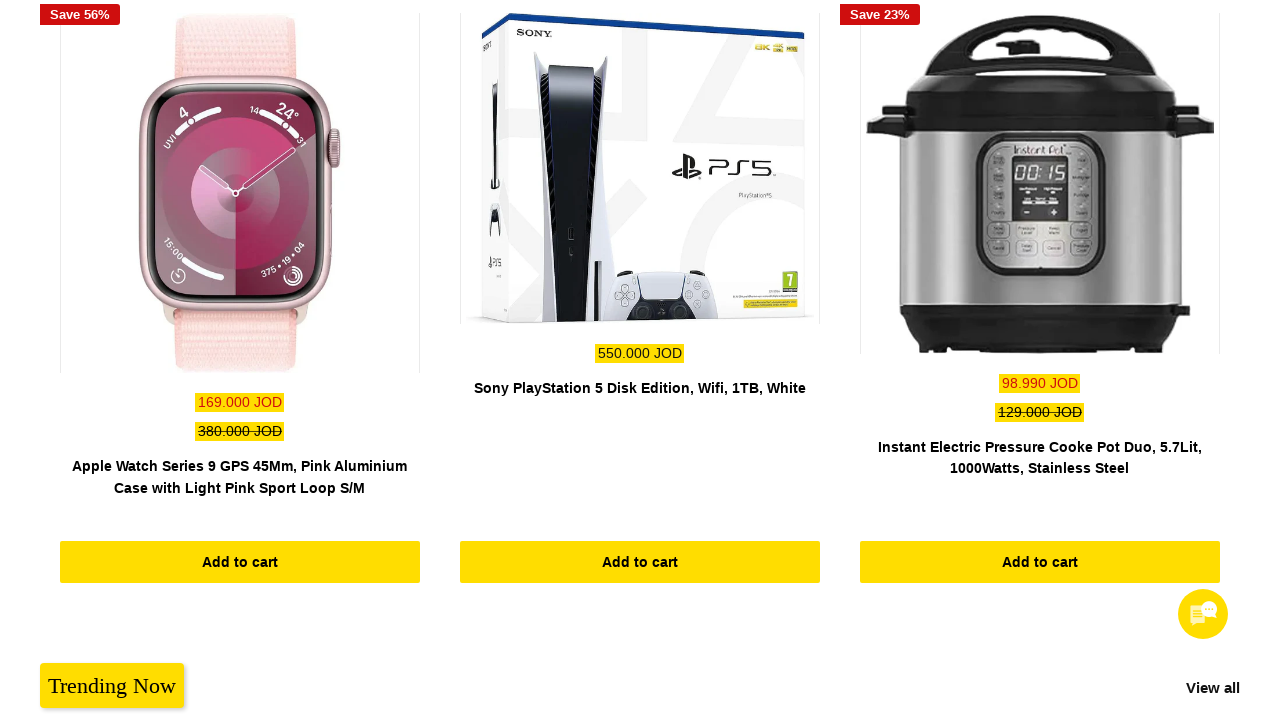

Waited 100ms for scroll animation
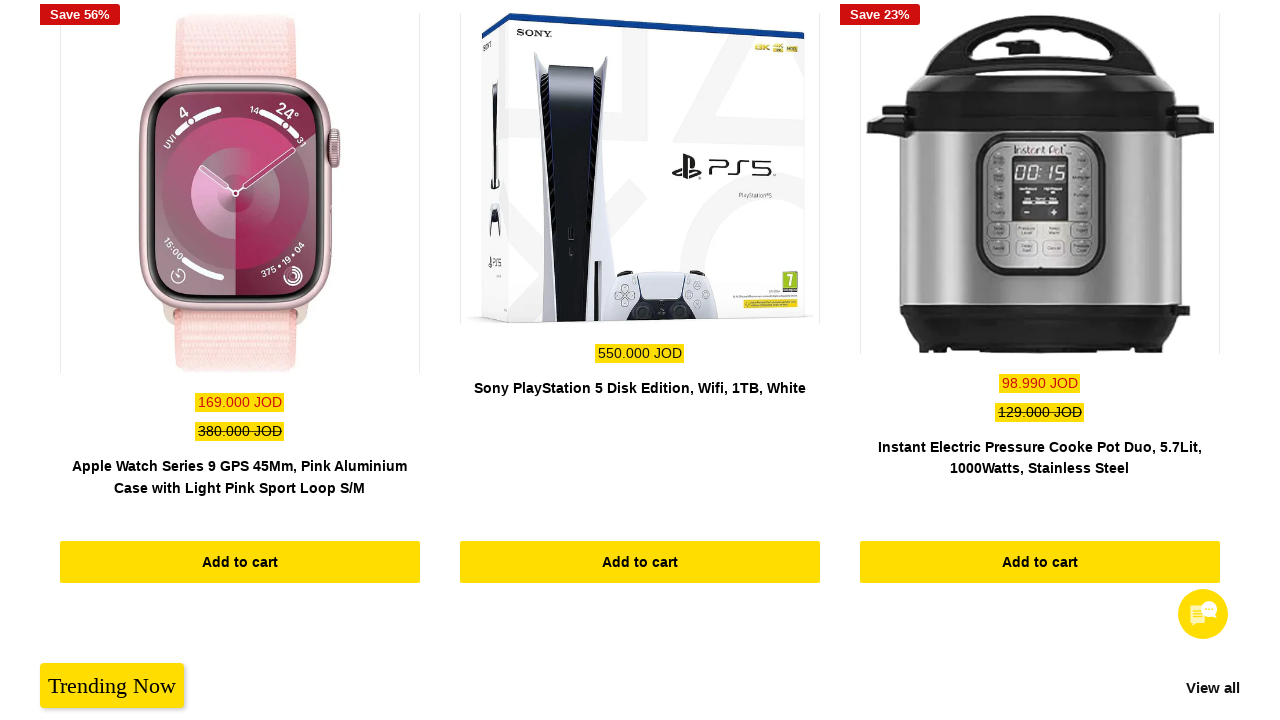

Scrolled up by 100px (iteration 16)
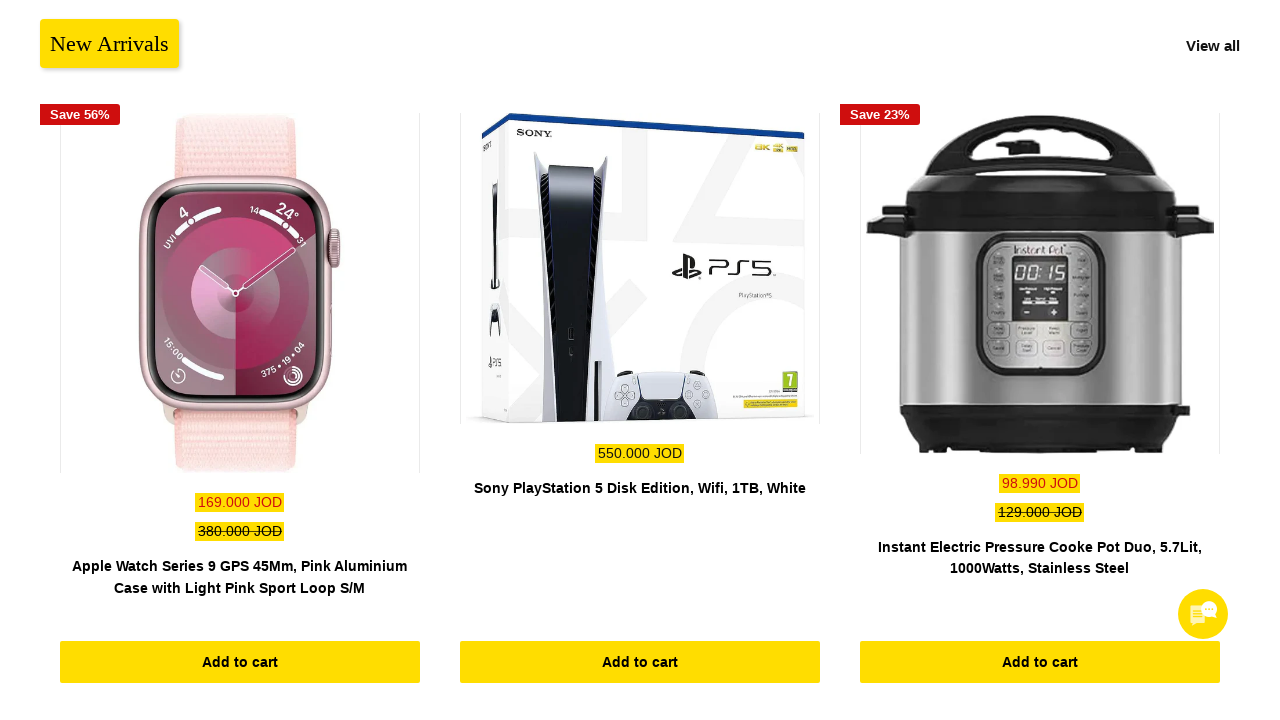

Waited 100ms for scroll animation
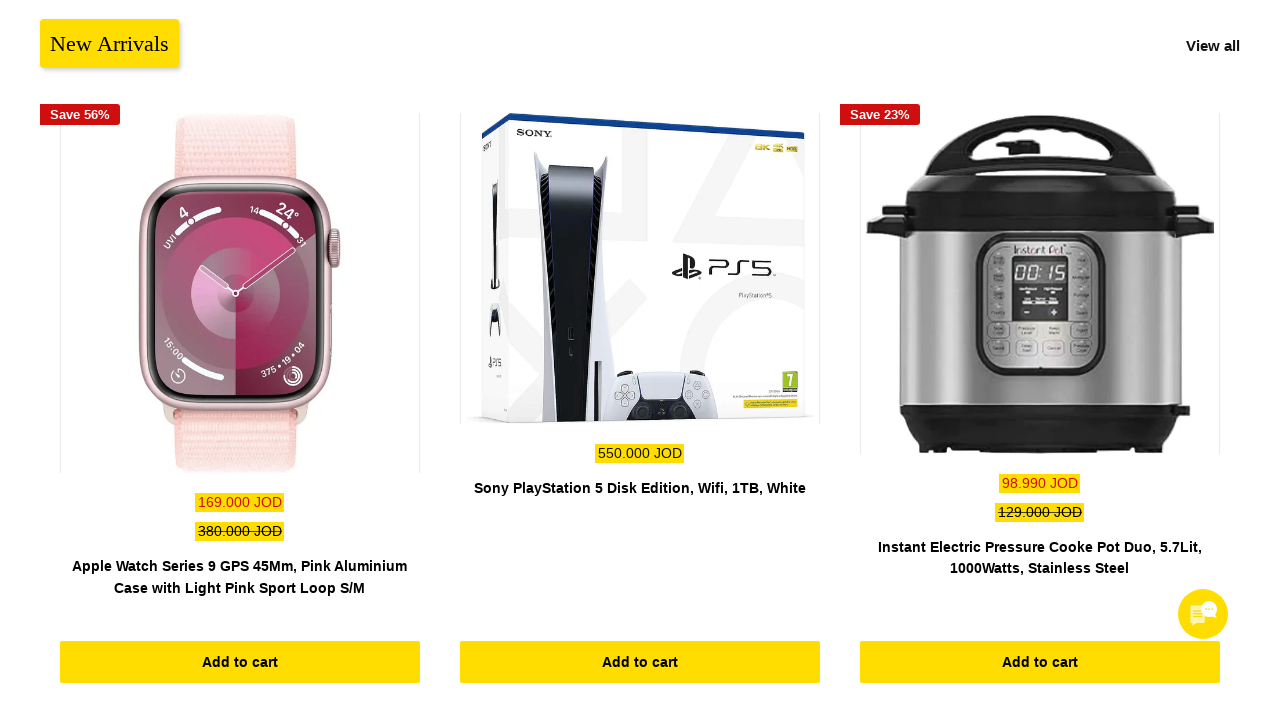

Scrolled up by 100px (iteration 17)
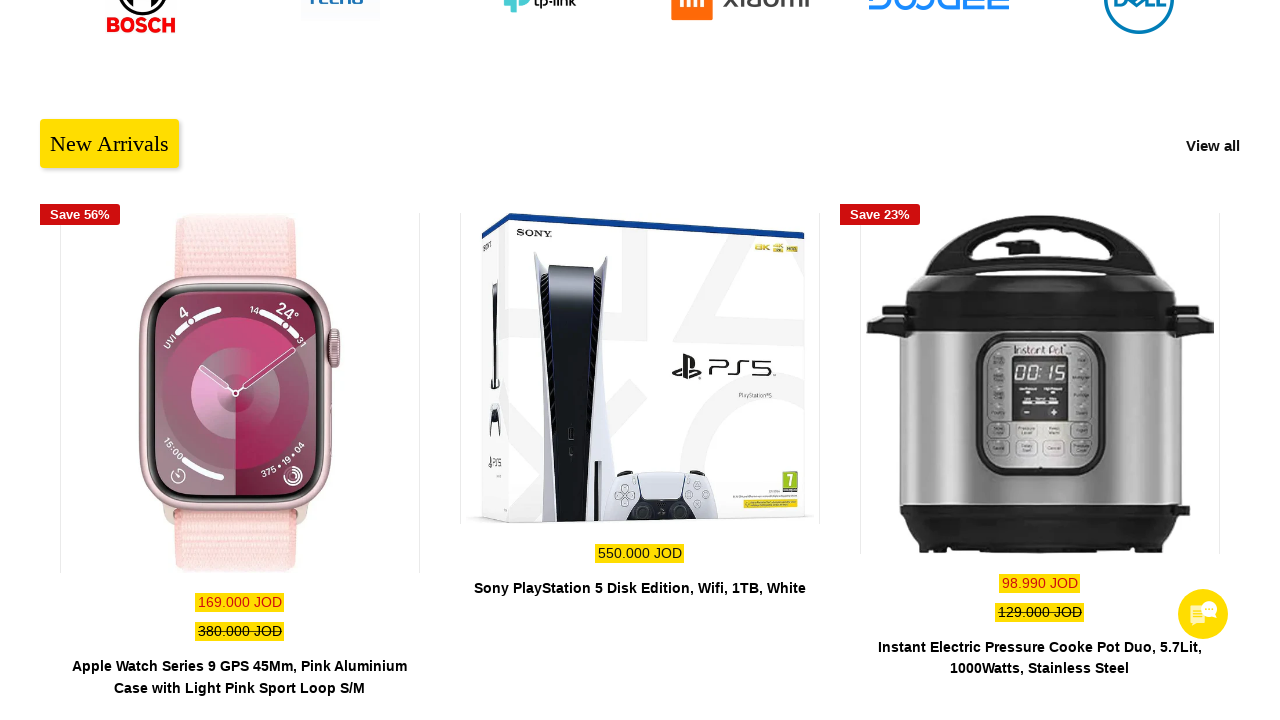

Waited 100ms for scroll animation
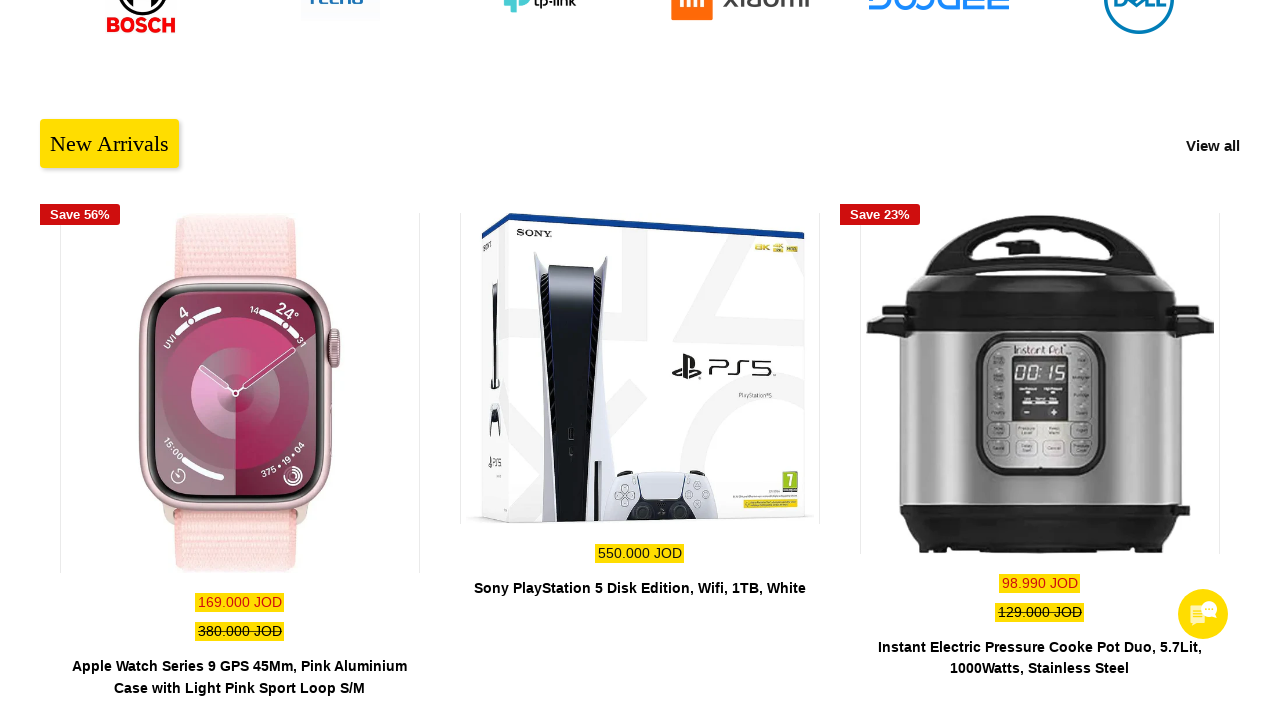

Scrolled up by 100px (iteration 18)
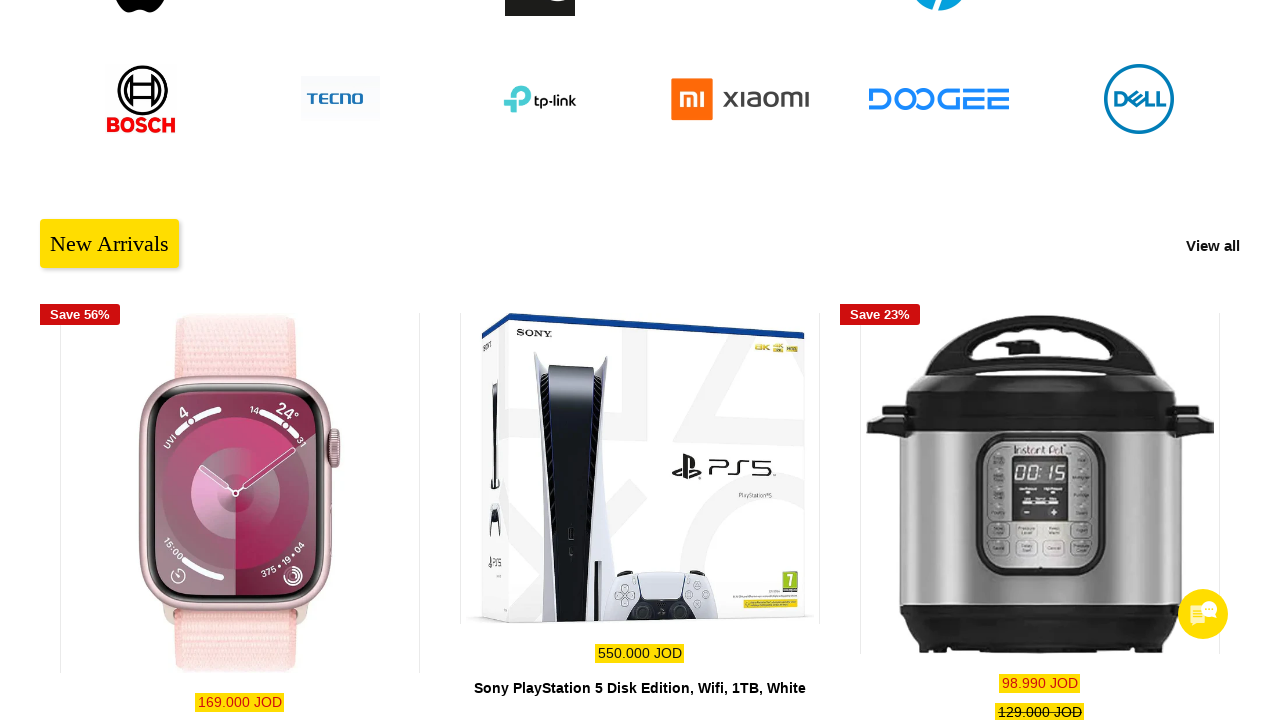

Waited 100ms for scroll animation
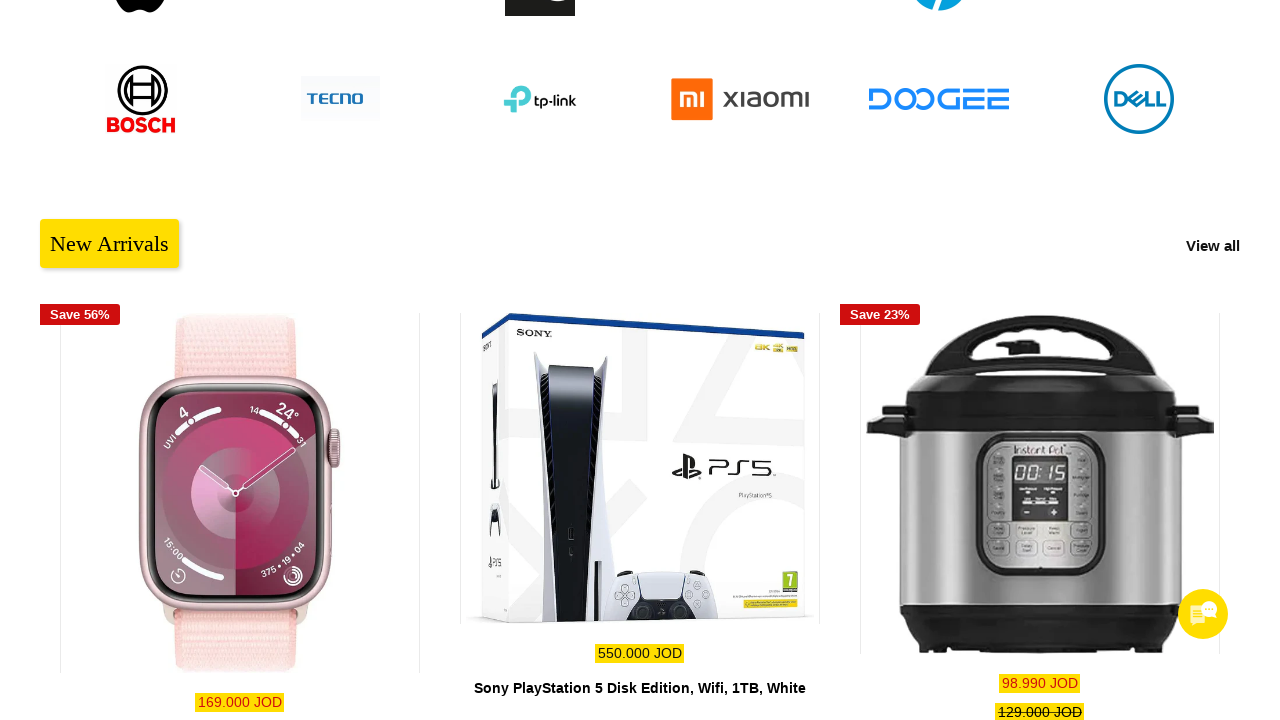

Scrolled up by 100px (iteration 19)
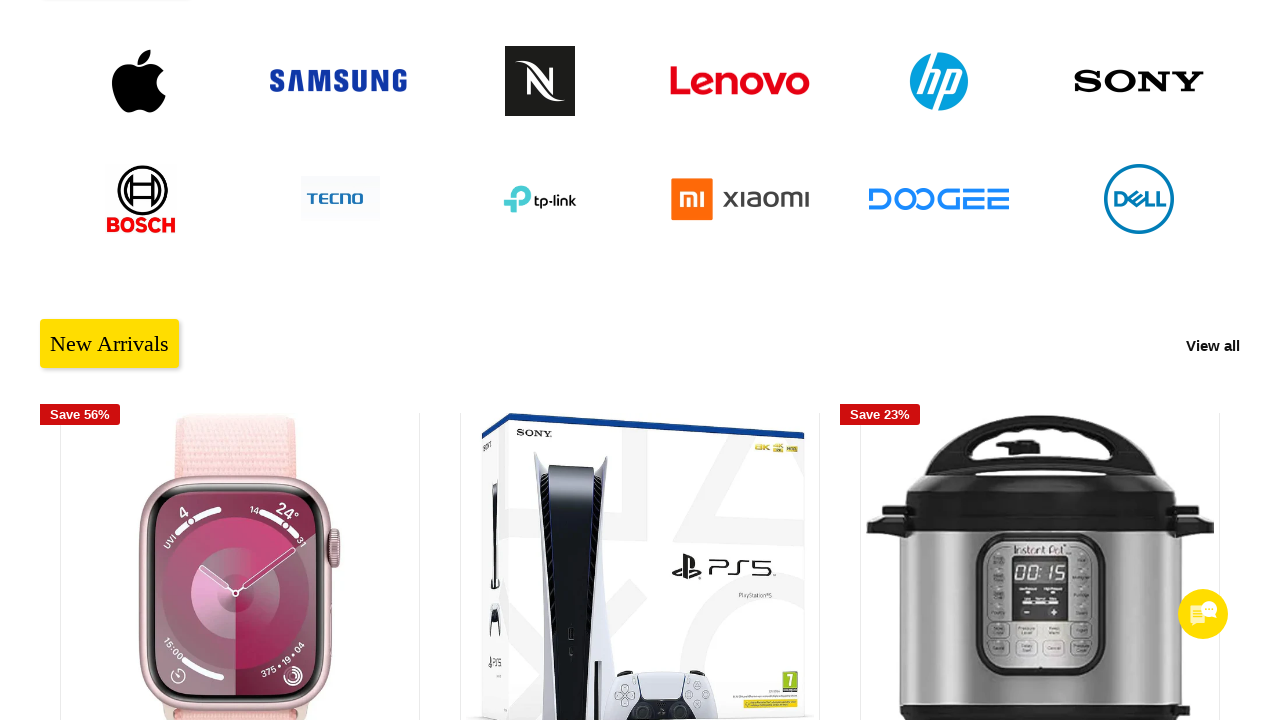

Waited 100ms for scroll animation
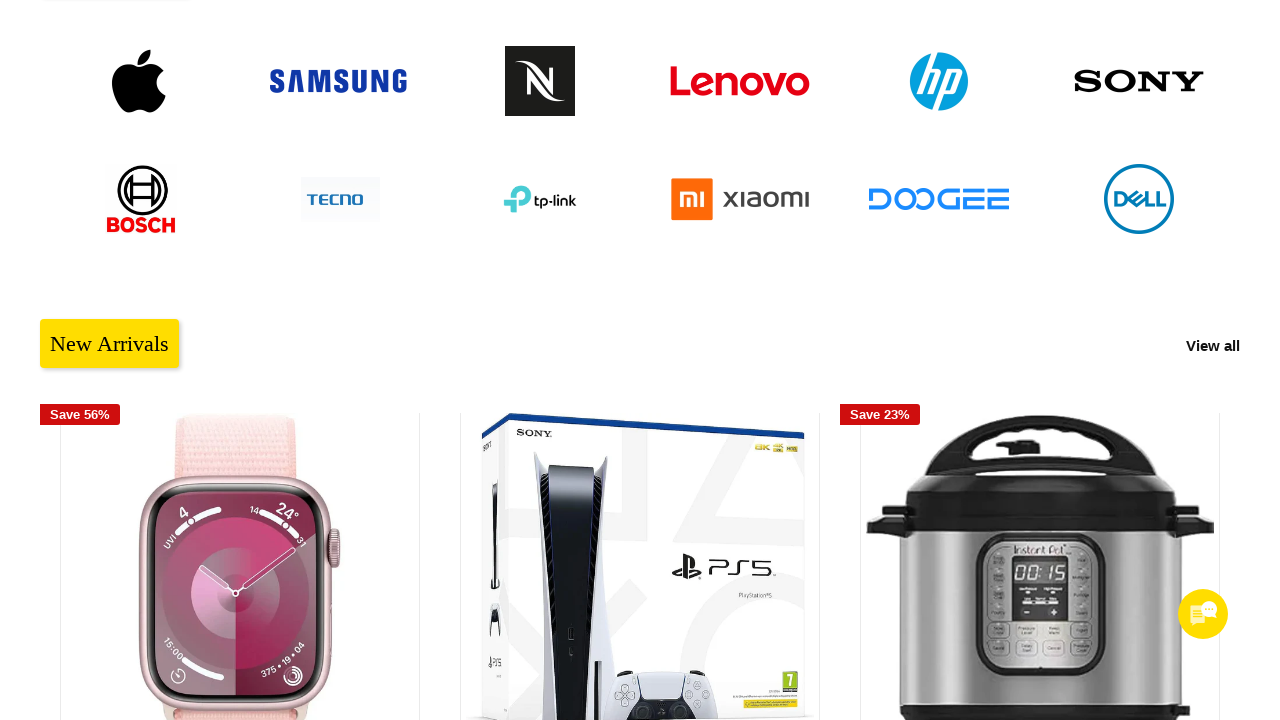

Scrolled up by 100px (iteration 20)
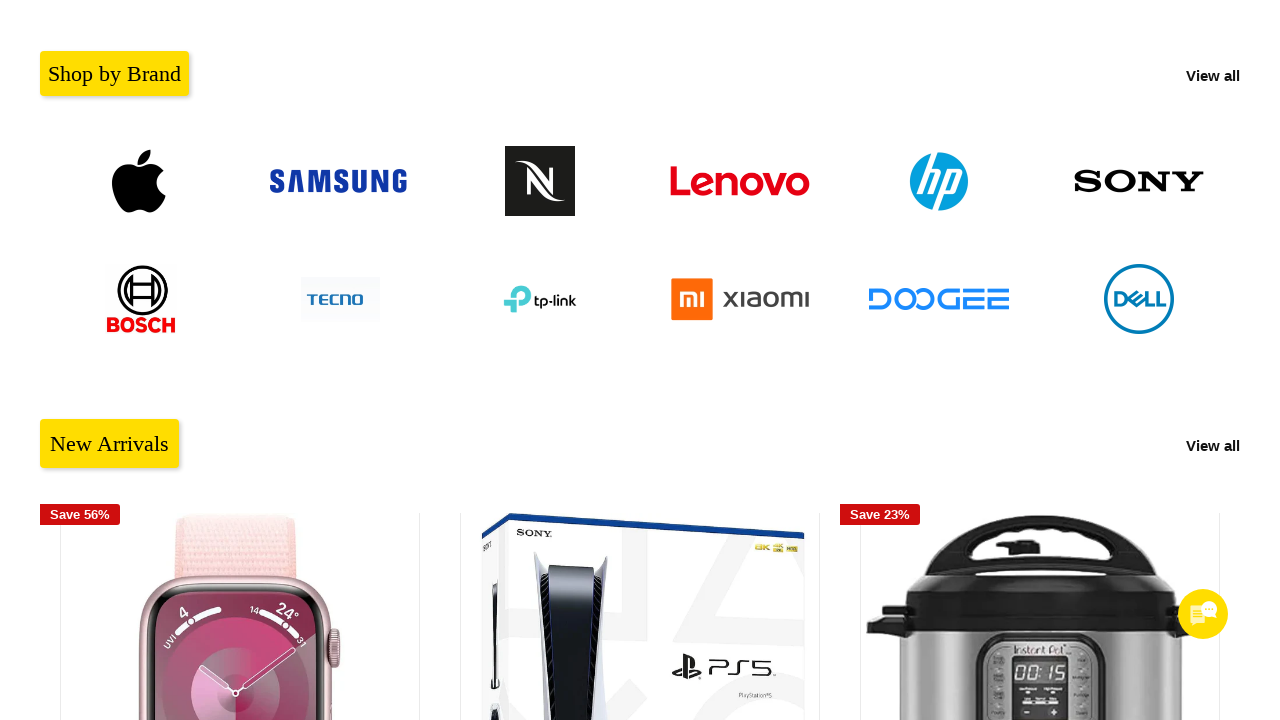

Waited 100ms for scroll animation
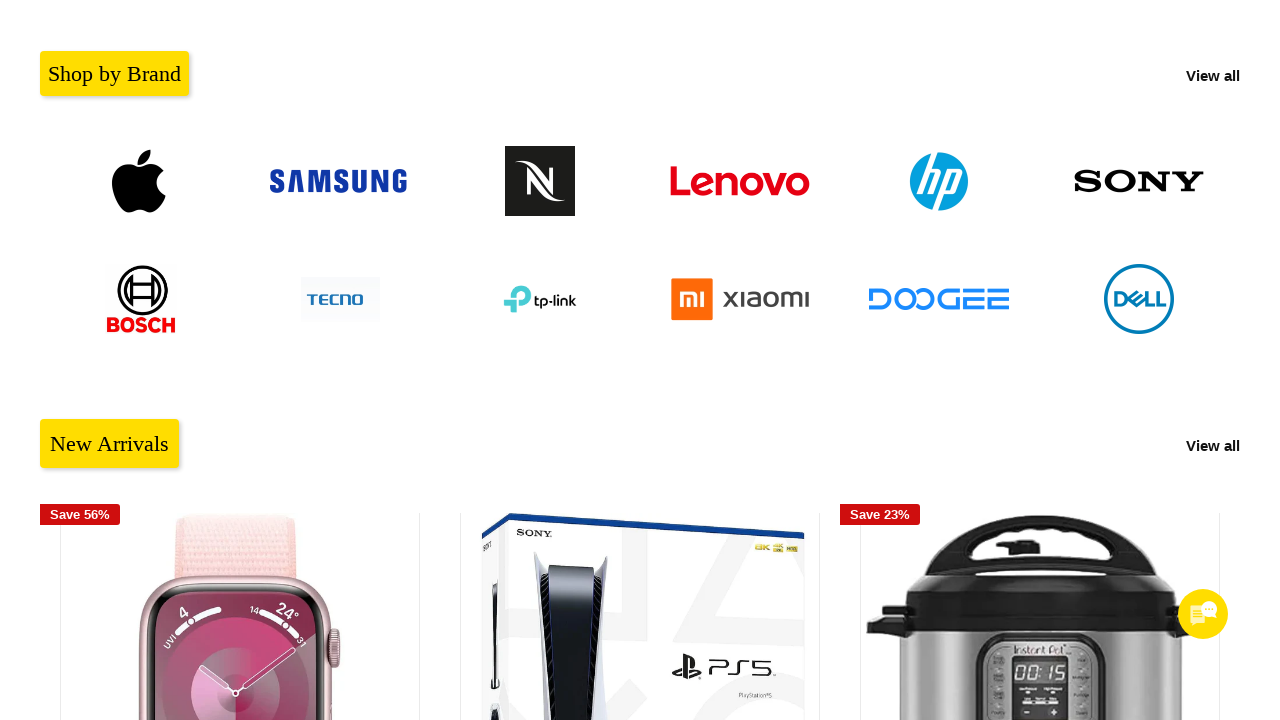

Scrolled up by 100px (iteration 21)
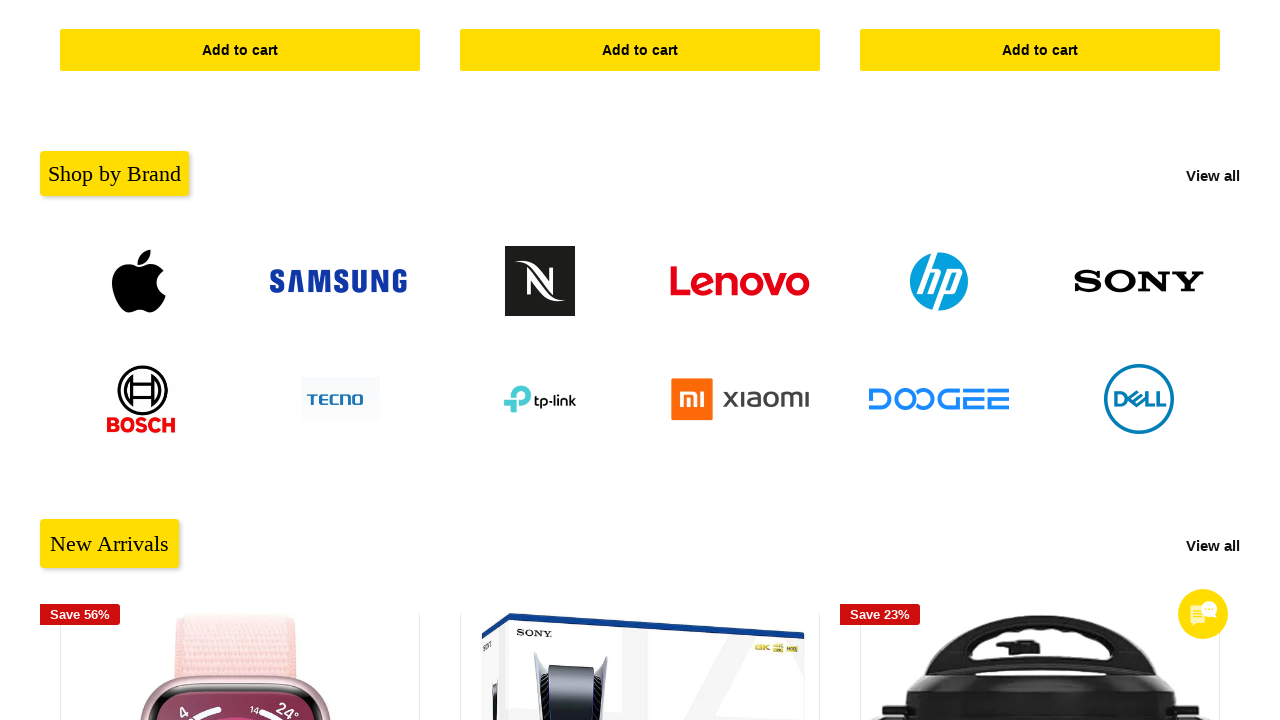

Waited 100ms for scroll animation
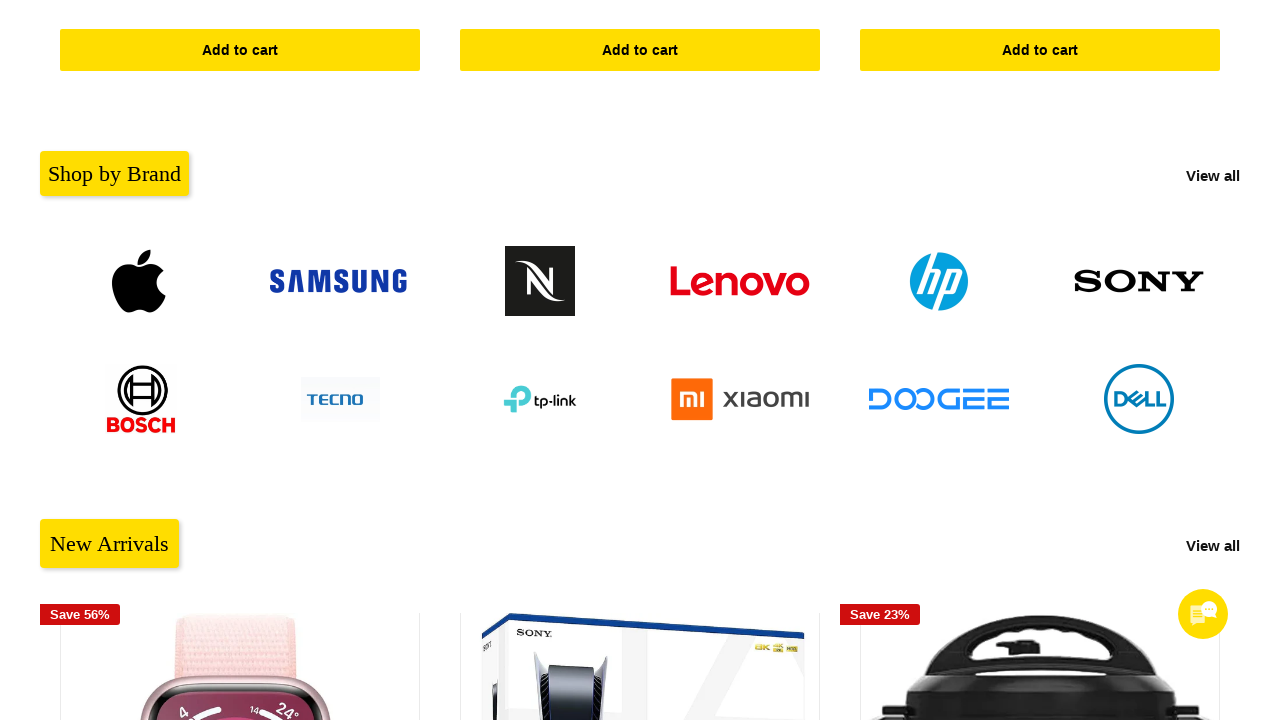

Scrolled up by 100px (iteration 22)
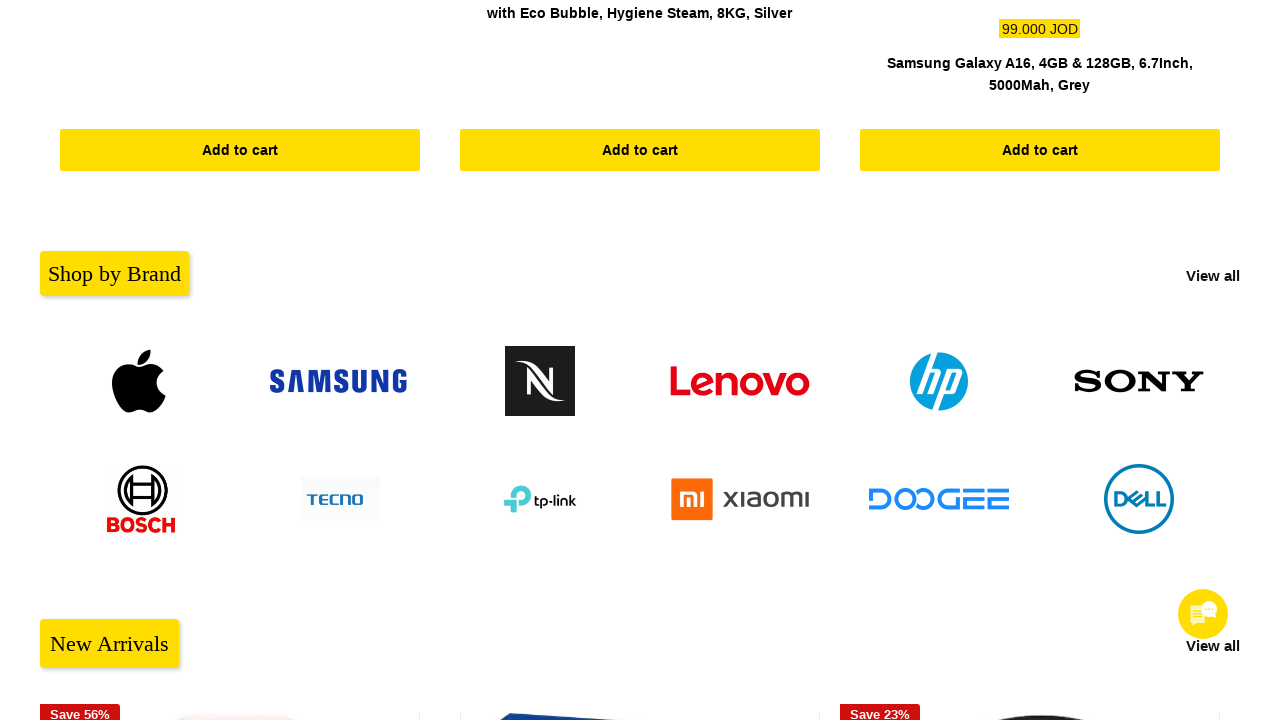

Waited 100ms for scroll animation
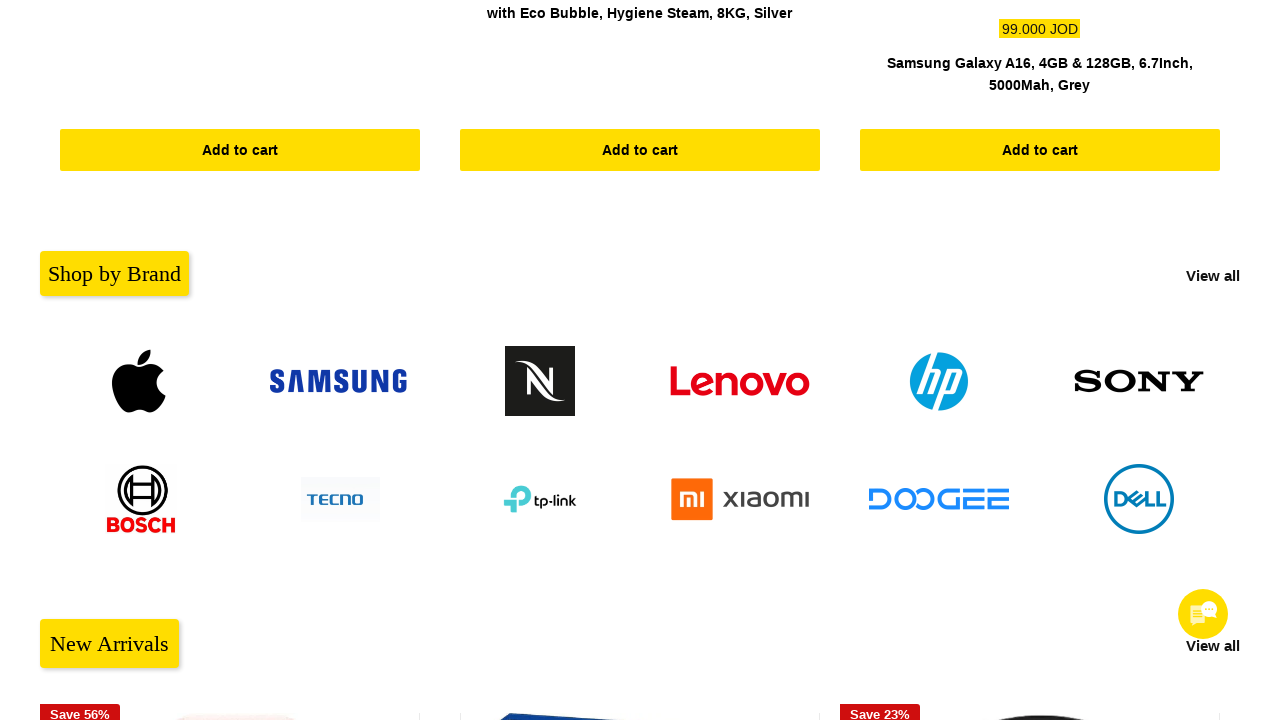

Scrolled up by 100px (iteration 23)
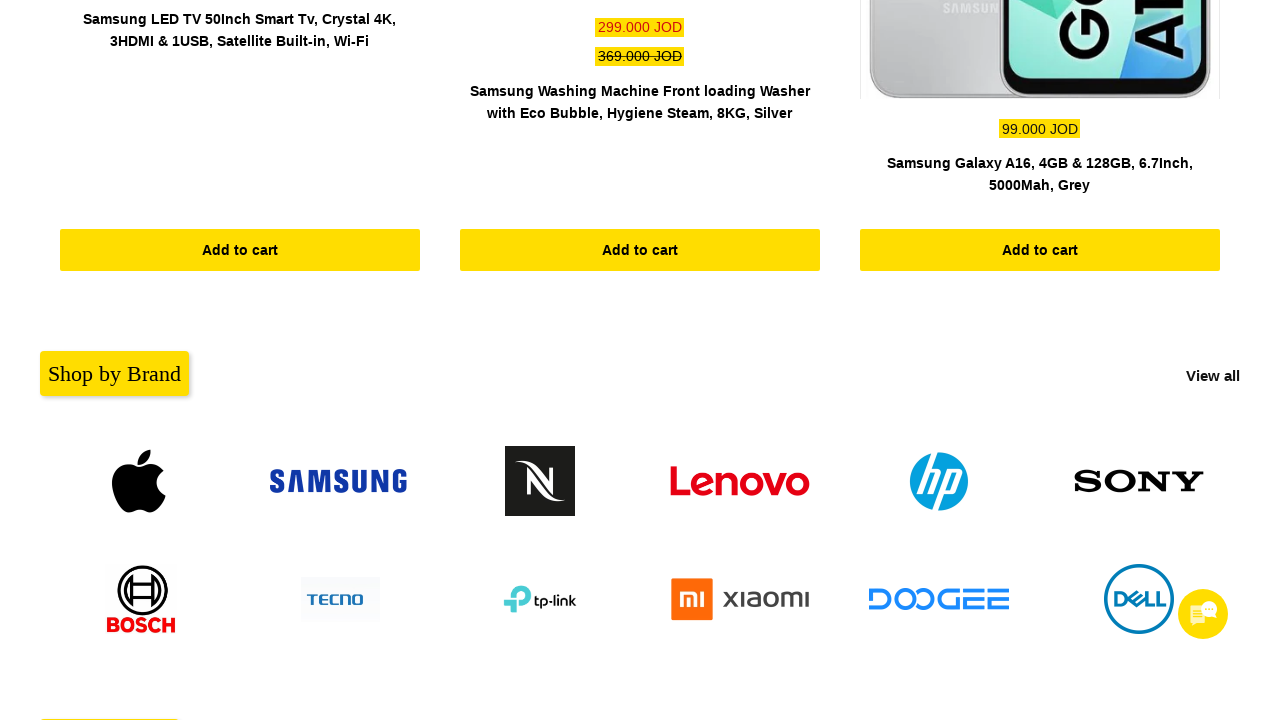

Waited 100ms for scroll animation
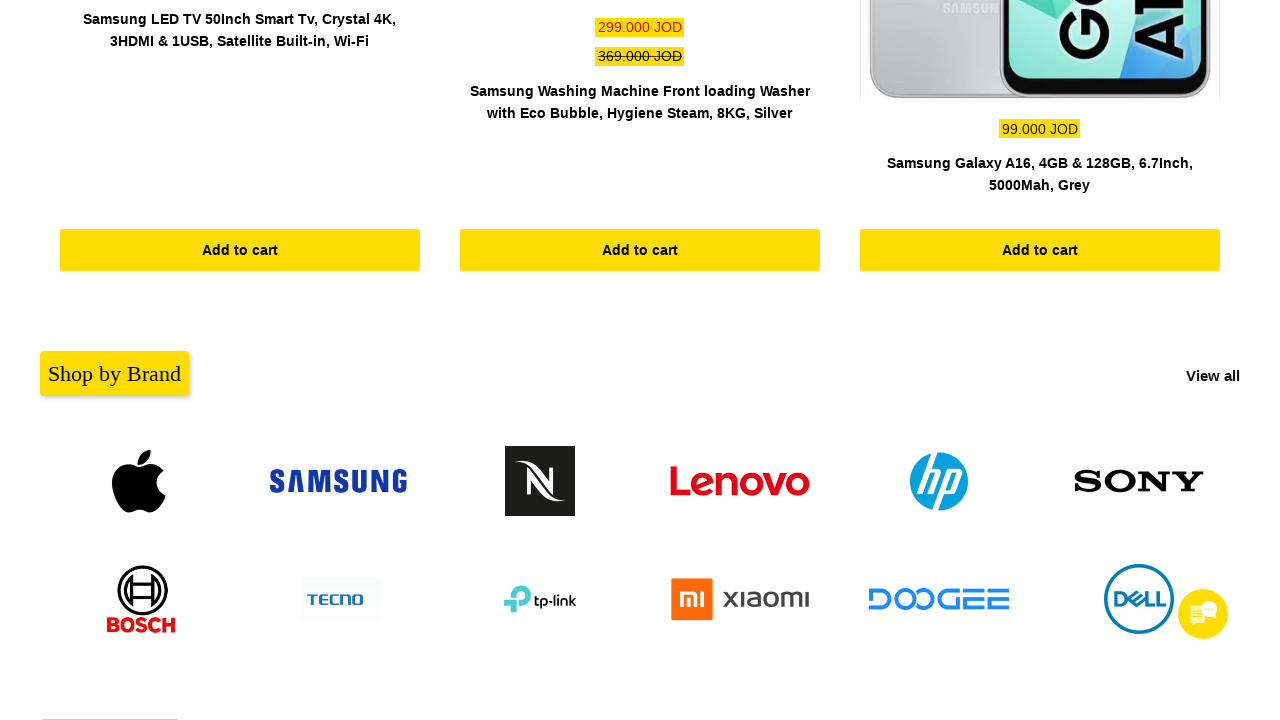

Scrolled up by 100px (iteration 24)
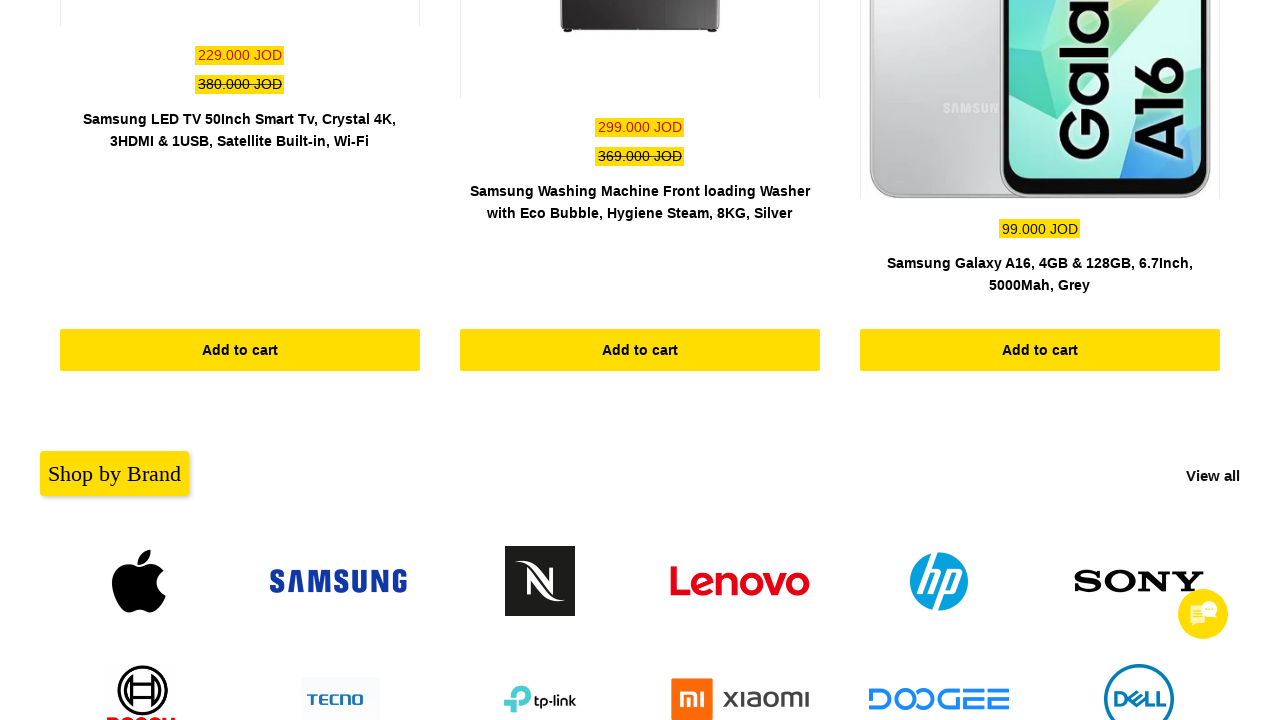

Waited 100ms for scroll animation
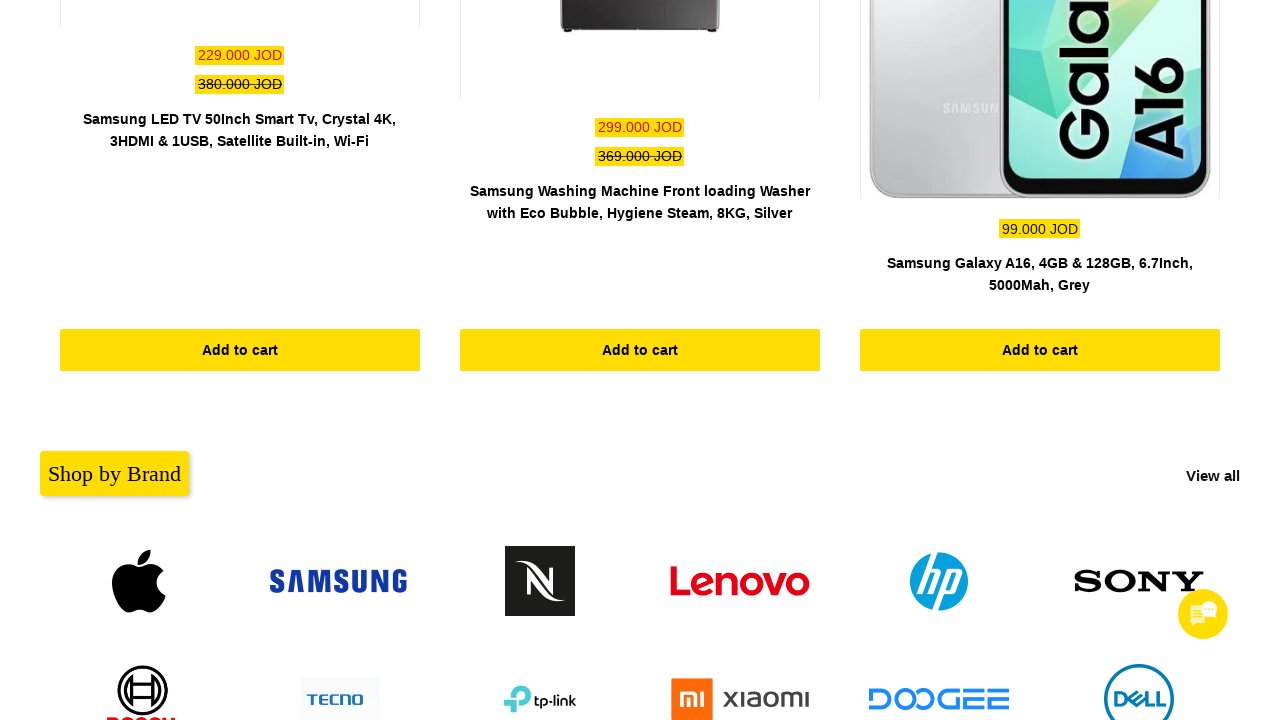

Scrolled up by 100px (iteration 25)
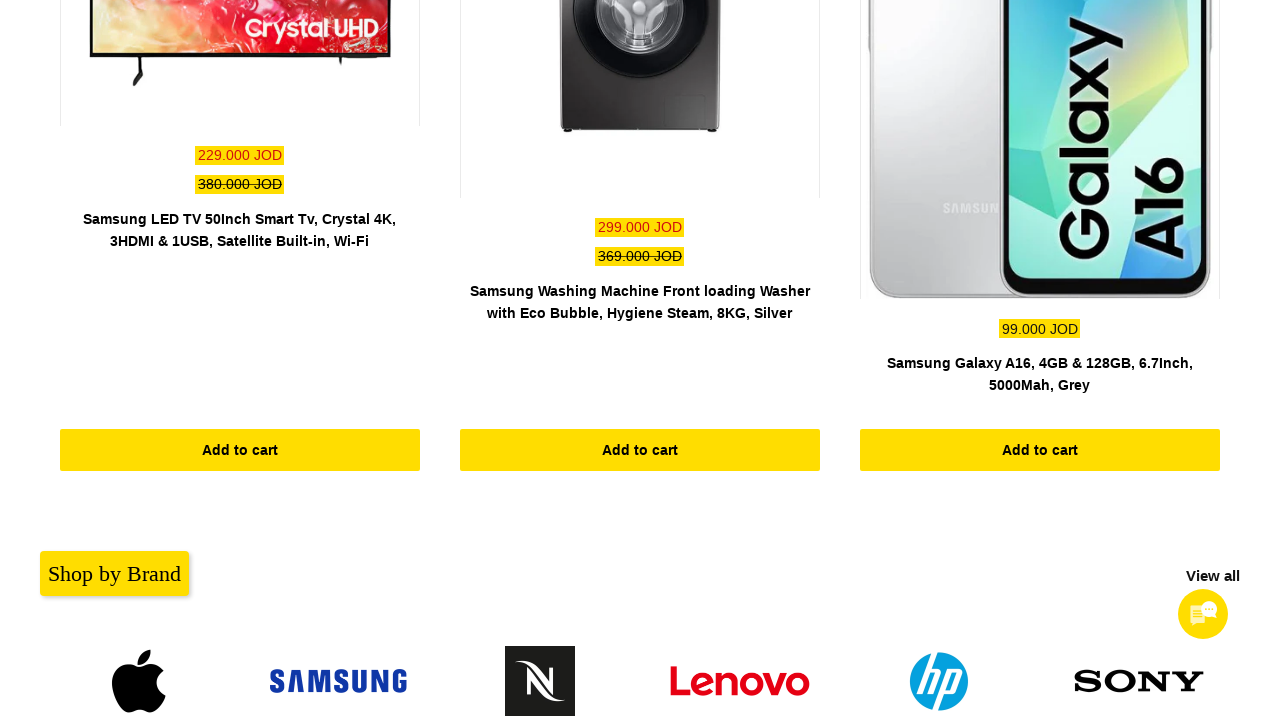

Waited 100ms for scroll animation
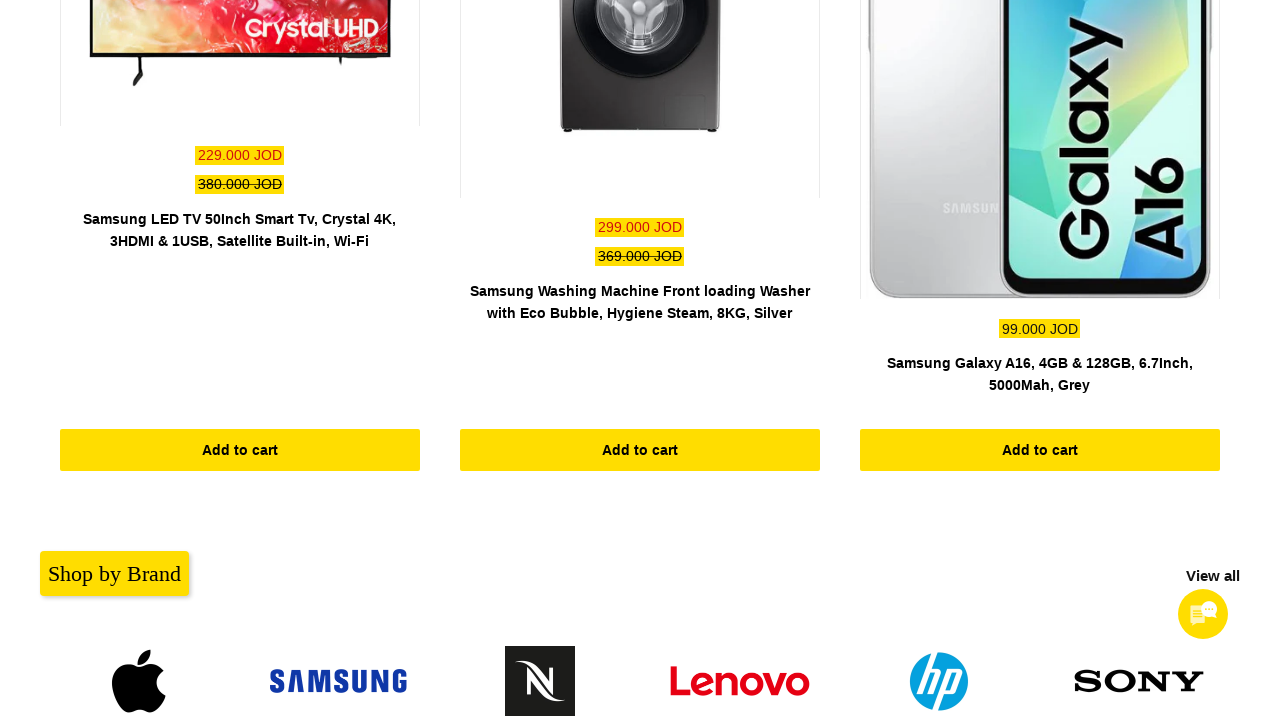

Scrolled up by 100px (iteration 26)
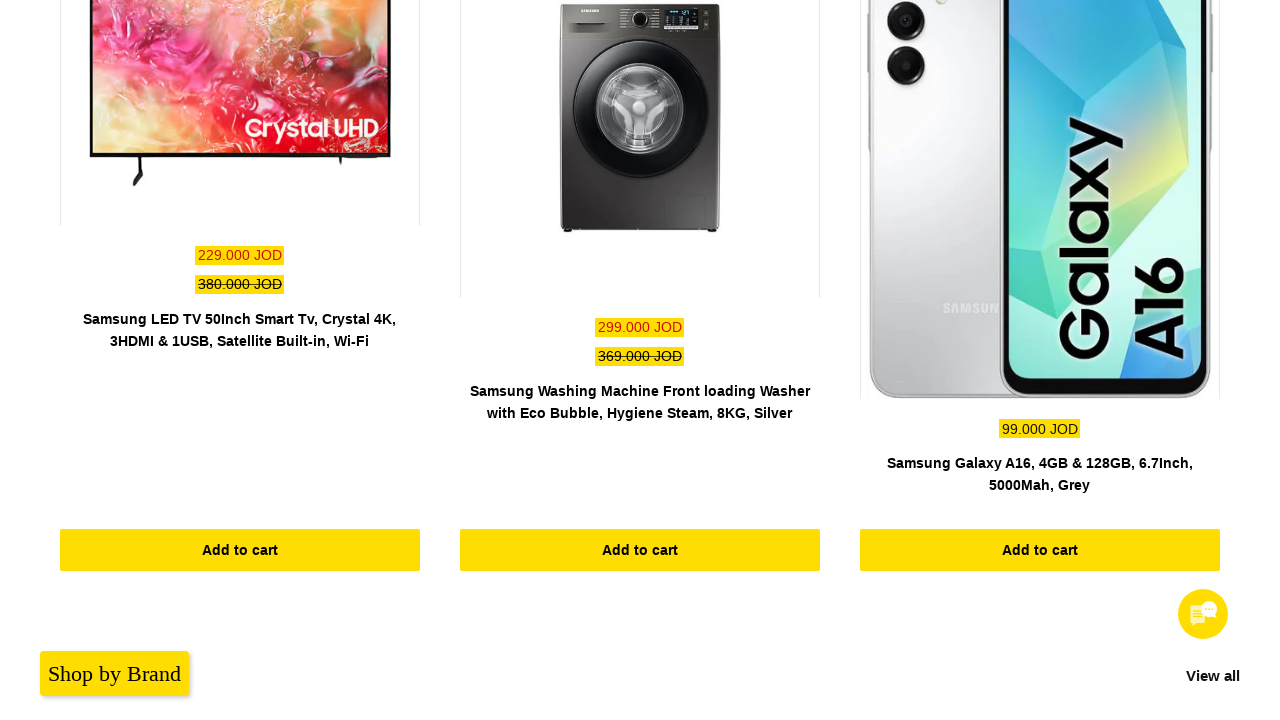

Waited 100ms for scroll animation
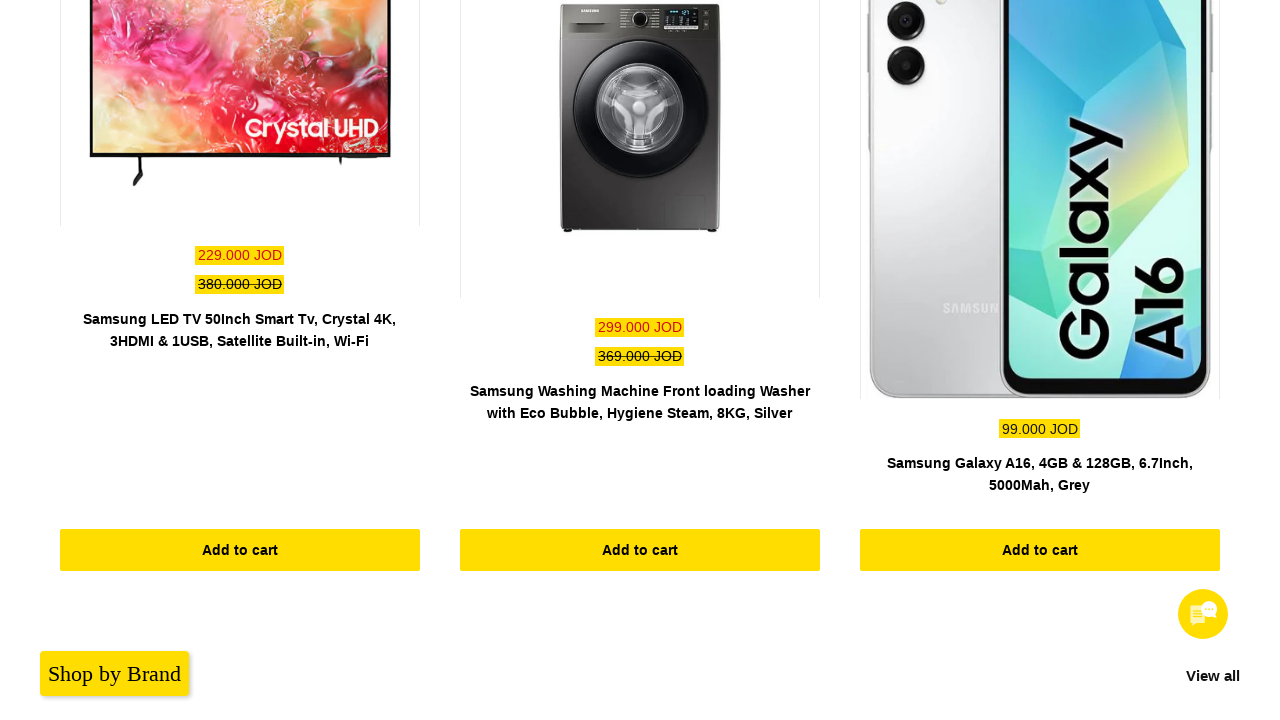

Scrolled up by 100px (iteration 27)
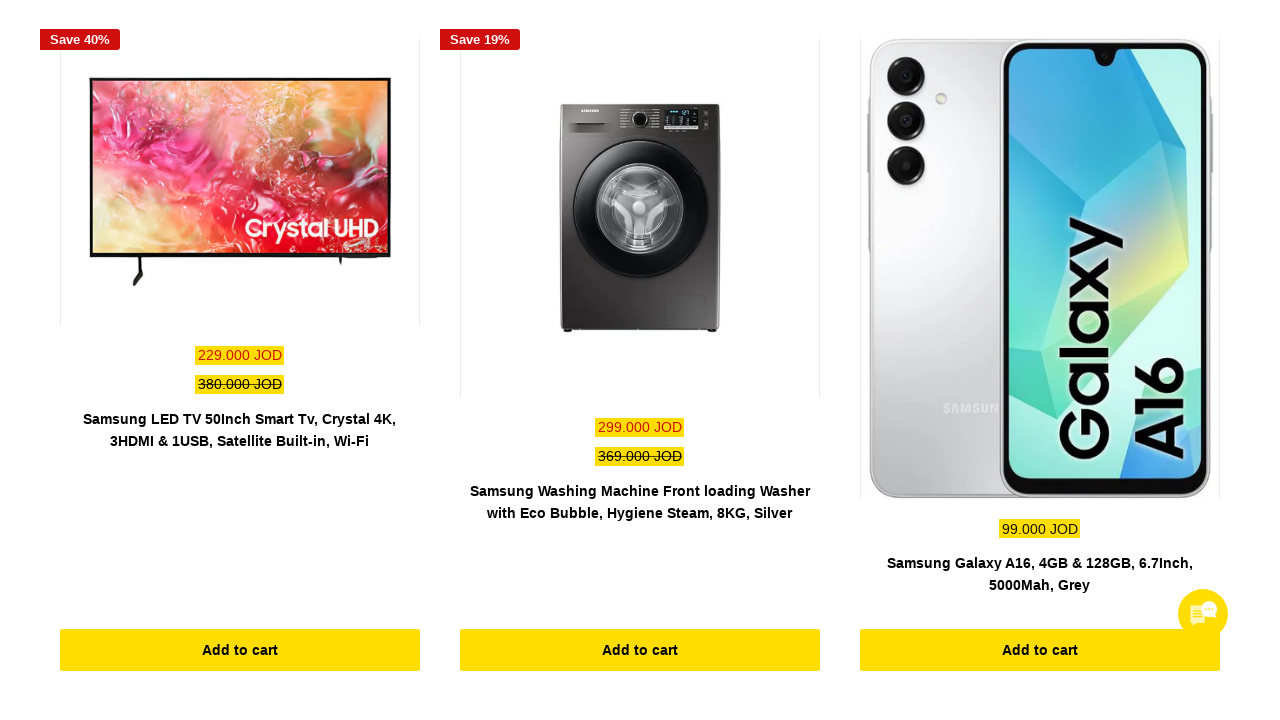

Waited 100ms for scroll animation
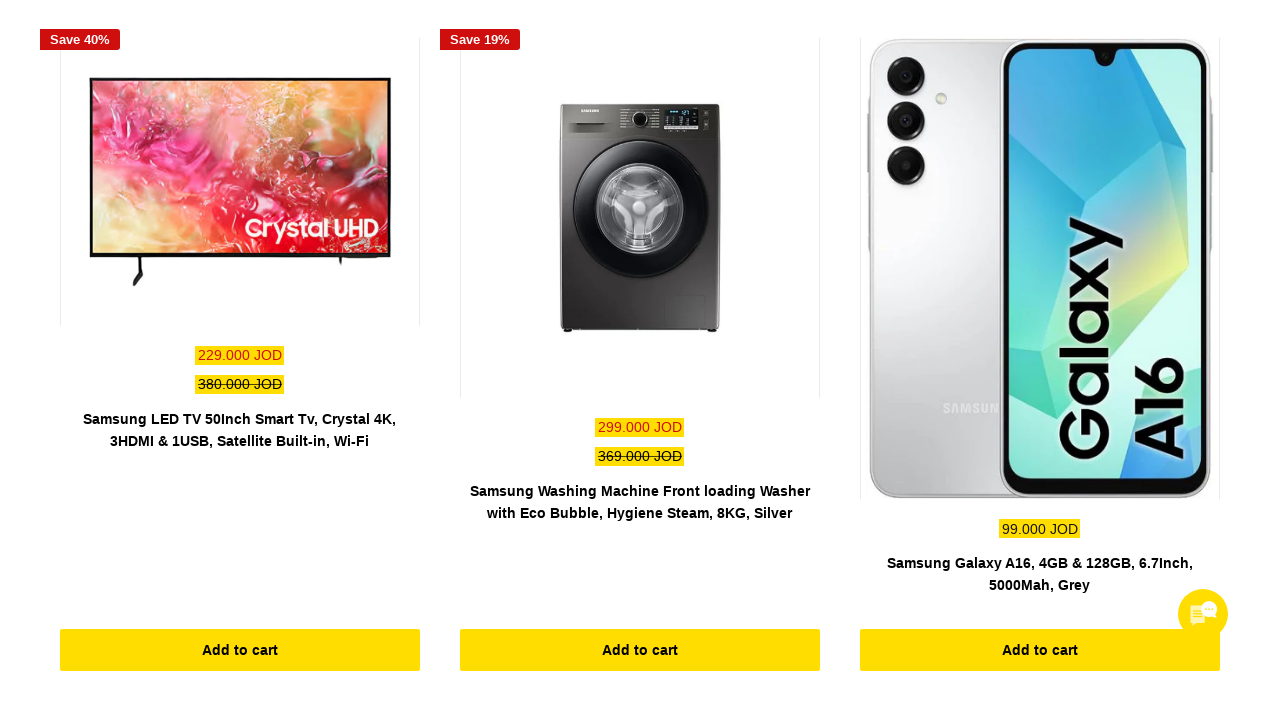

Scrolled up by 100px (iteration 28)
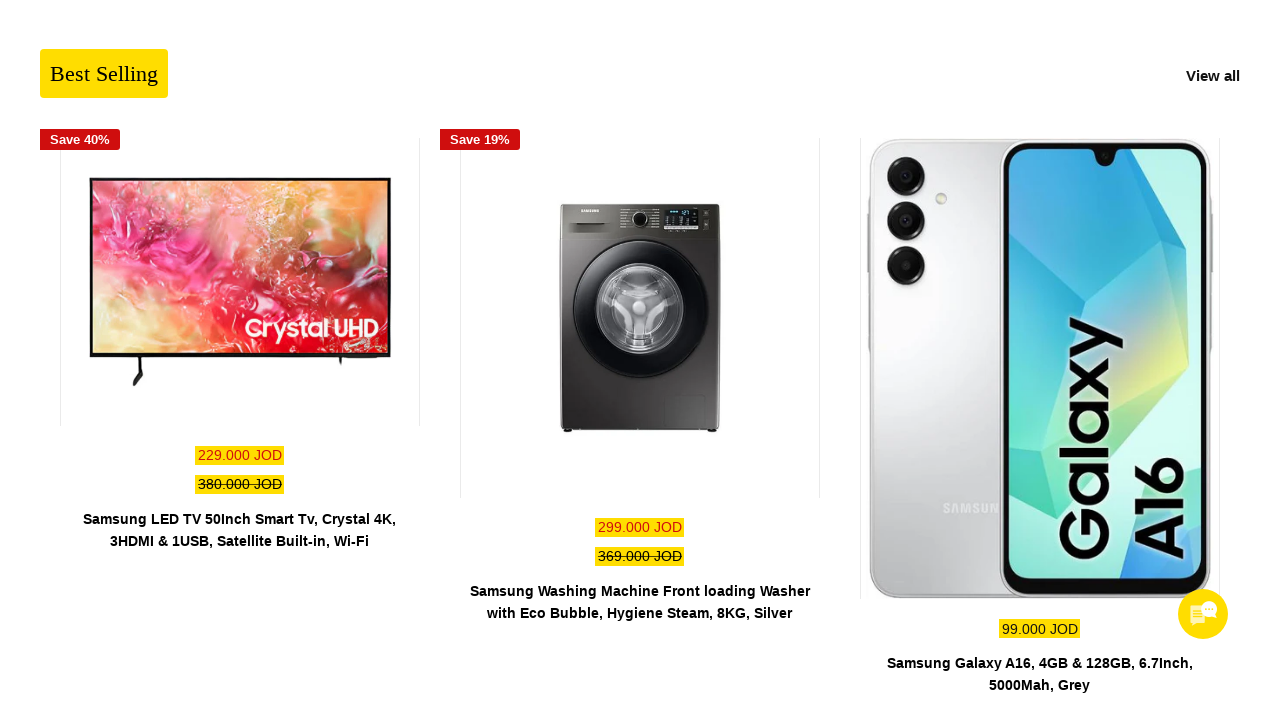

Waited 100ms for scroll animation
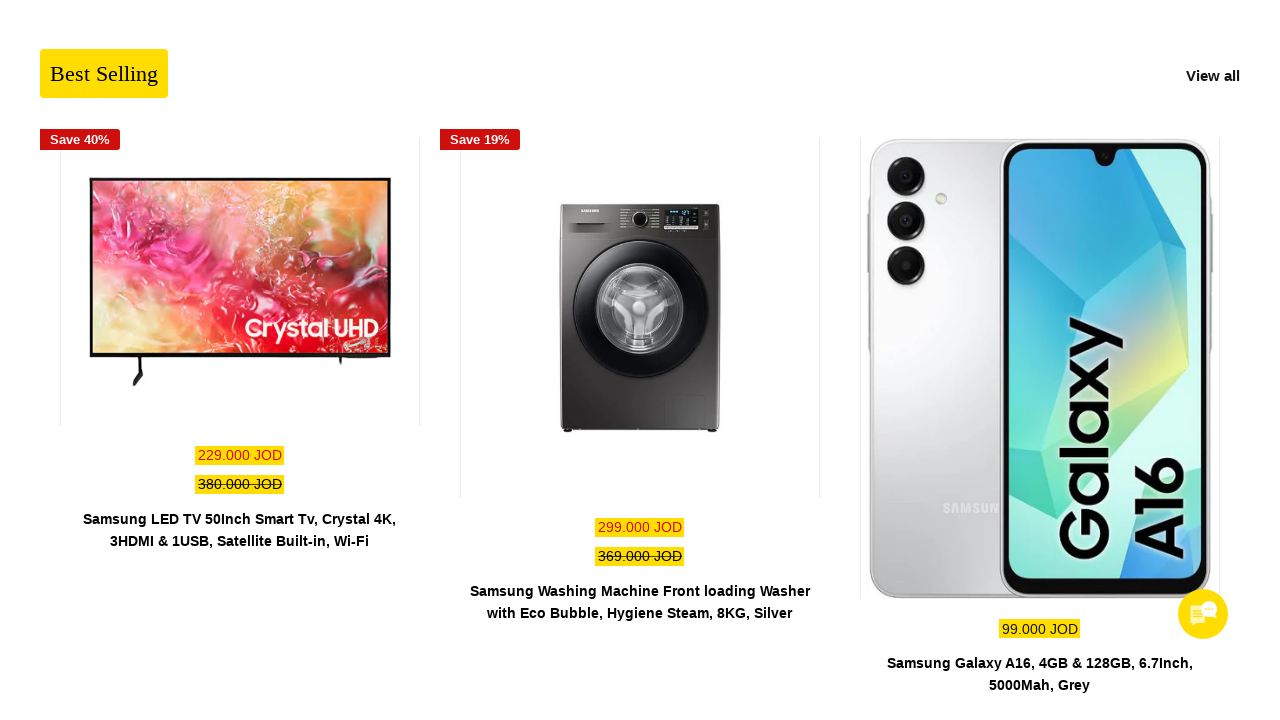

Scrolled up by 100px (iteration 29)
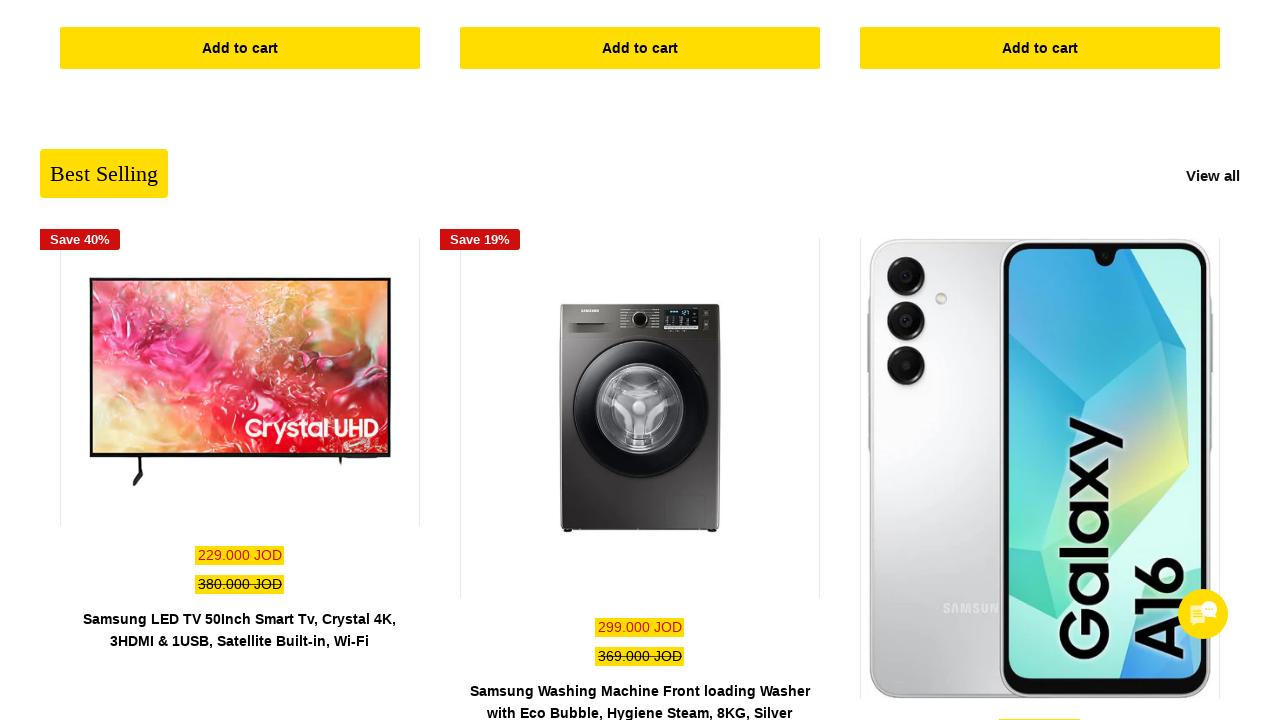

Waited 100ms for scroll animation
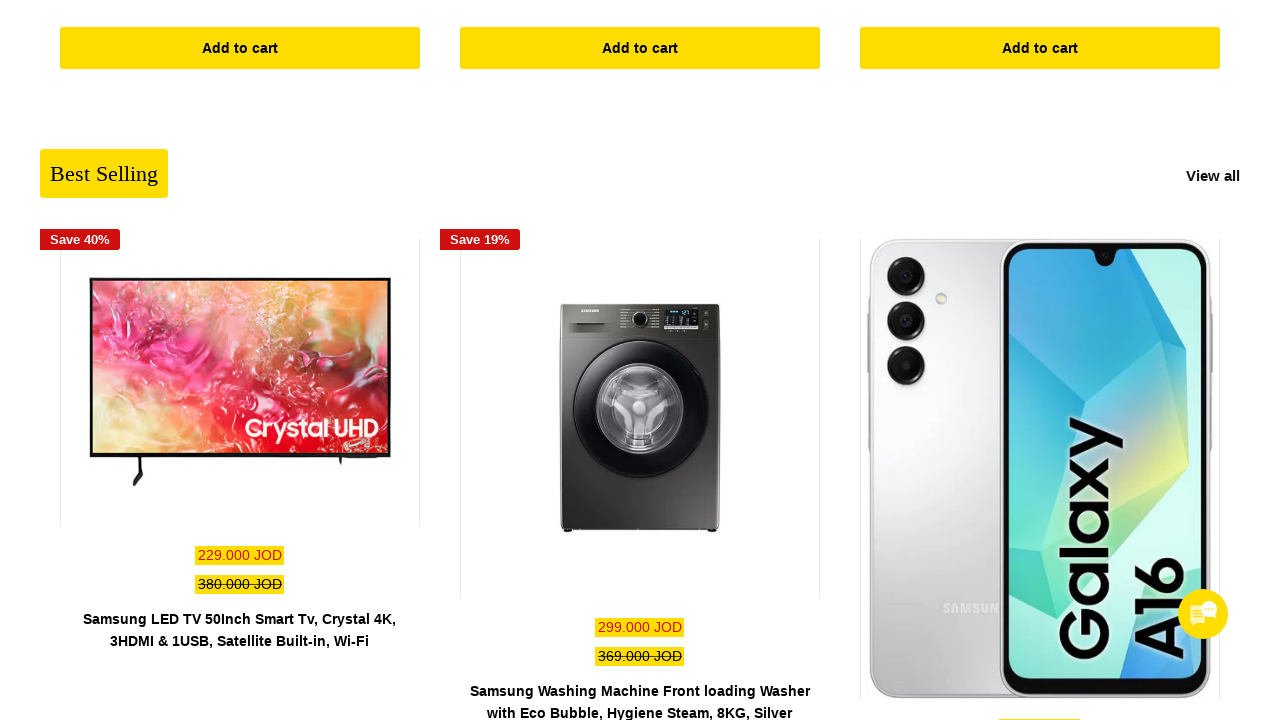

Scrolled up by 100px (iteration 30)
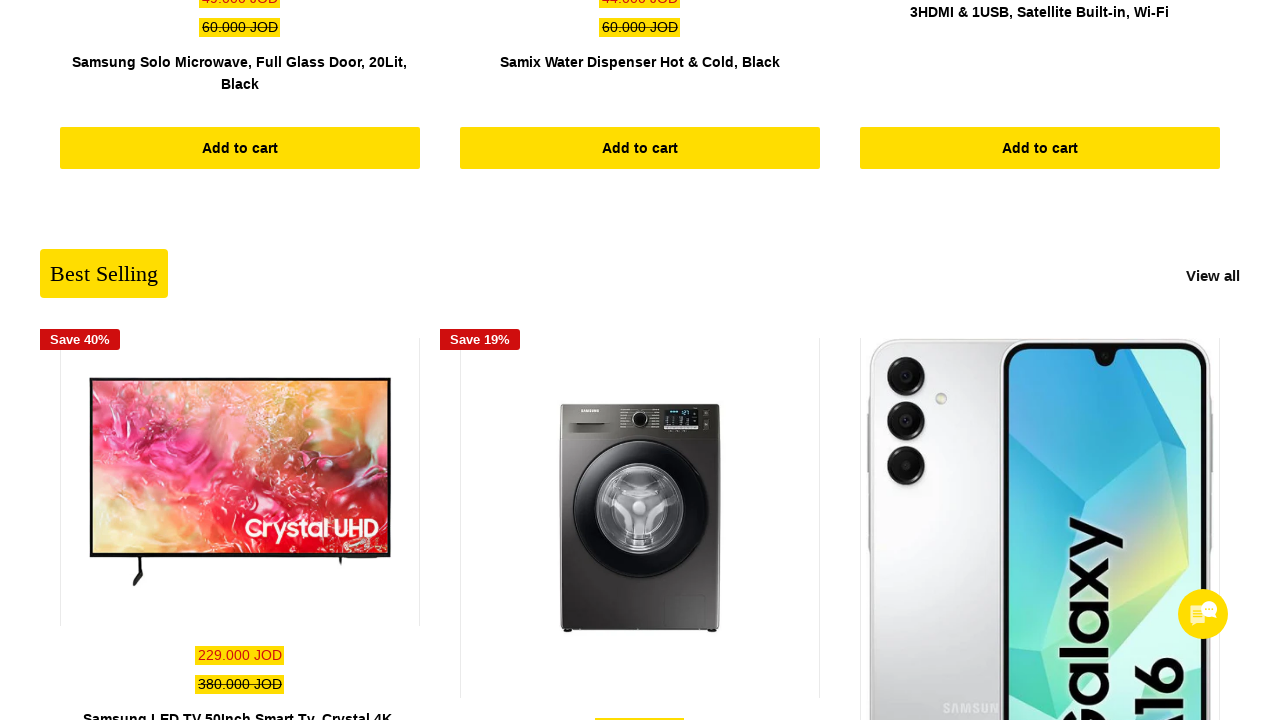

Waited 100ms for scroll animation
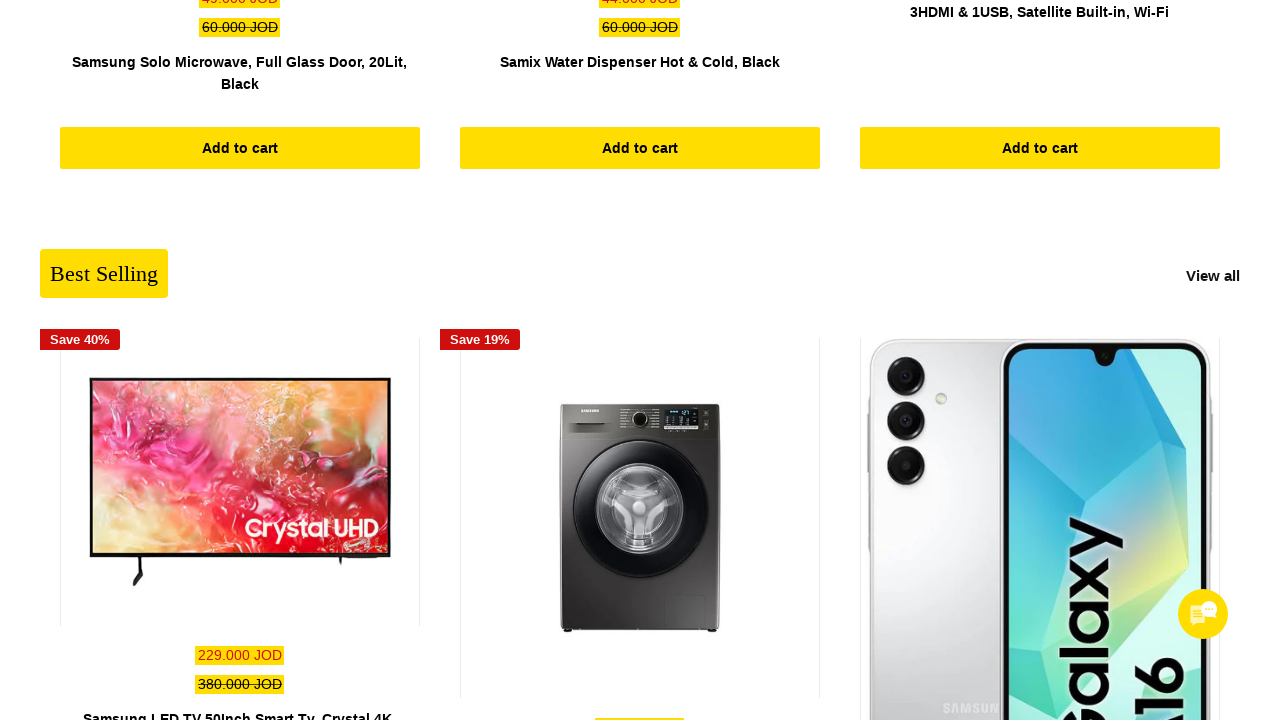

Scrolled up by 100px (iteration 31)
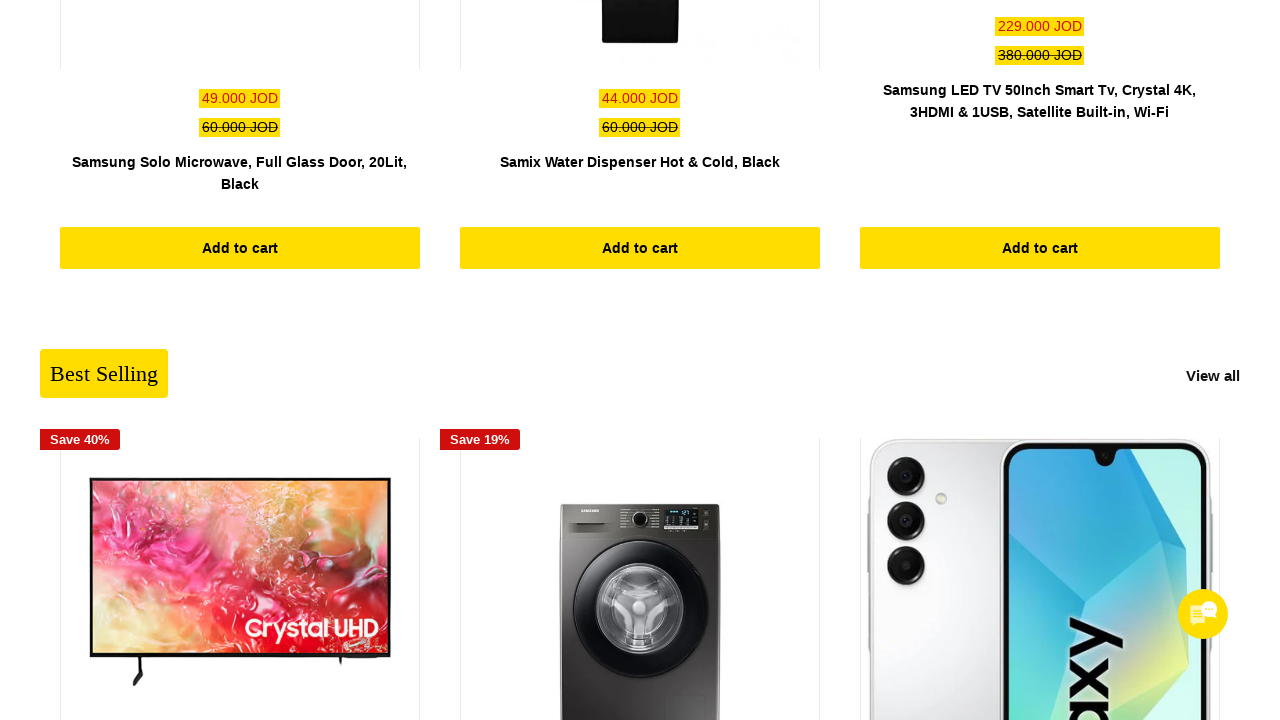

Waited 100ms for scroll animation
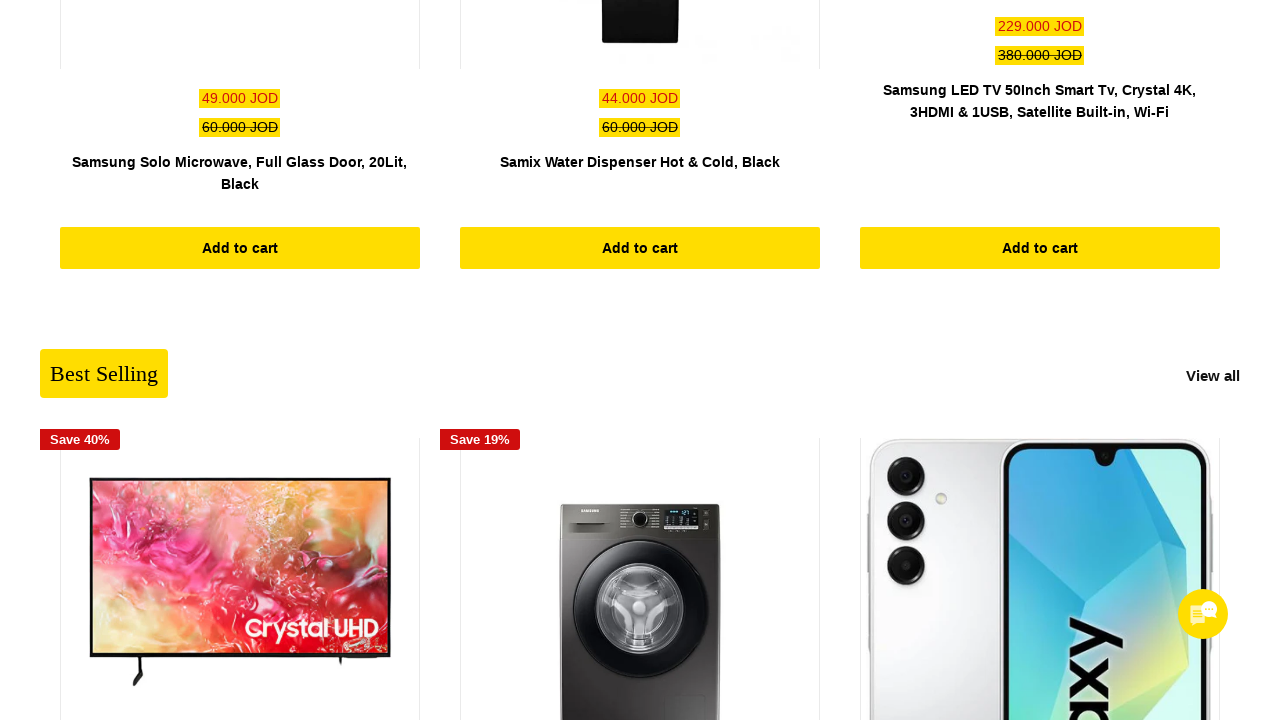

Scrolled up by 100px (iteration 32)
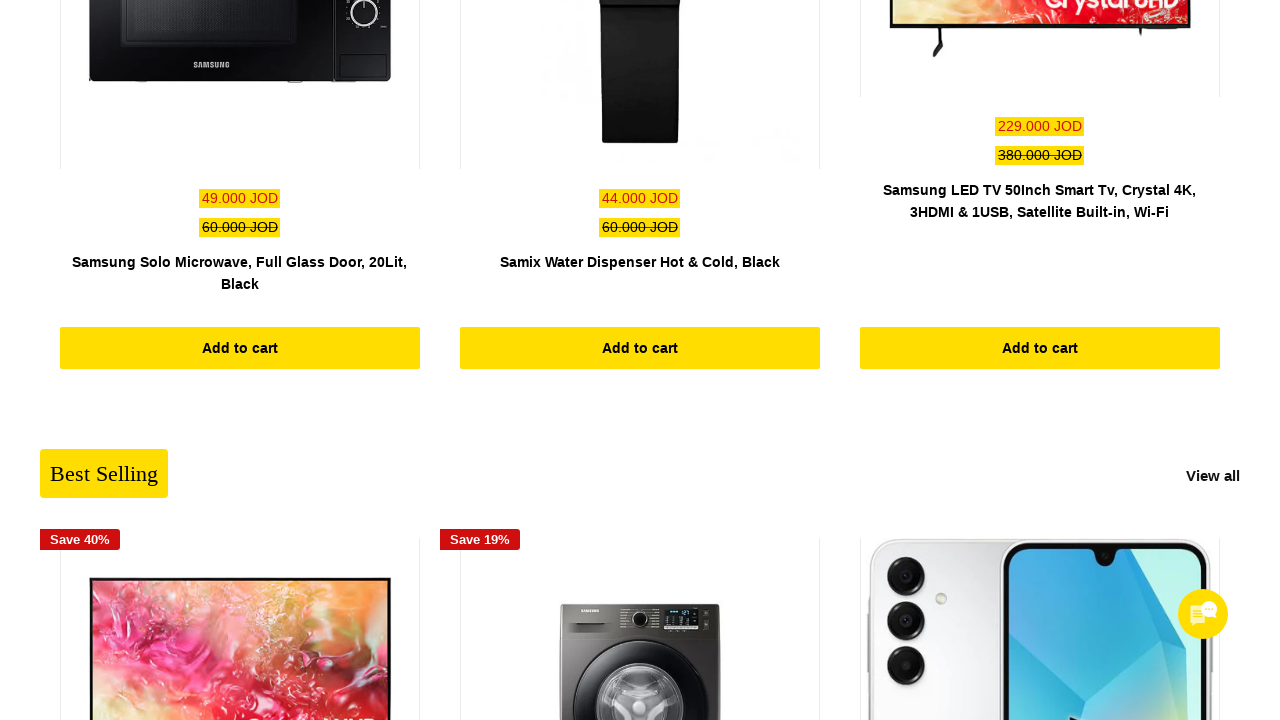

Waited 100ms for scroll animation
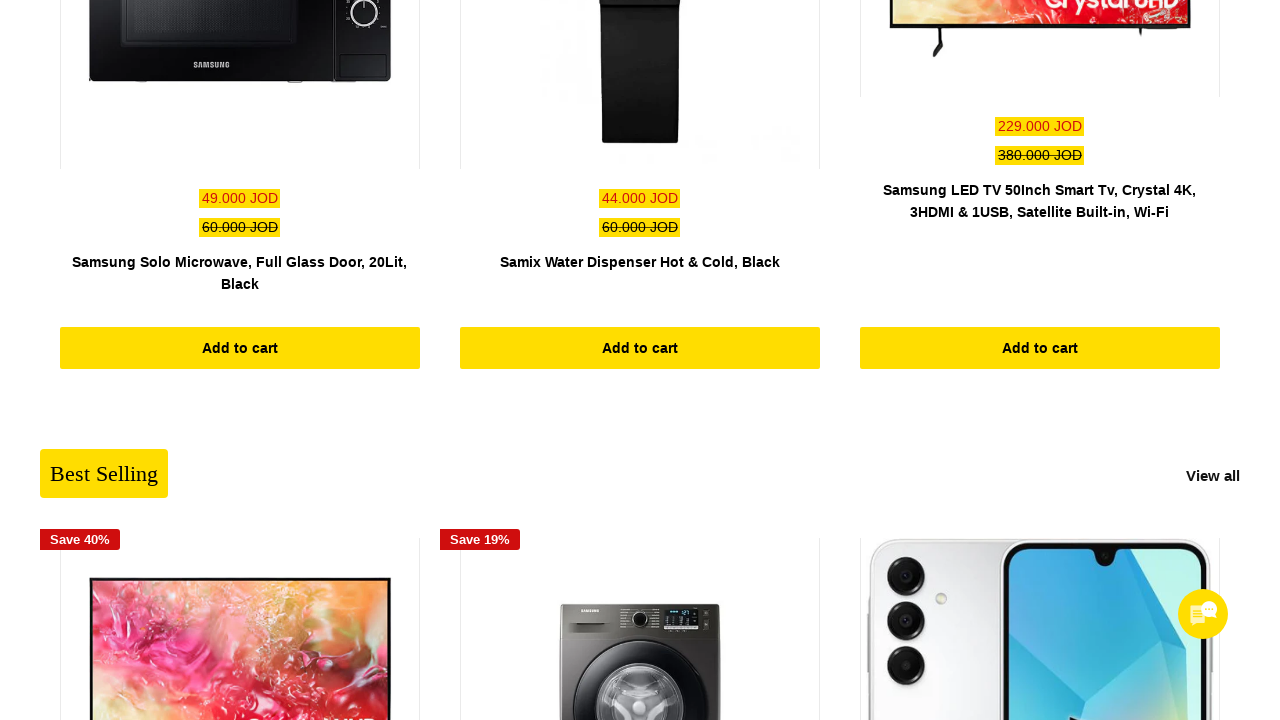

Scrolled up by 100px (iteration 33)
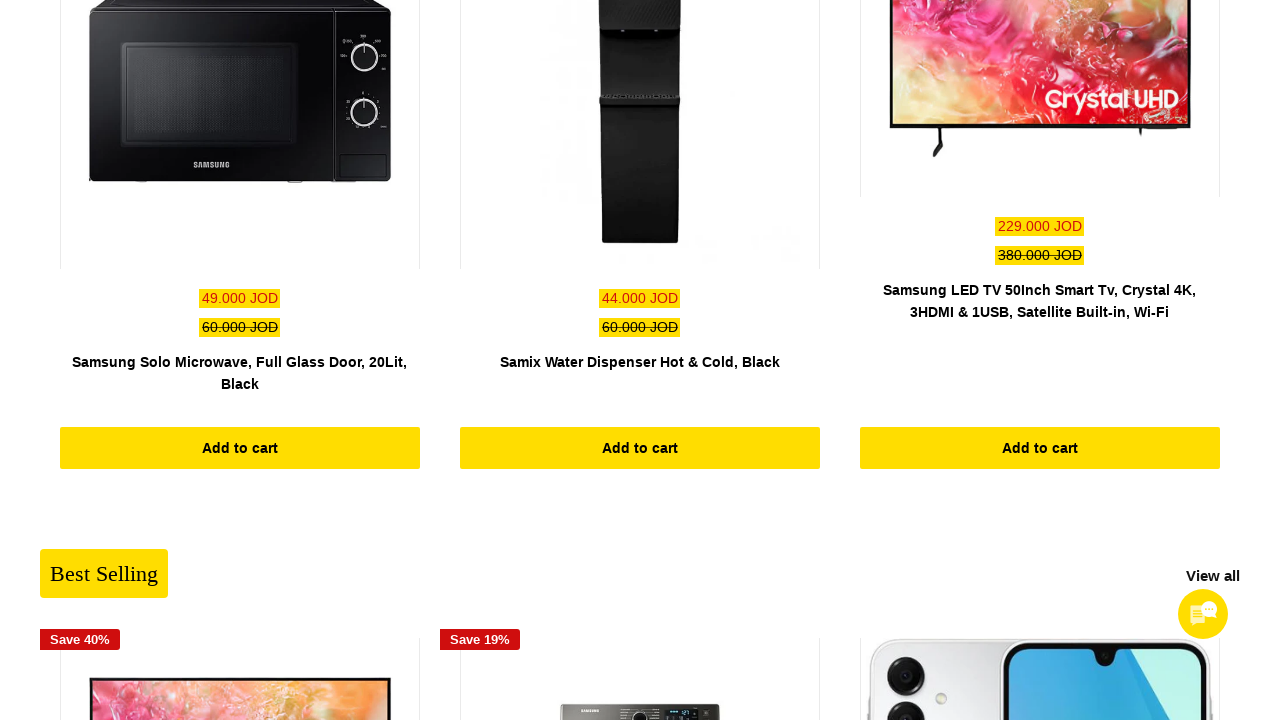

Waited 100ms for scroll animation
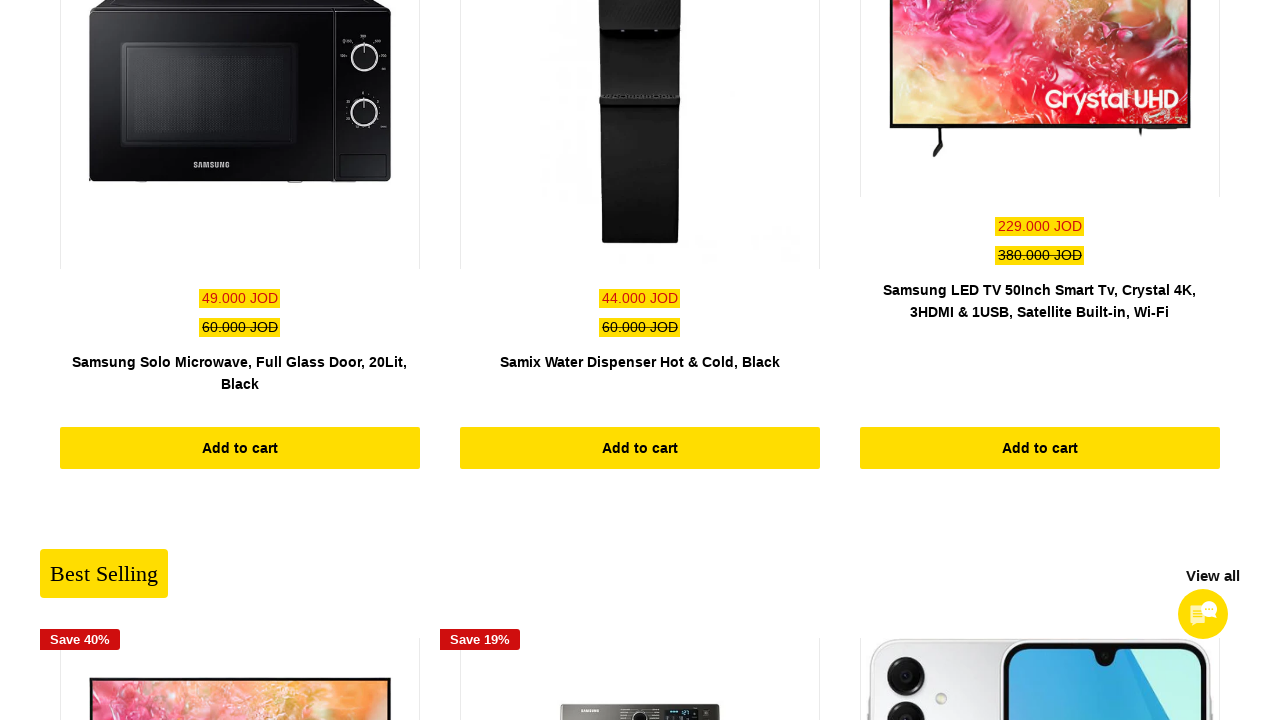

Scrolled up by 100px (iteration 34)
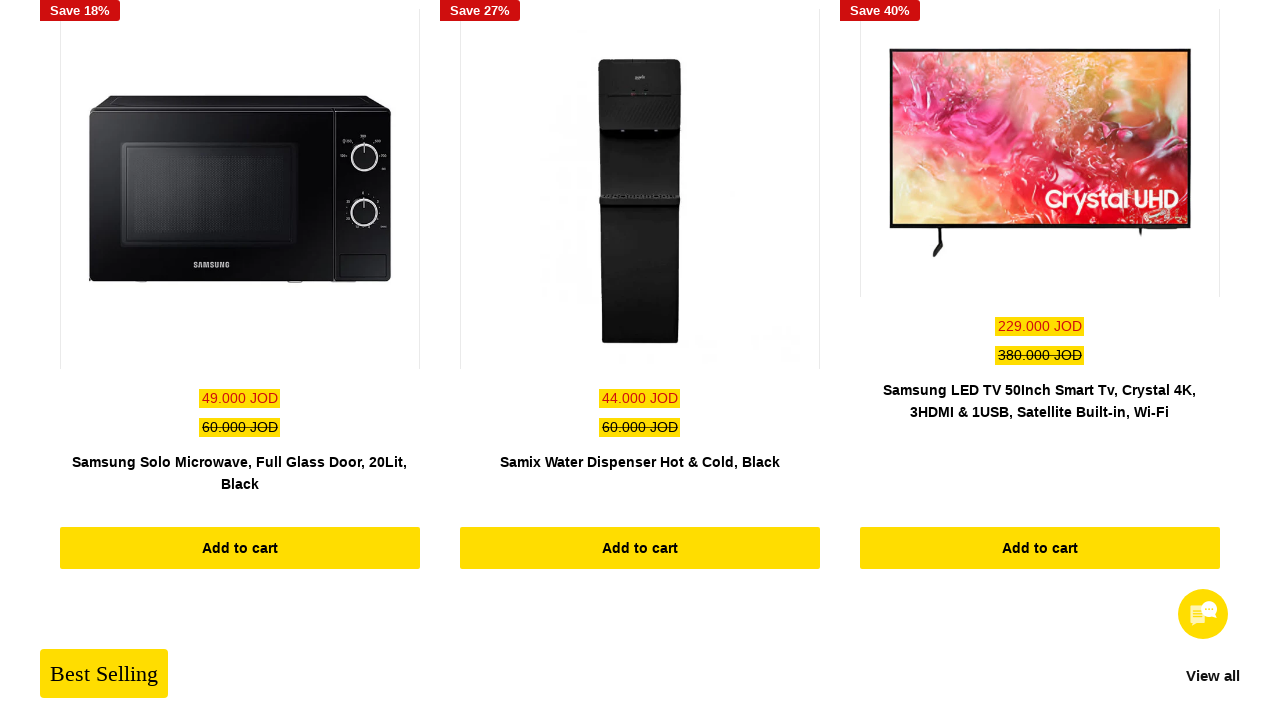

Waited 100ms for scroll animation
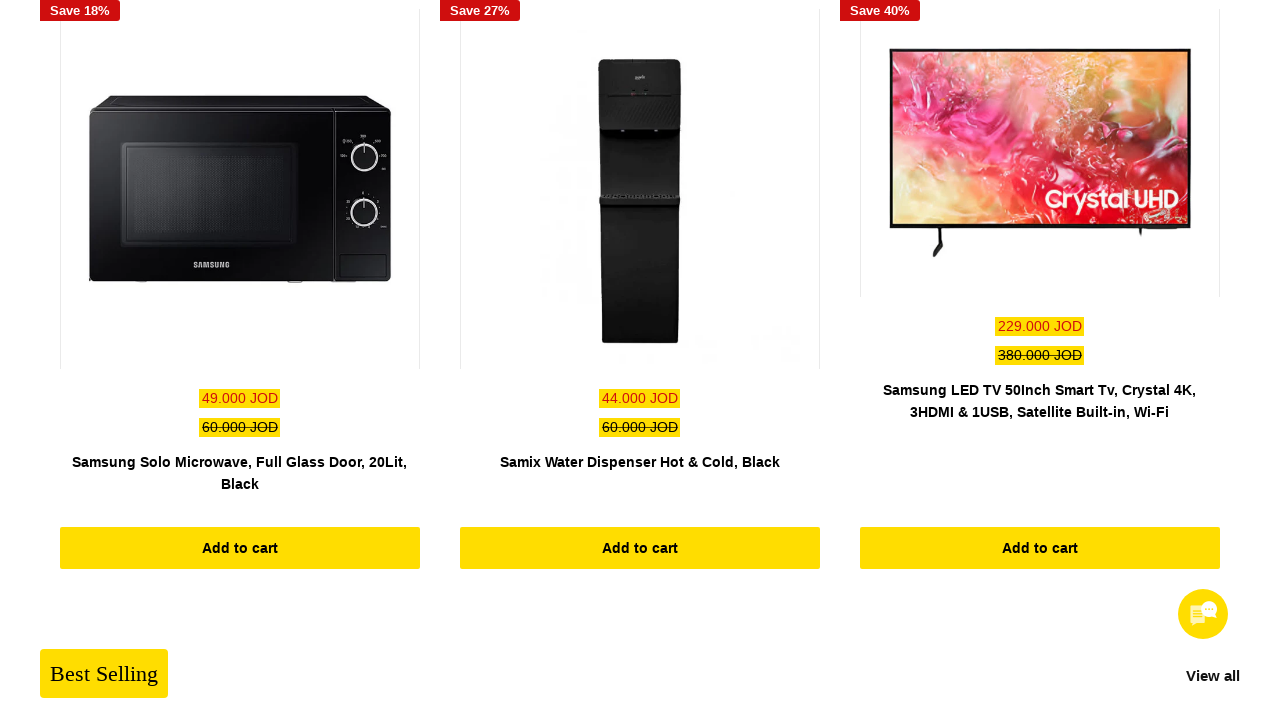

Scrolled up by 100px (iteration 35)
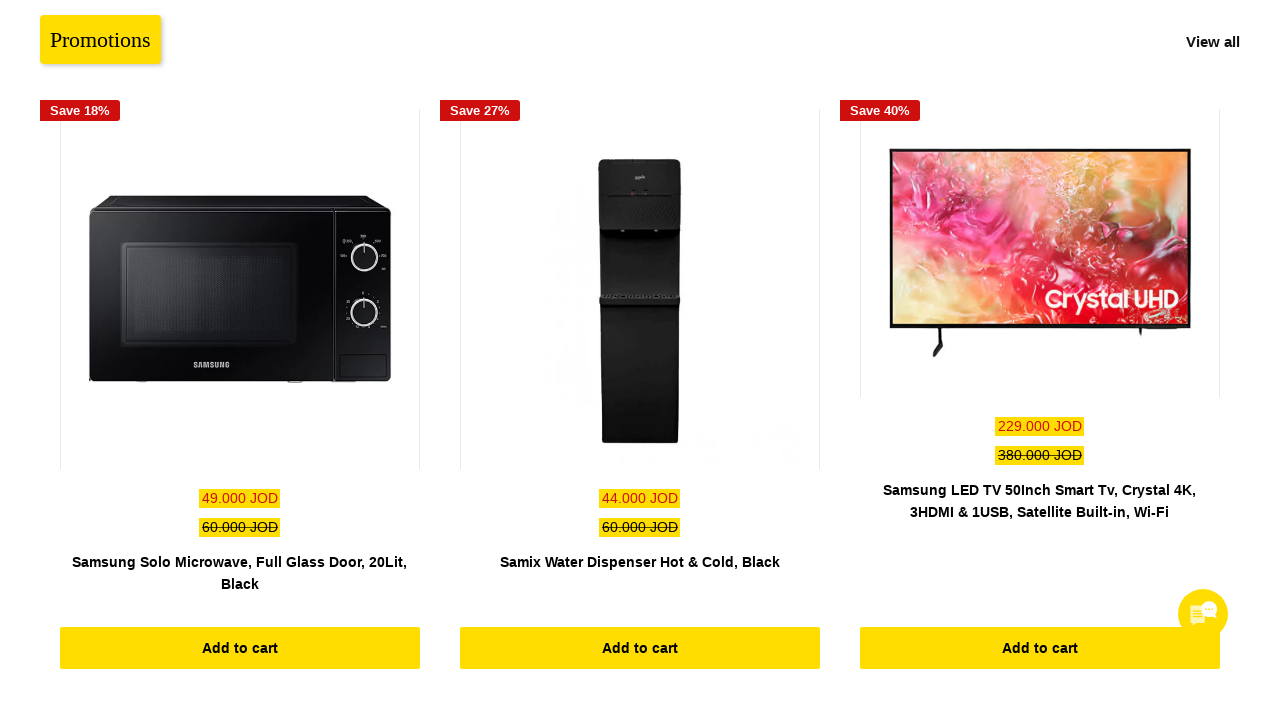

Waited 100ms for scroll animation
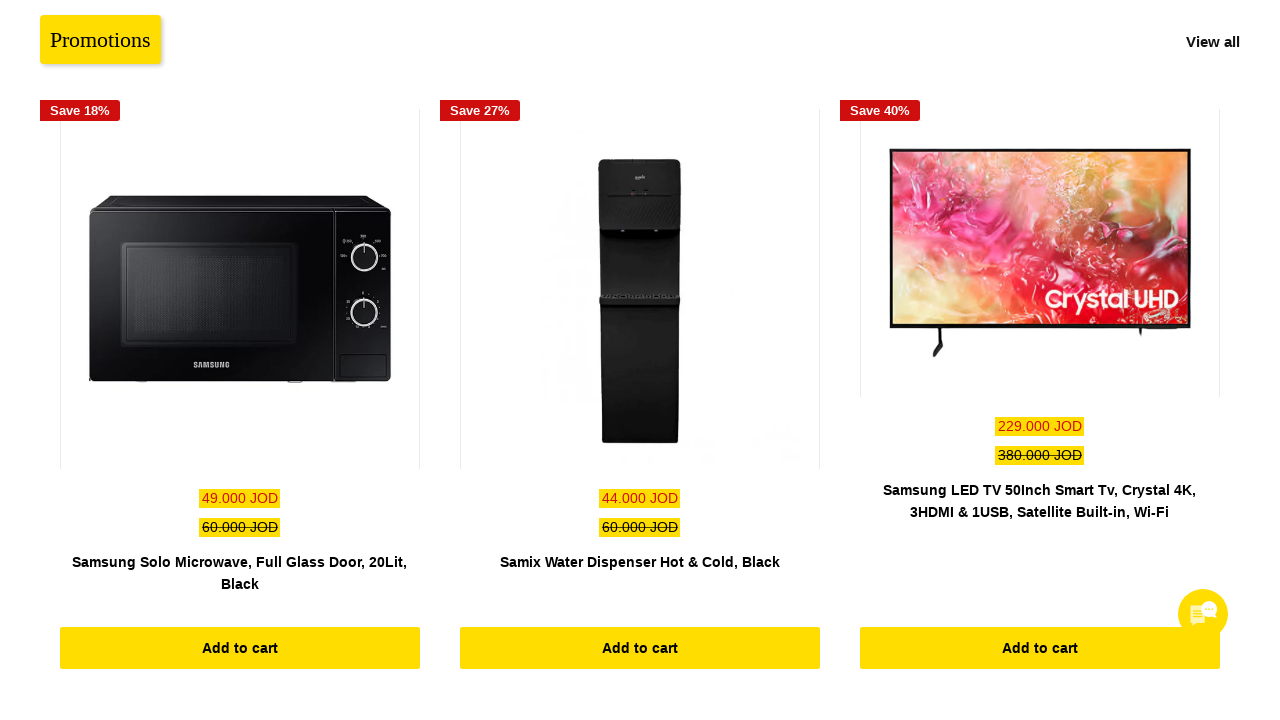

Scrolled up by 100px (iteration 36)
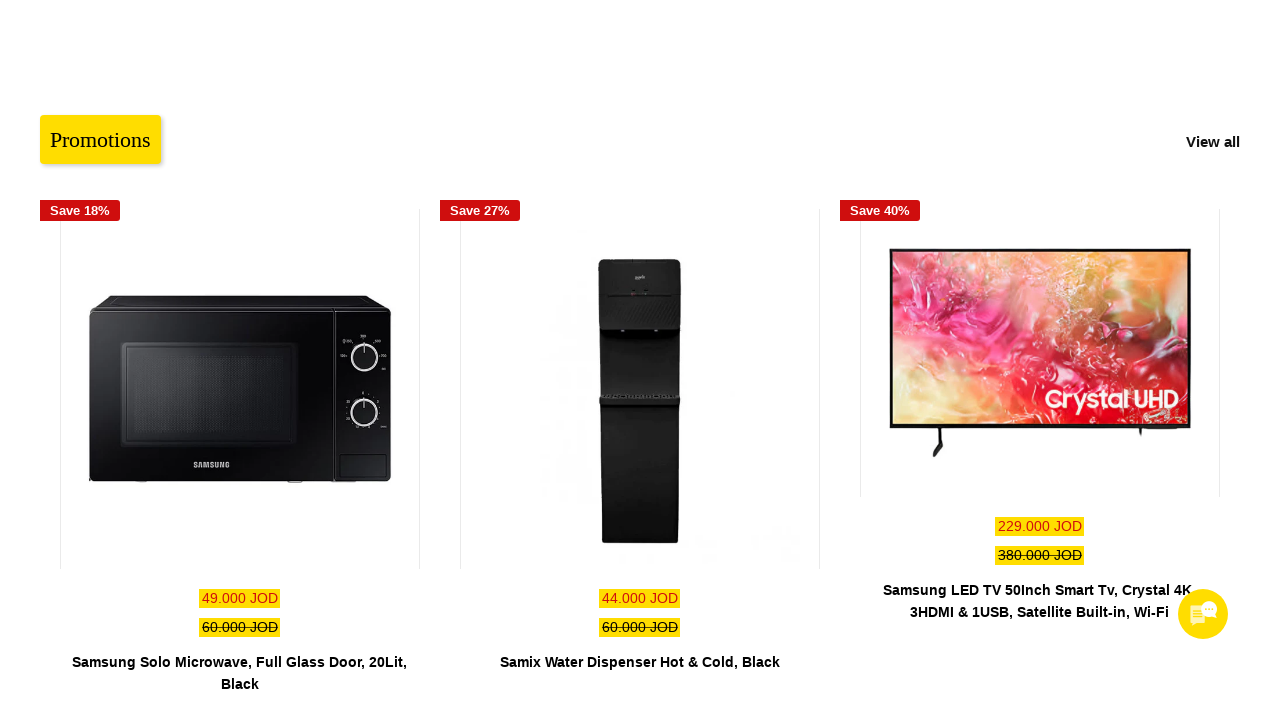

Waited 100ms for scroll animation
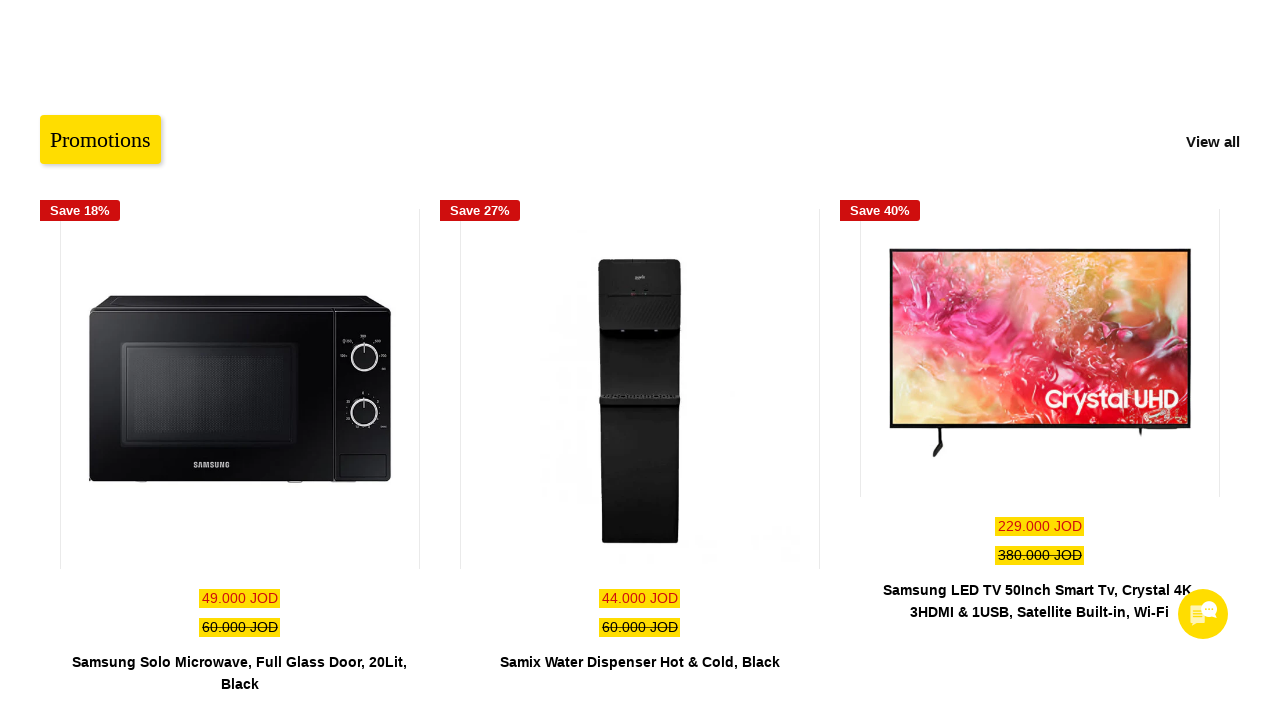

Scrolled up by 100px (iteration 37)
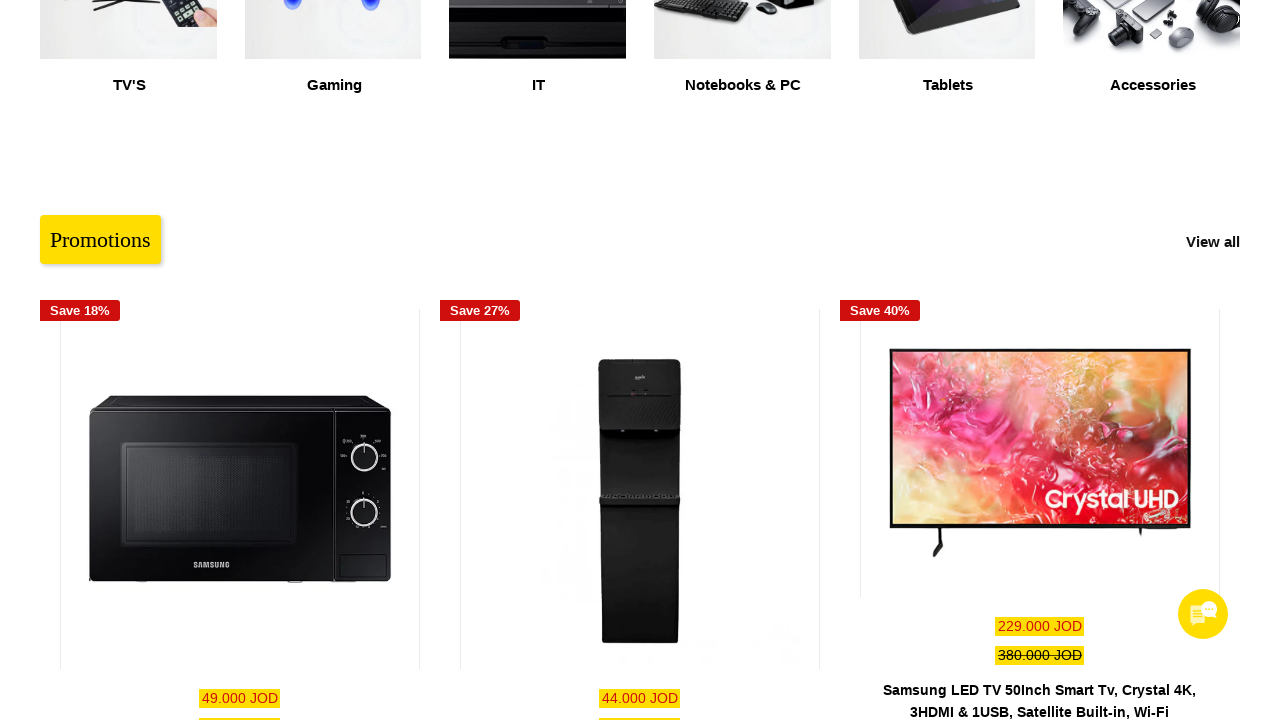

Waited 100ms for scroll animation
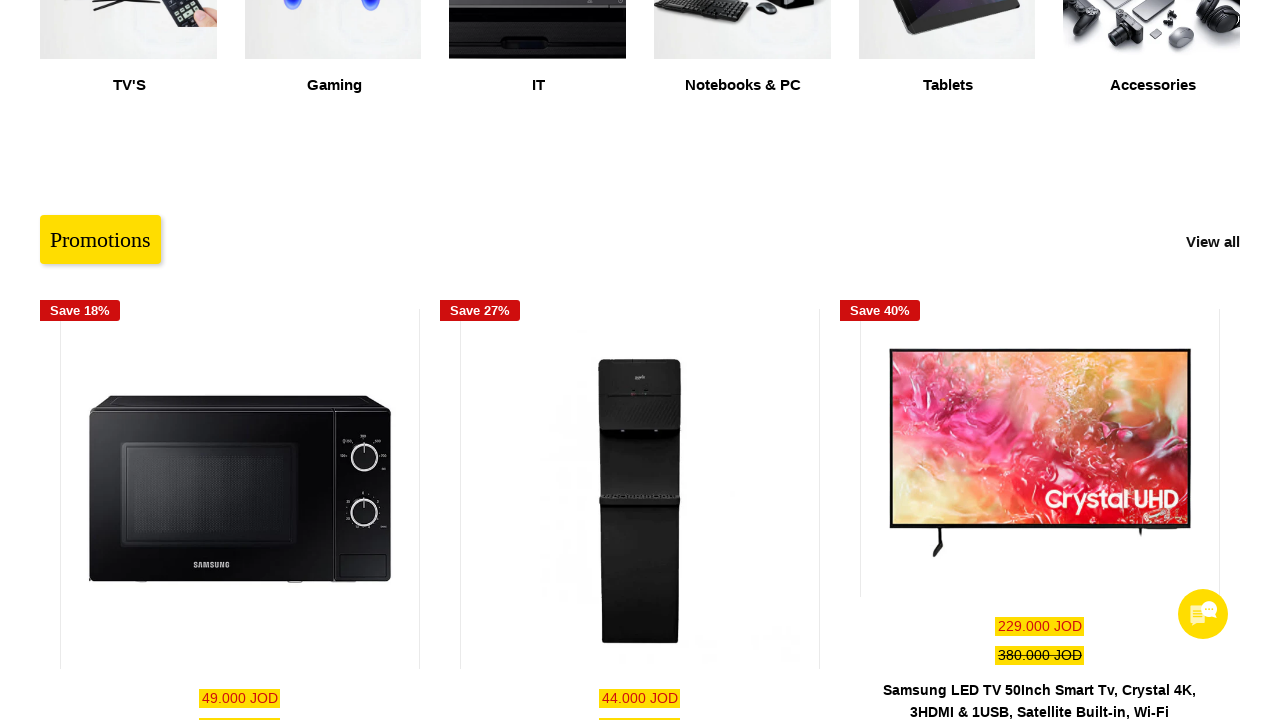

Scrolled up by 100px (iteration 38)
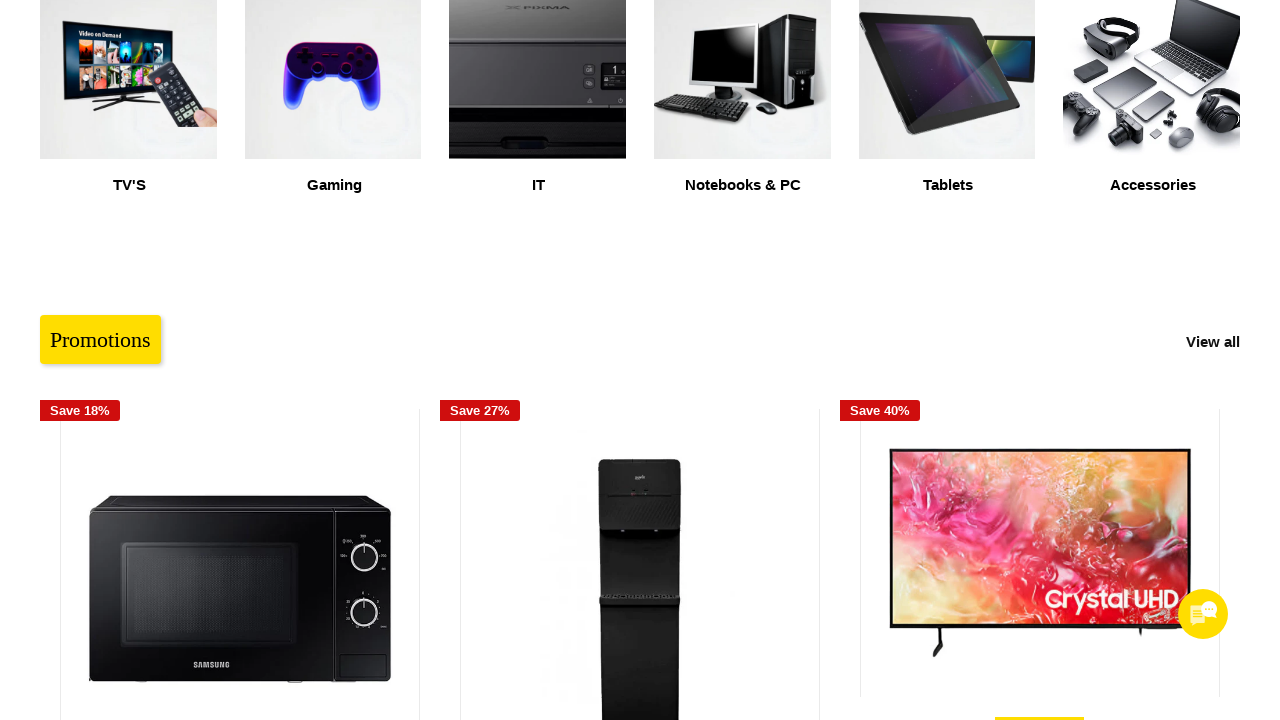

Waited 100ms for scroll animation
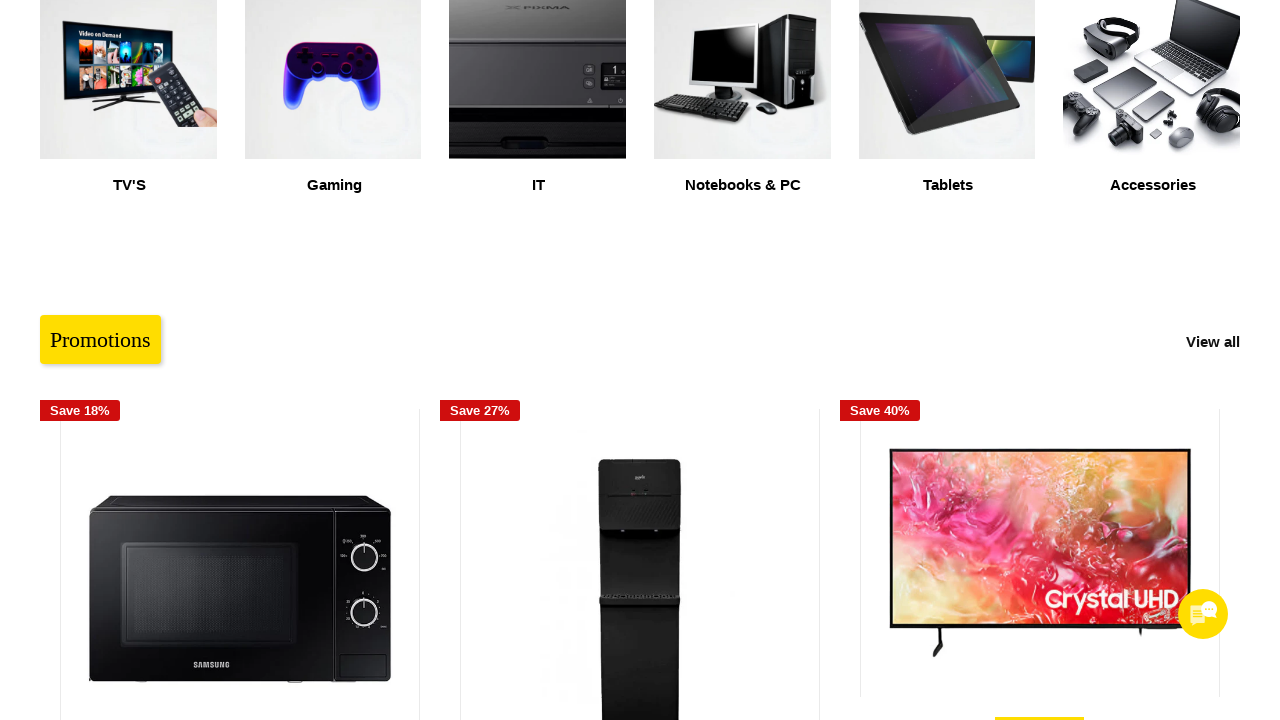

Scrolled up by 100px (iteration 39)
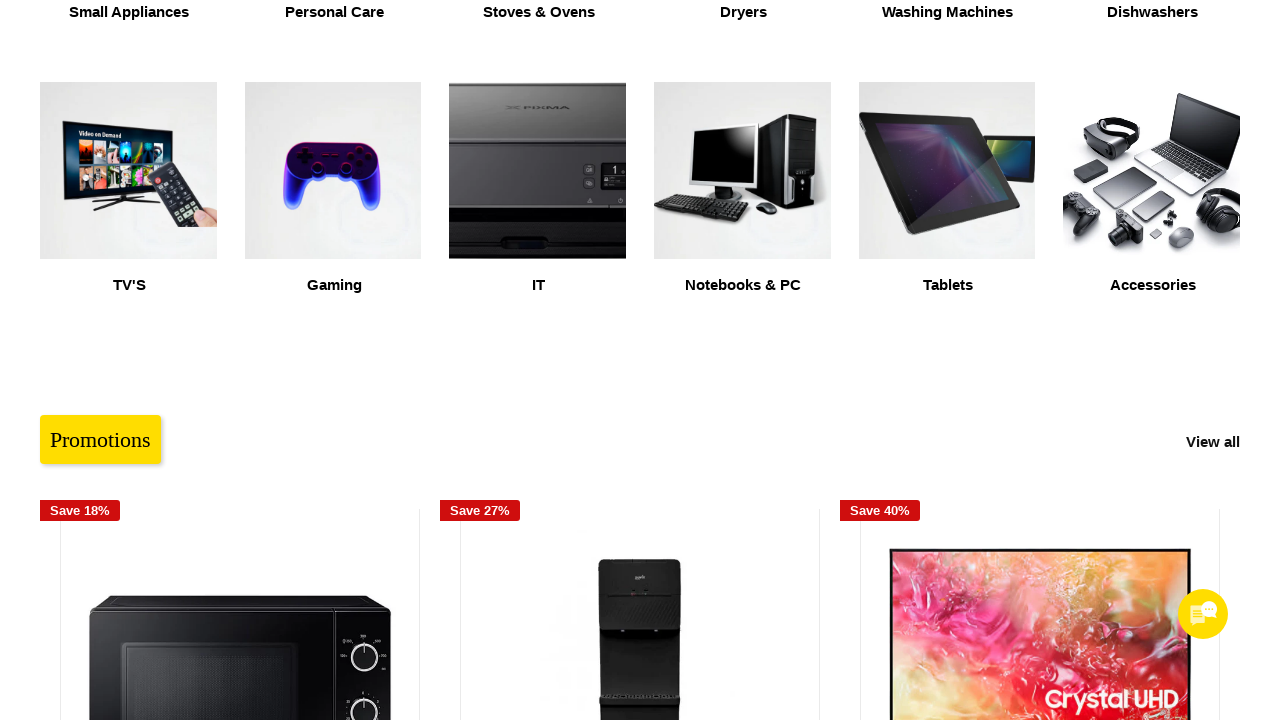

Waited 100ms for scroll animation
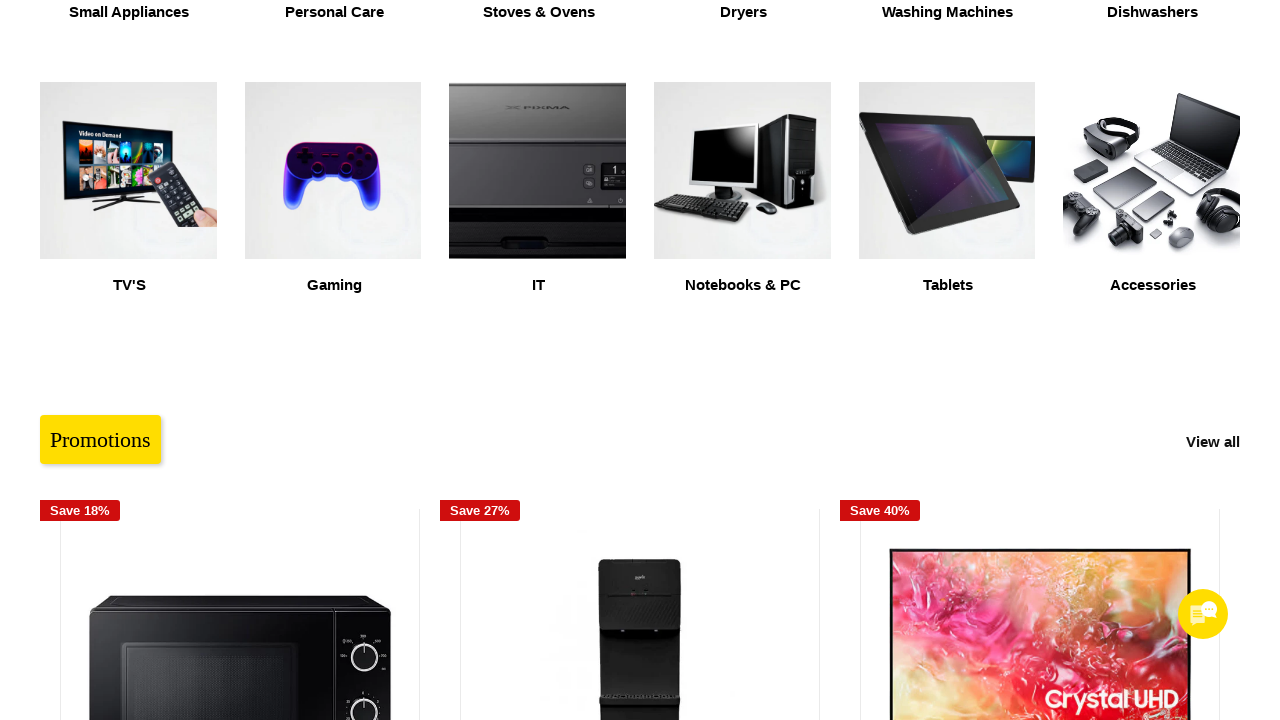

Scrolled up by 100px (iteration 40)
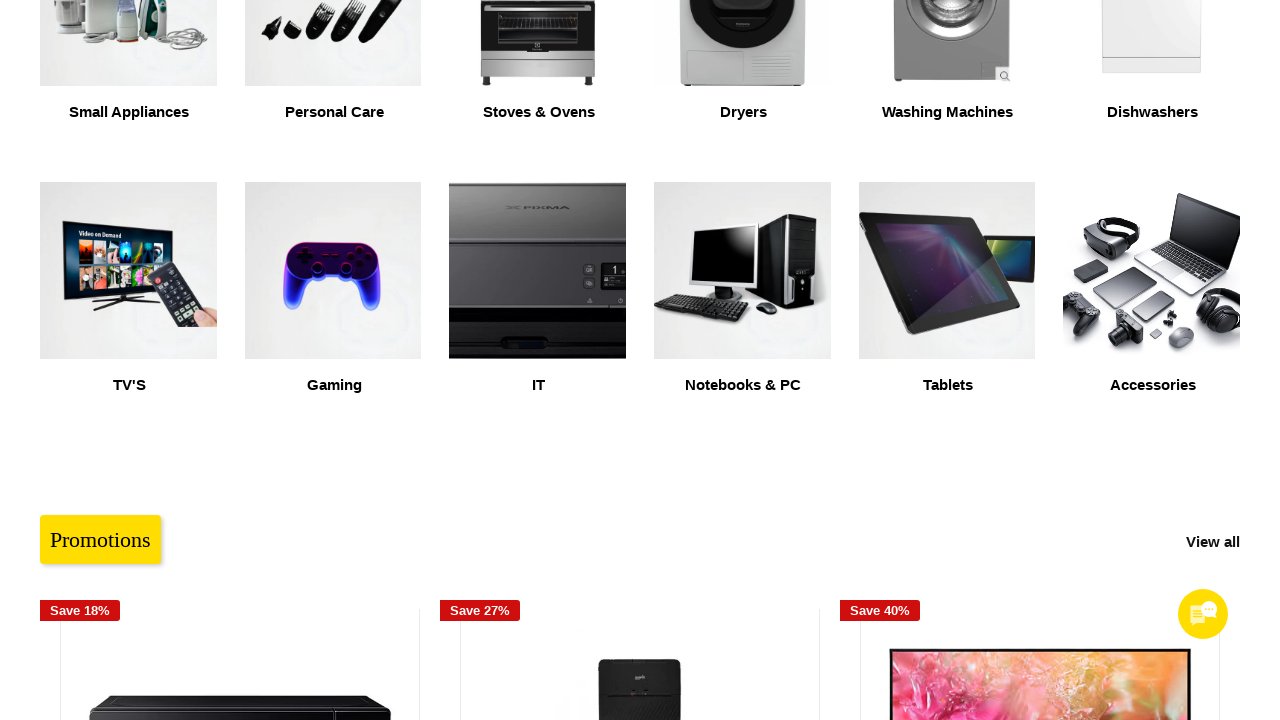

Waited 100ms for scroll animation
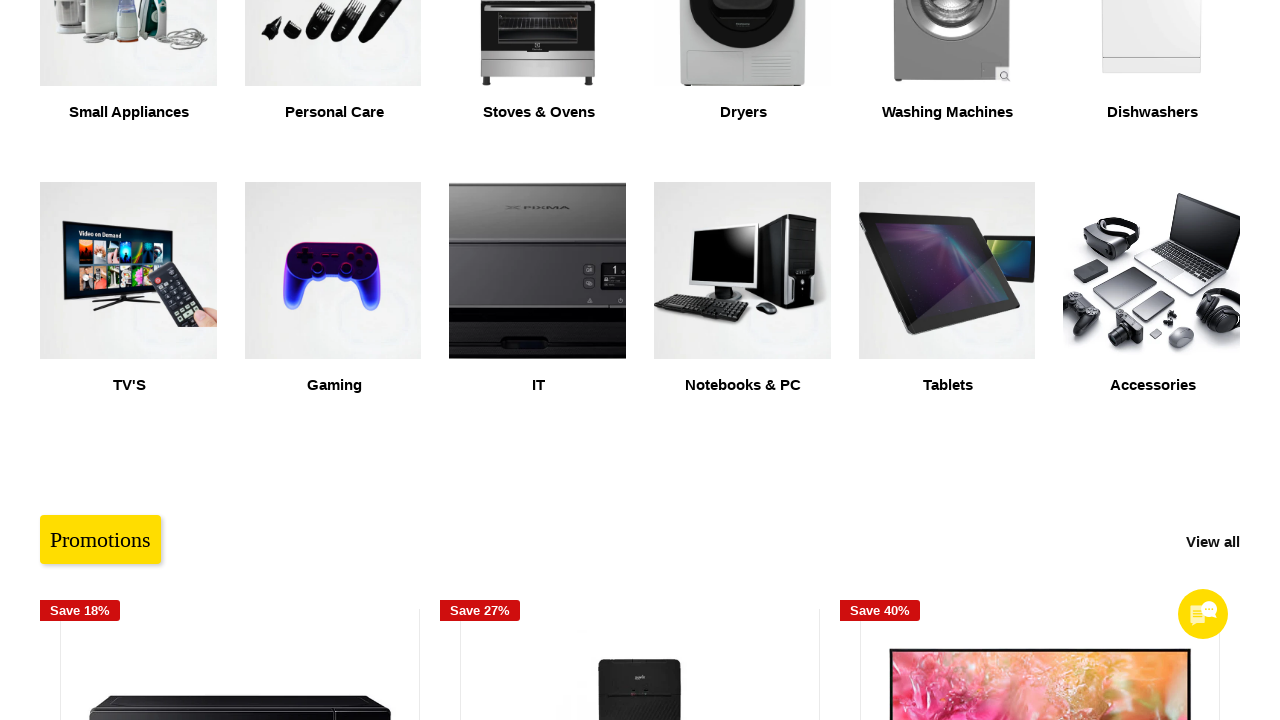

Scrolled up by 100px (iteration 41)
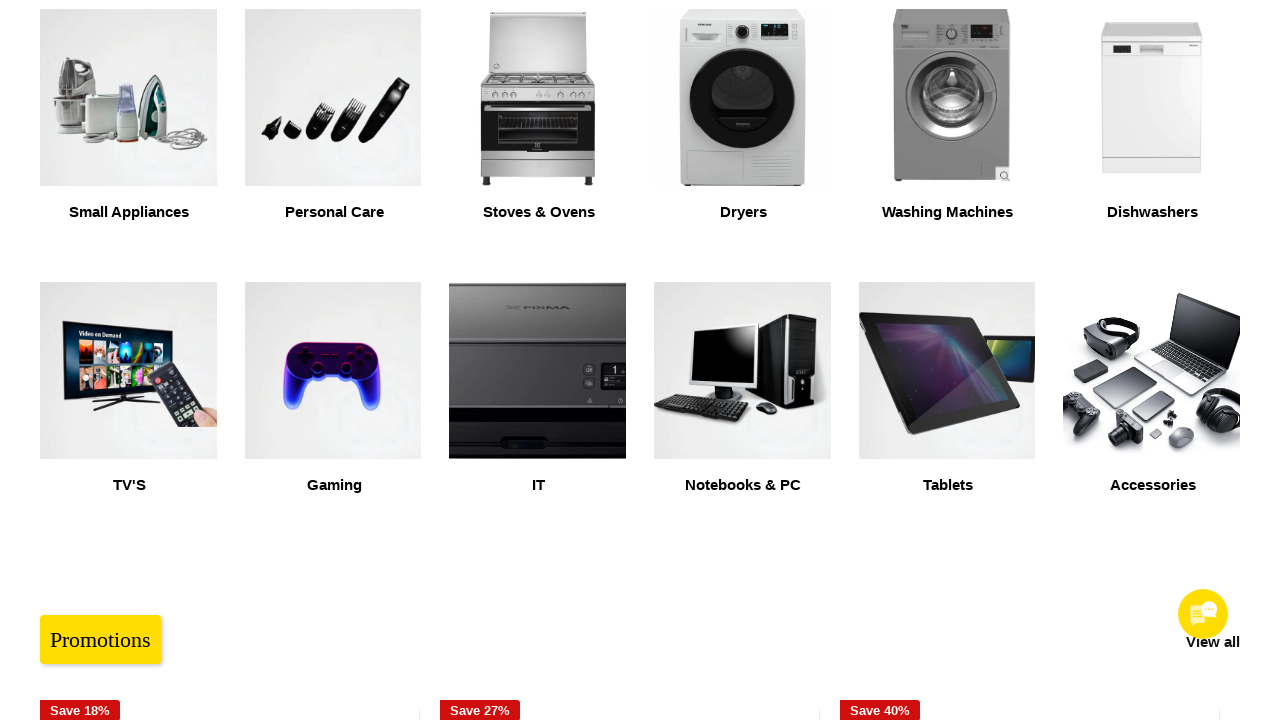

Waited 100ms for scroll animation
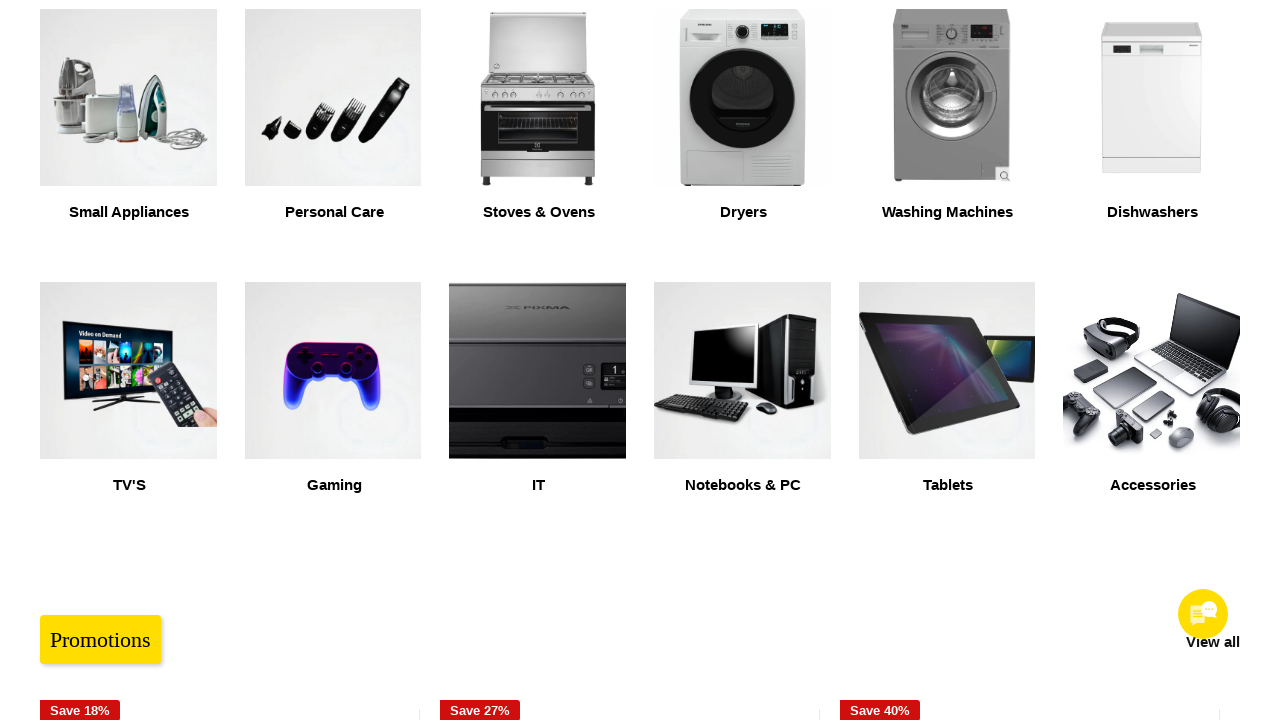

Scrolled up by 100px (iteration 42)
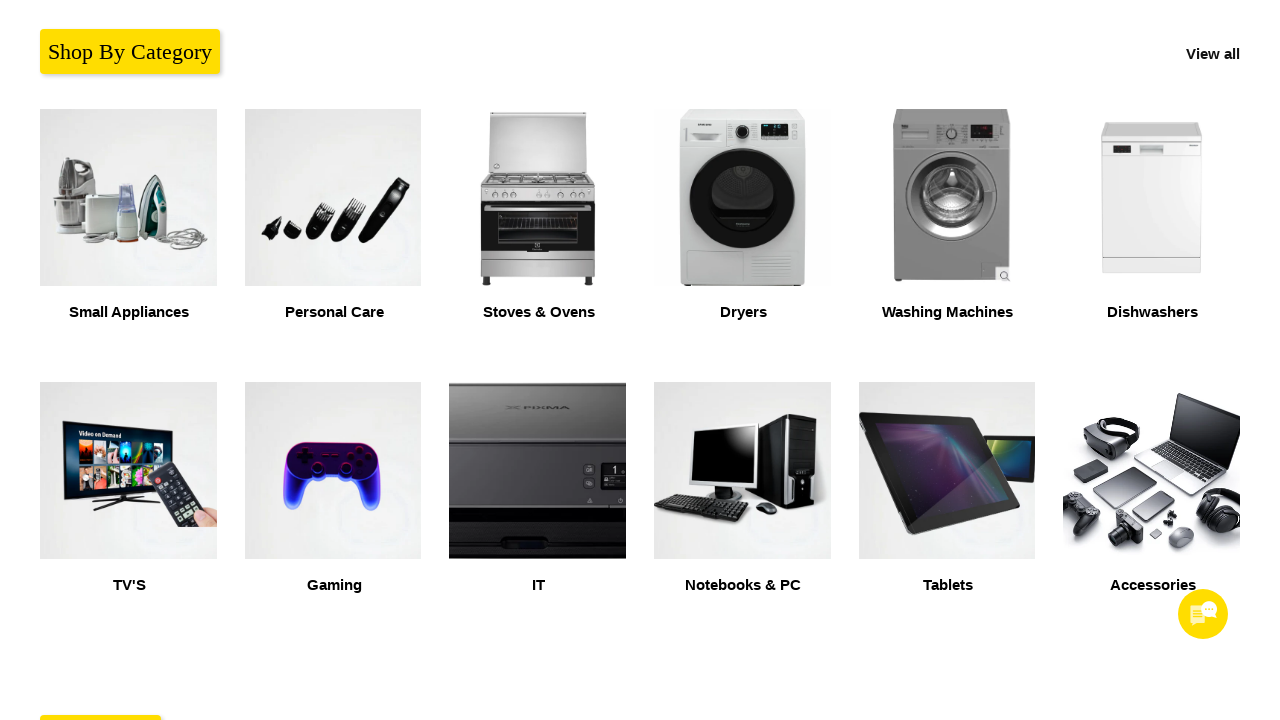

Waited 100ms for scroll animation
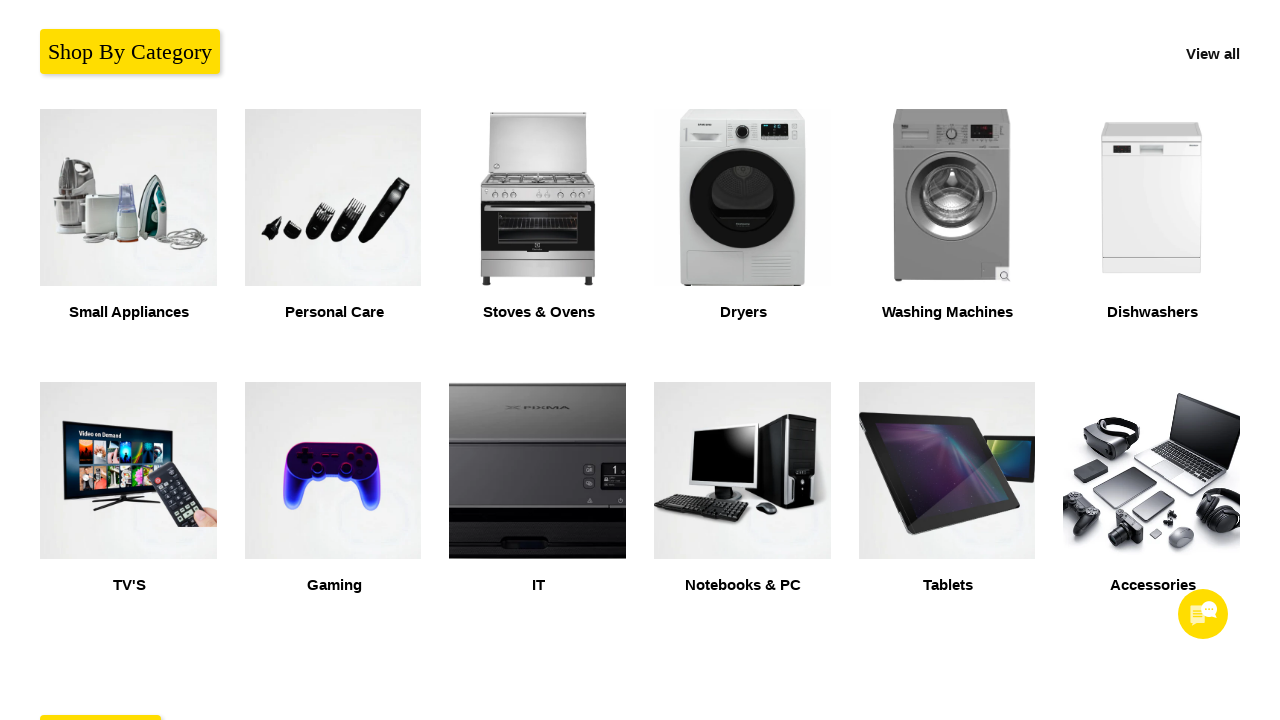

Scrolled up by 100px (iteration 43)
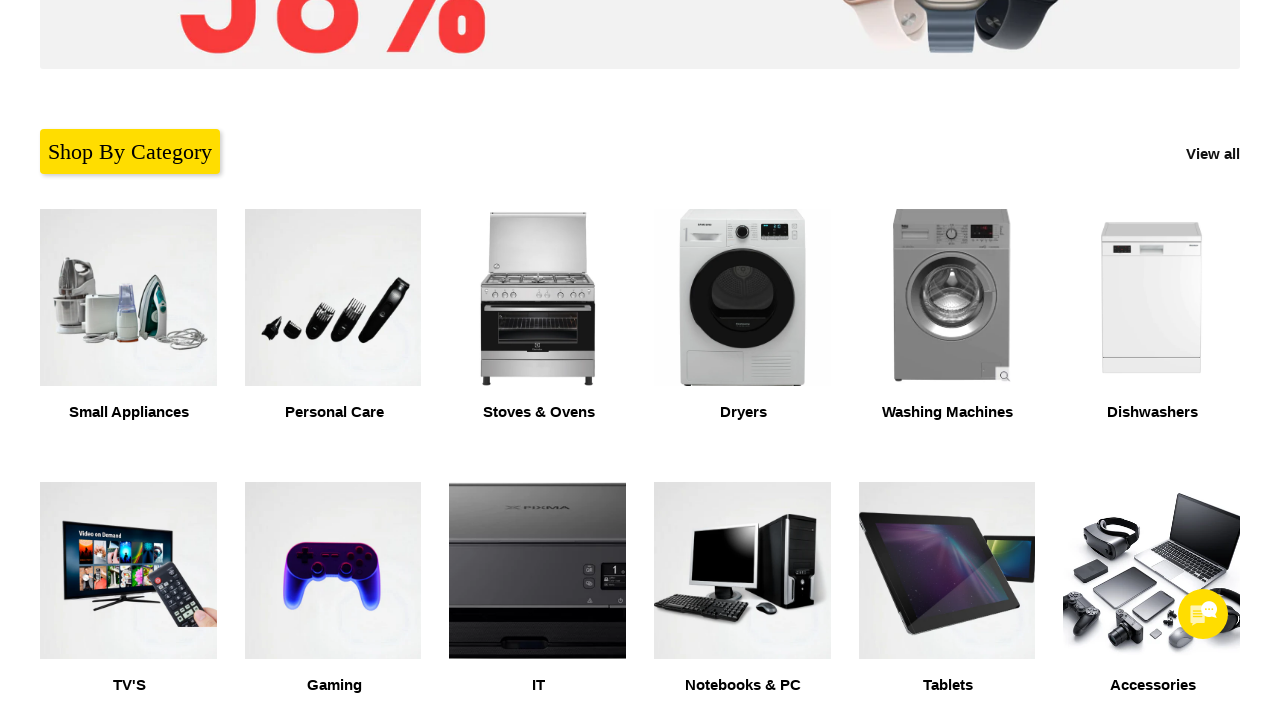

Waited 100ms for scroll animation
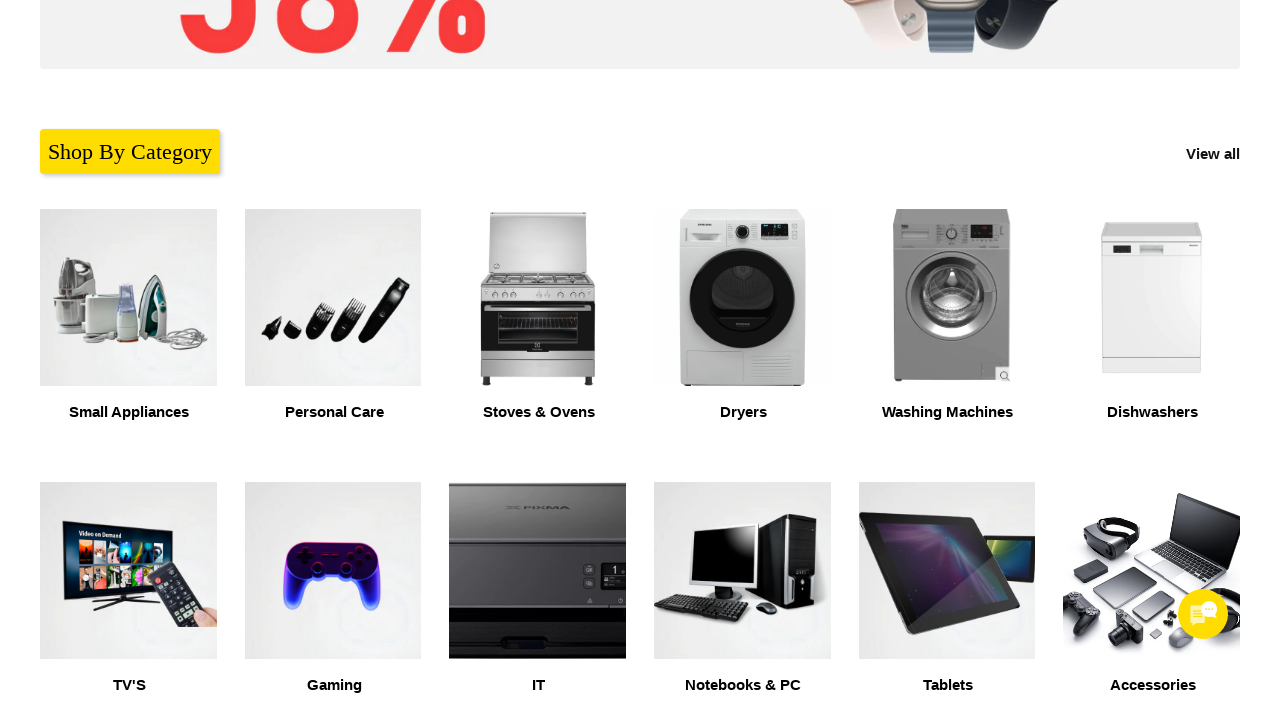

Scrolled up by 100px (iteration 44)
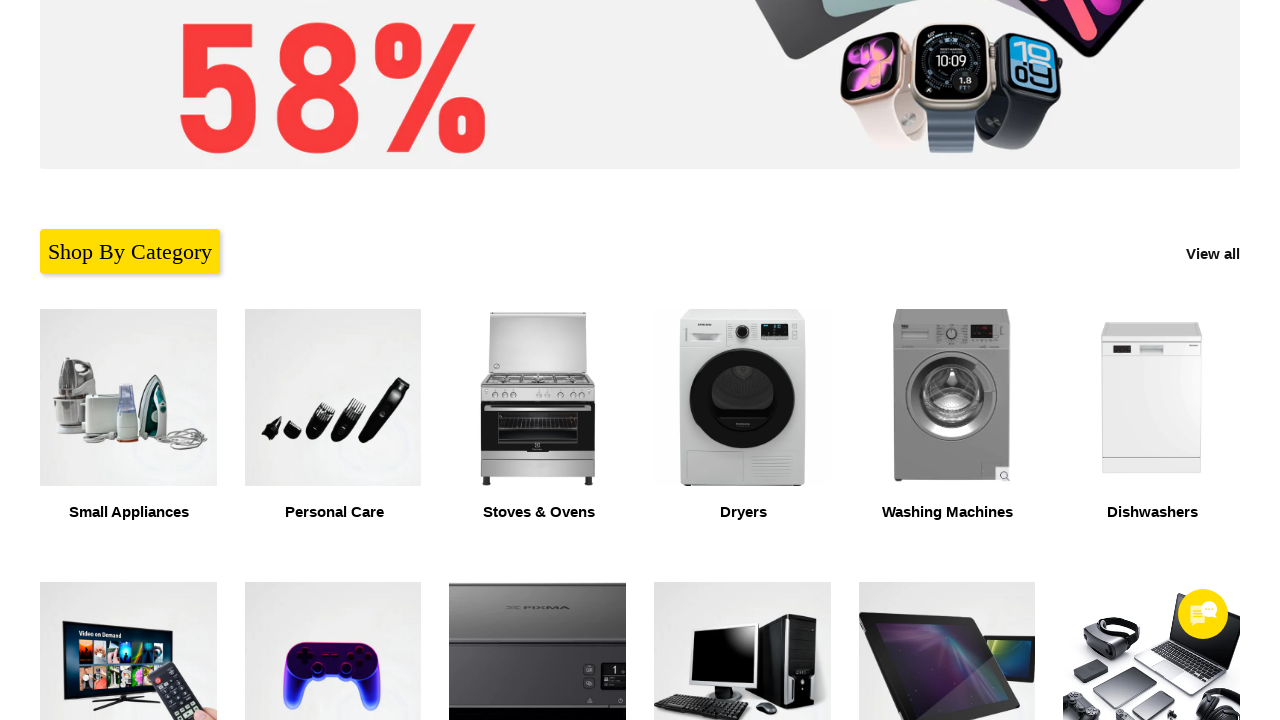

Waited 100ms for scroll animation
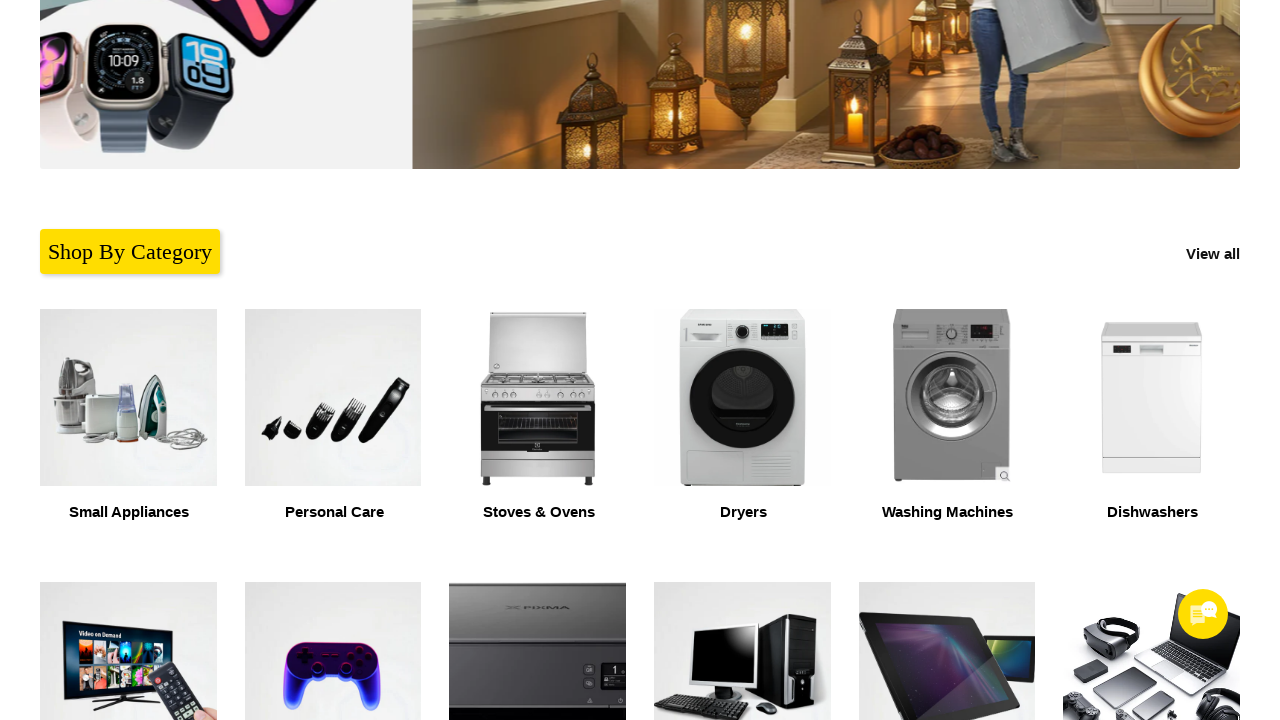

Scrolled up by 100px (iteration 45)
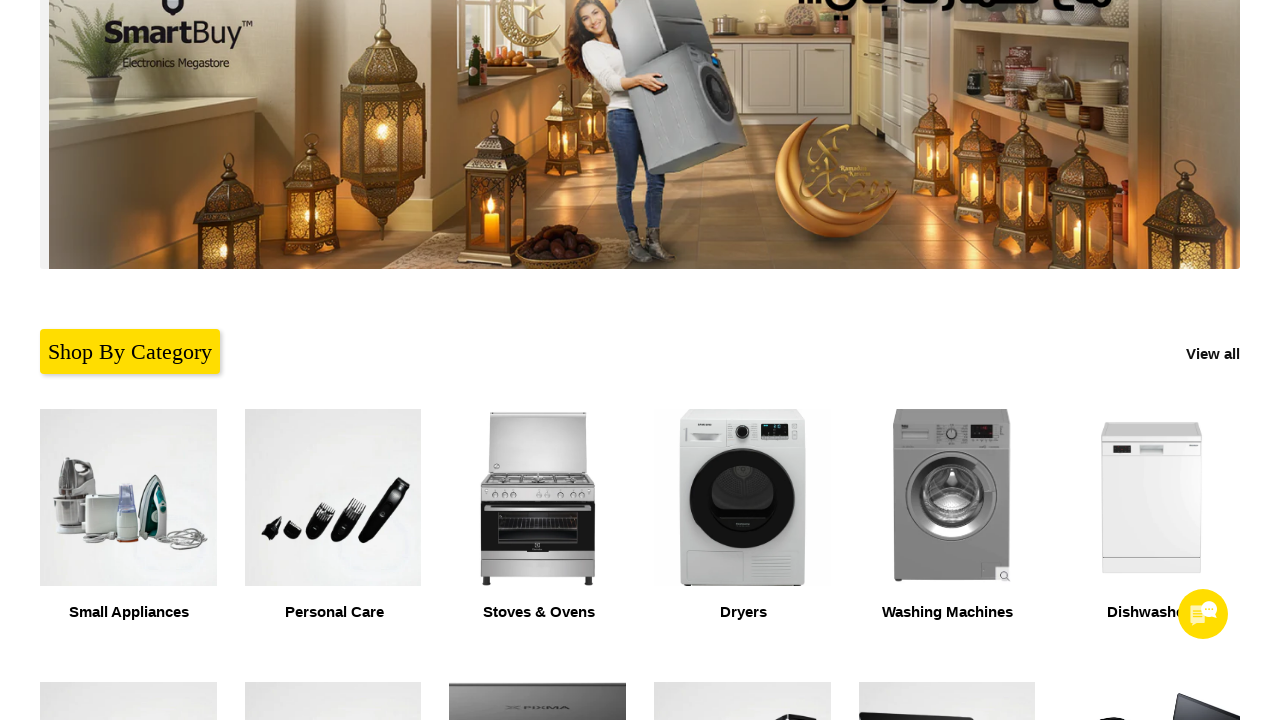

Waited 100ms for scroll animation
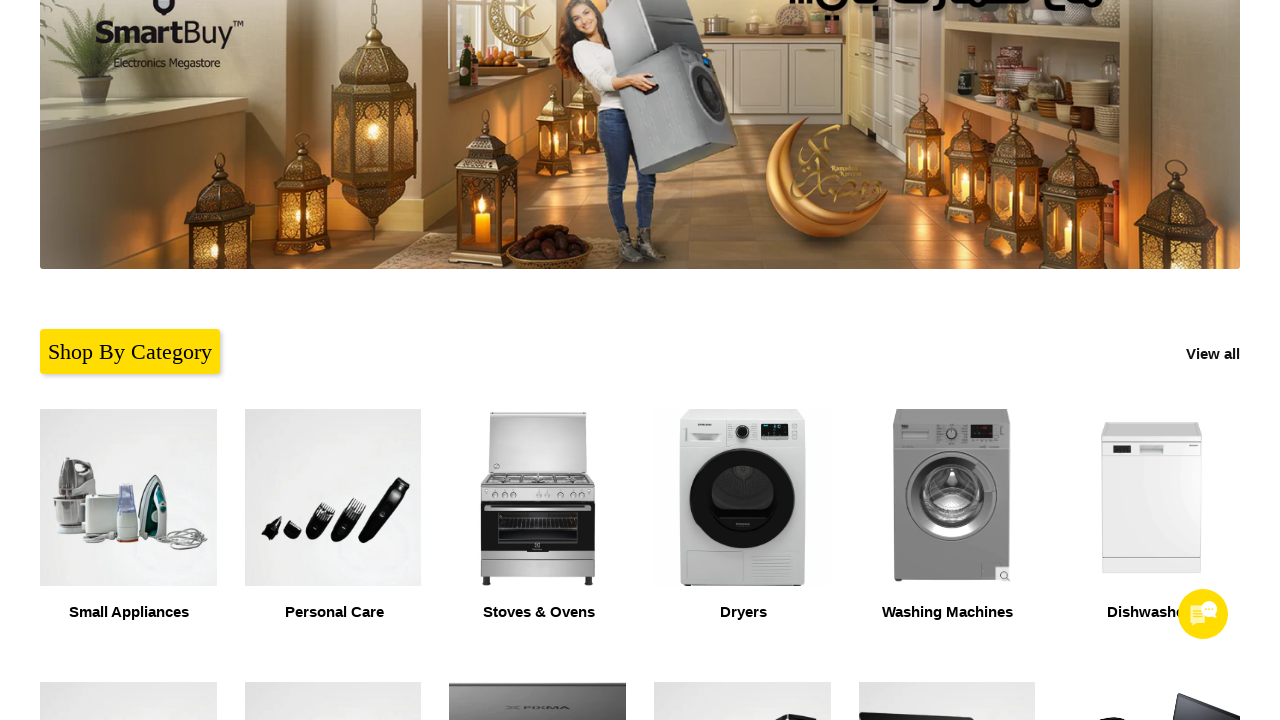

Scrolled up by 100px (iteration 46)
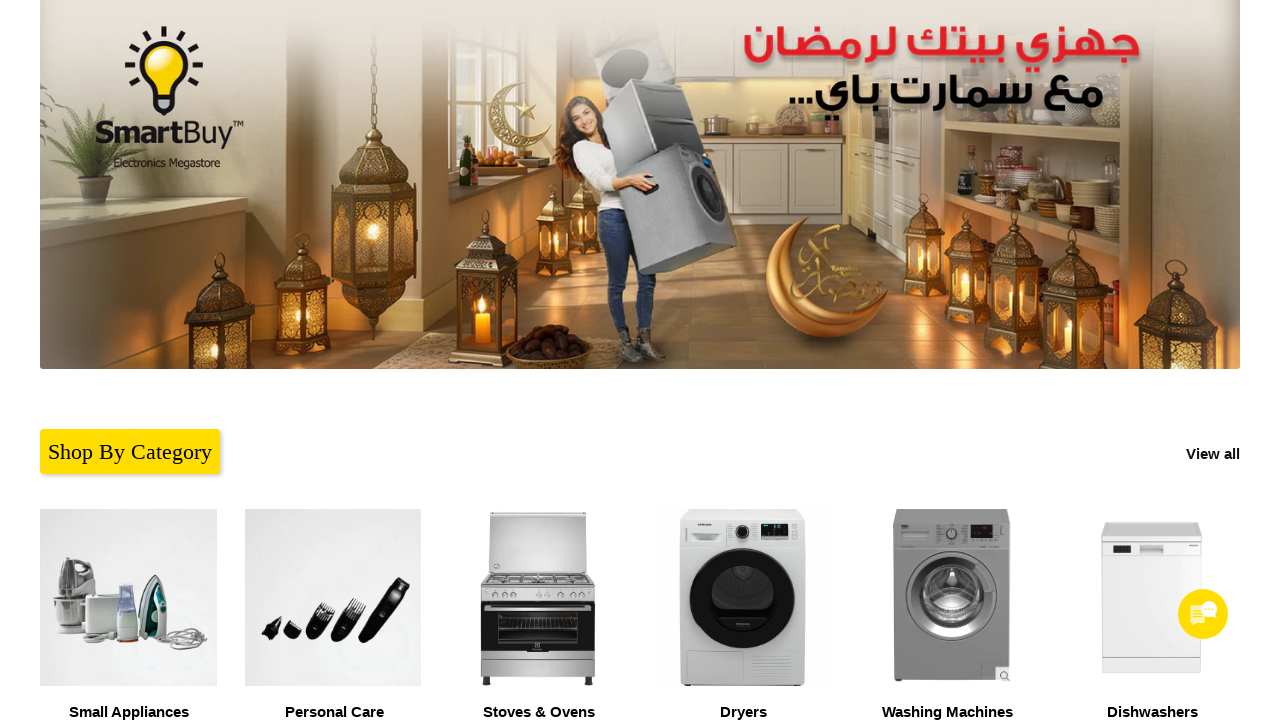

Waited 100ms for scroll animation
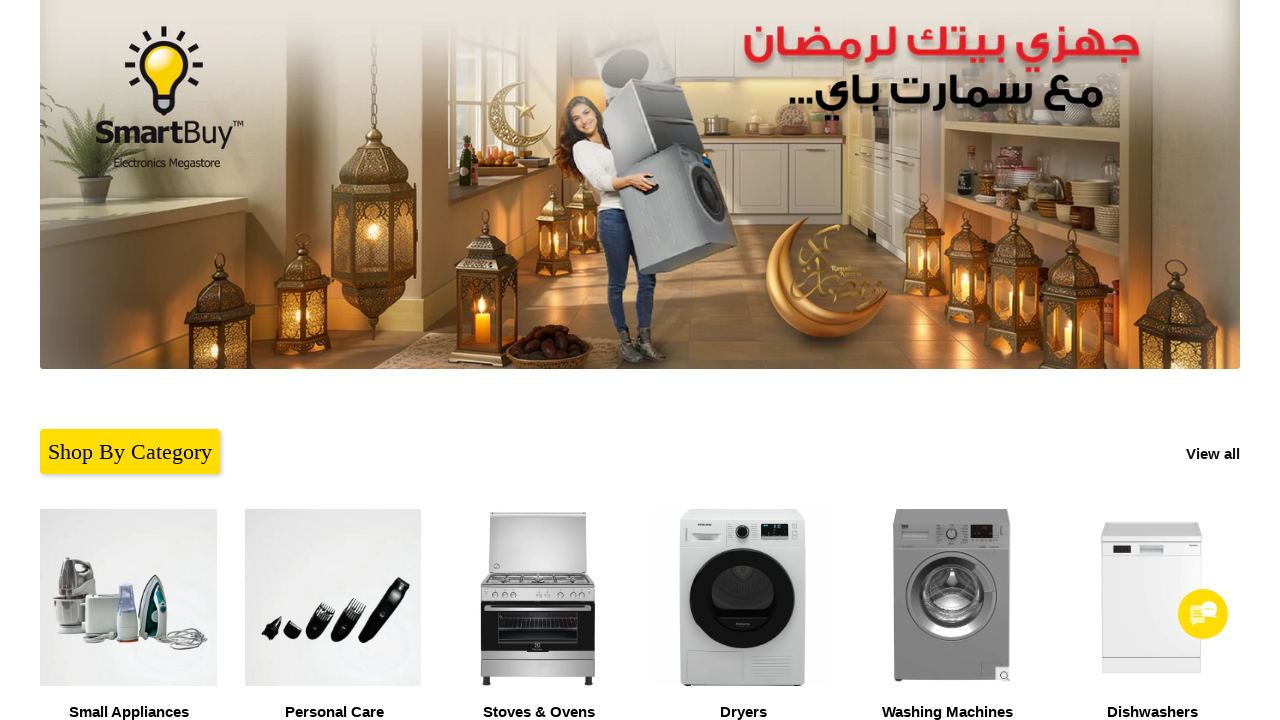

Scrolled up by 100px (iteration 47)
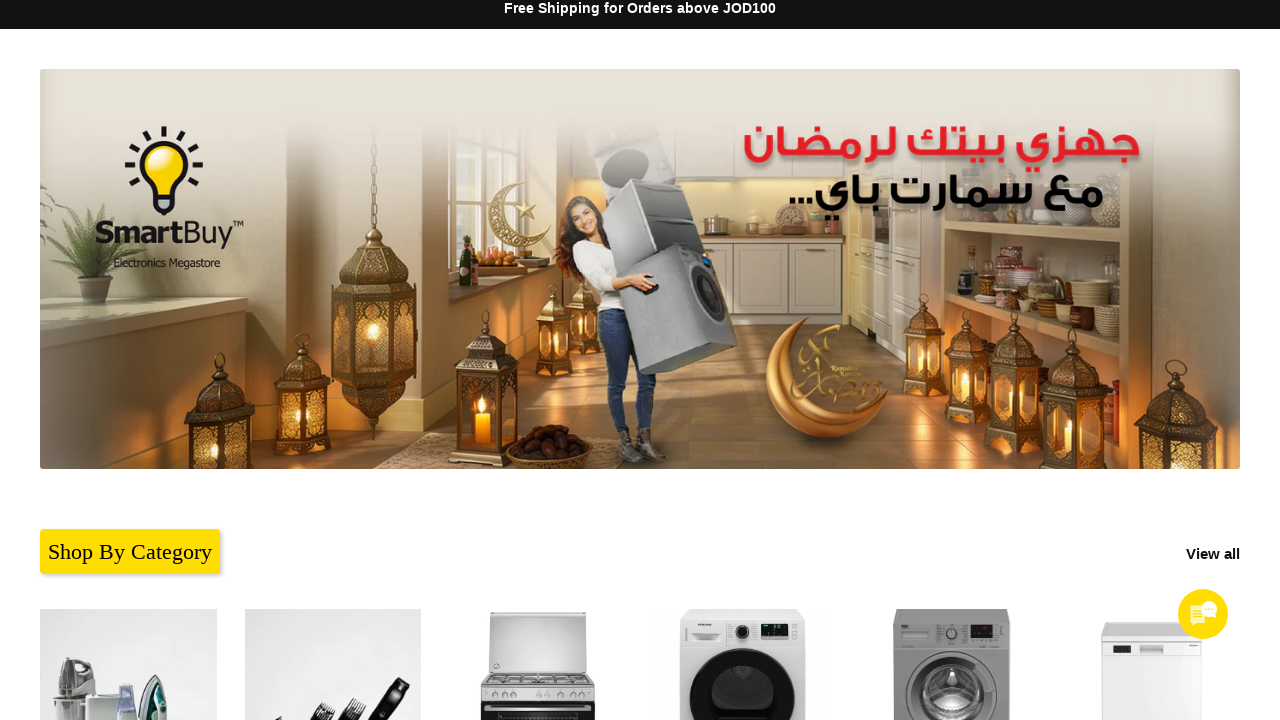

Waited 100ms for scroll animation
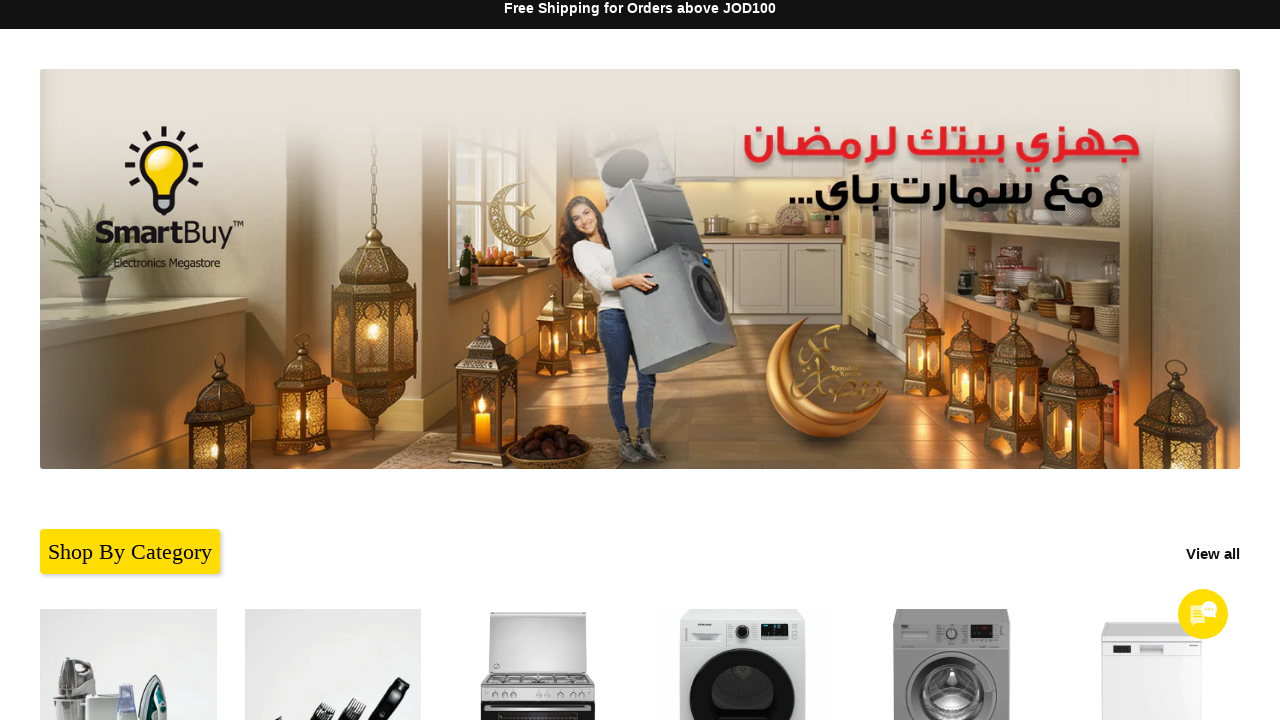

Scrolled up by 100px (iteration 48)
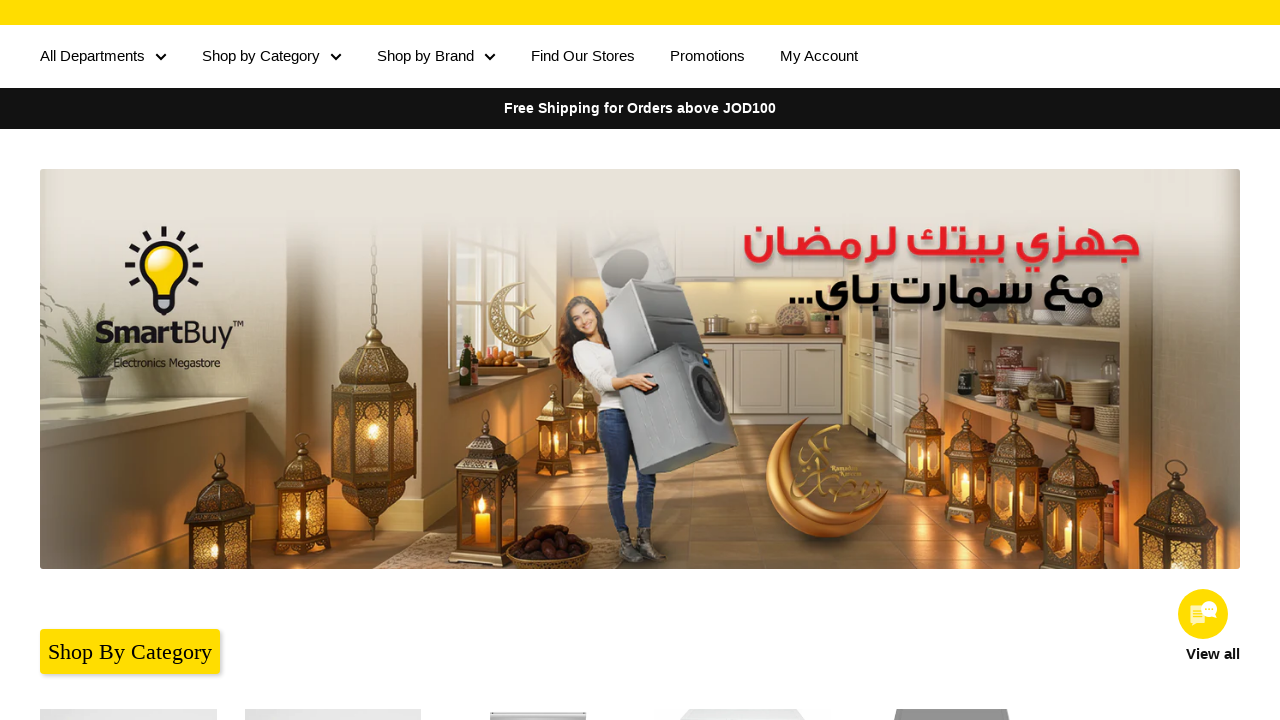

Waited 100ms for scroll animation
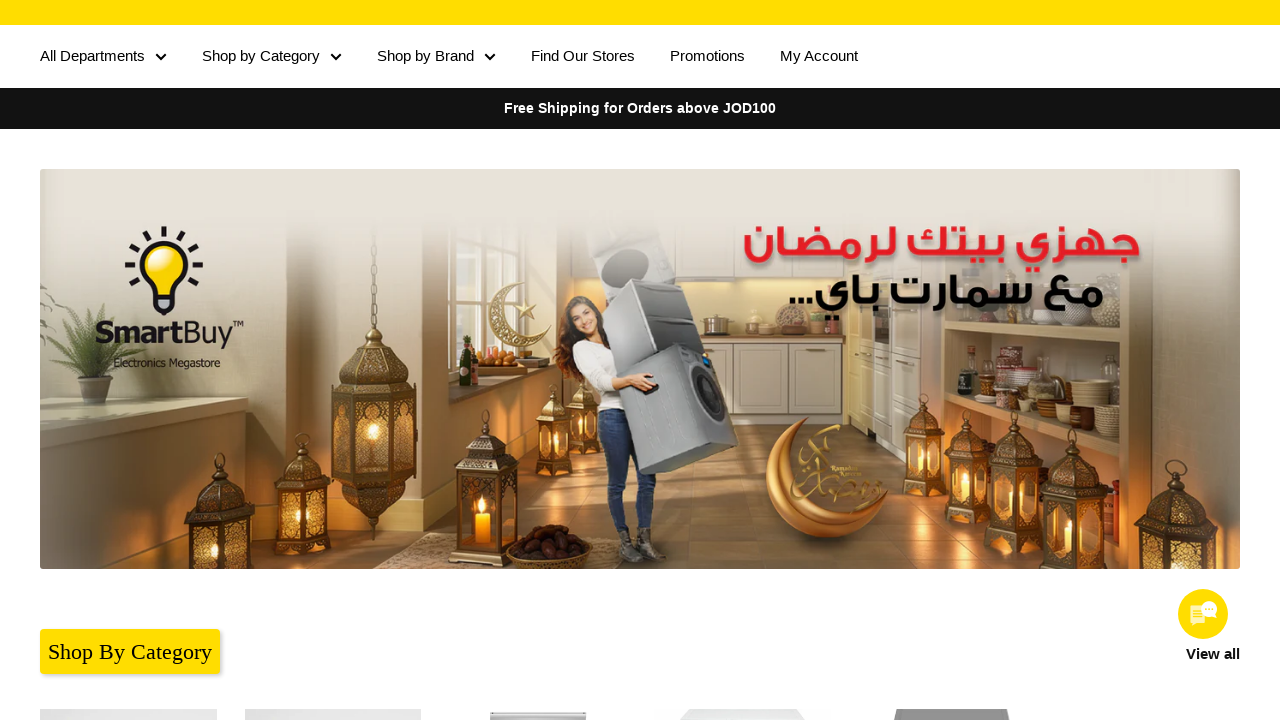

Scrolled up by 100px (iteration 49)
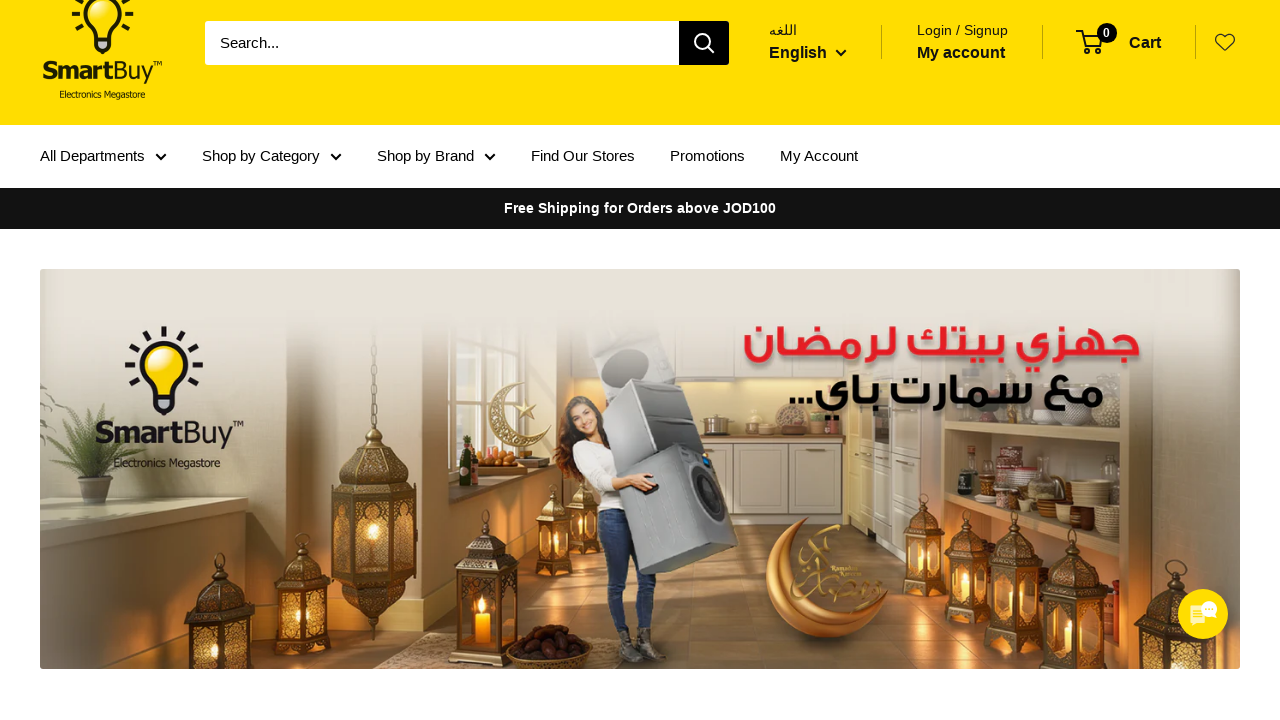

Waited 100ms for scroll animation
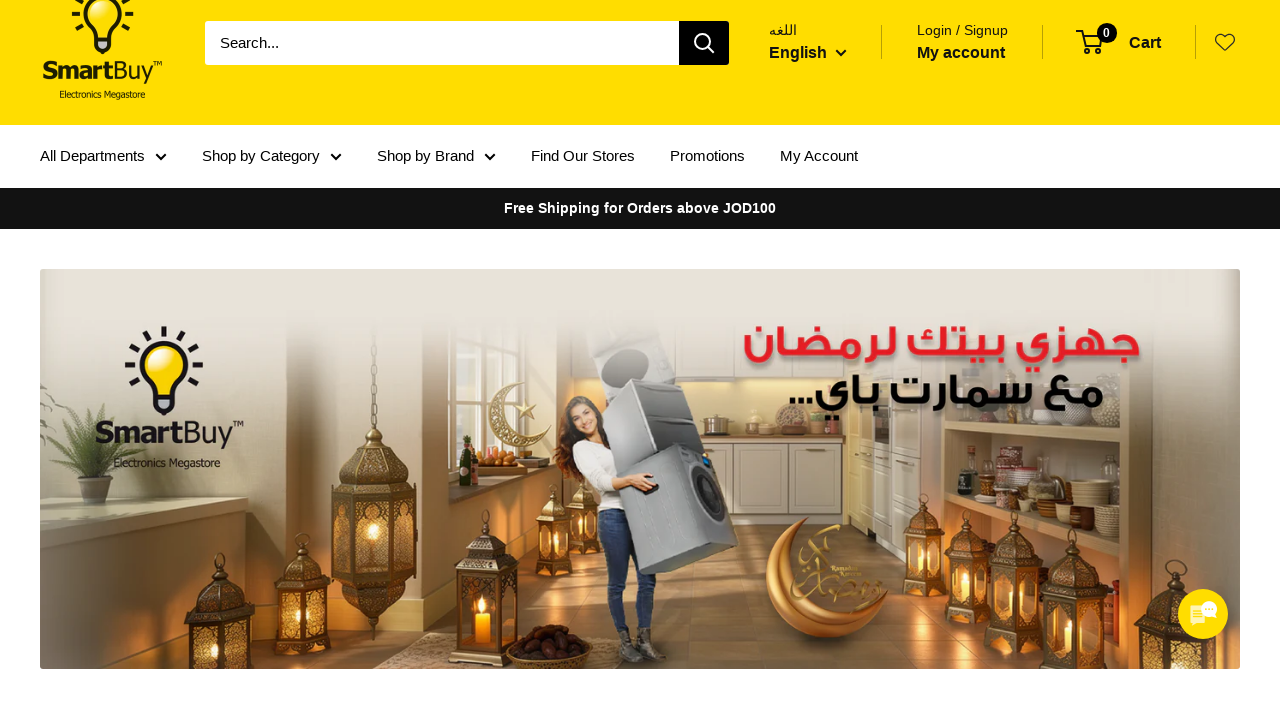

Scrolled up by 100px (iteration 50)
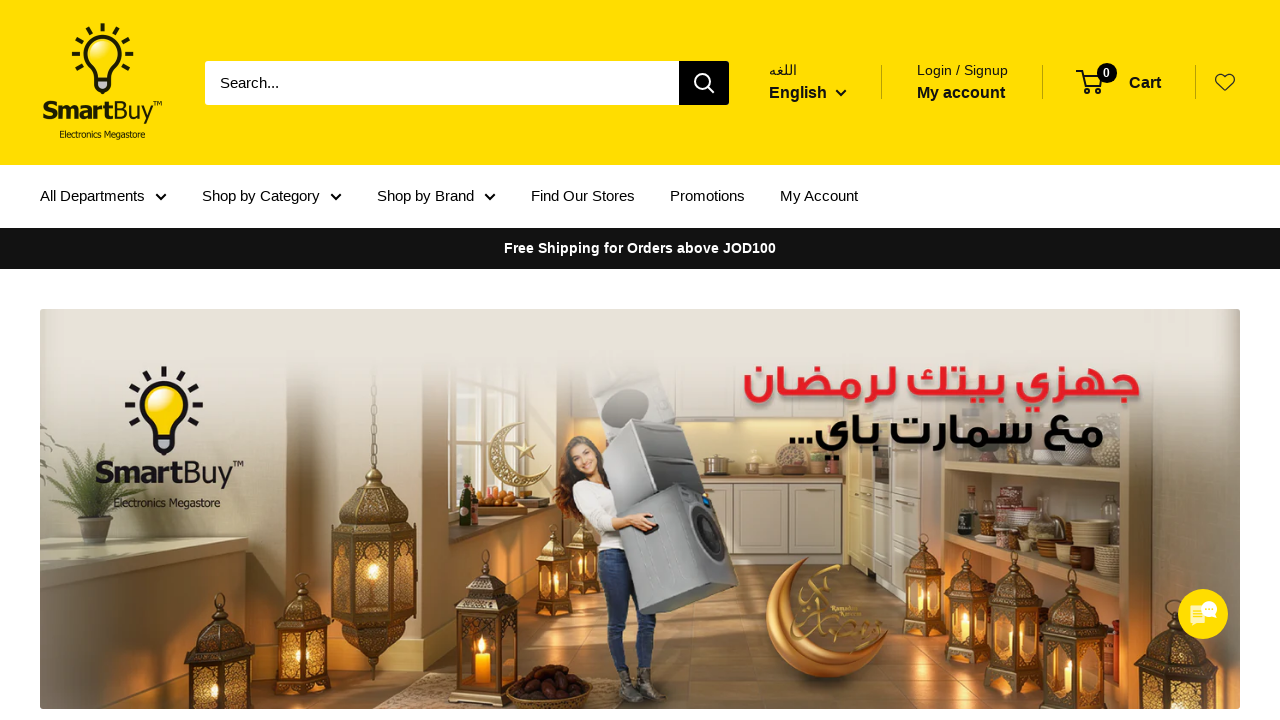

Waited 100ms for scroll animation
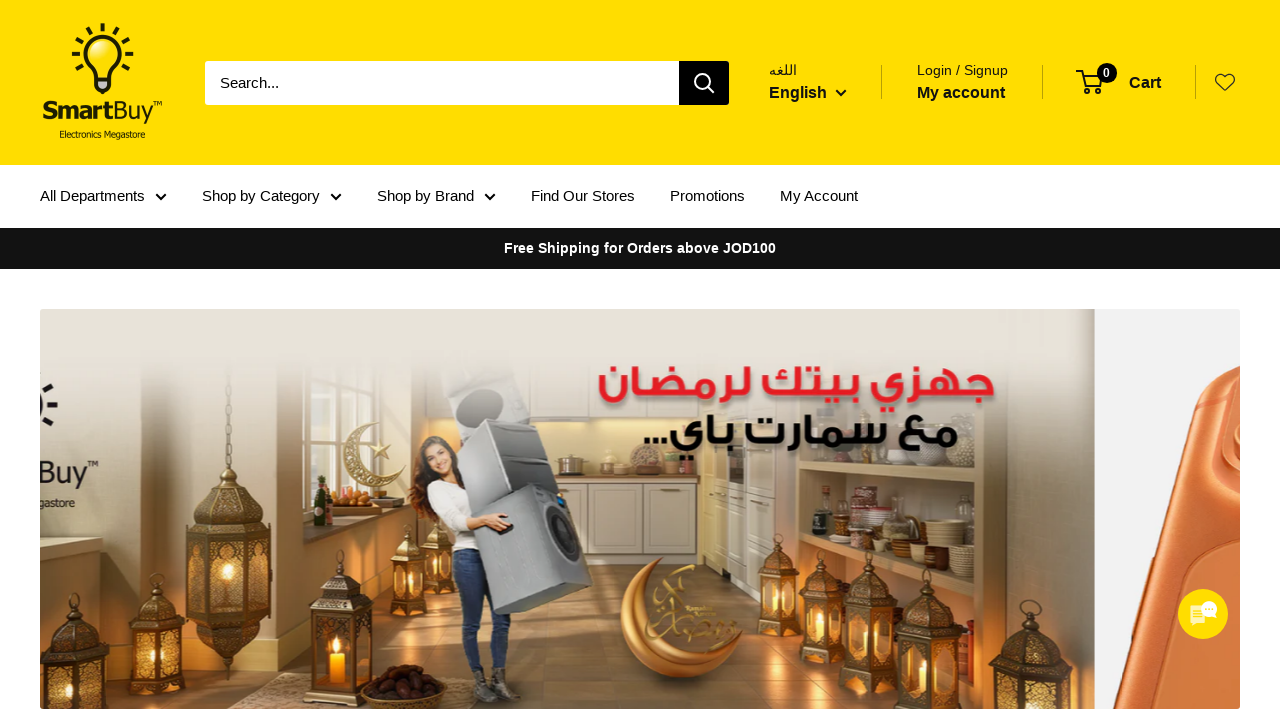

Scrolled up by 100px (iteration 51)
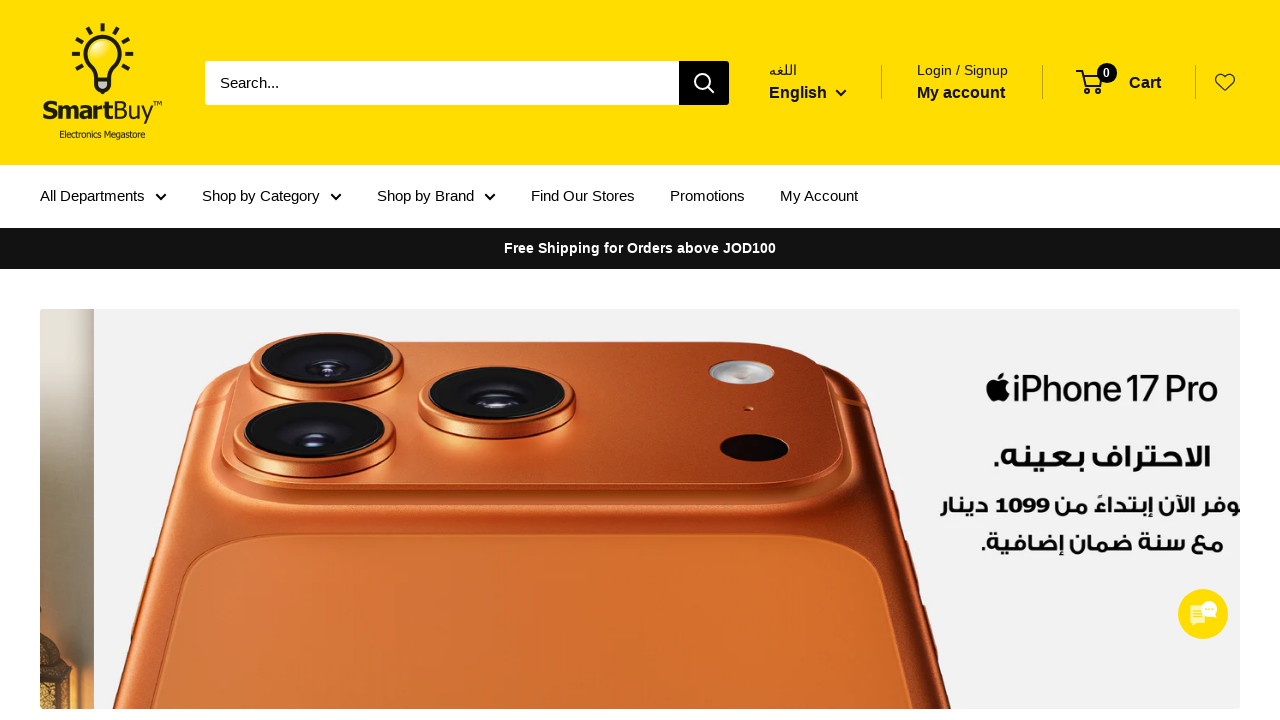

Waited 100ms for scroll animation
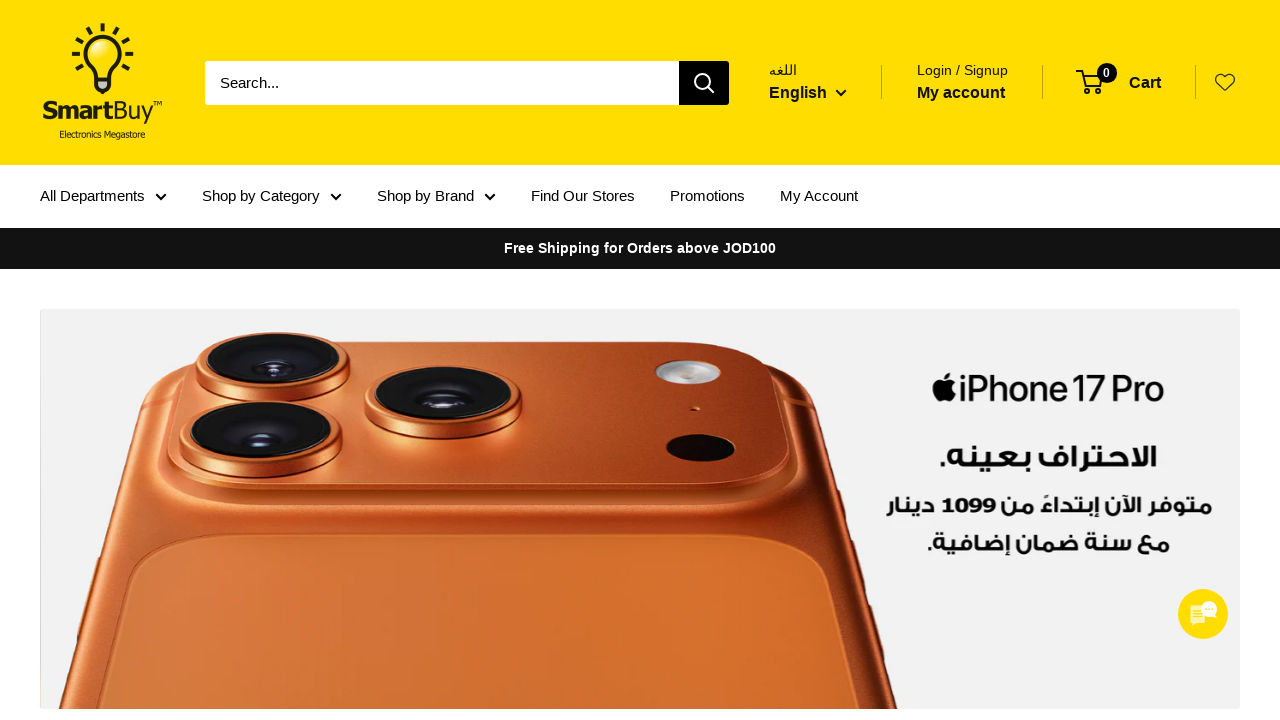

Scrolled up by 100px (iteration 52)
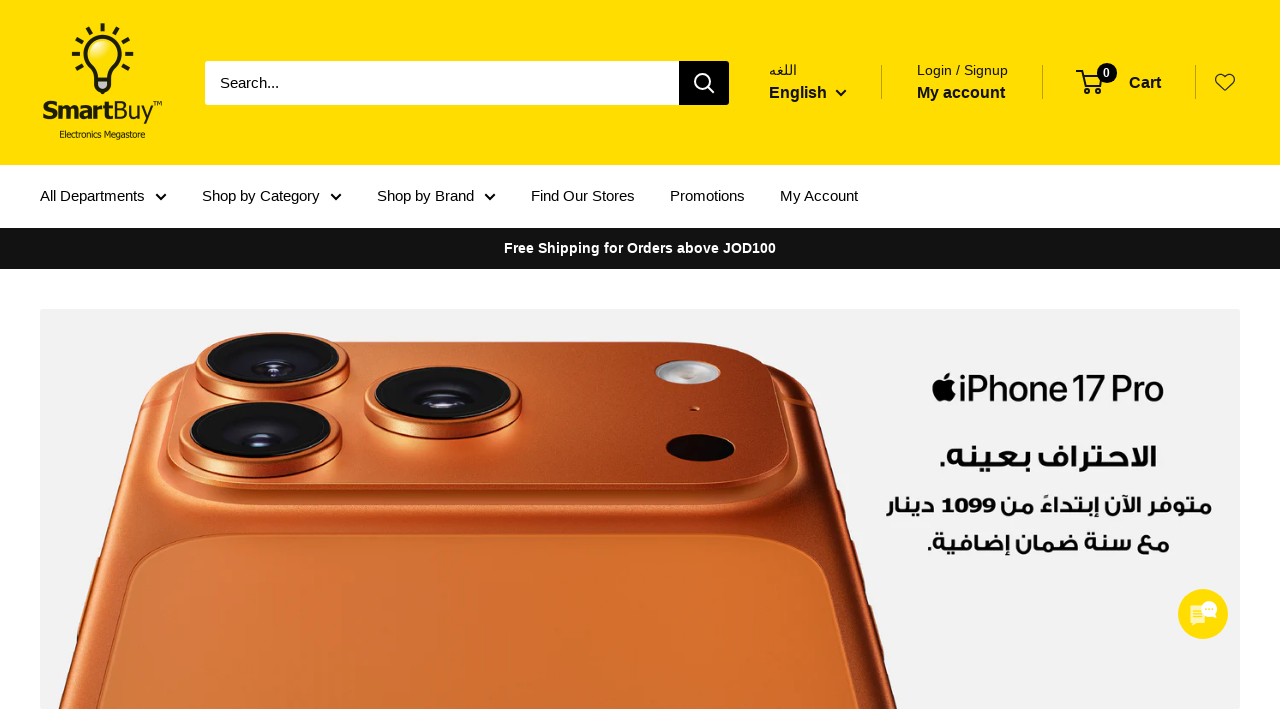

Waited 100ms for scroll animation
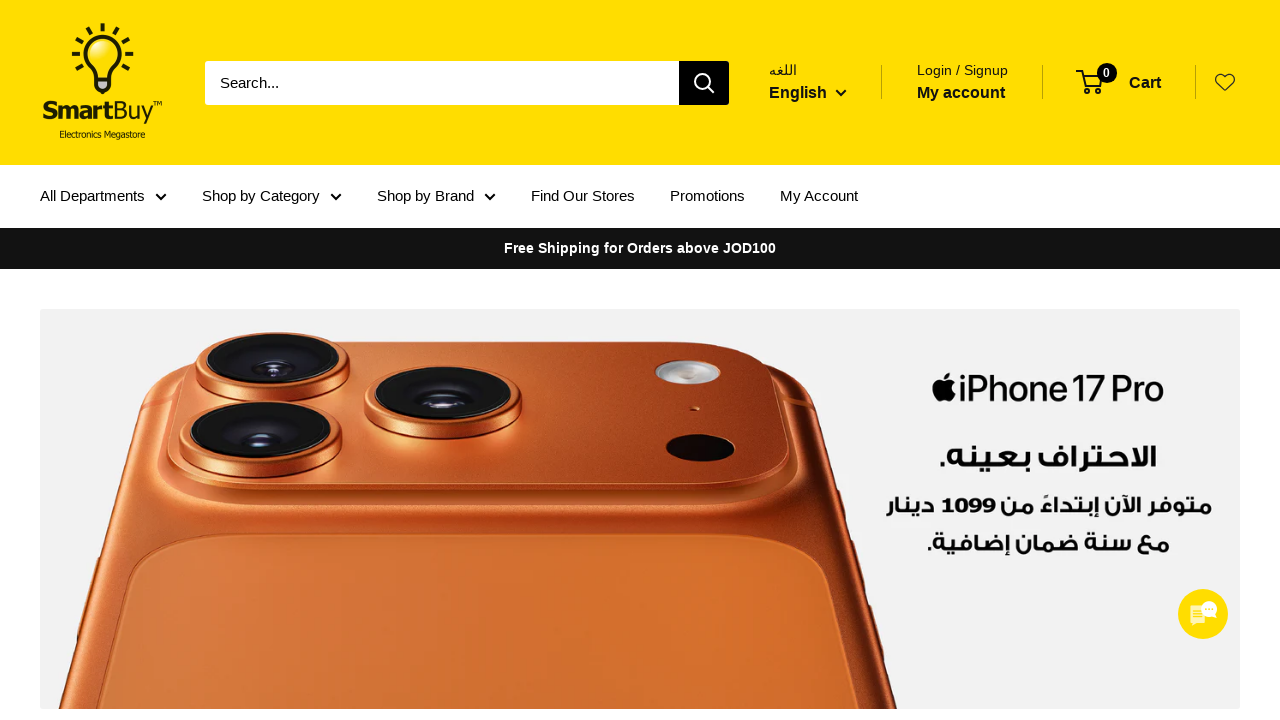

Scrolled up by 100px (iteration 53)
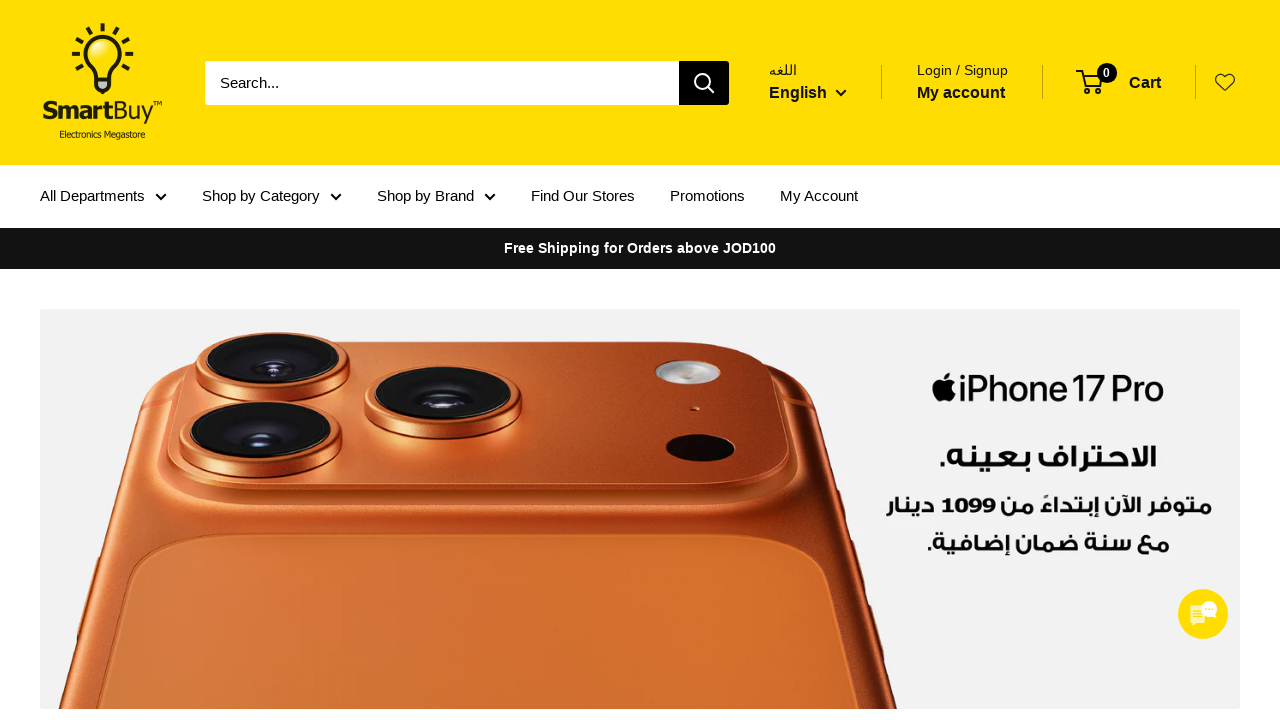

Waited 100ms for scroll animation
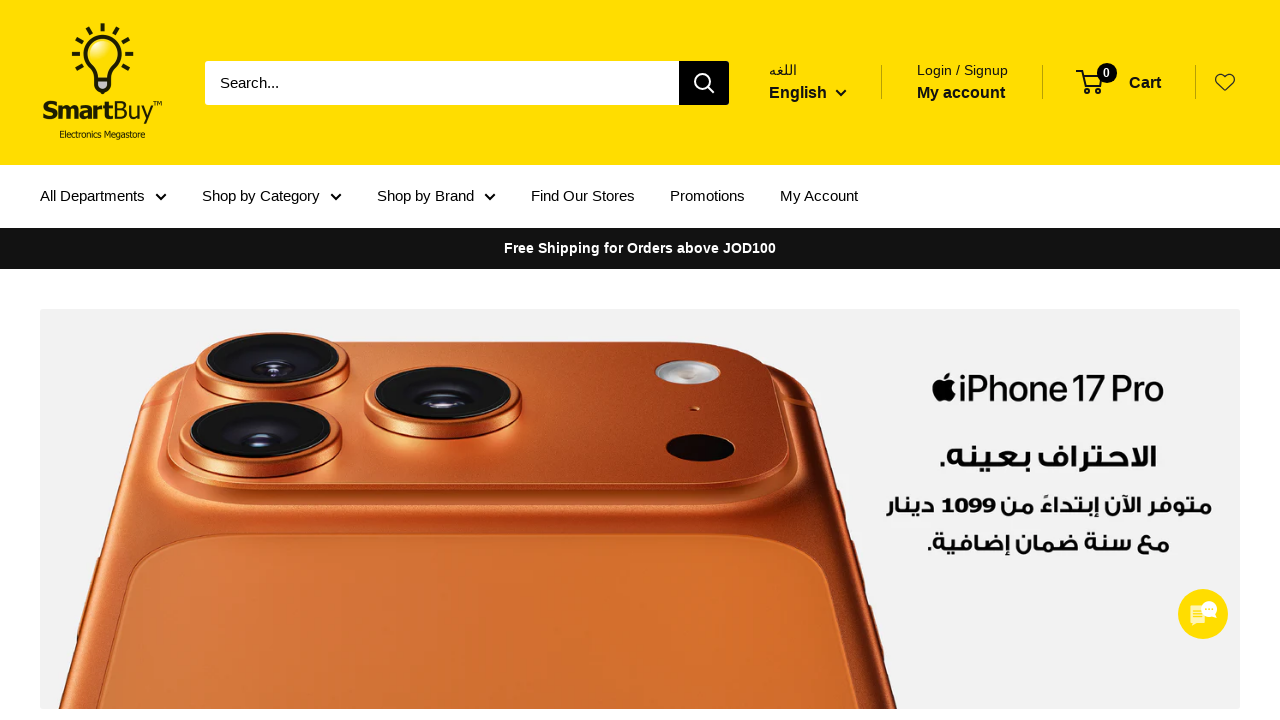

Scrolled up by 100px (iteration 54)
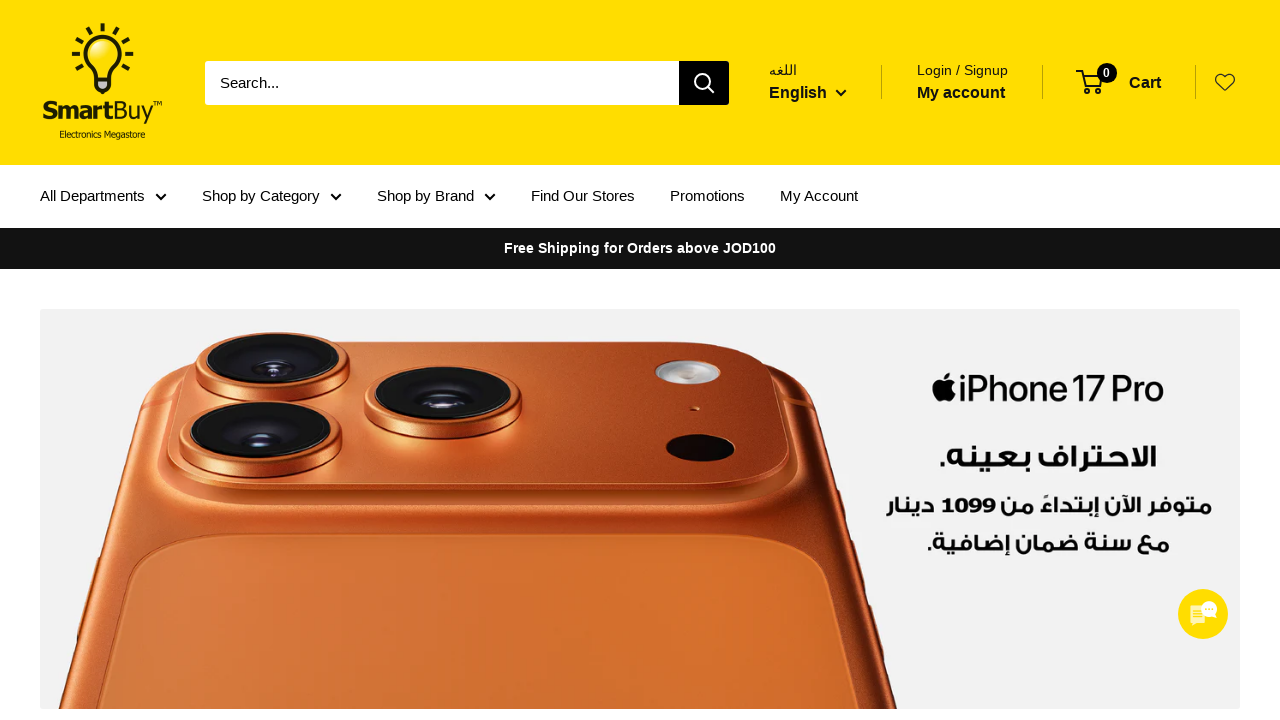

Waited 100ms for scroll animation
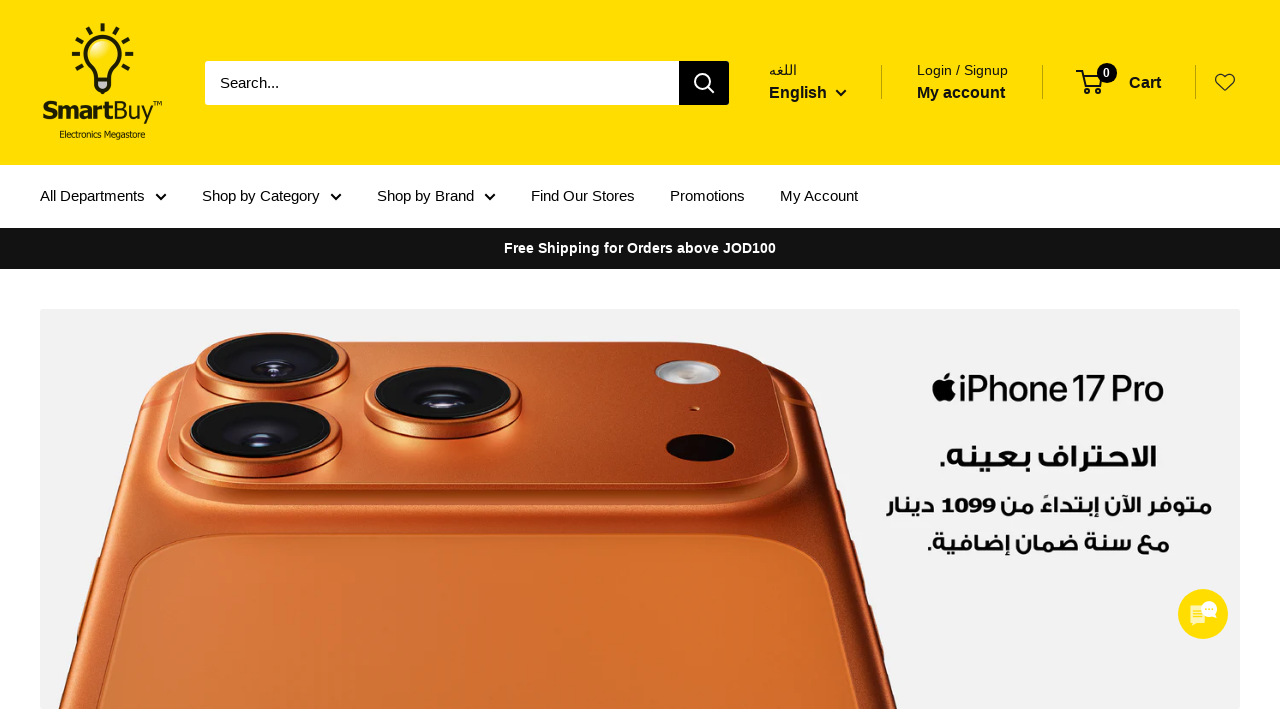

Scrolled up by 100px (iteration 55)
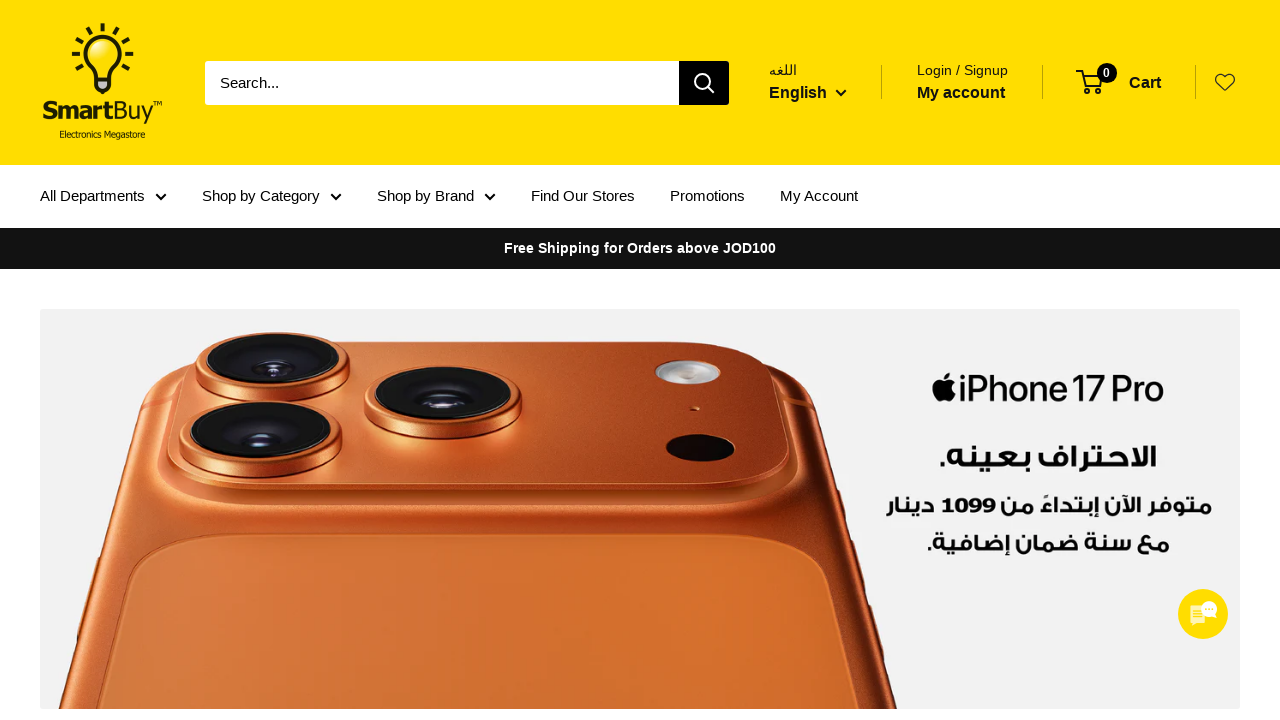

Waited 100ms for scroll animation
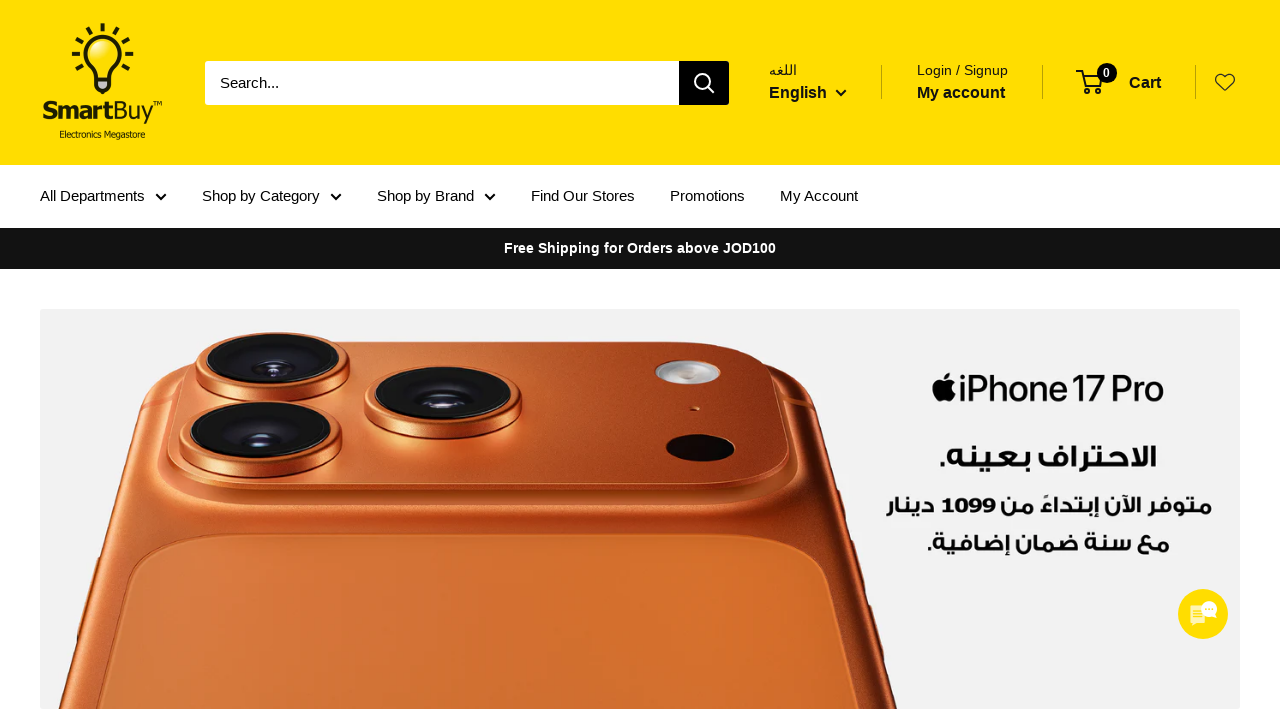

Scrolled up by 100px (iteration 56)
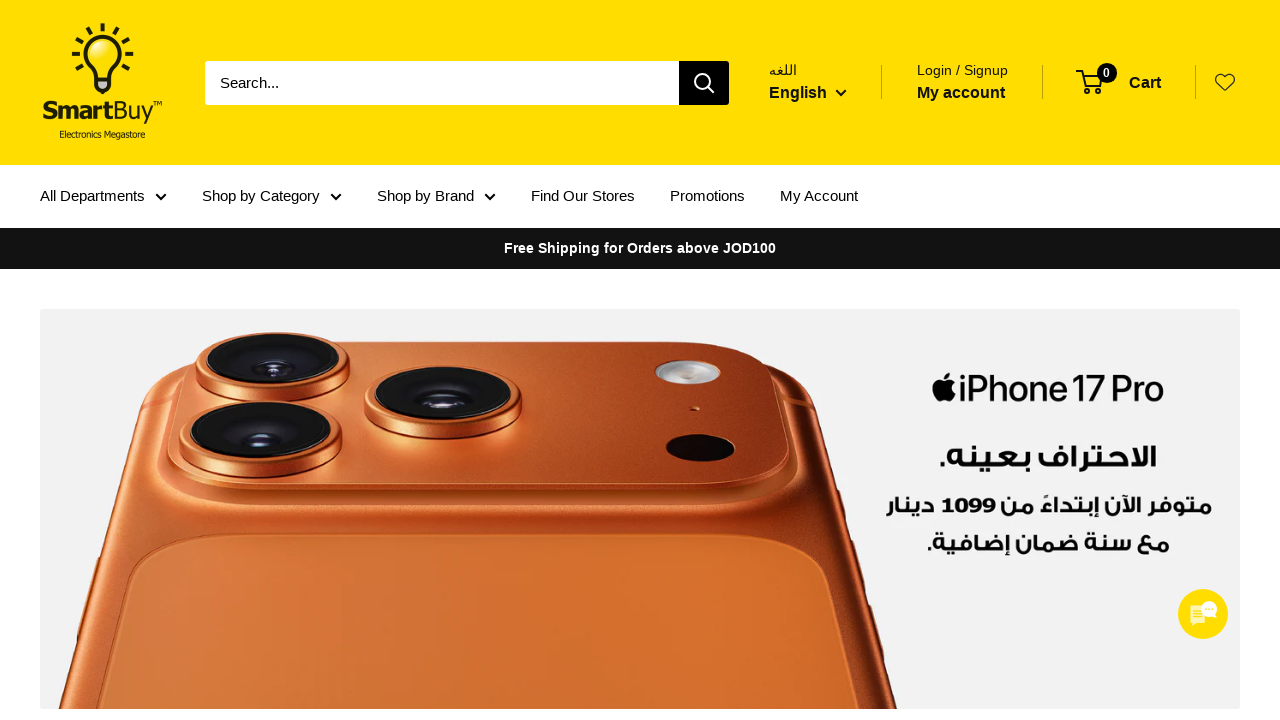

Waited 100ms for scroll animation
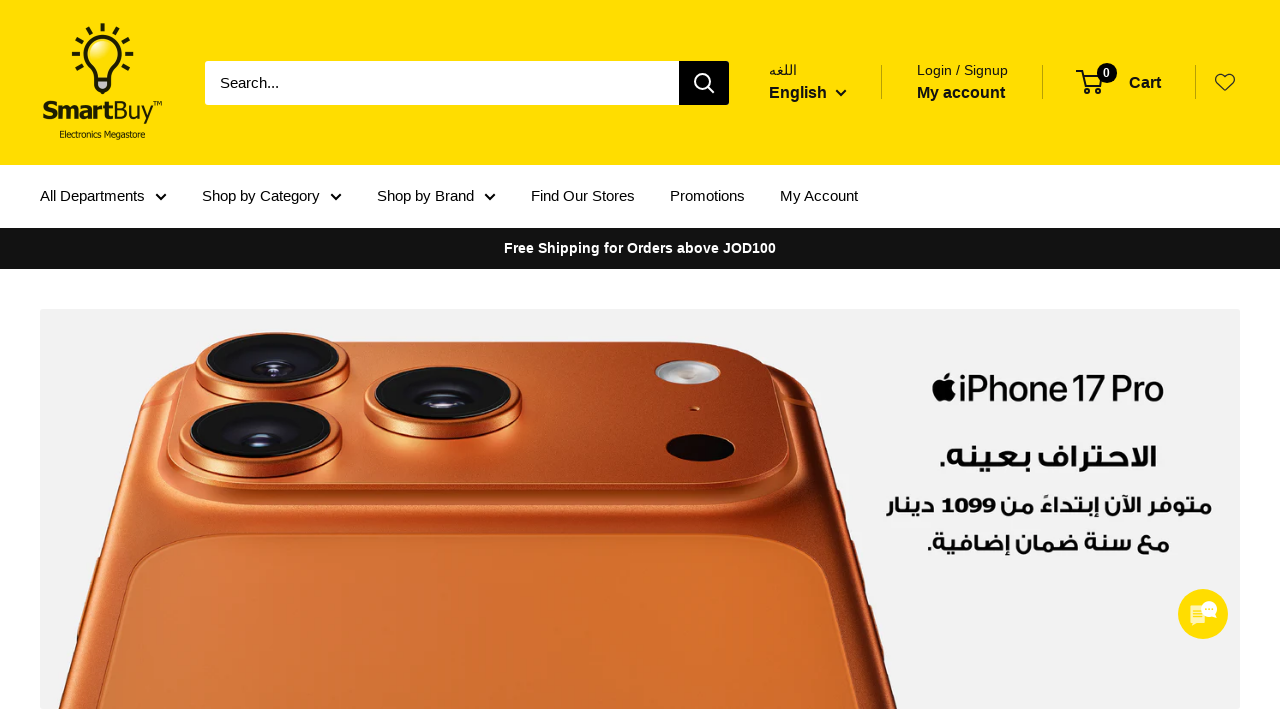

Scrolled up by 100px (iteration 57)
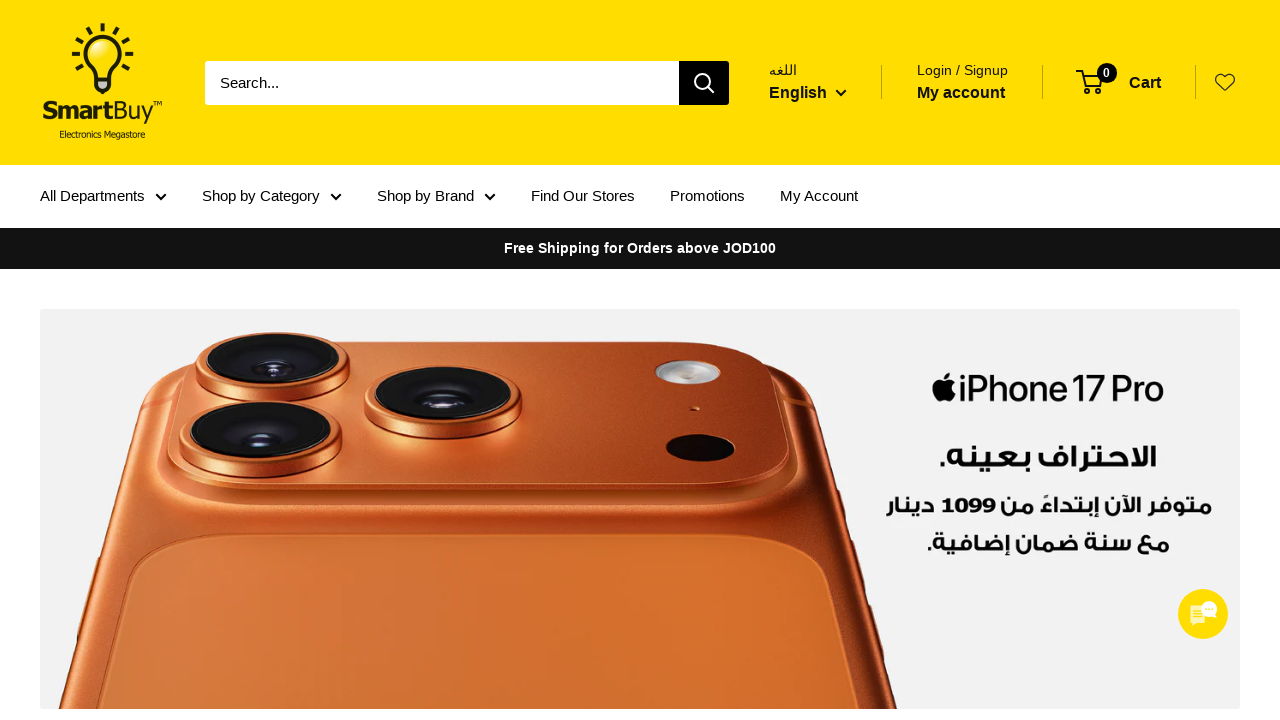

Waited 100ms for scroll animation
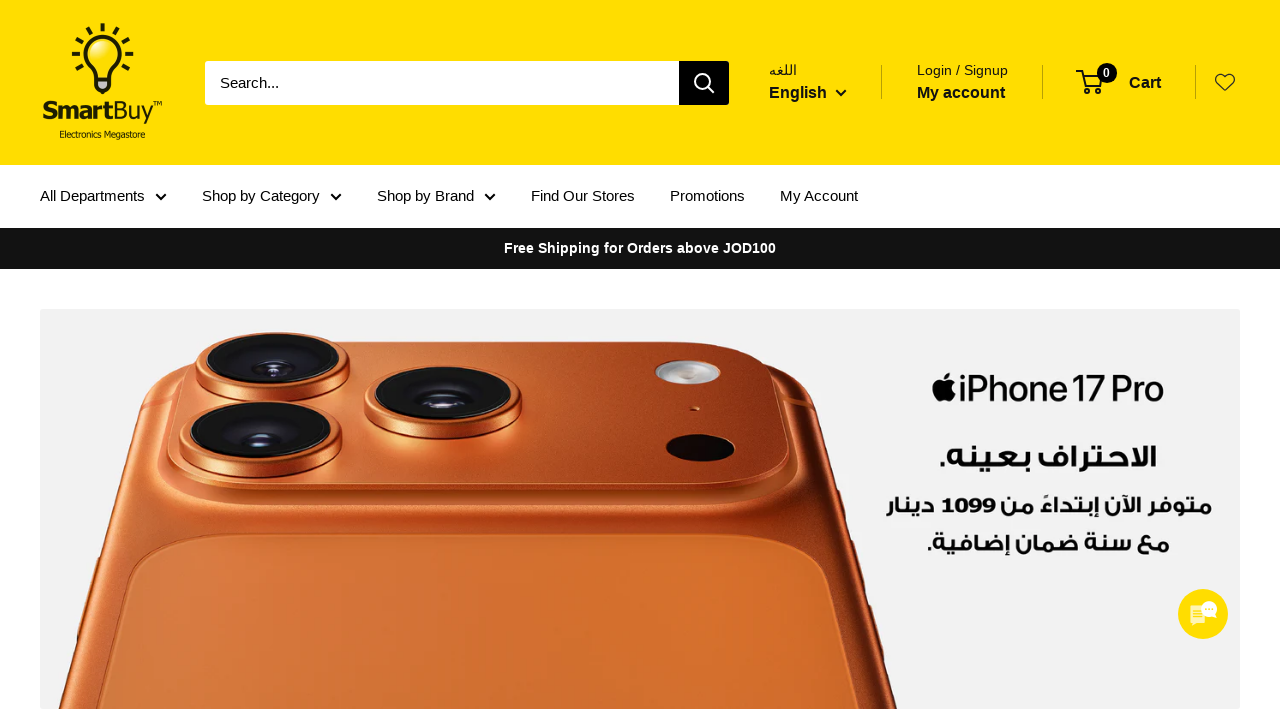

Retrieved final scroll position: 0px
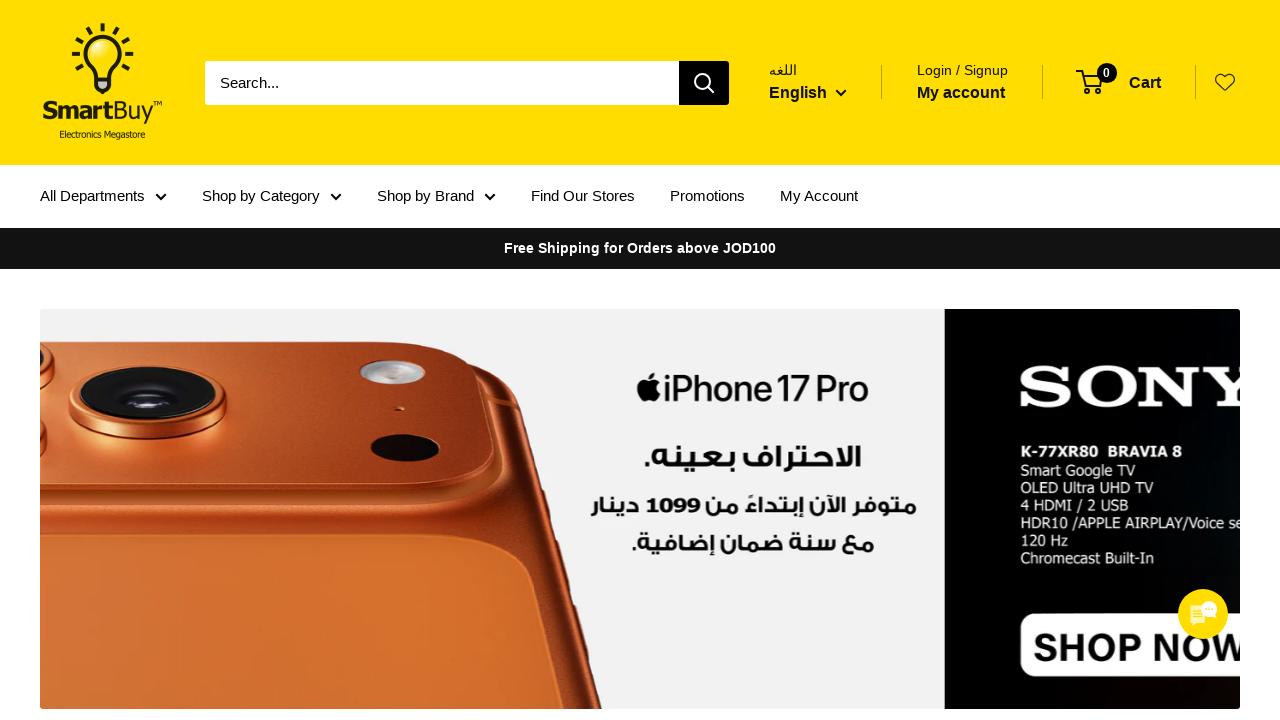

Verified page scrolled back to top
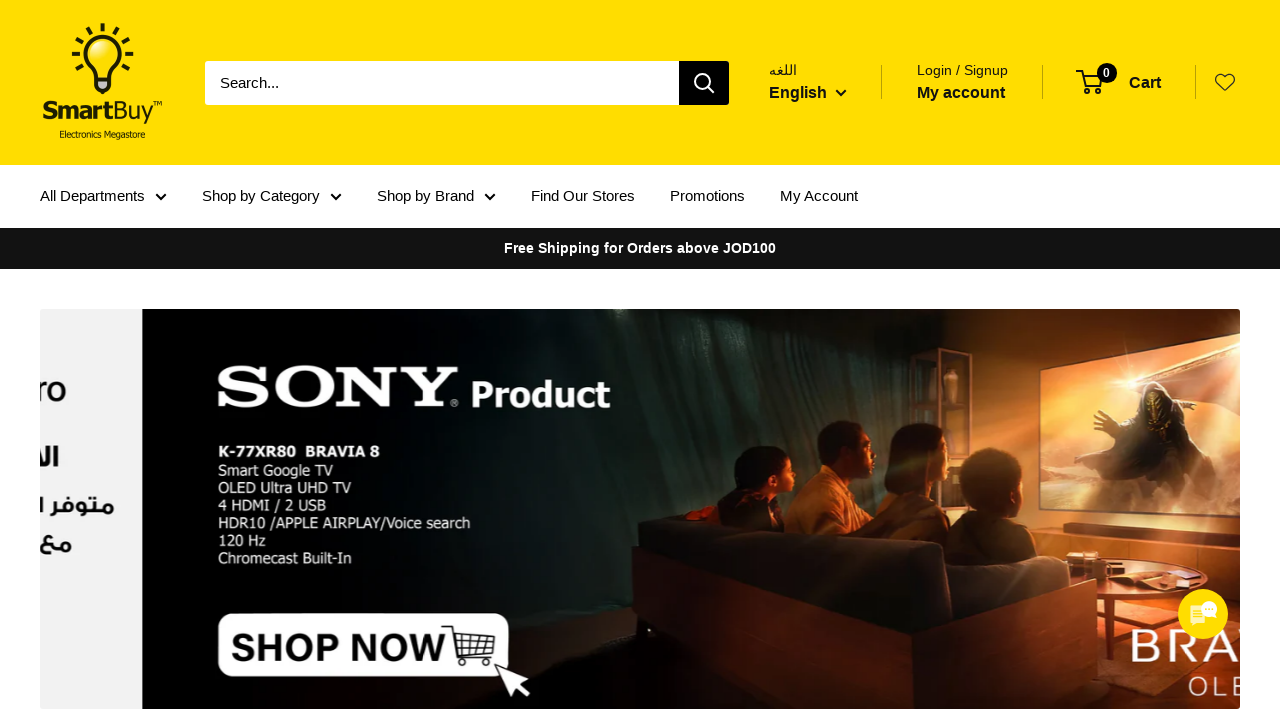

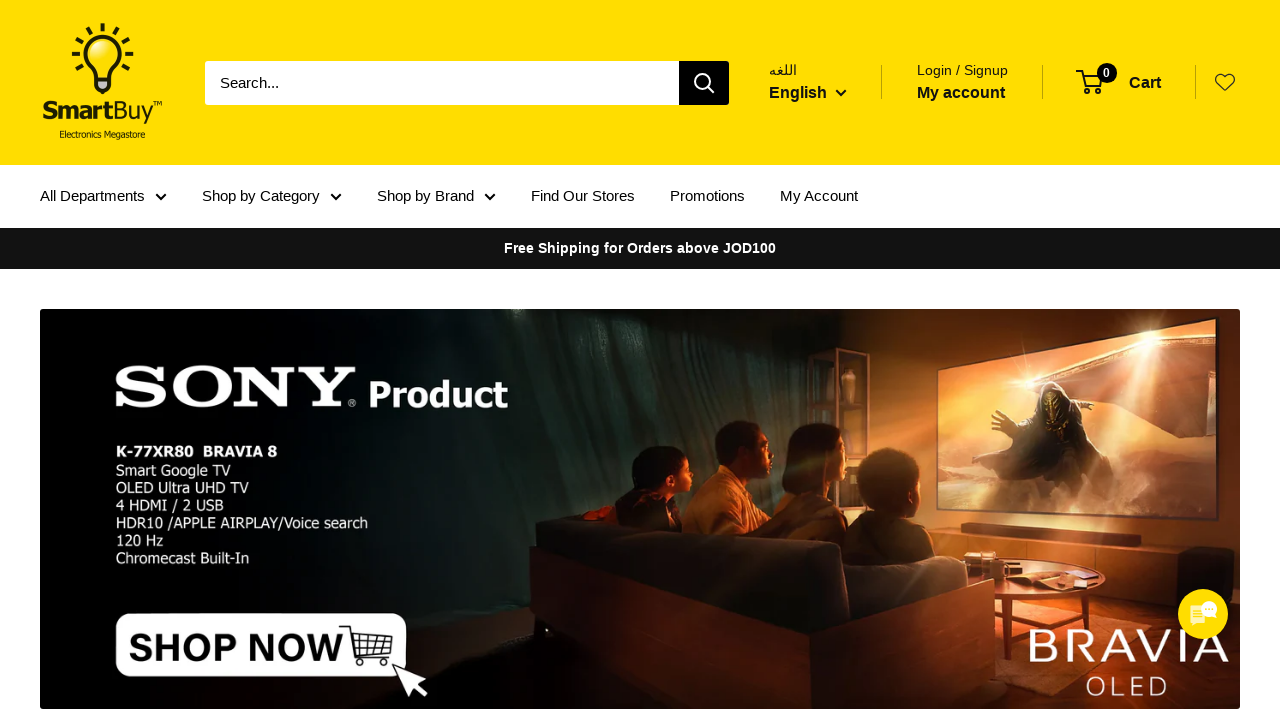